Navigates to OrangeHRM contact sales page and interacts with dropdown menus to verify their options are accessible

Starting URL: https://www.orangehrm.com/en/contact-sales/

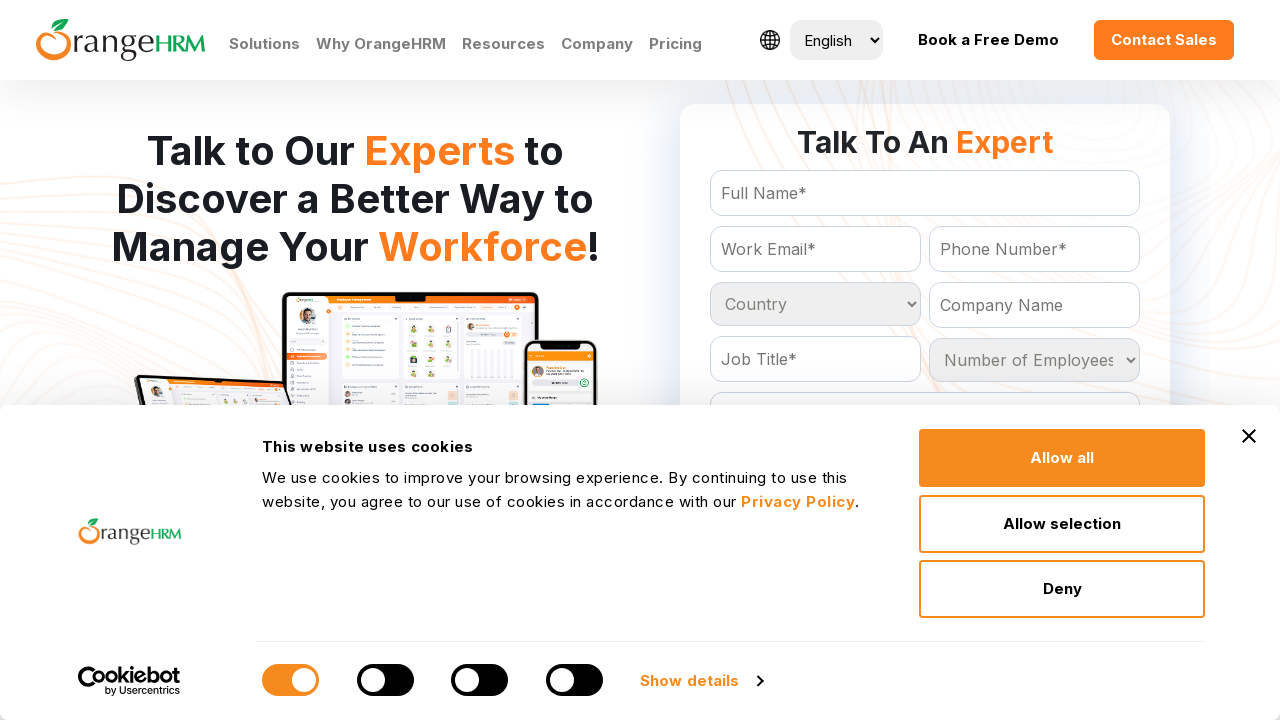

Waited for country dropdown to be present
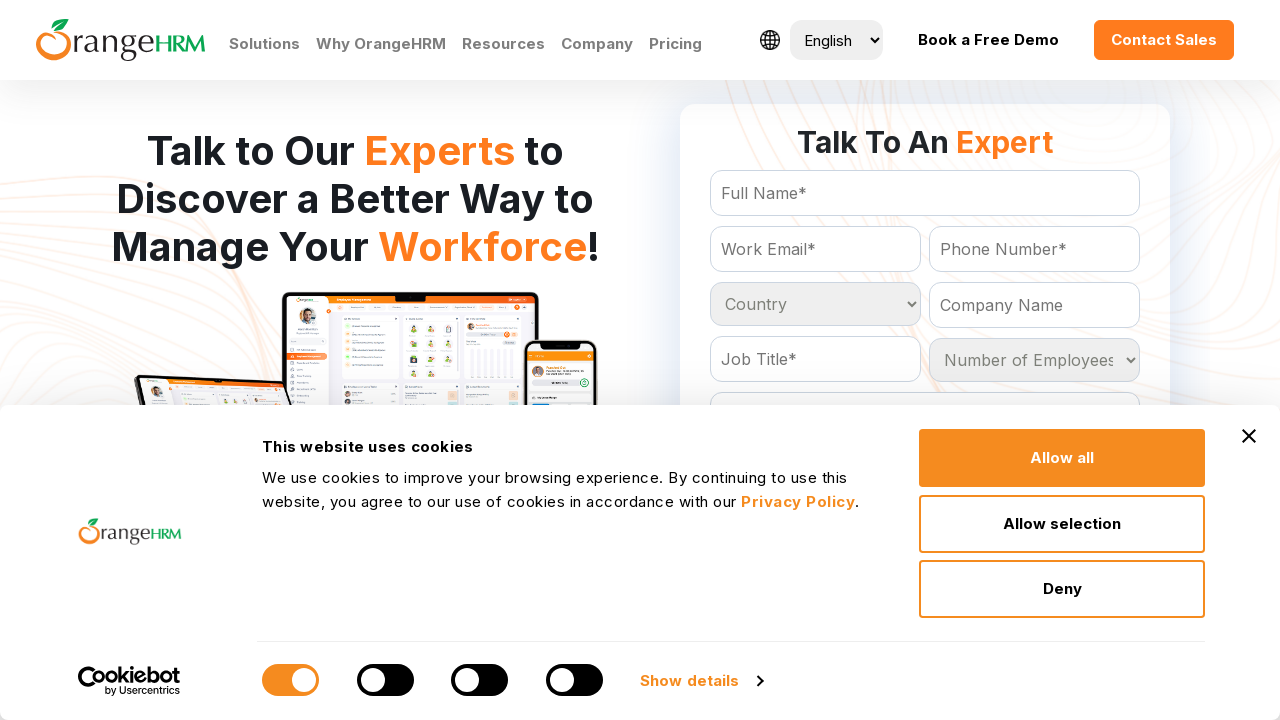

Located country dropdown element
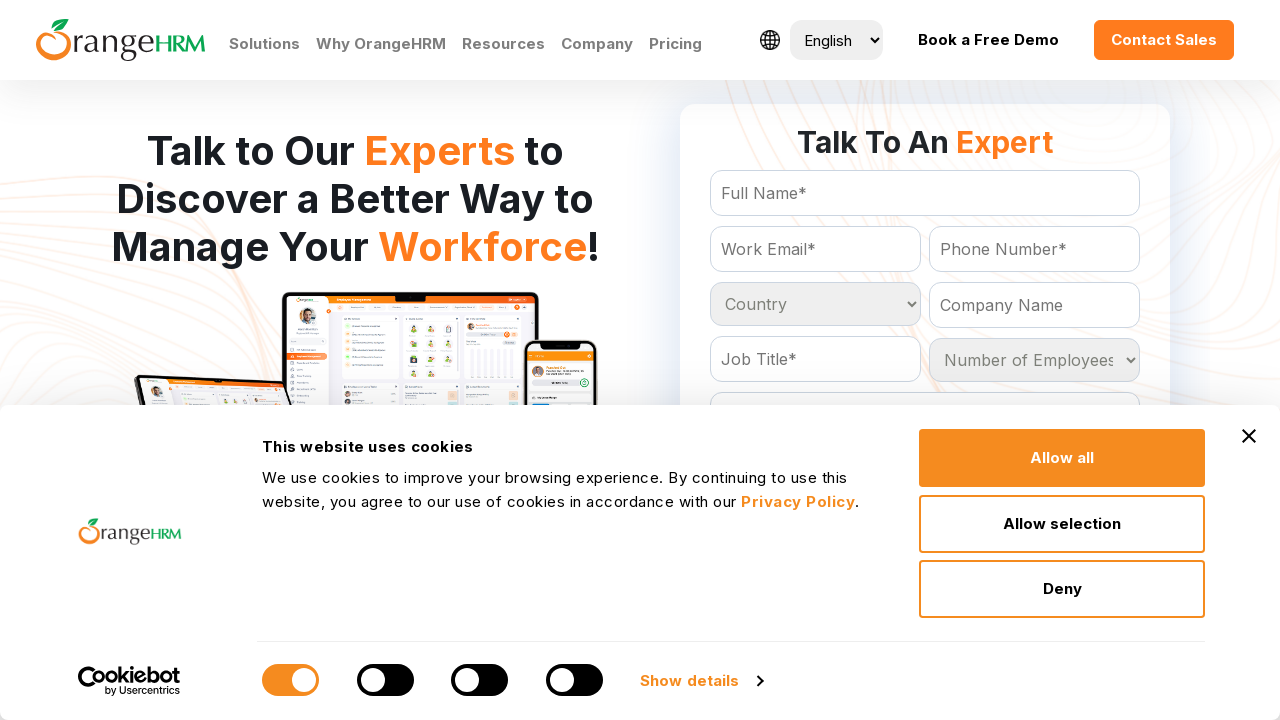

Retrieved all options from country dropdown
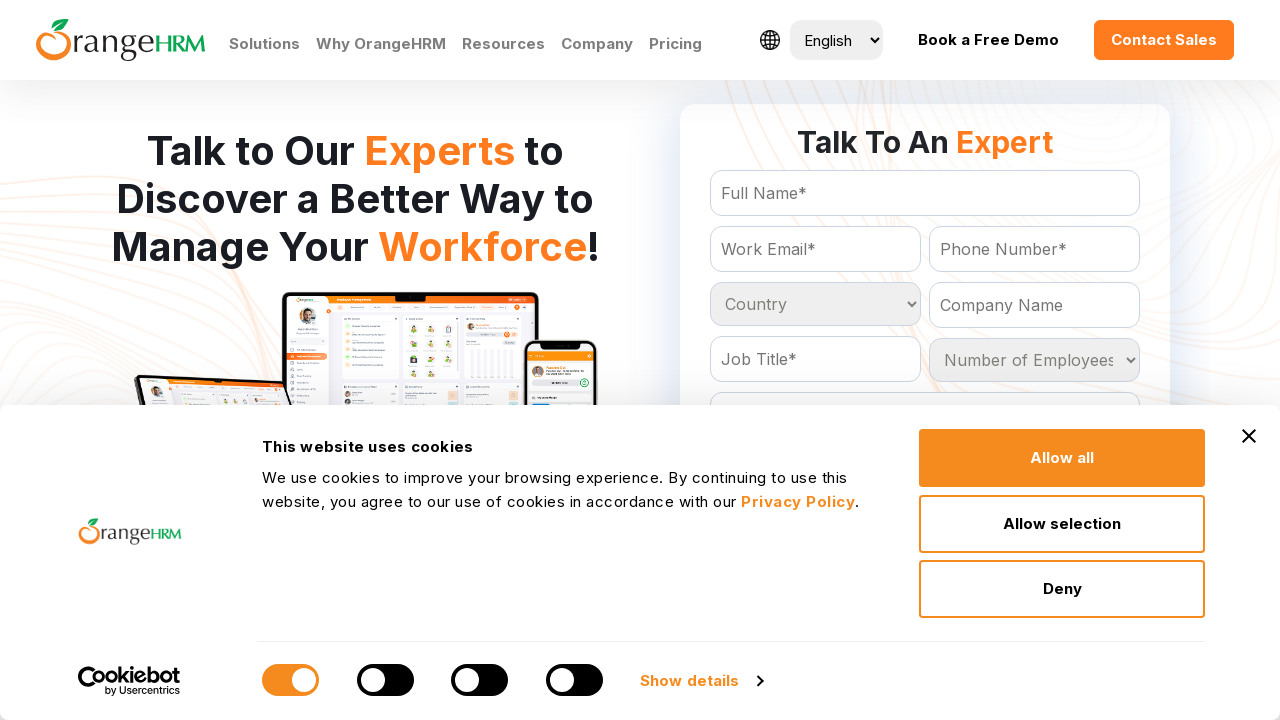

Retrieved text content from country option
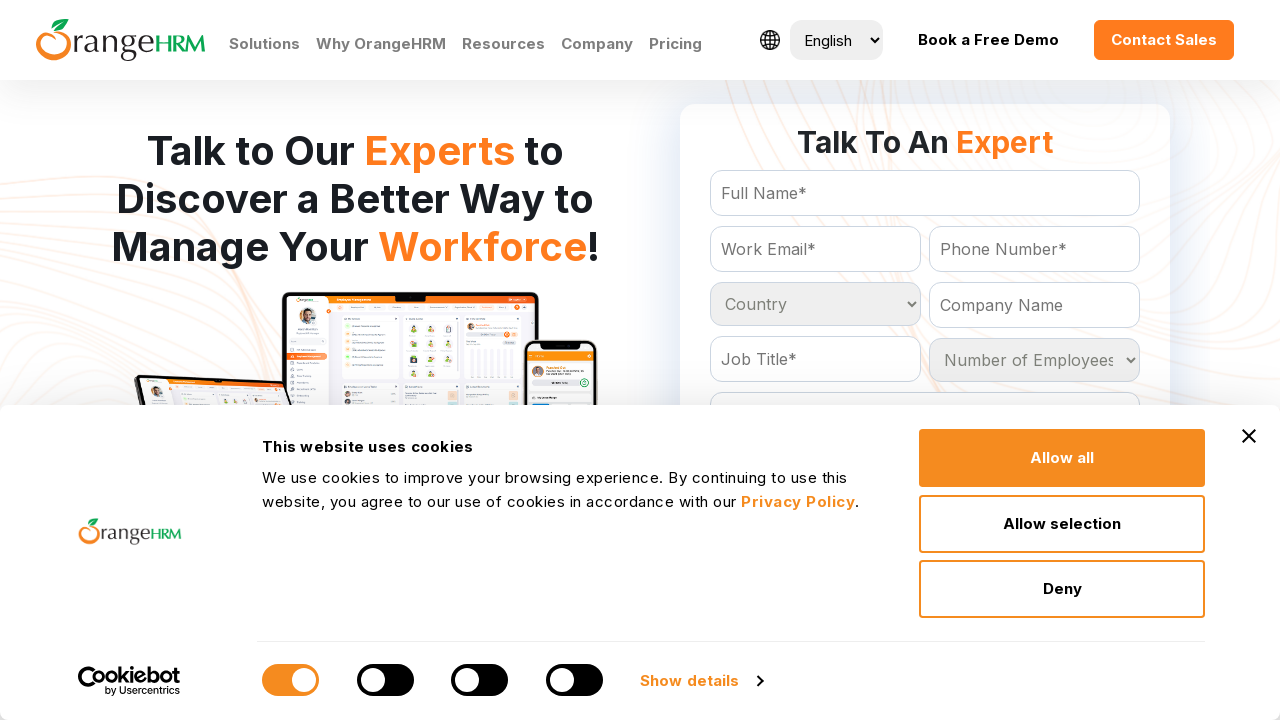

Retrieved text content from country option
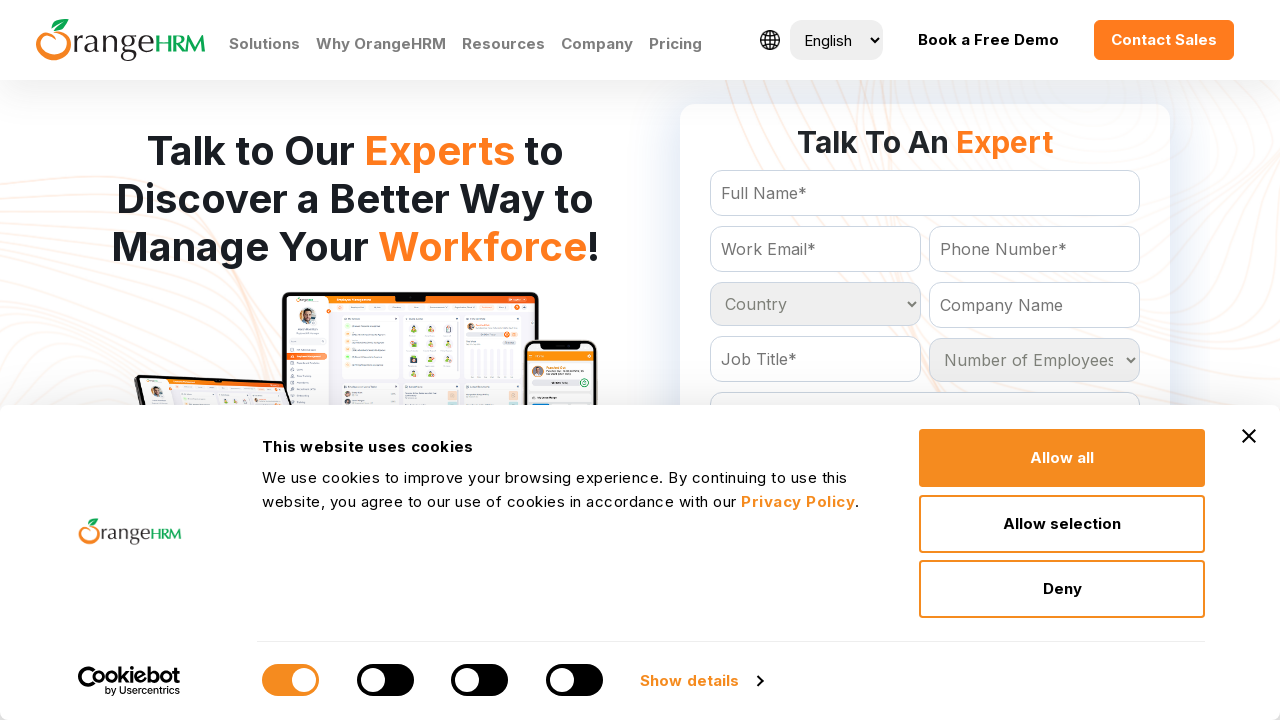

Retrieved text content from country option
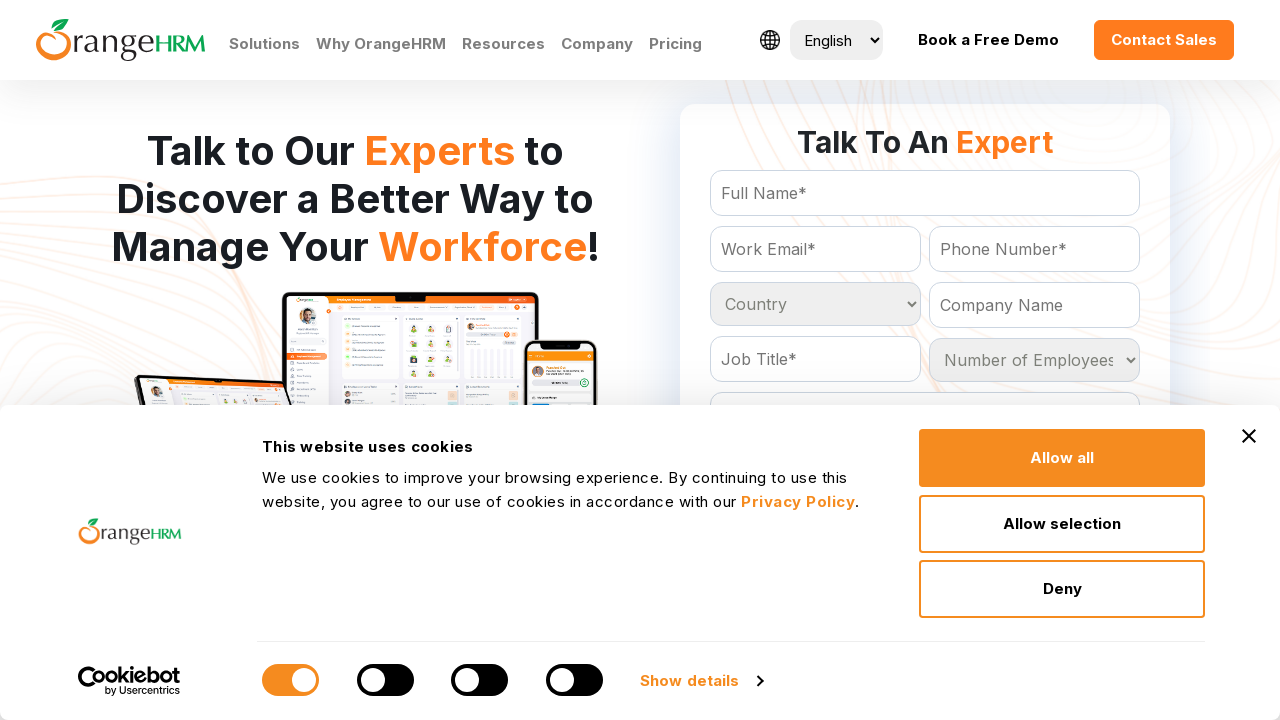

Retrieved text content from country option
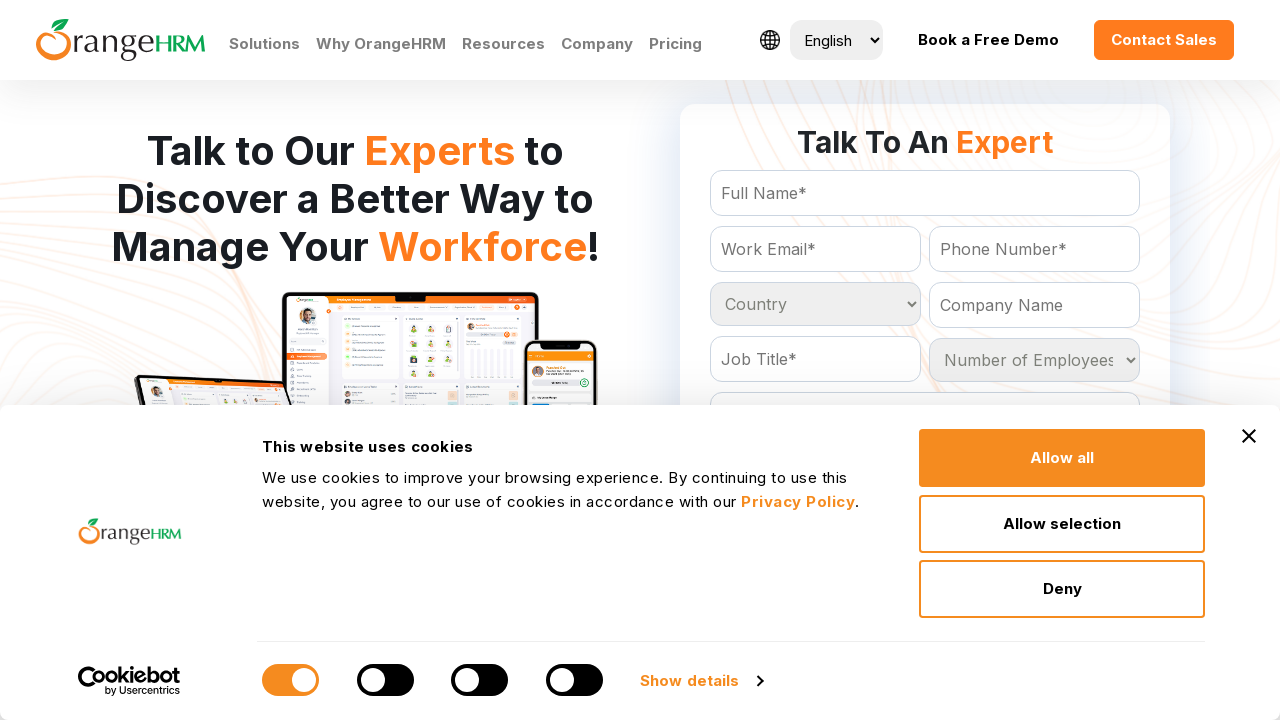

Retrieved text content from country option
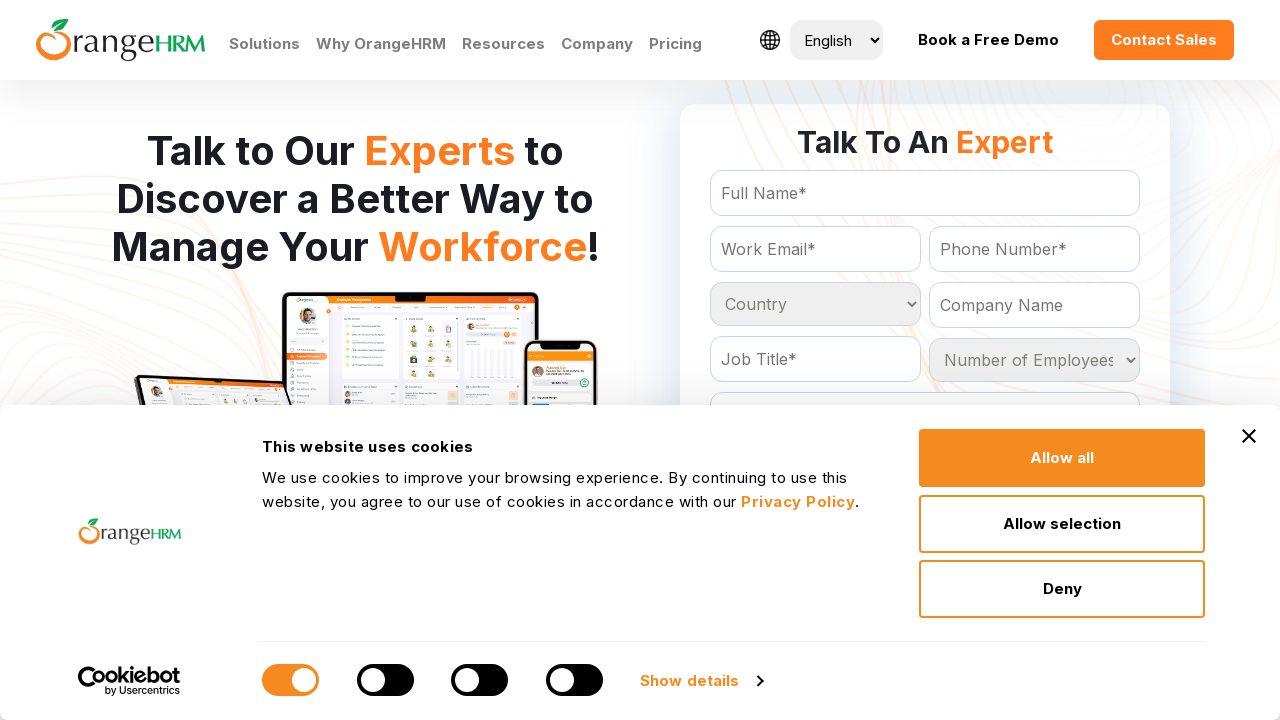

Retrieved text content from country option
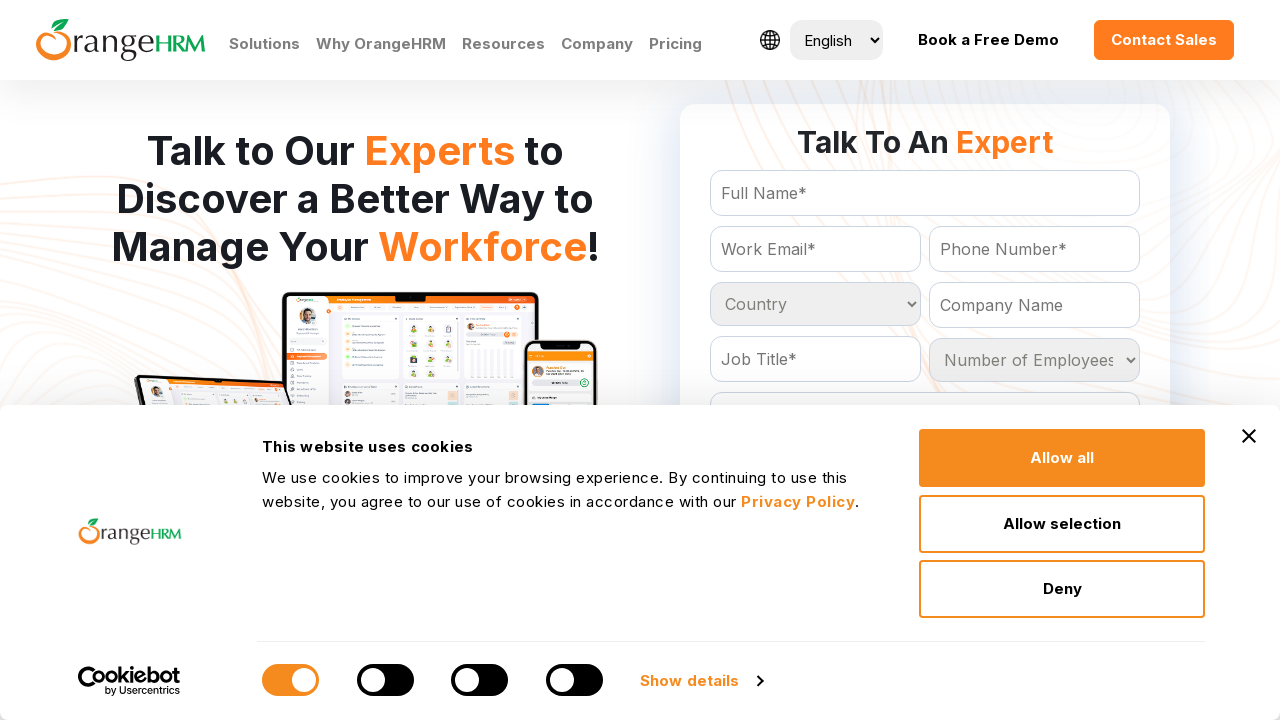

Retrieved text content from country option
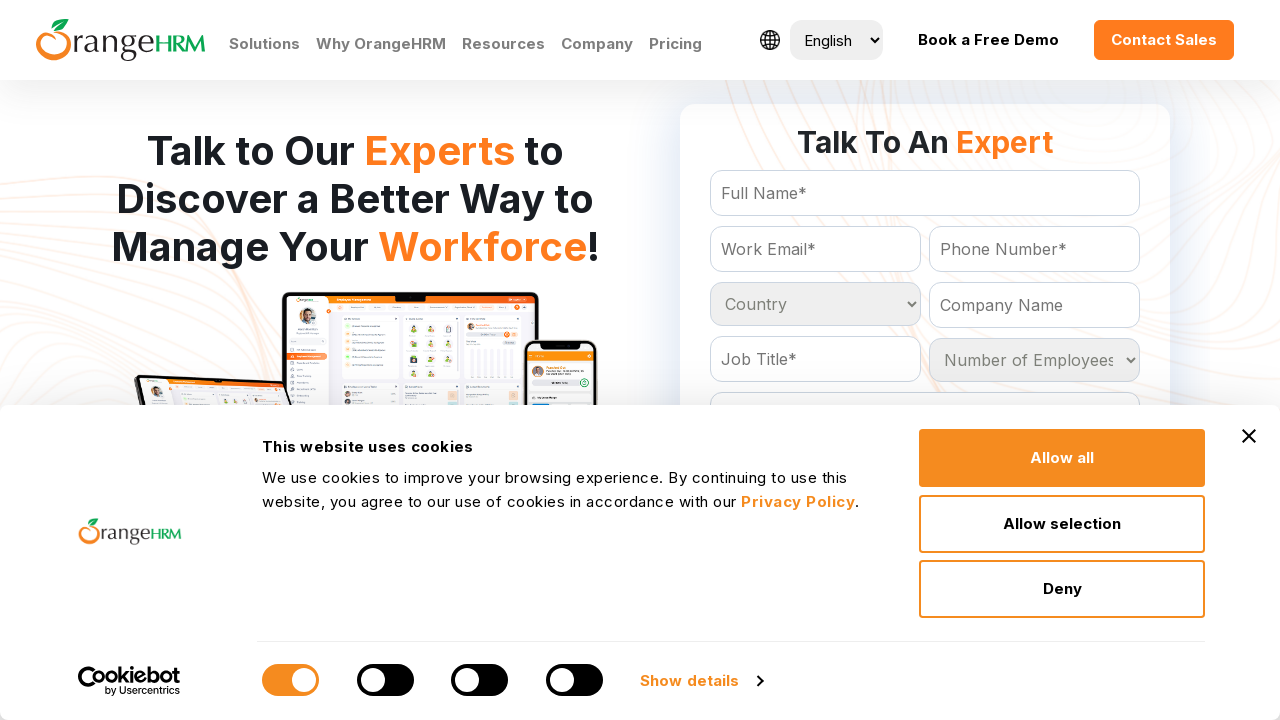

Retrieved text content from country option
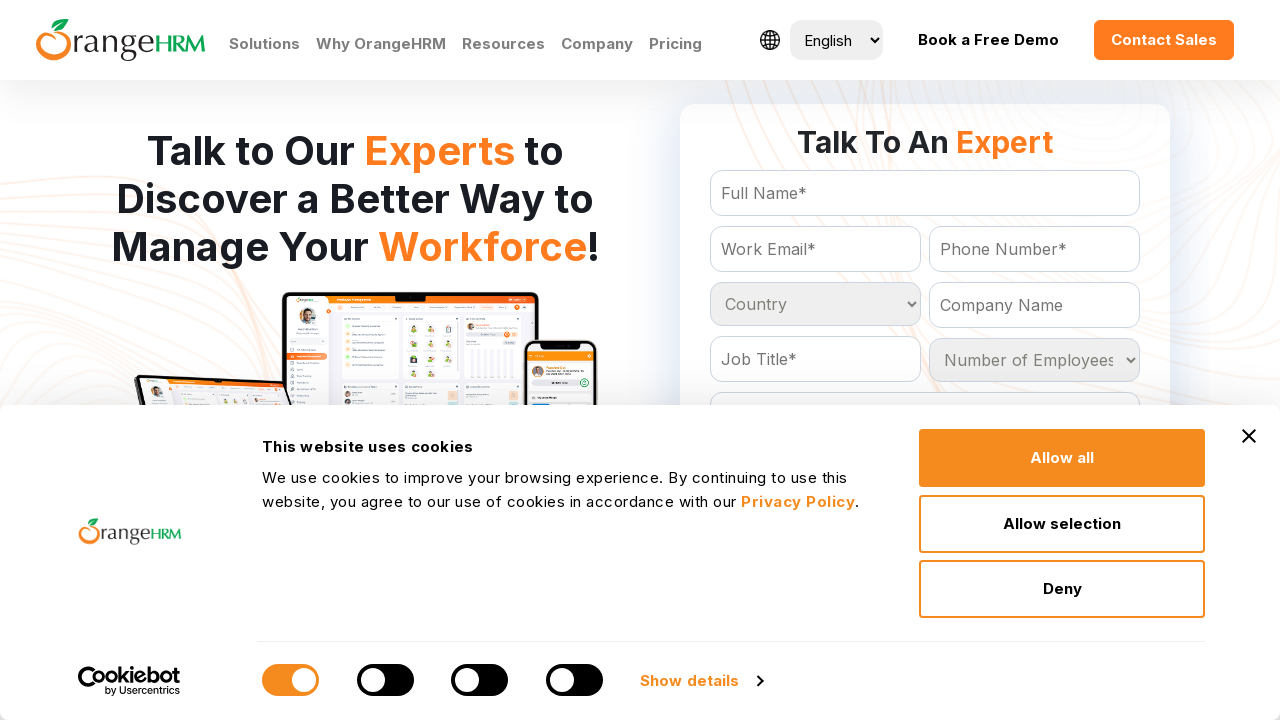

Retrieved text content from country option
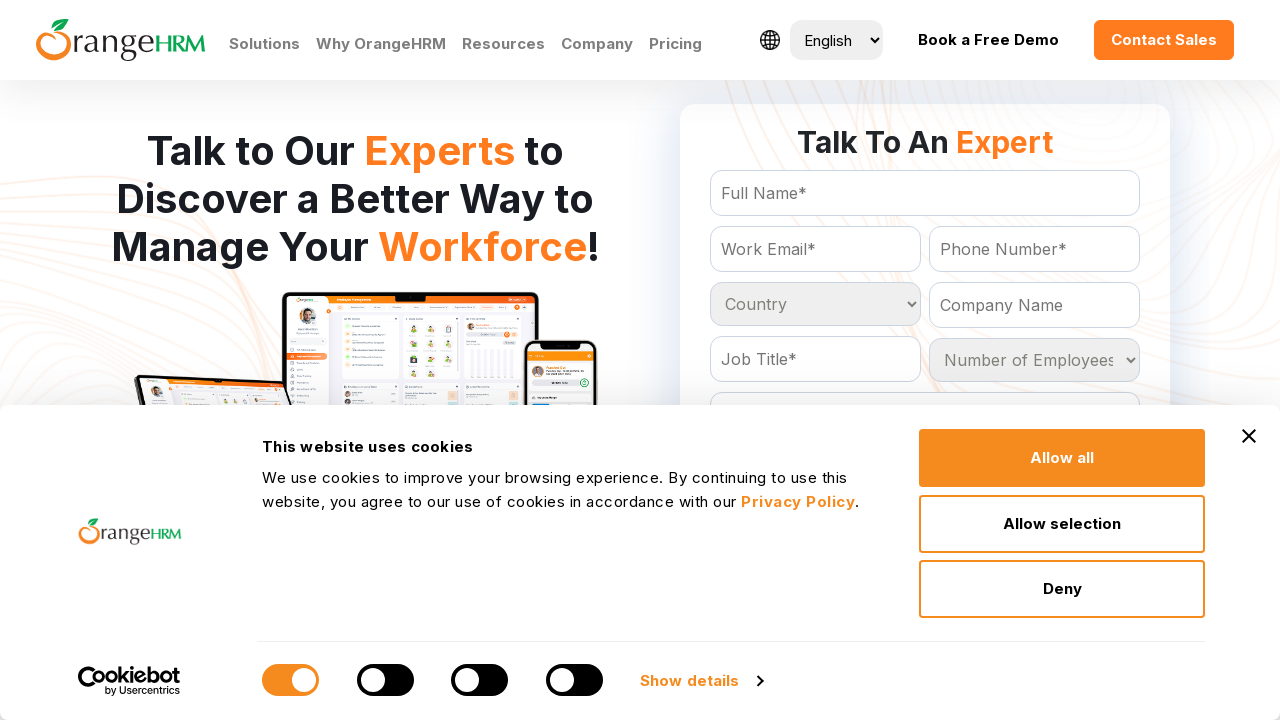

Retrieved text content from country option
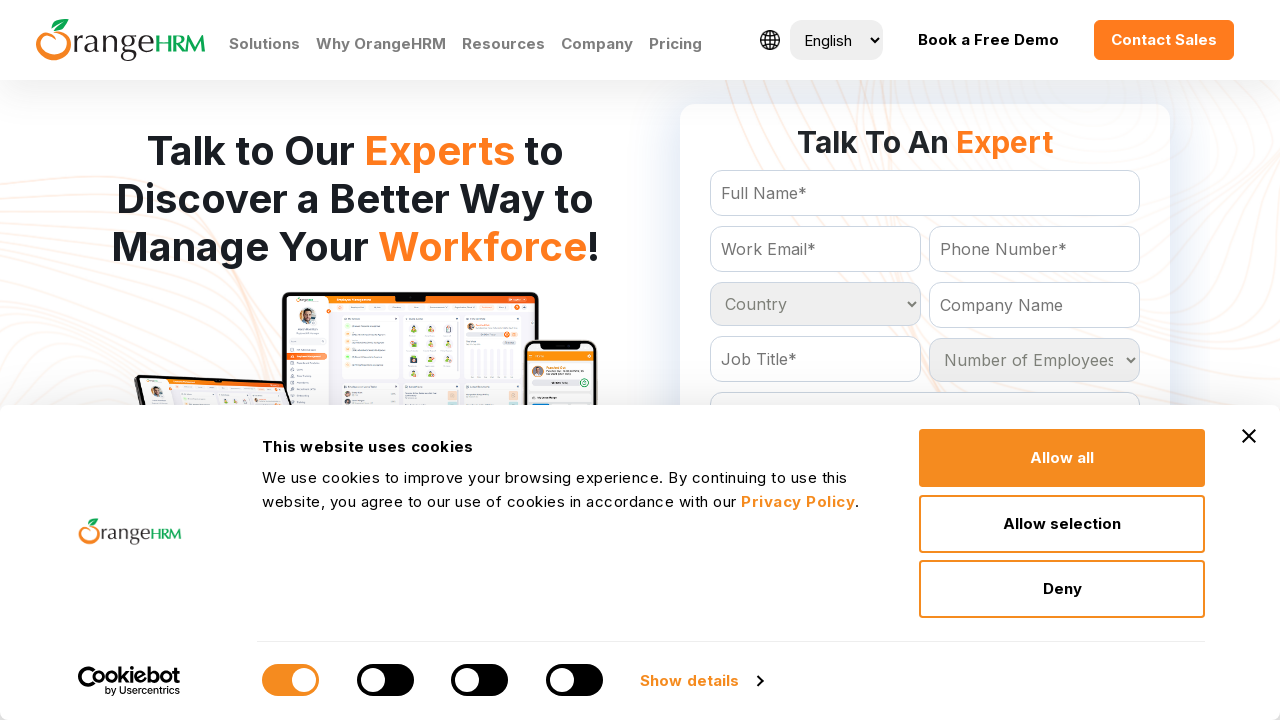

Retrieved text content from country option
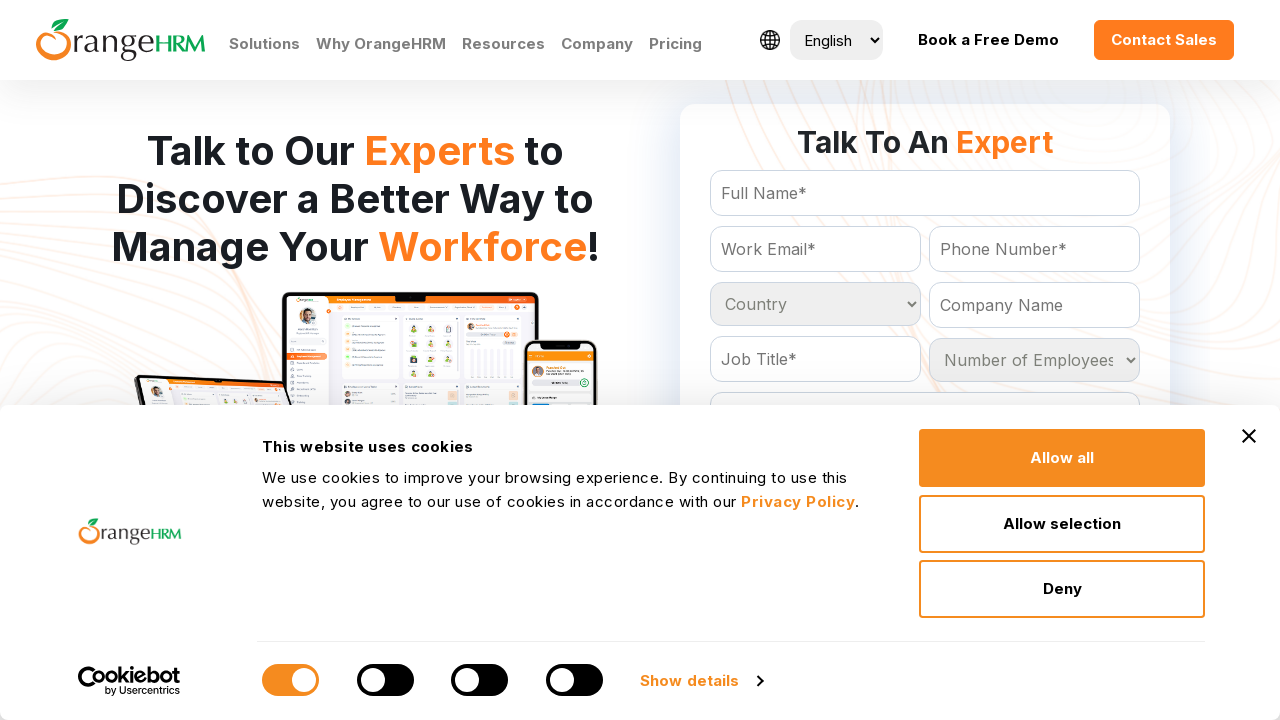

Retrieved text content from country option
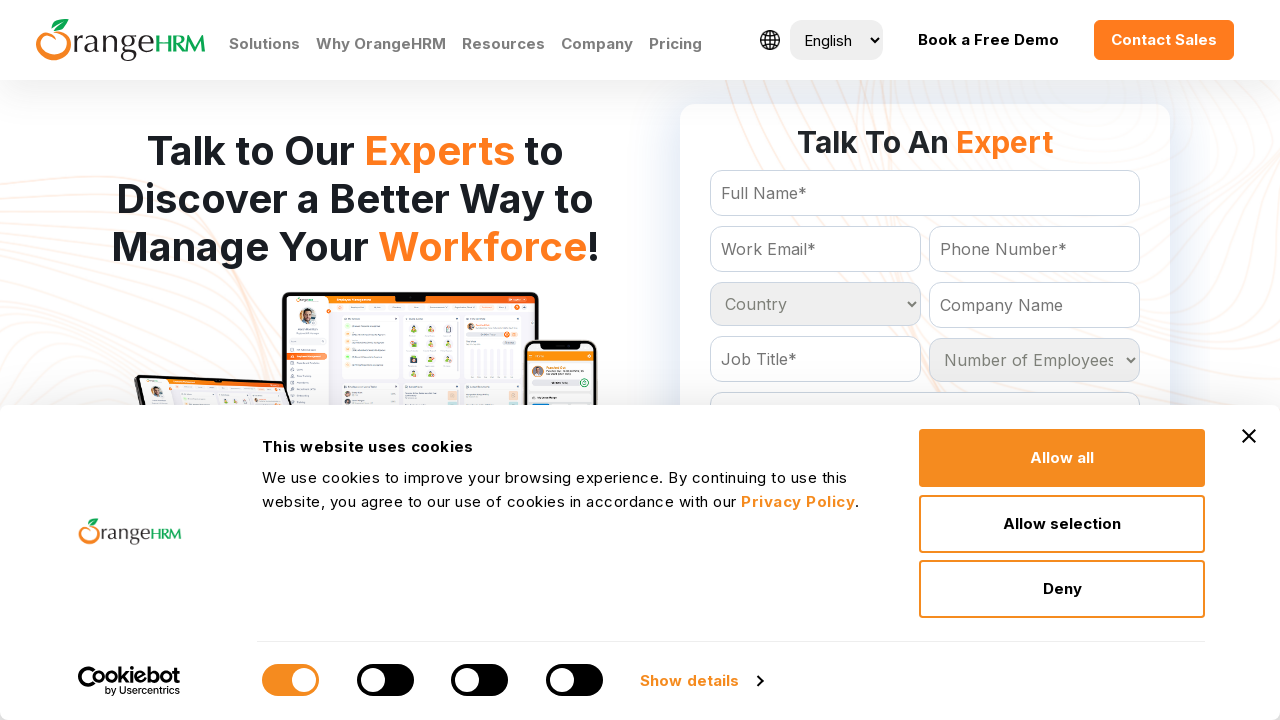

Retrieved text content from country option
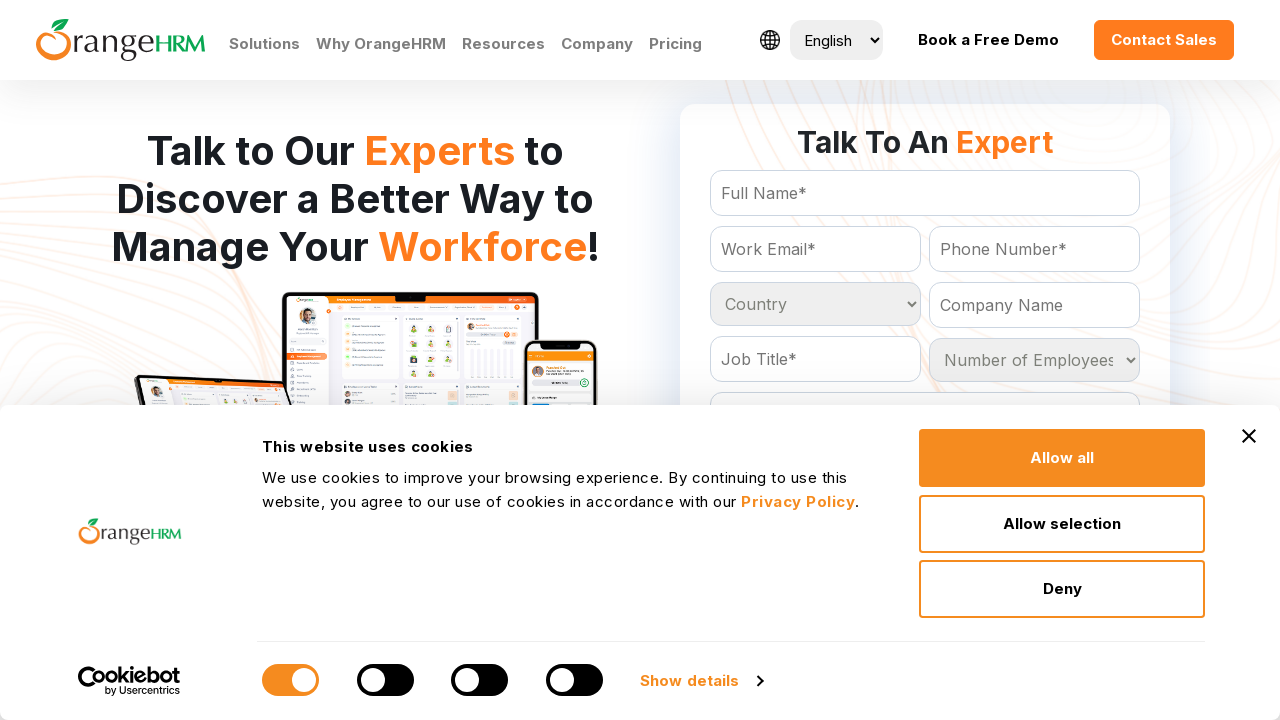

Retrieved text content from country option
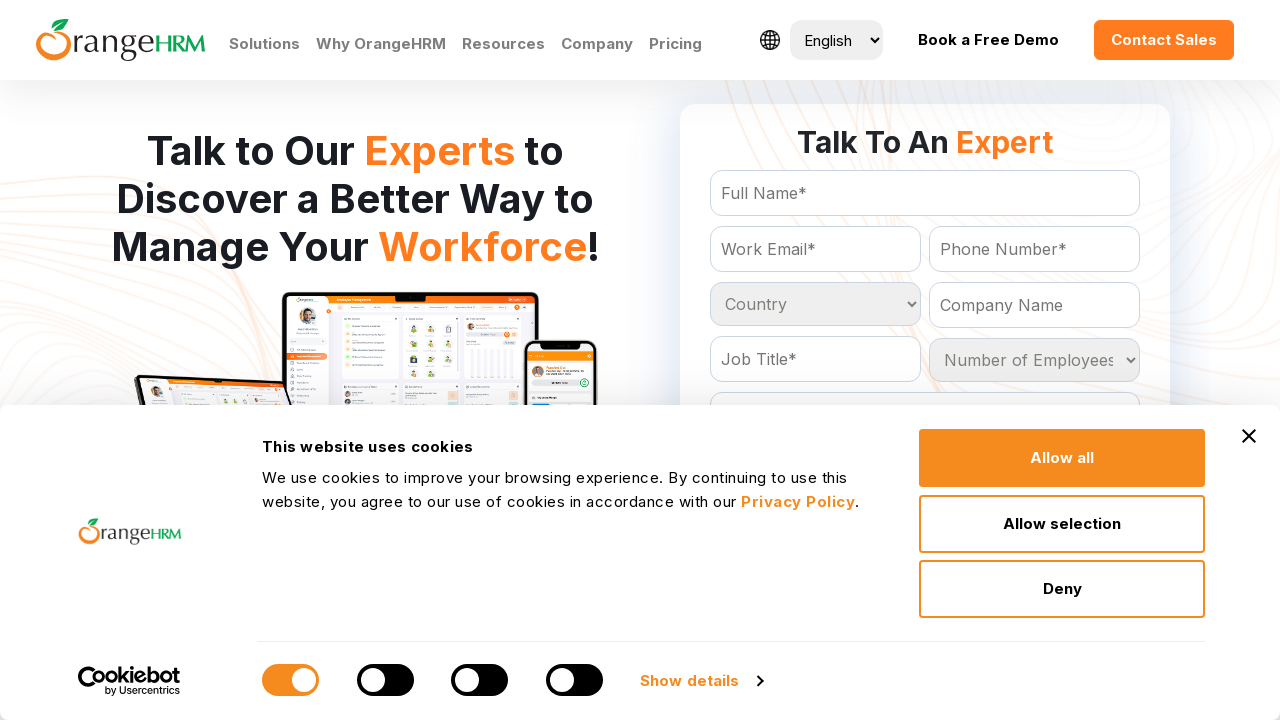

Retrieved text content from country option
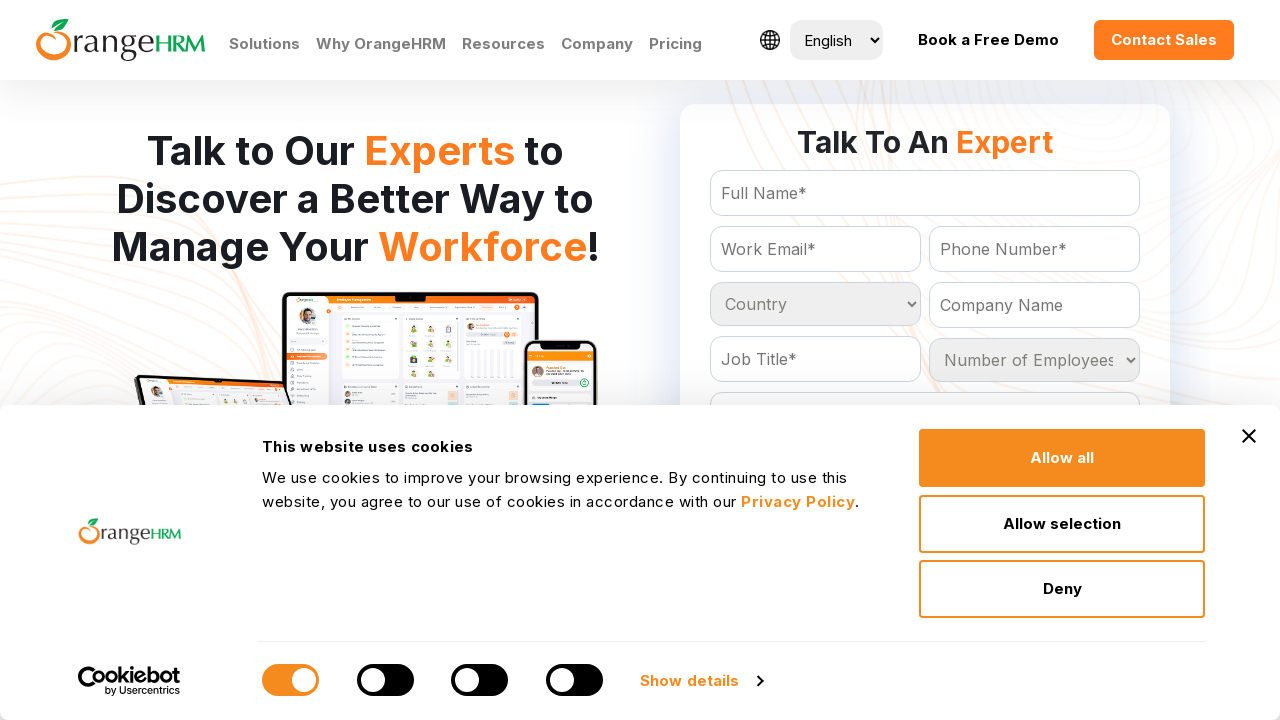

Retrieved text content from country option
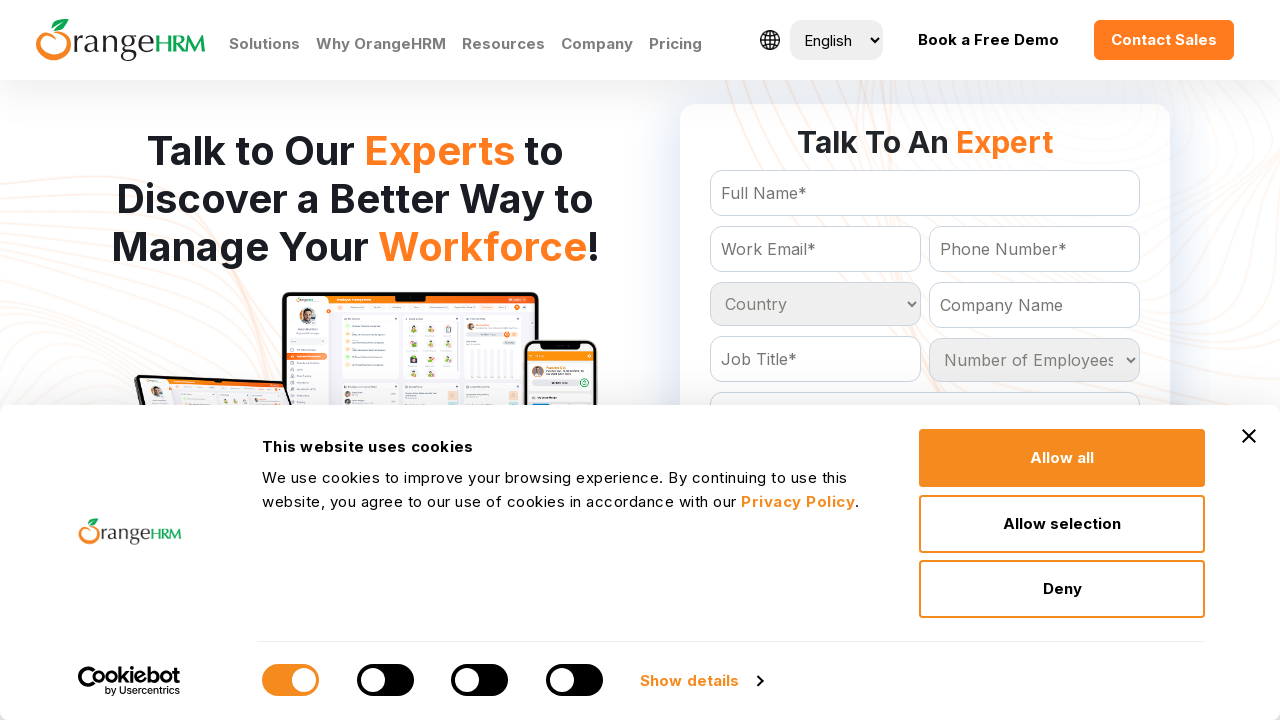

Retrieved text content from country option
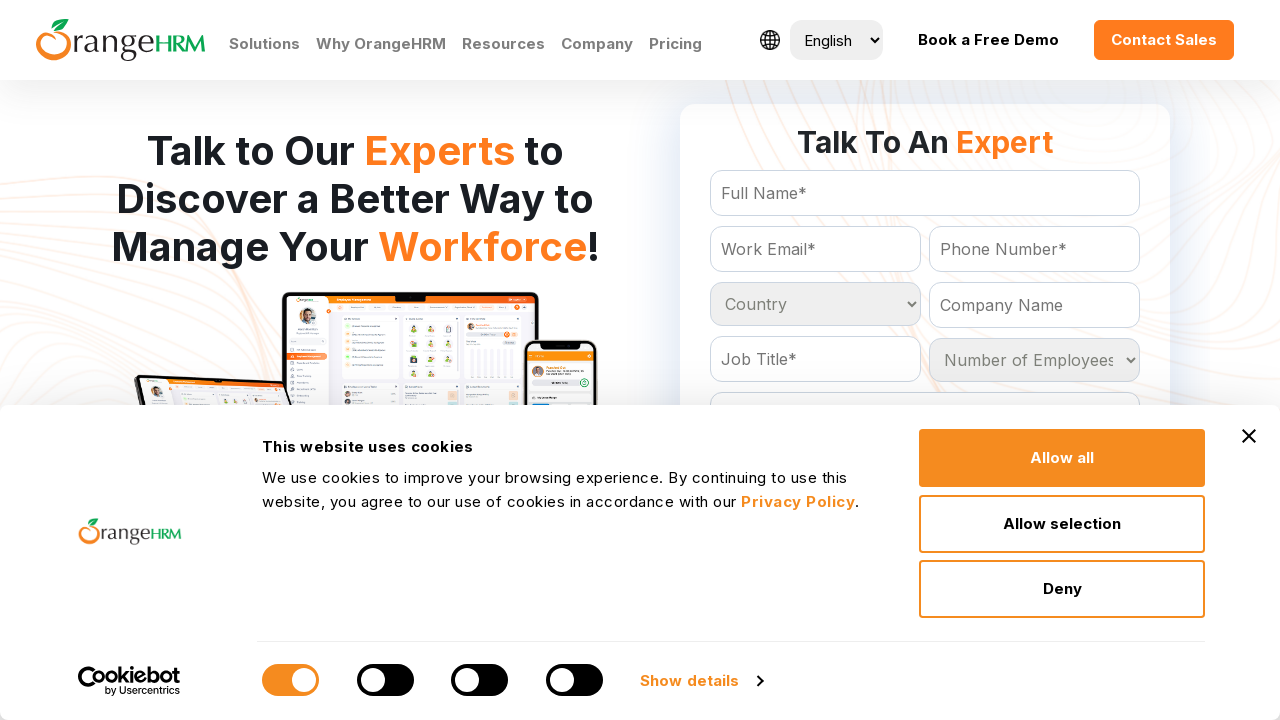

Retrieved text content from country option
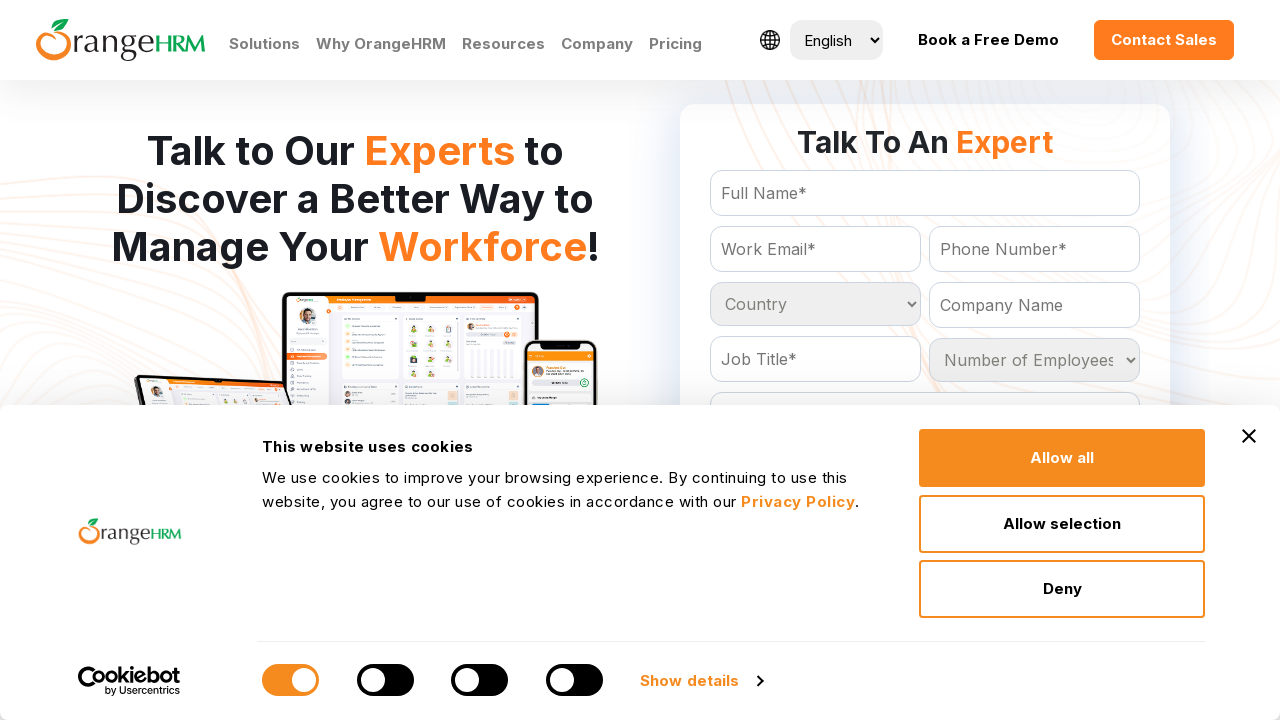

Retrieved text content from country option
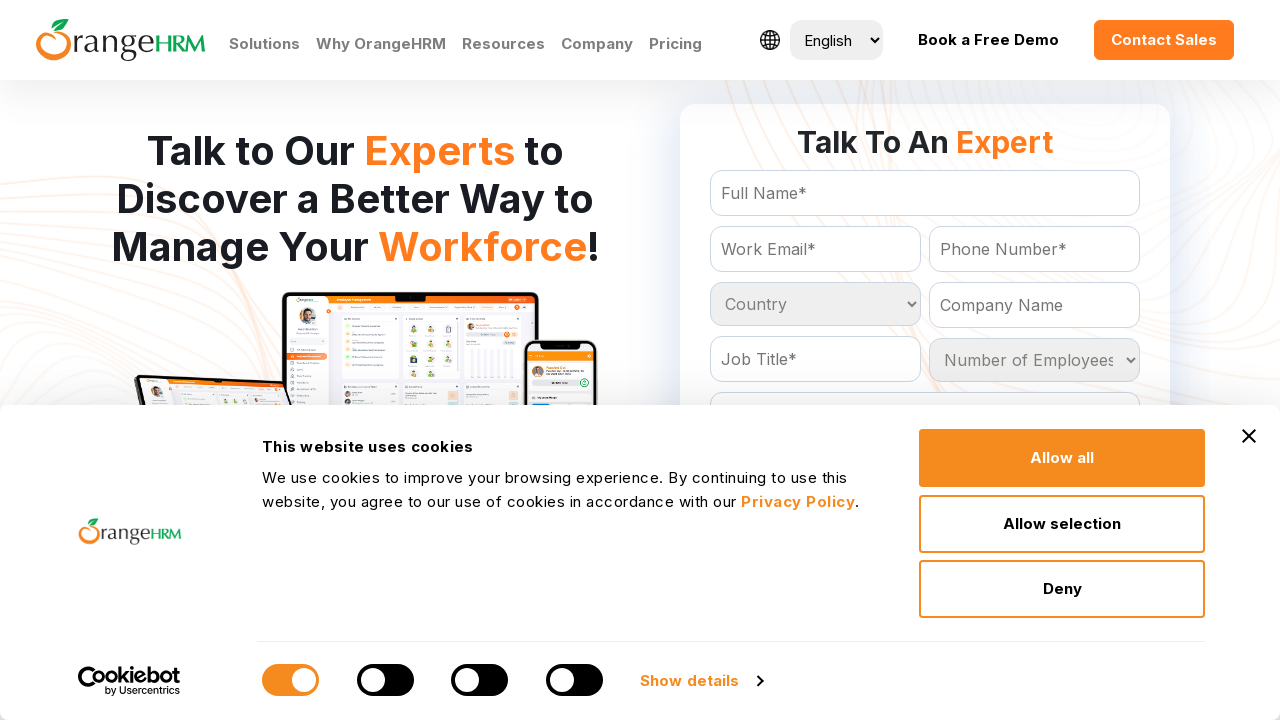

Retrieved text content from country option
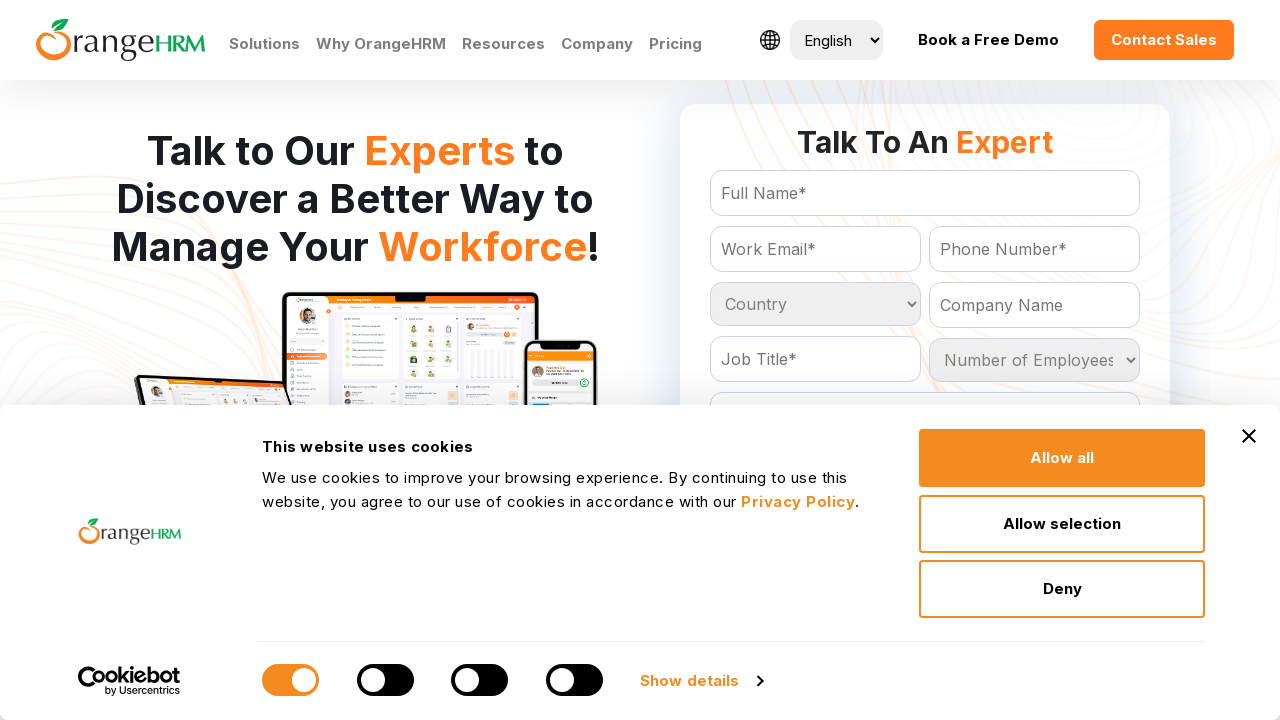

Retrieved text content from country option
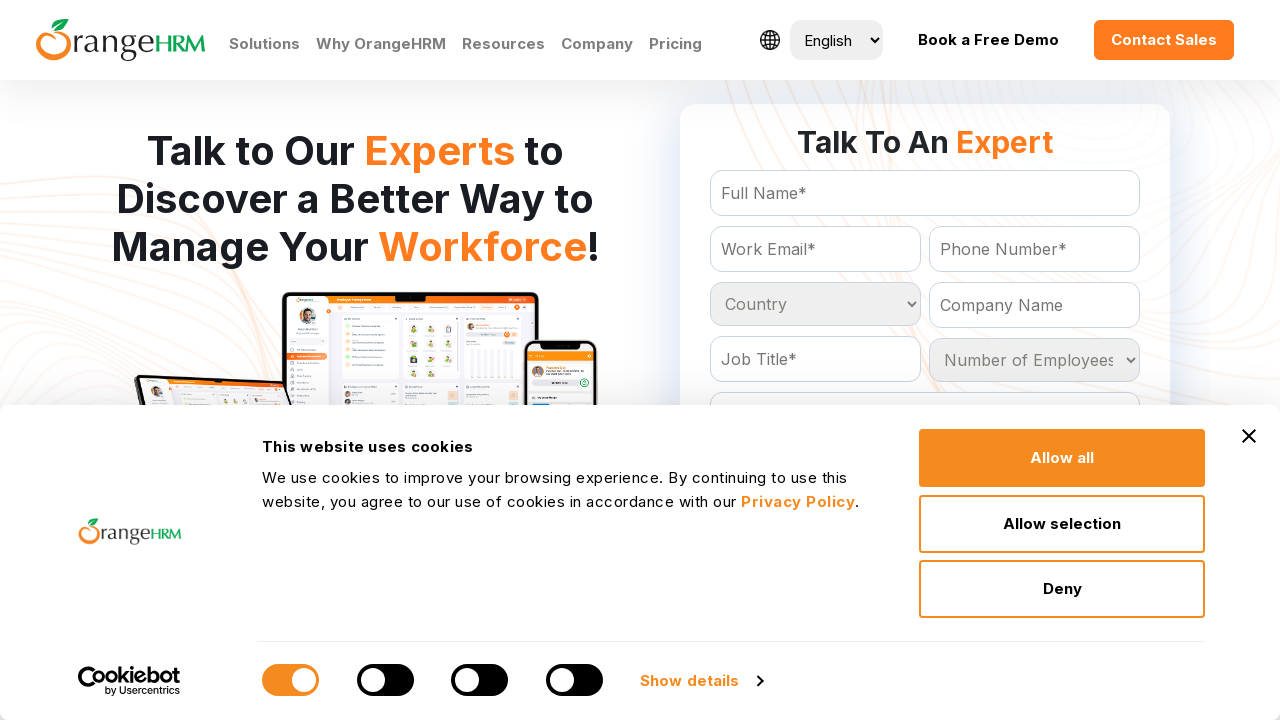

Retrieved text content from country option
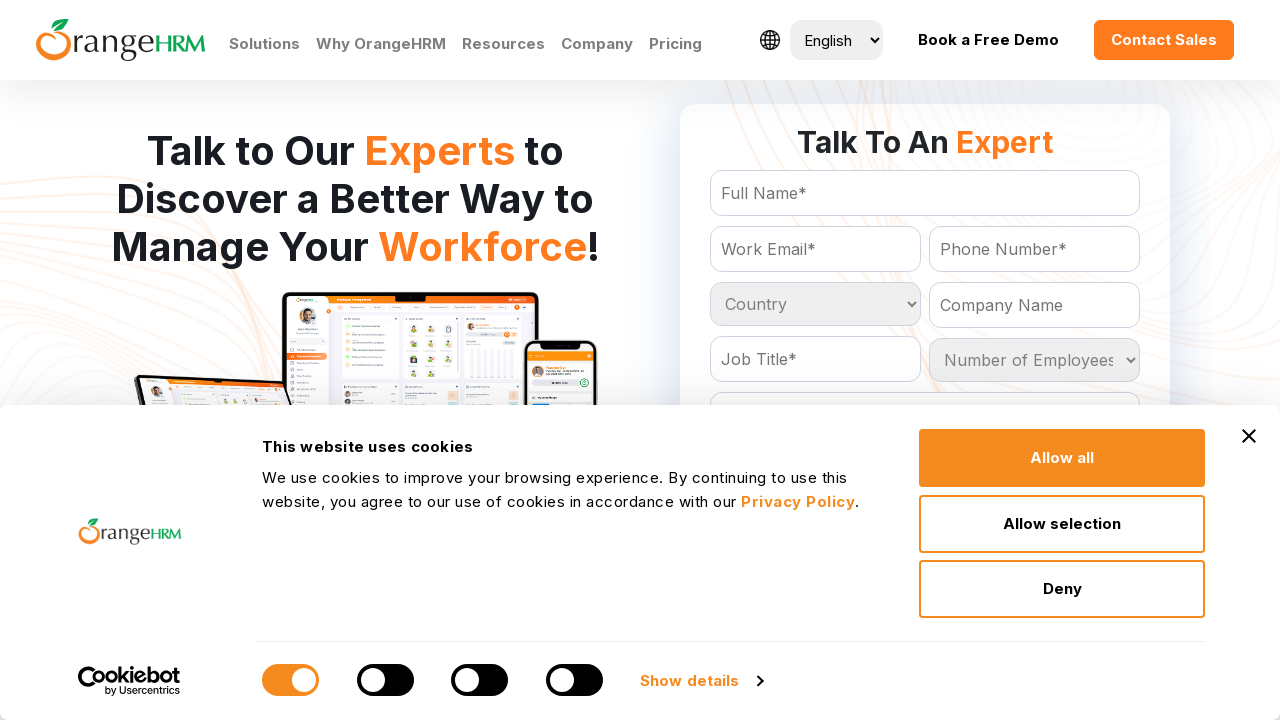

Retrieved text content from country option
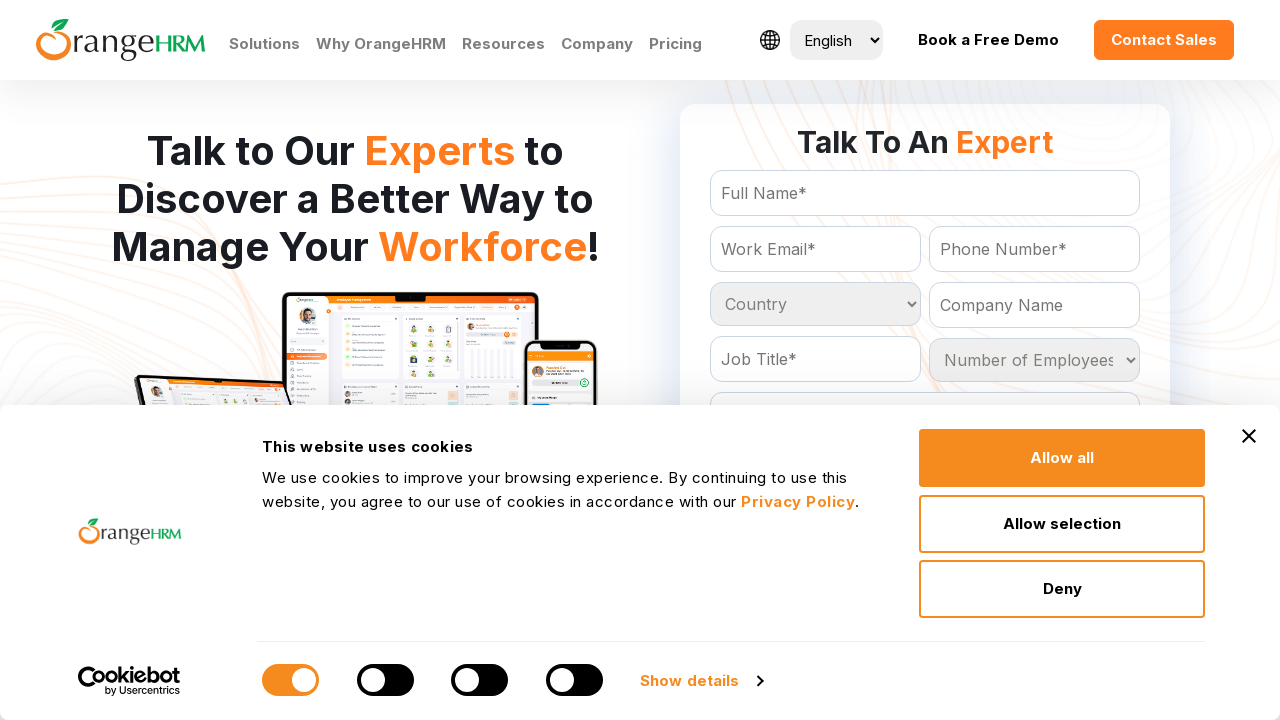

Retrieved text content from country option
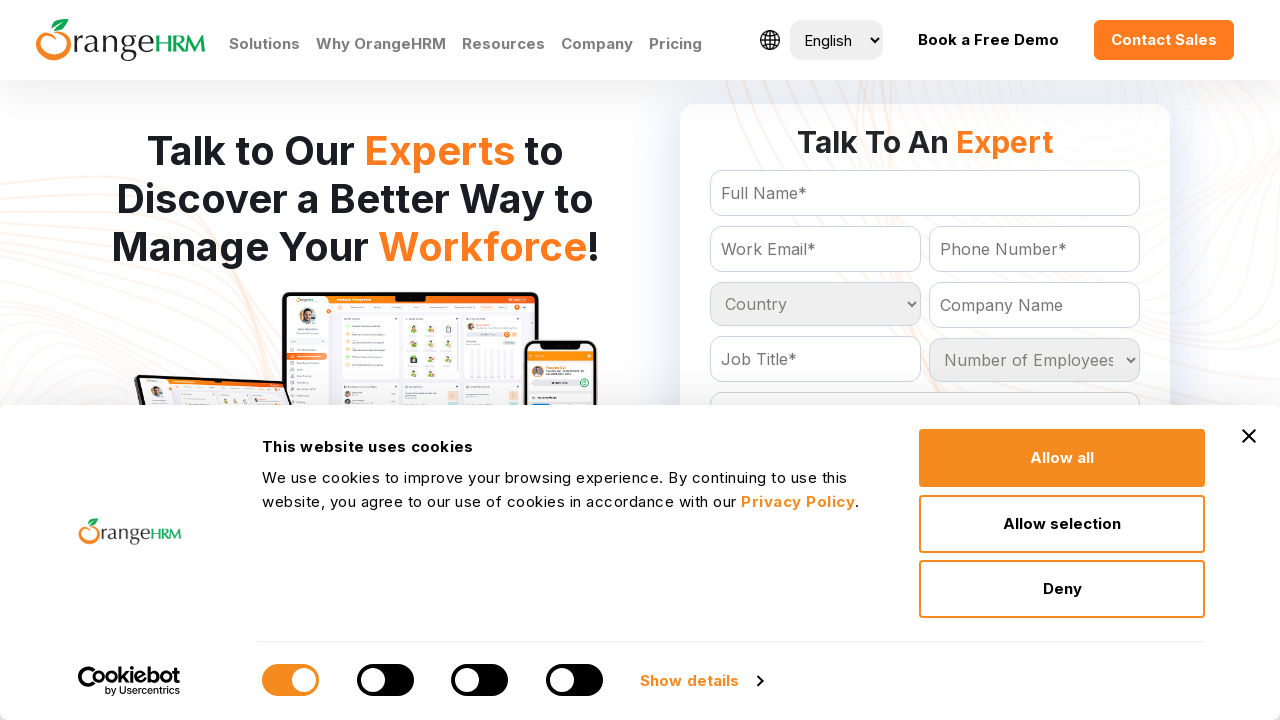

Retrieved text content from country option
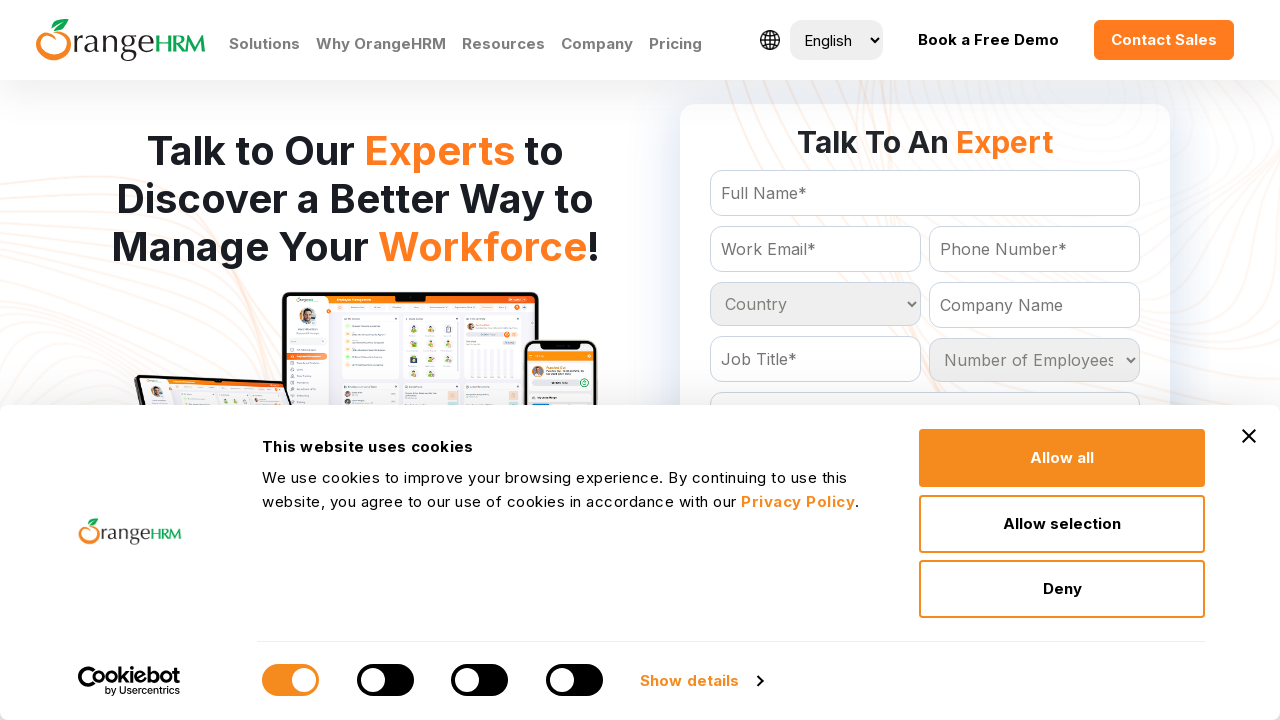

Retrieved text content from country option
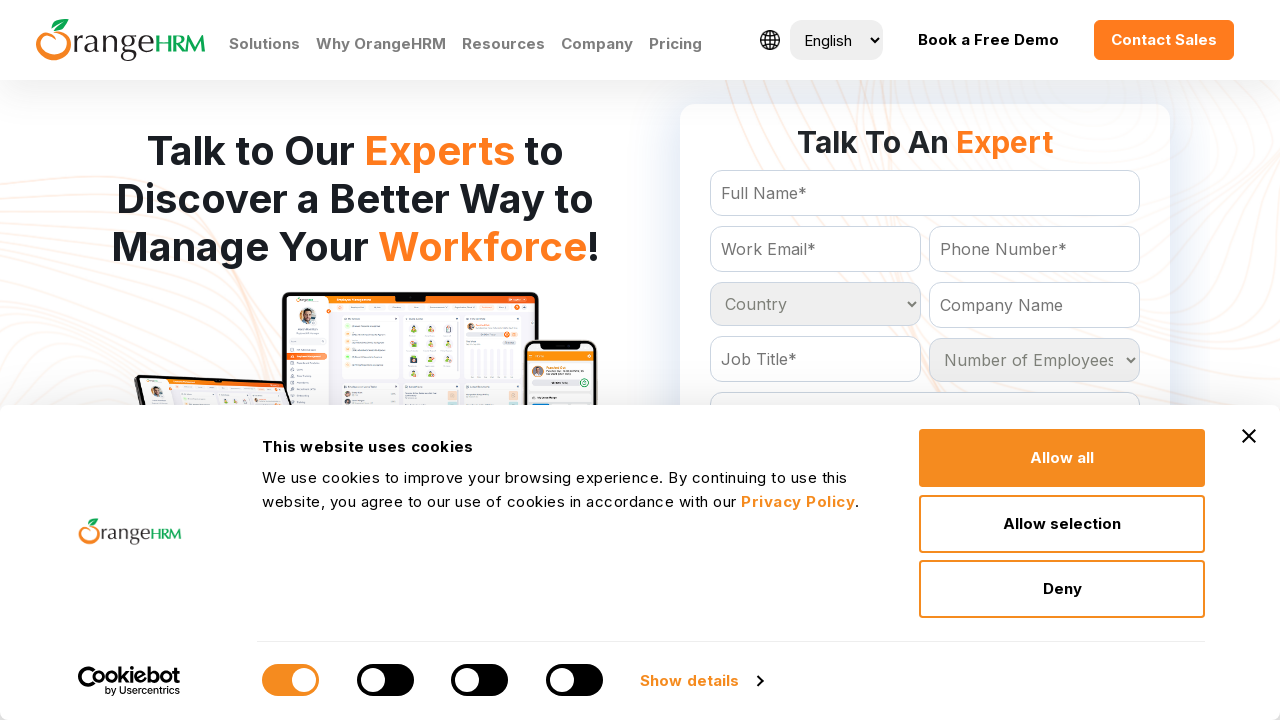

Retrieved text content from country option
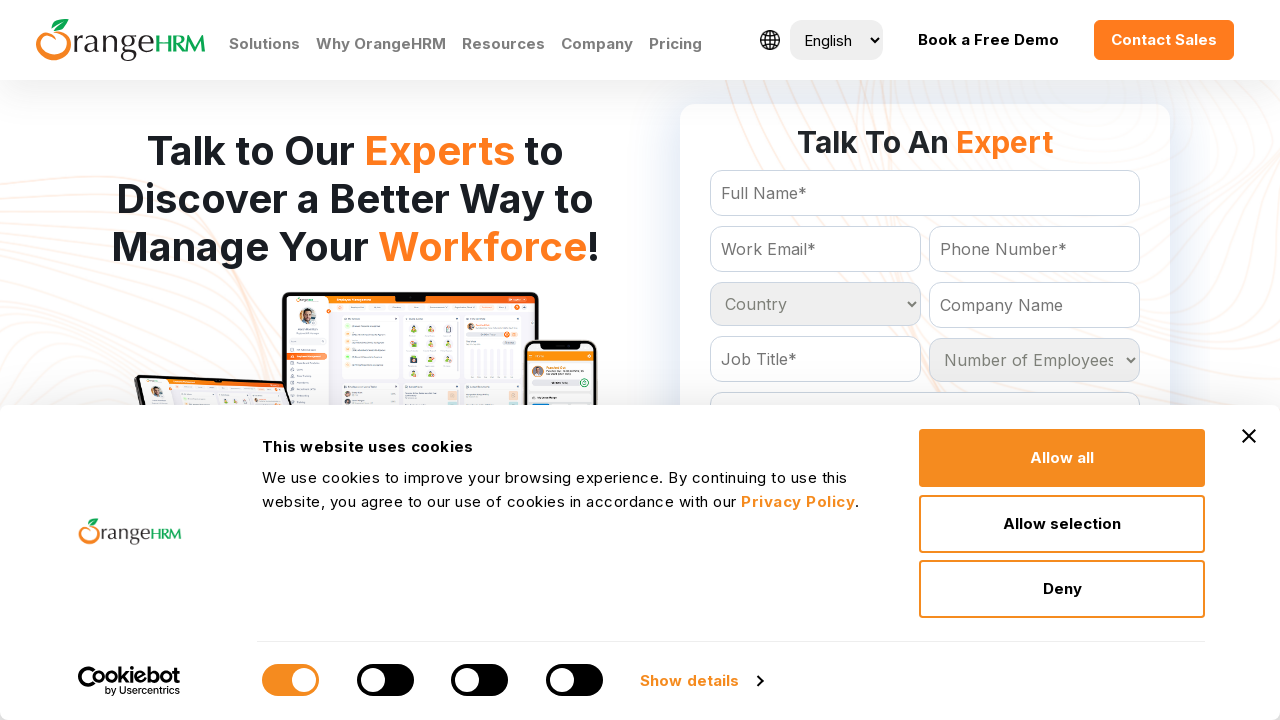

Retrieved text content from country option
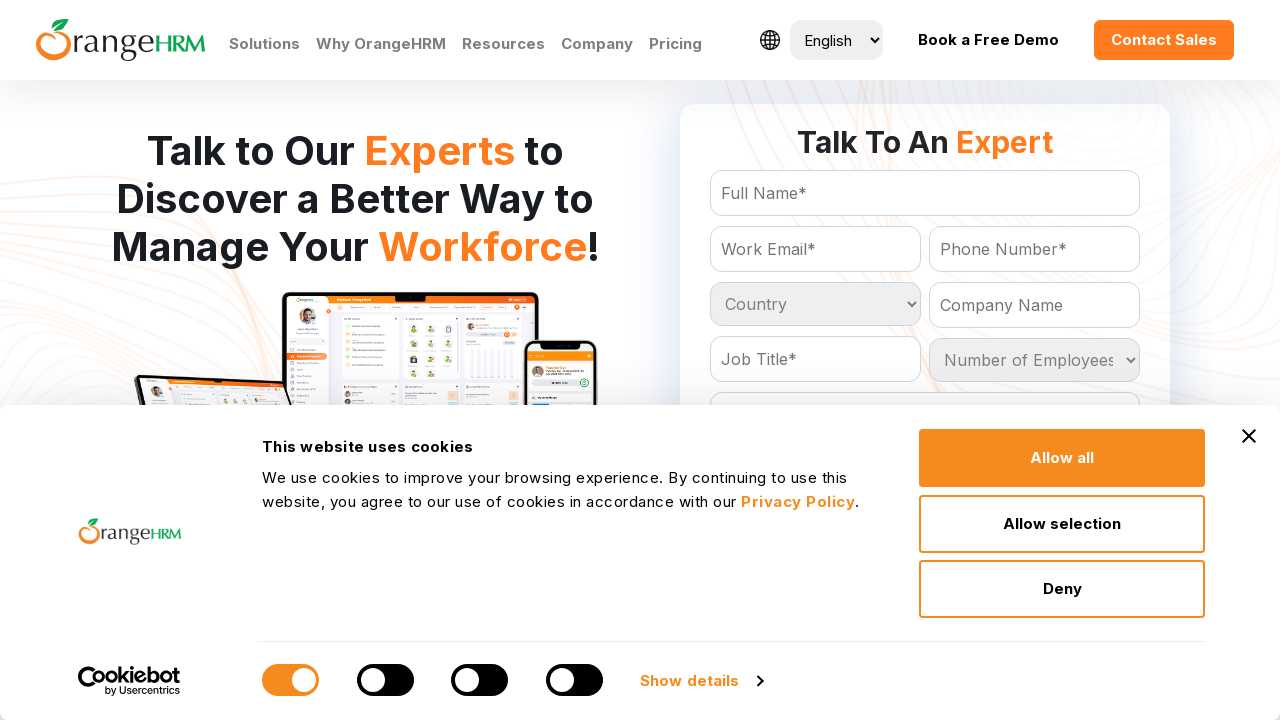

Retrieved text content from country option
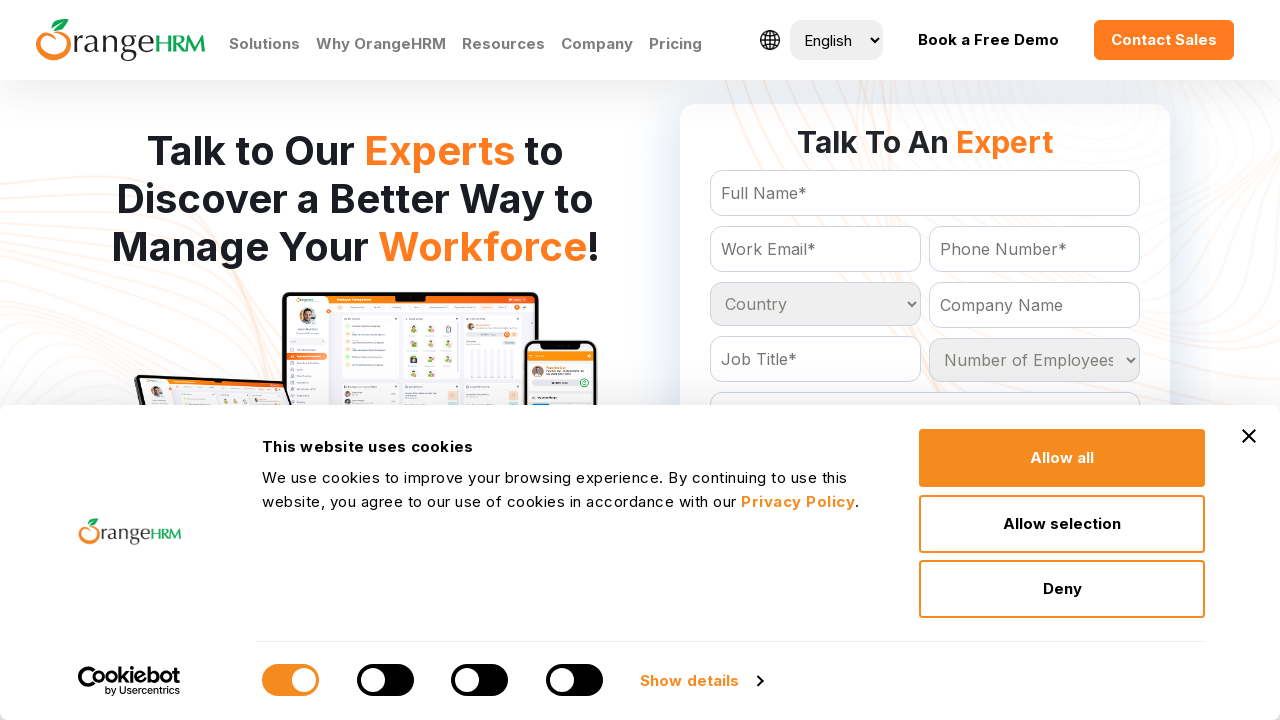

Retrieved text content from country option
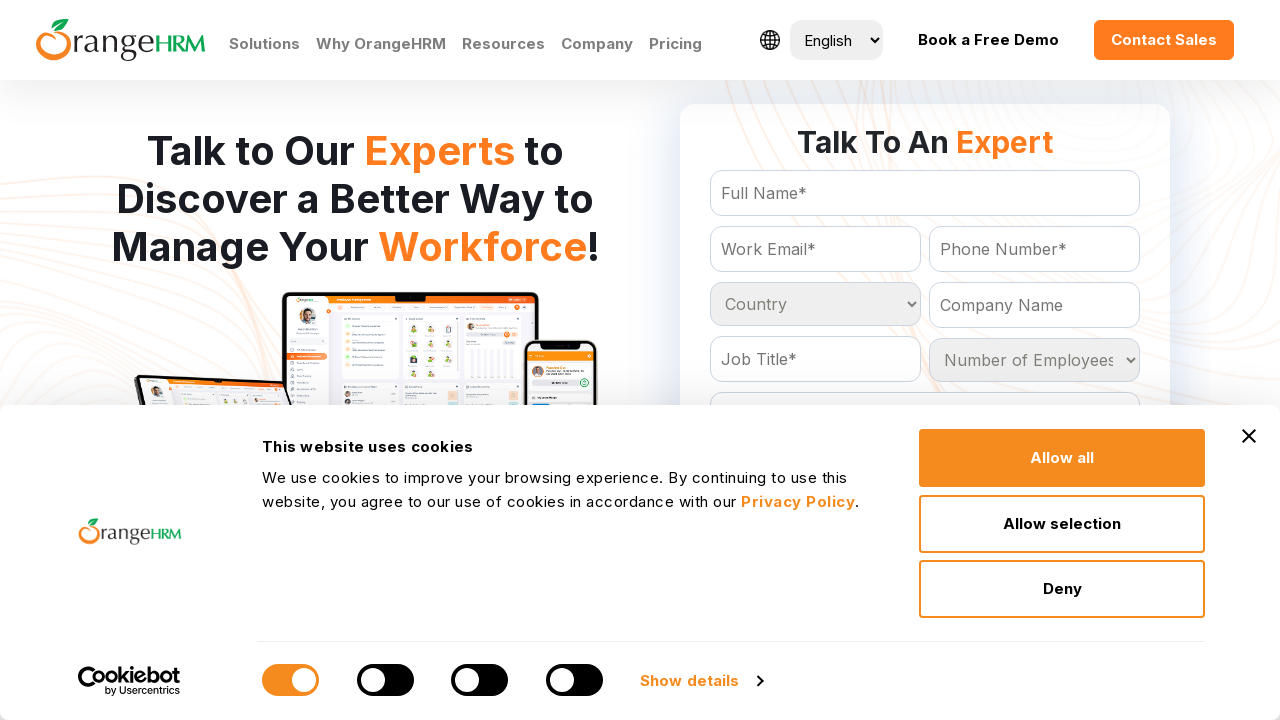

Retrieved text content from country option
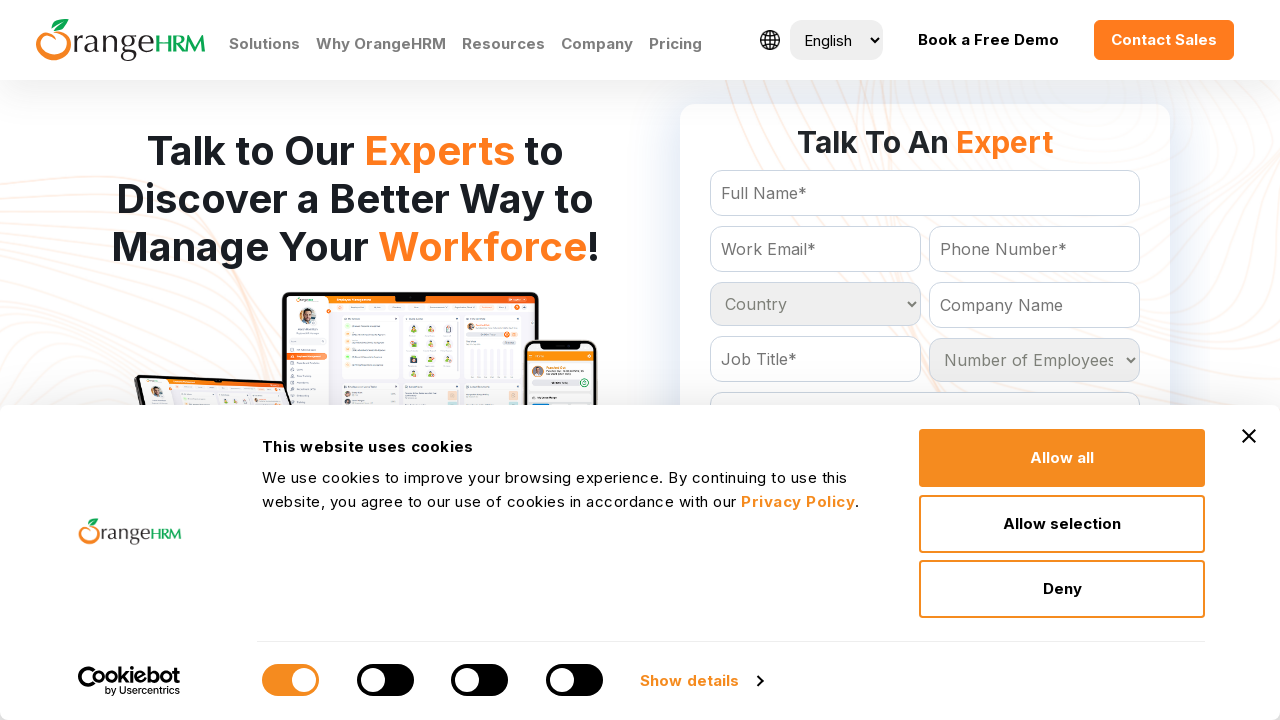

Retrieved text content from country option
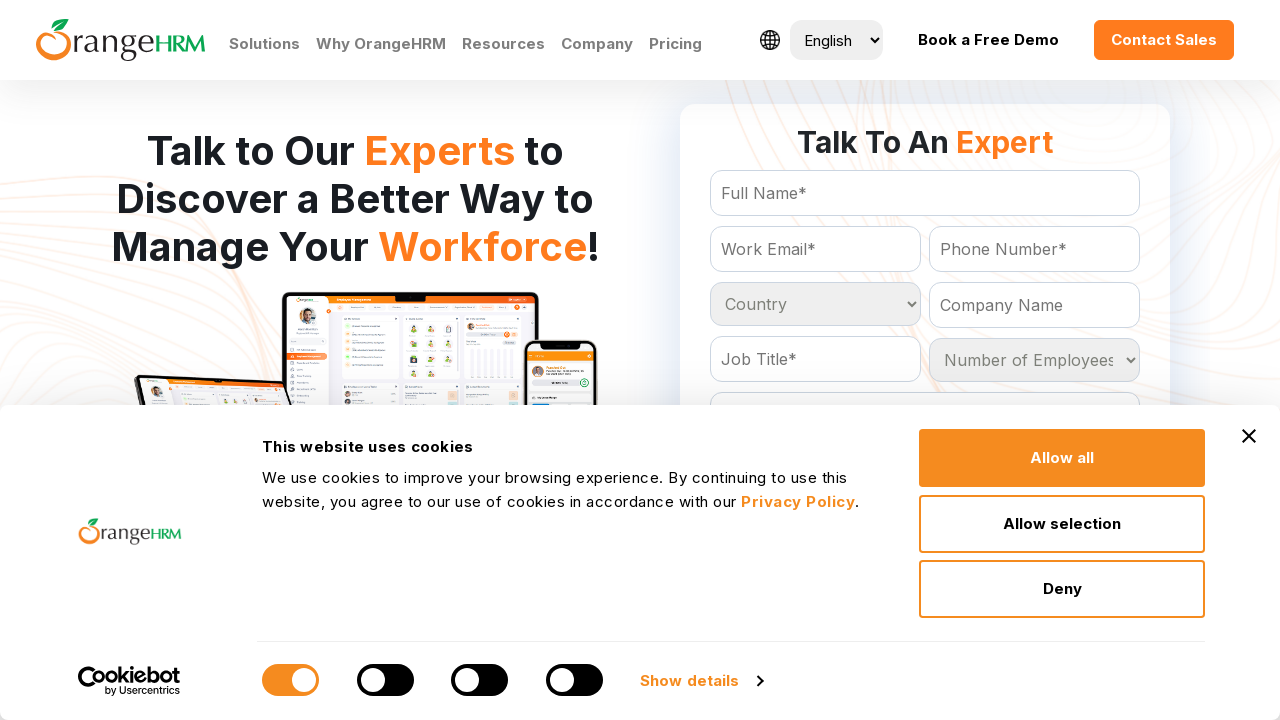

Retrieved text content from country option
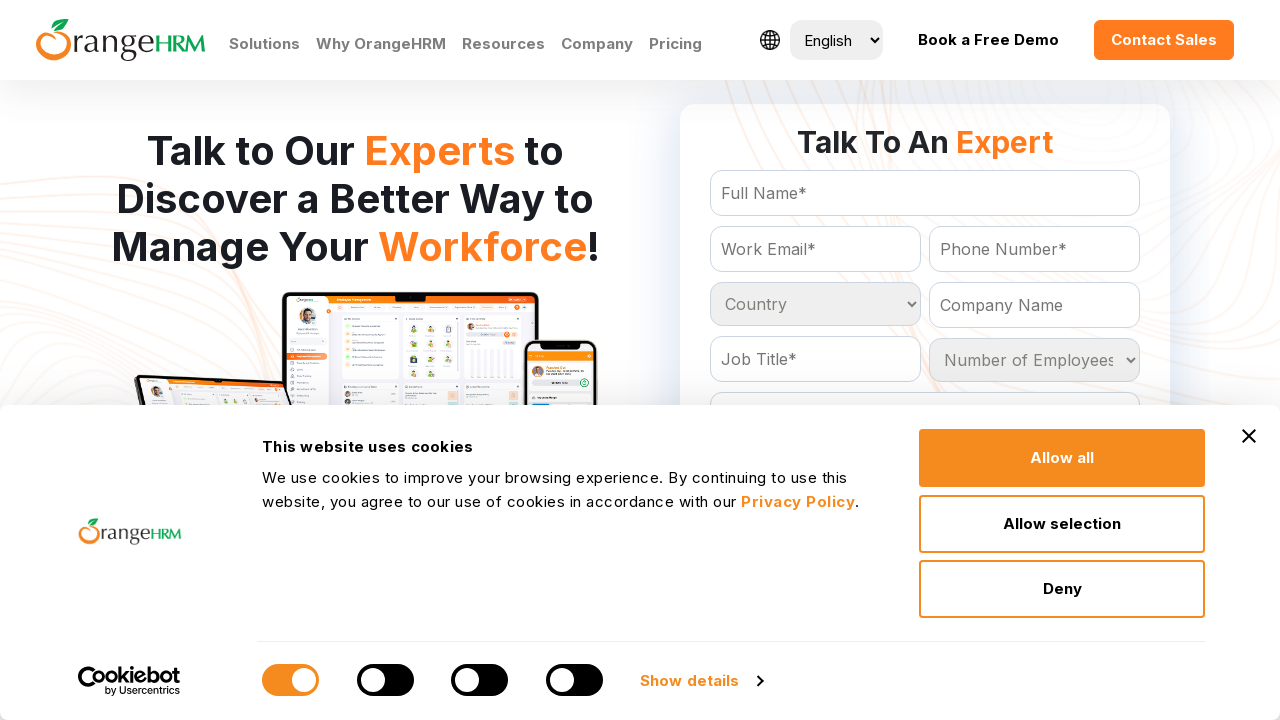

Retrieved text content from country option
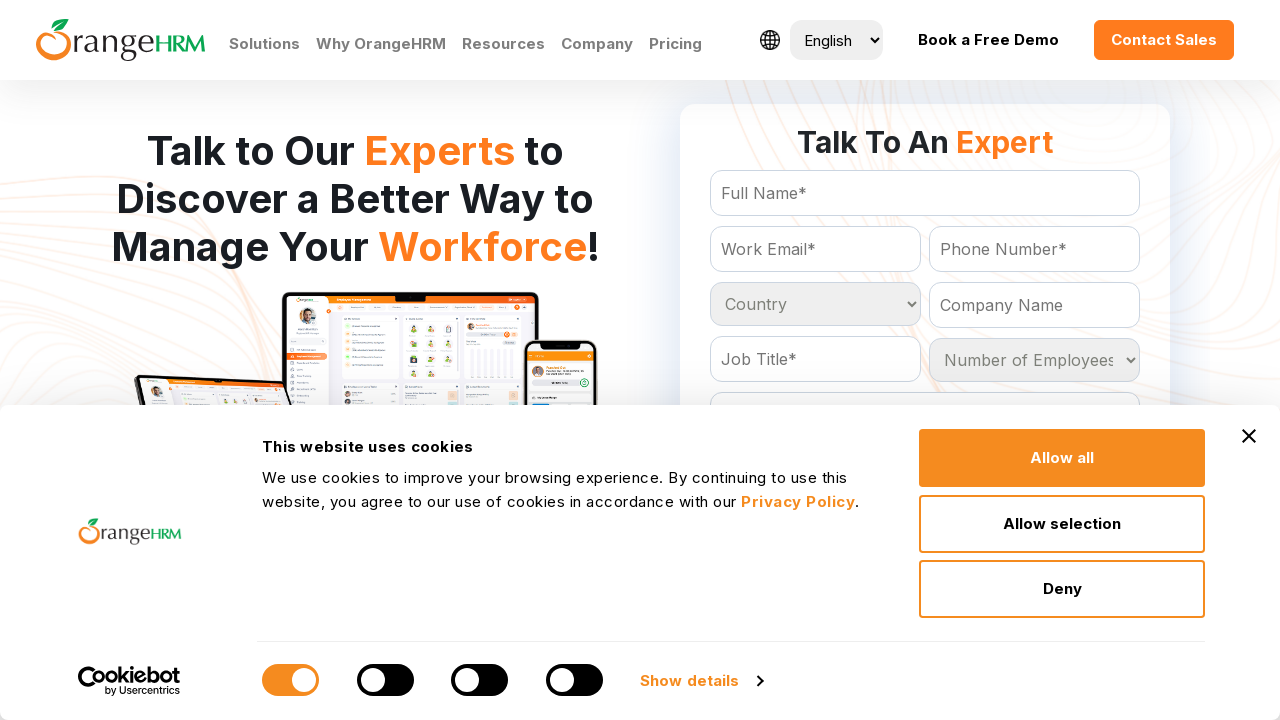

Retrieved text content from country option
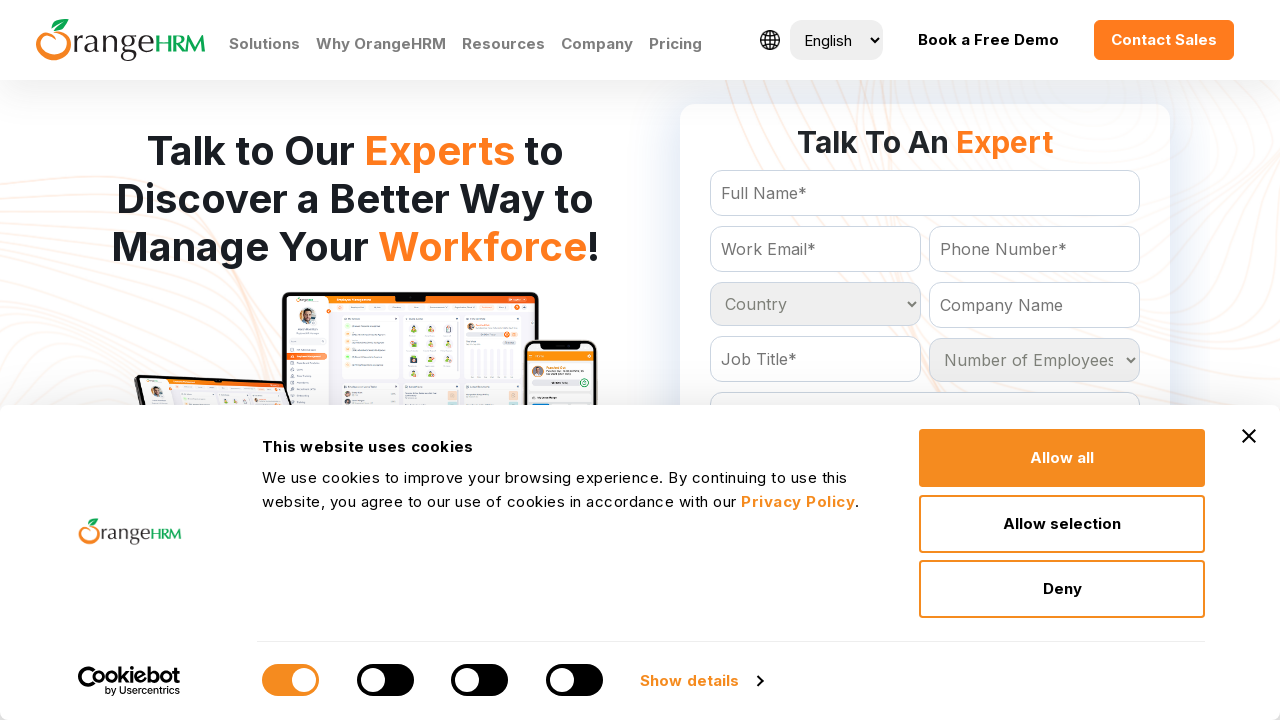

Retrieved text content from country option
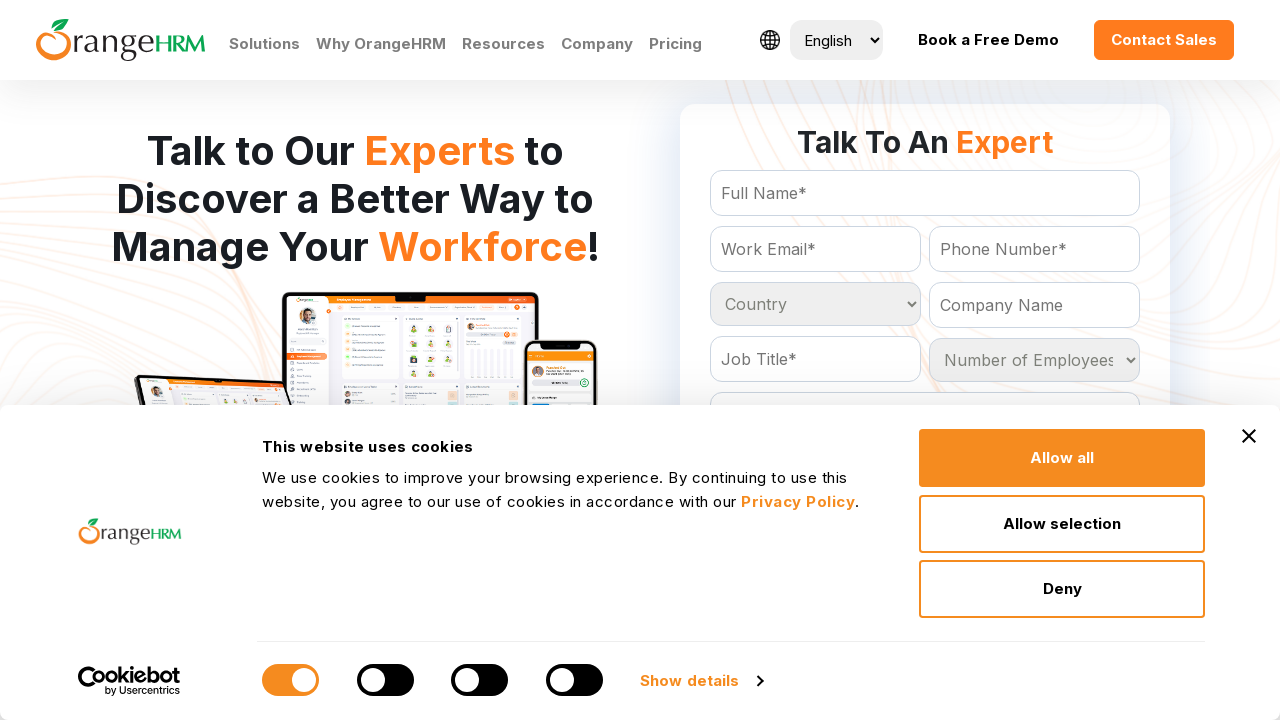

Retrieved text content from country option
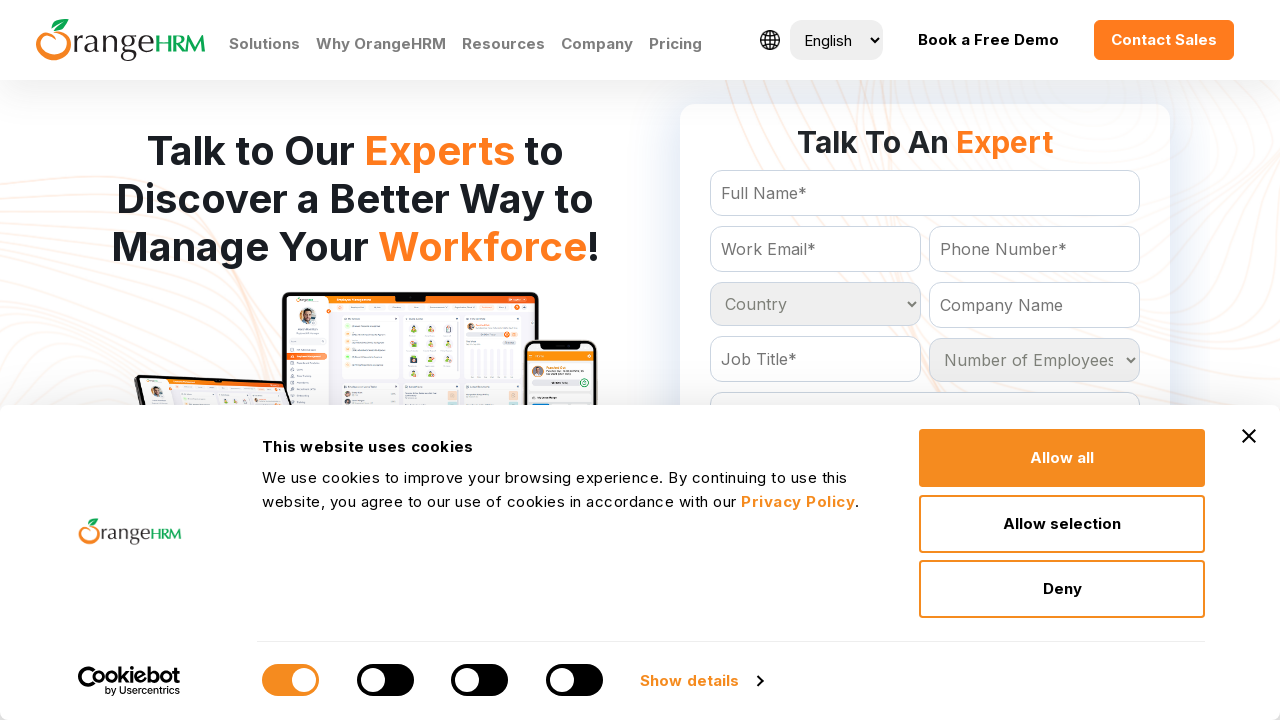

Retrieved text content from country option
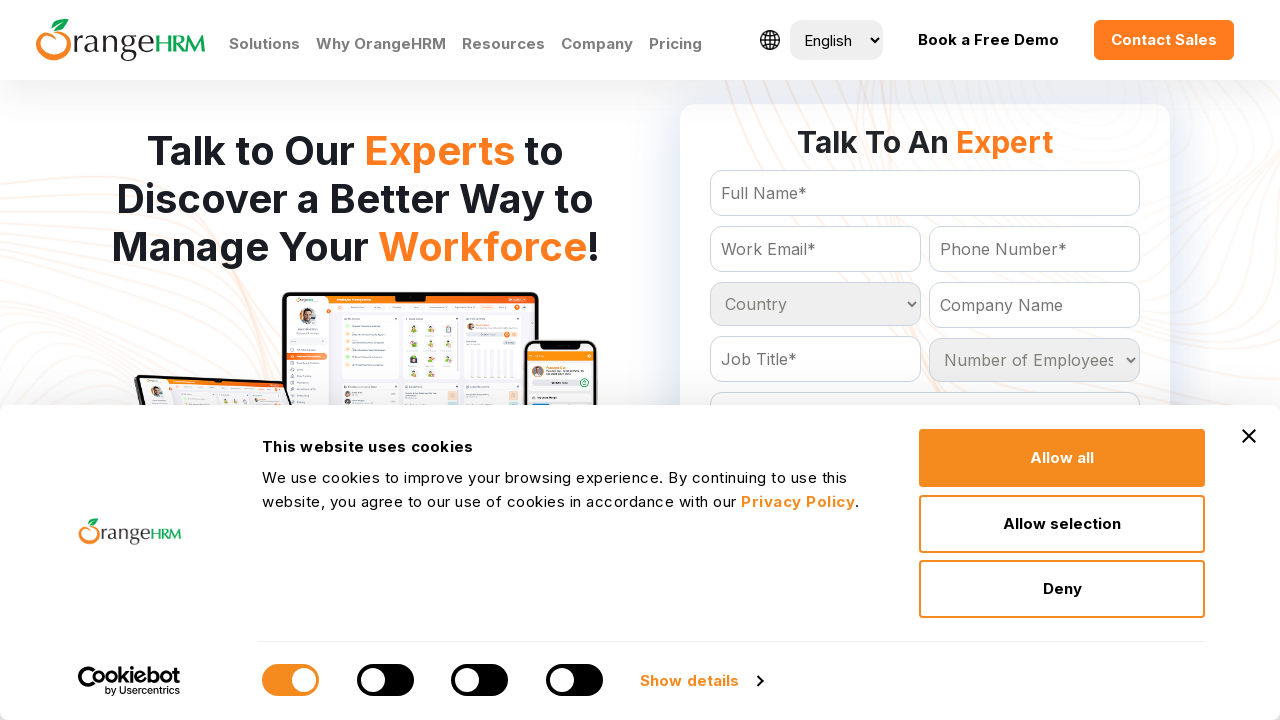

Retrieved text content from country option
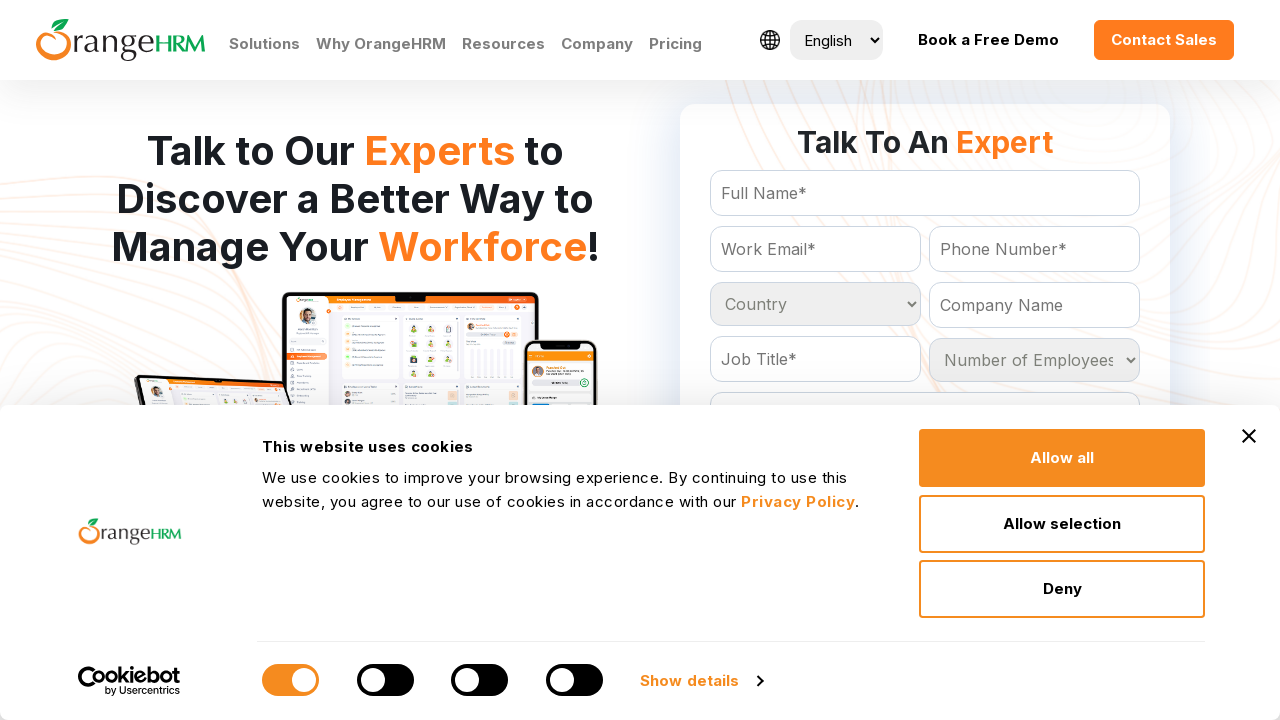

Retrieved text content from country option
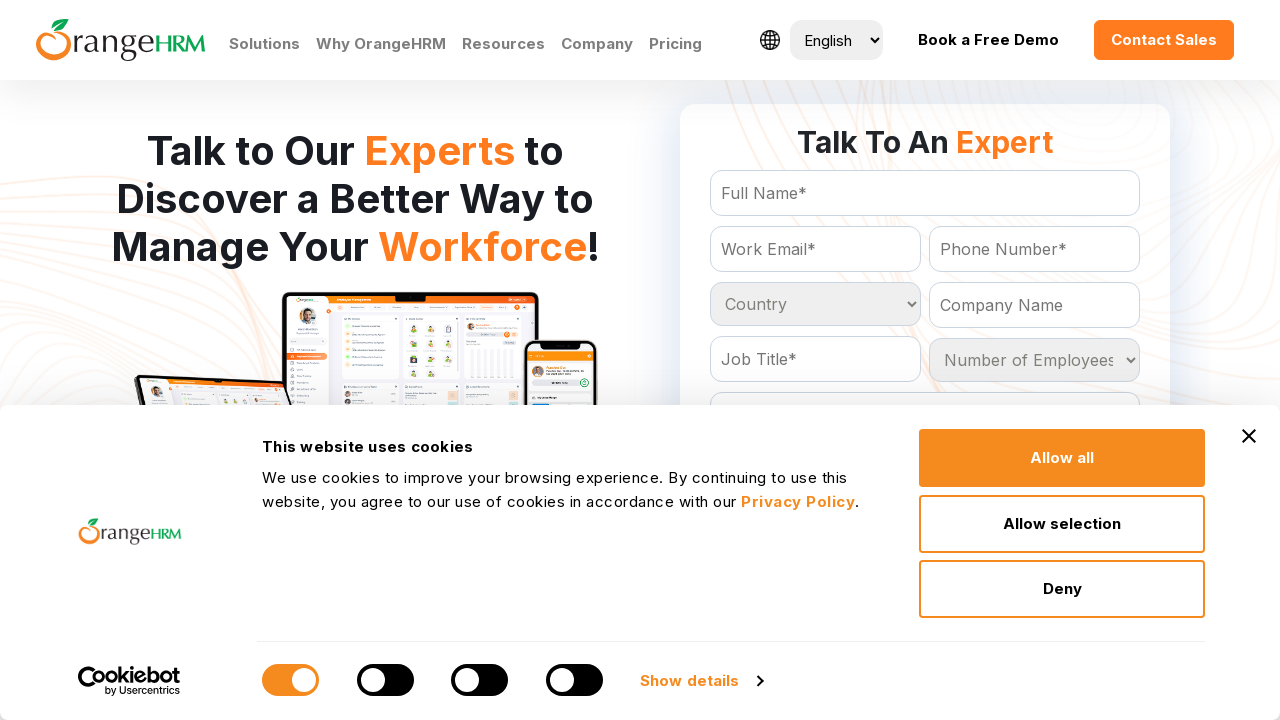

Retrieved text content from country option
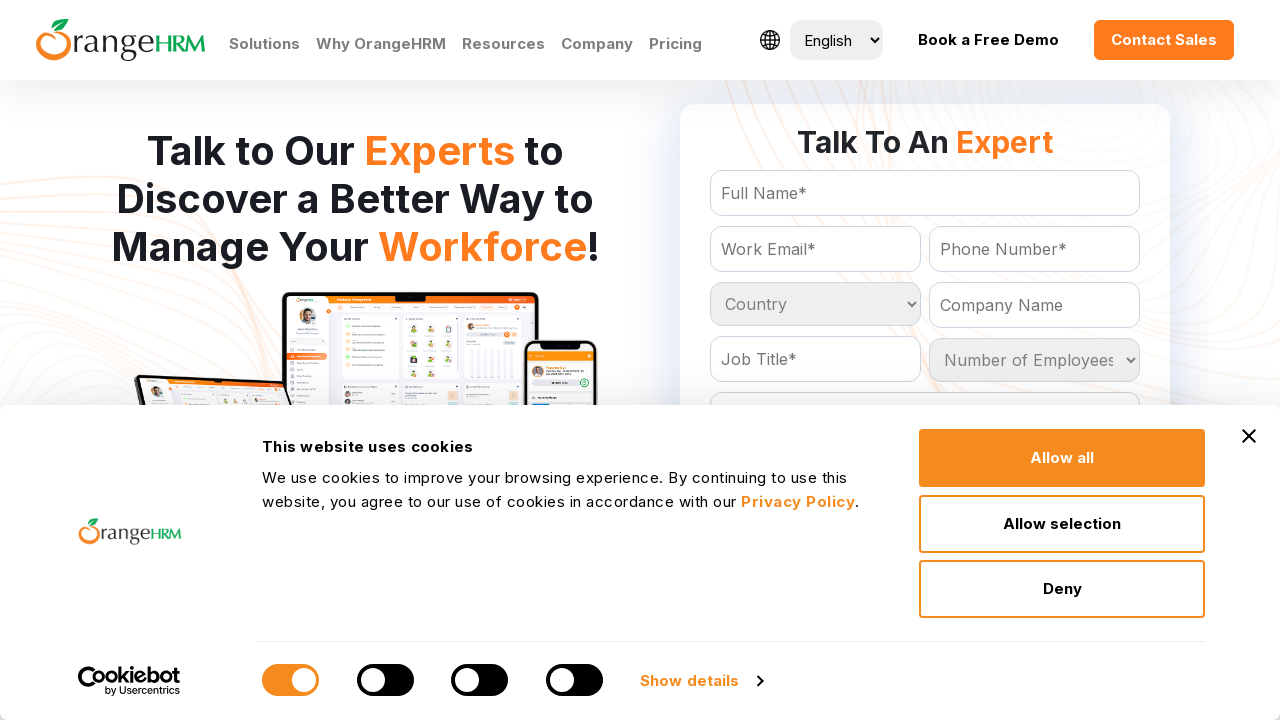

Retrieved text content from country option
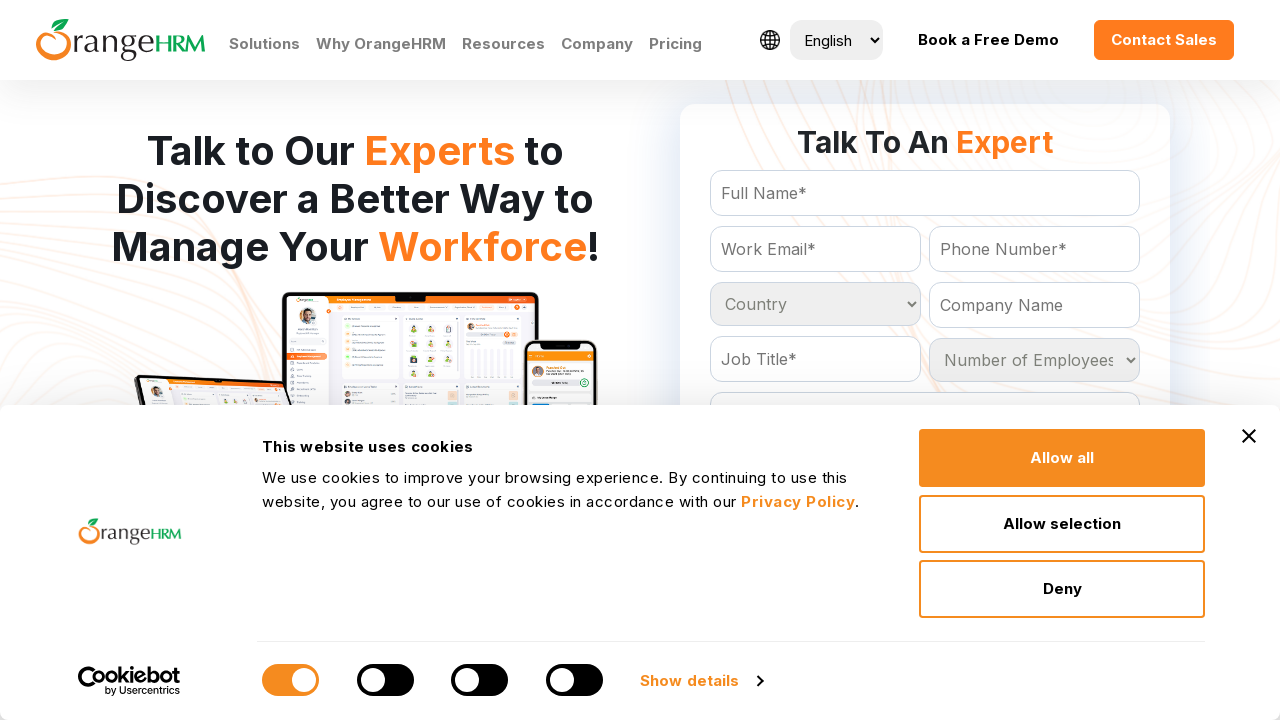

Retrieved text content from country option
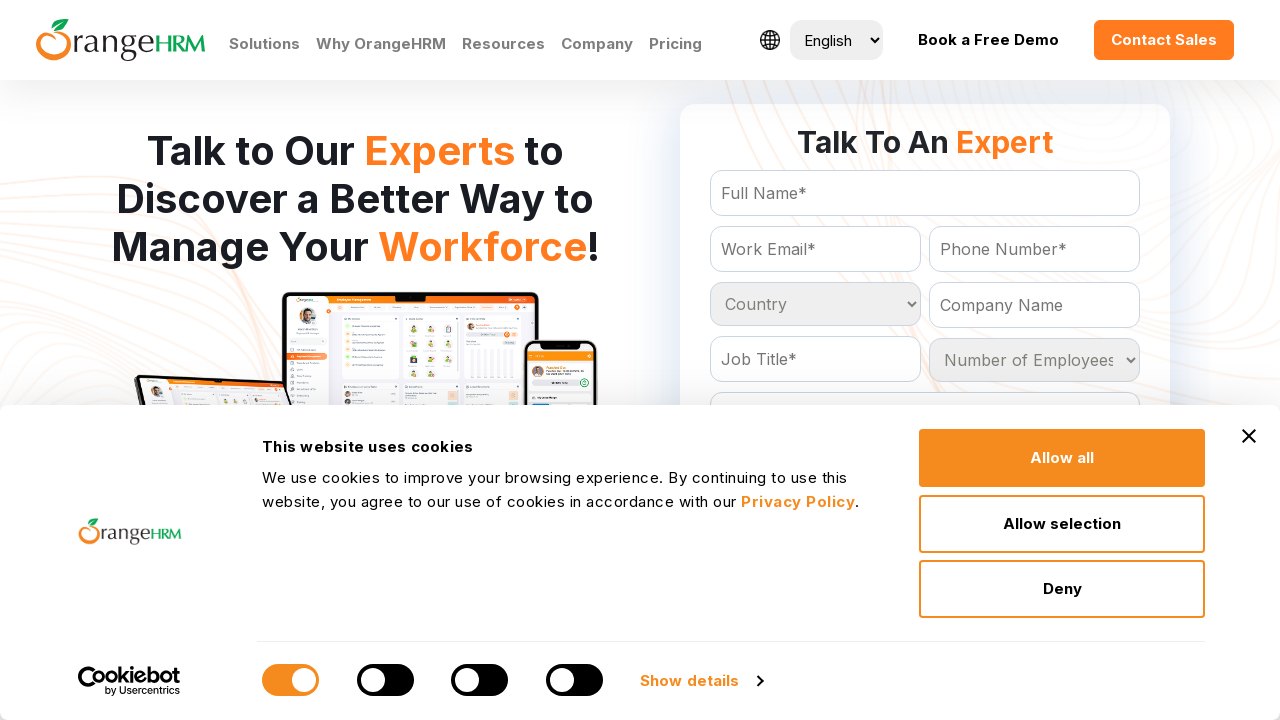

Retrieved text content from country option
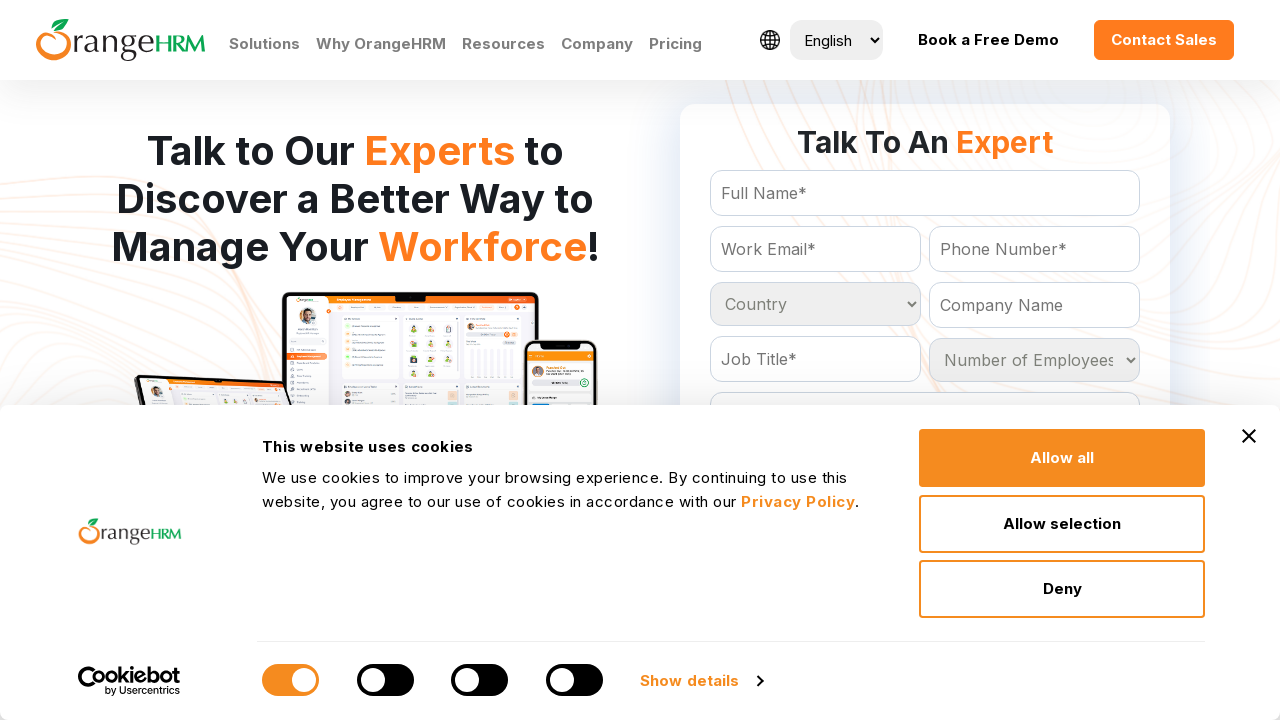

Retrieved text content from country option
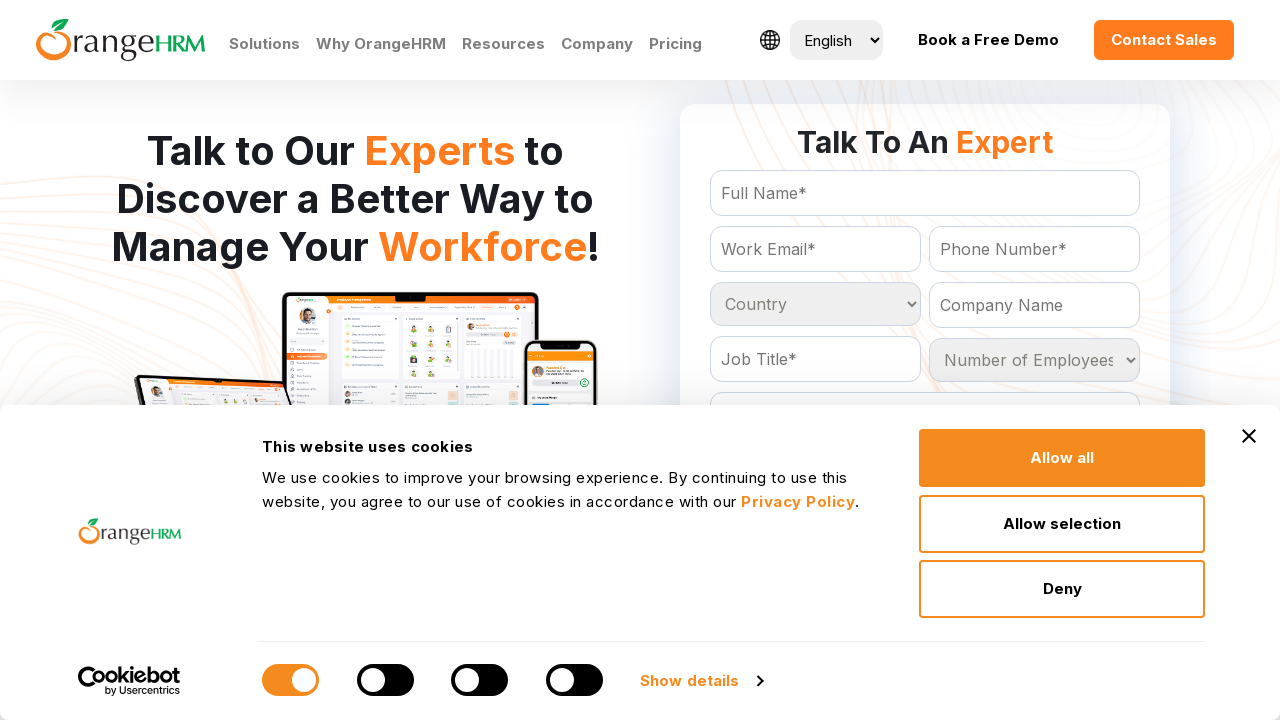

Retrieved text content from country option
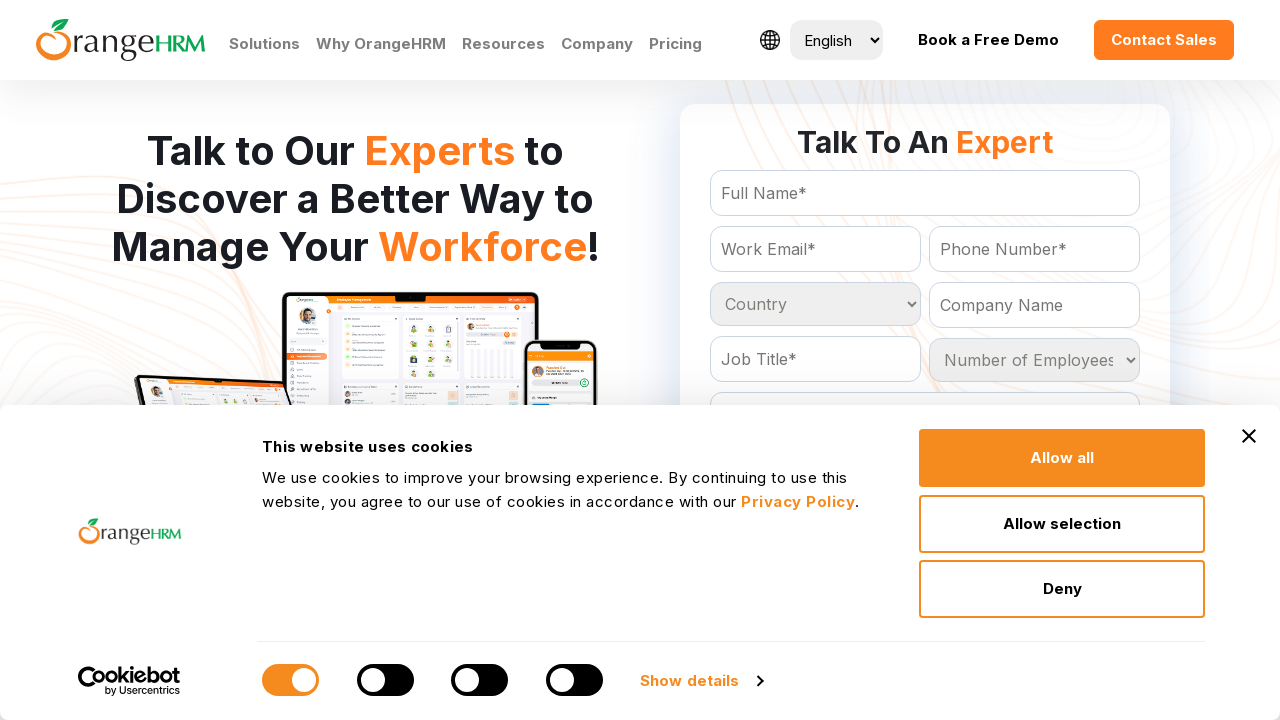

Retrieved text content from country option
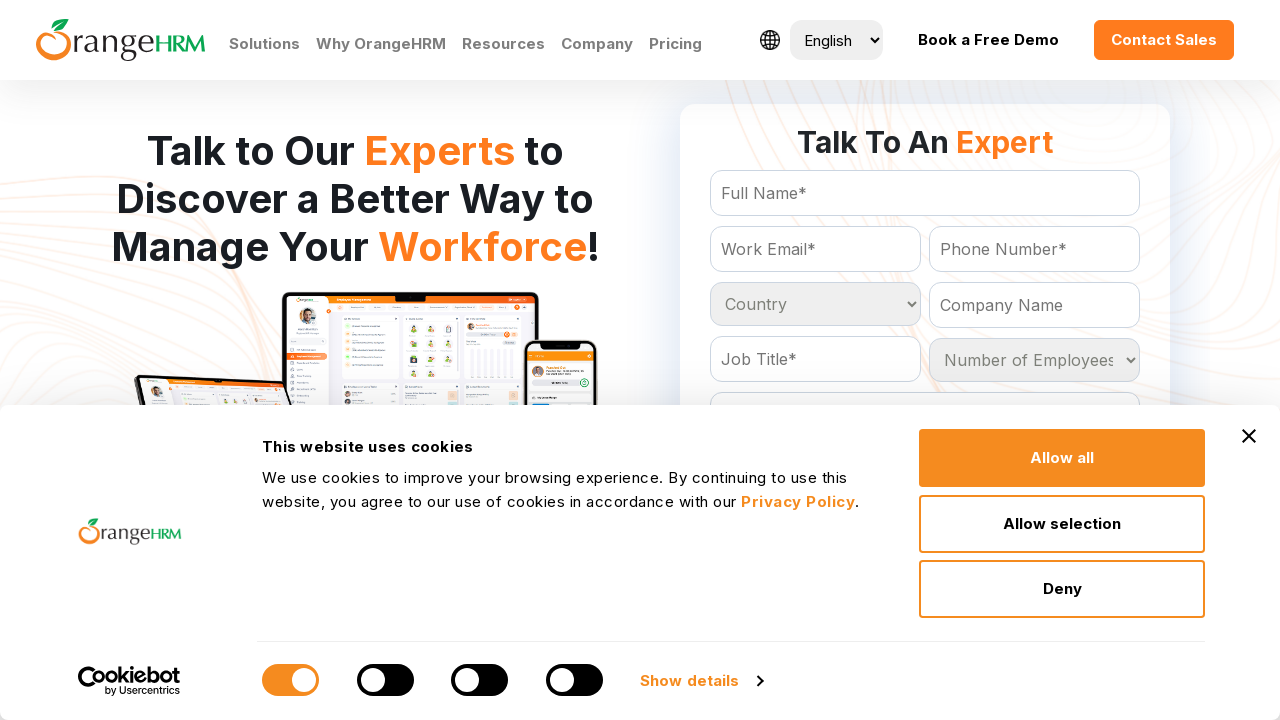

Retrieved text content from country option
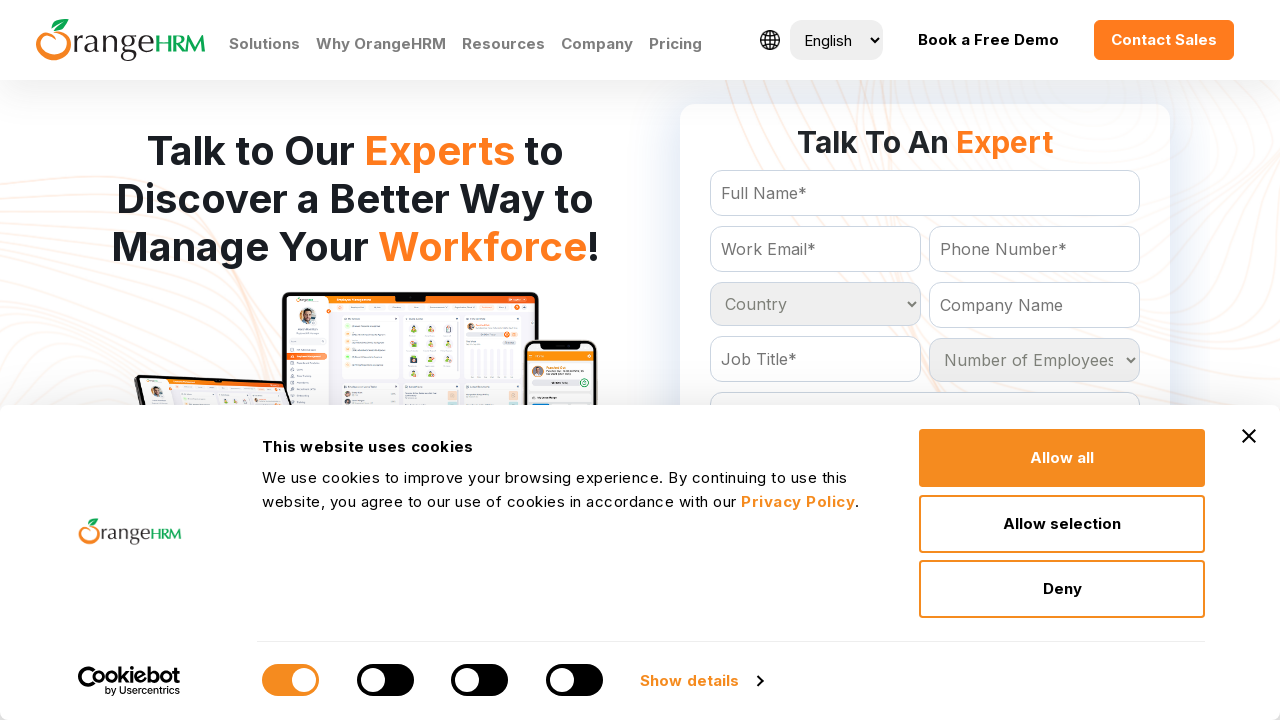

Retrieved text content from country option
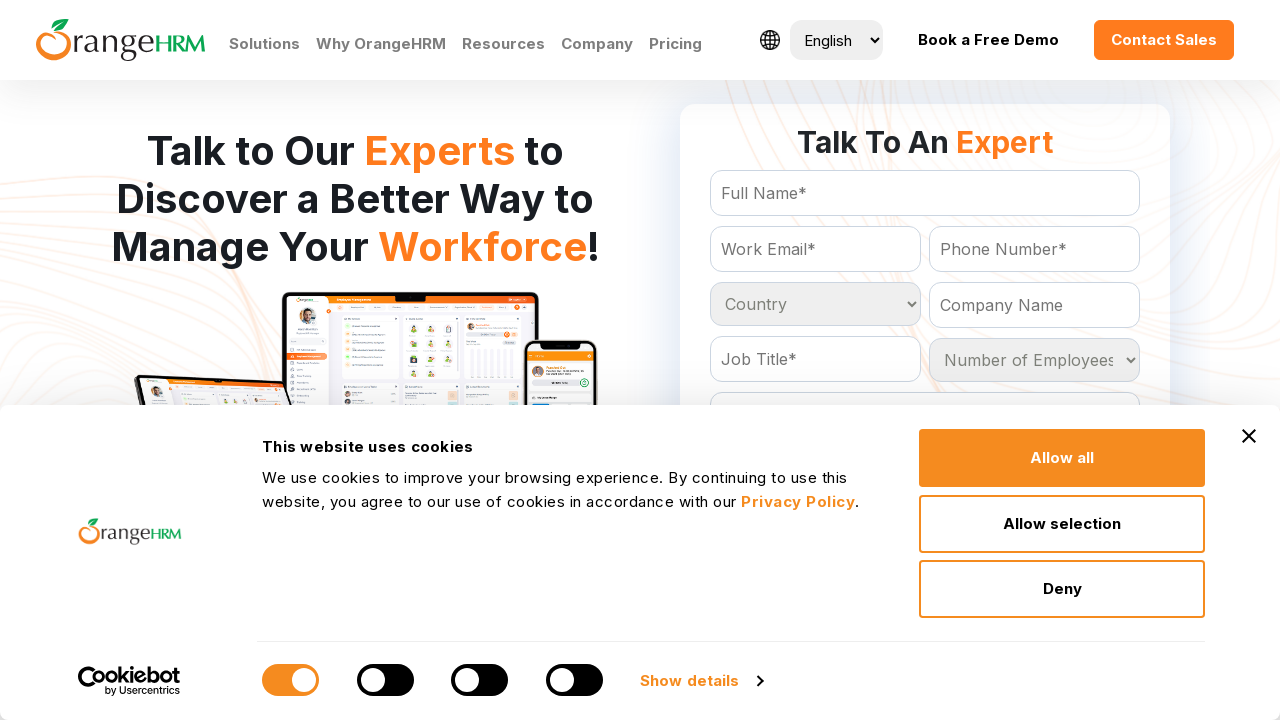

Retrieved text content from country option
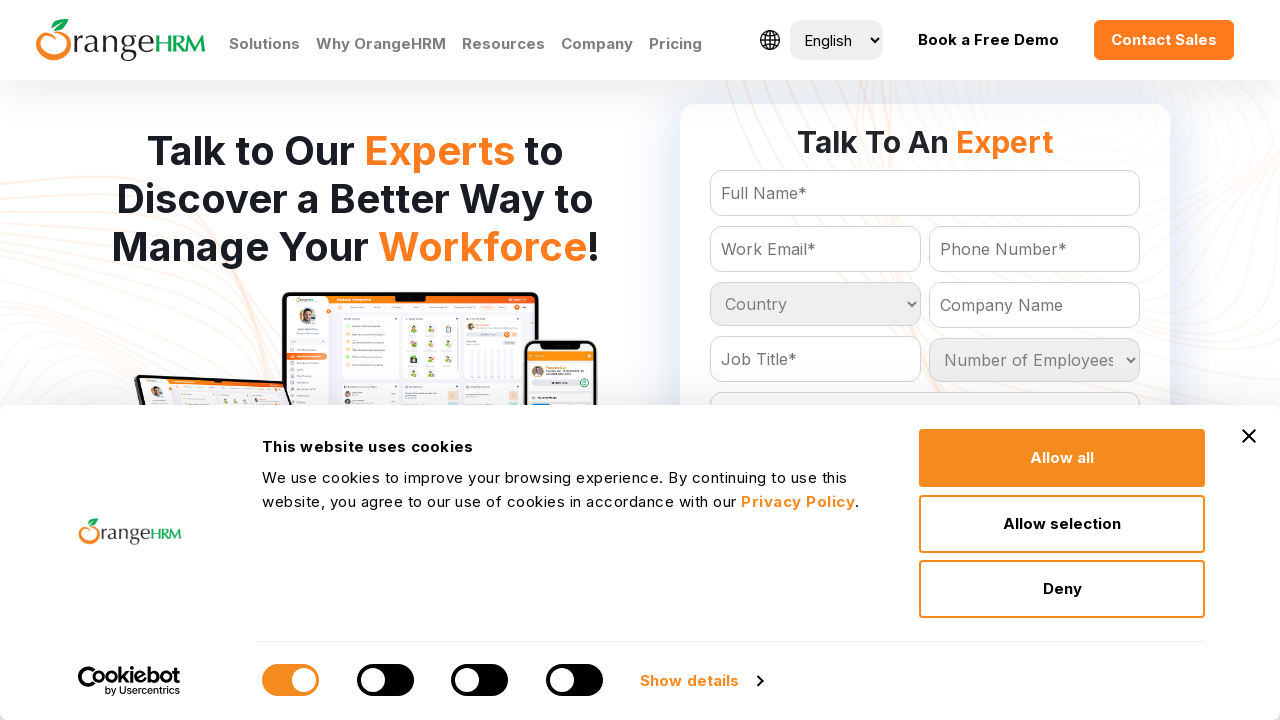

Retrieved text content from country option
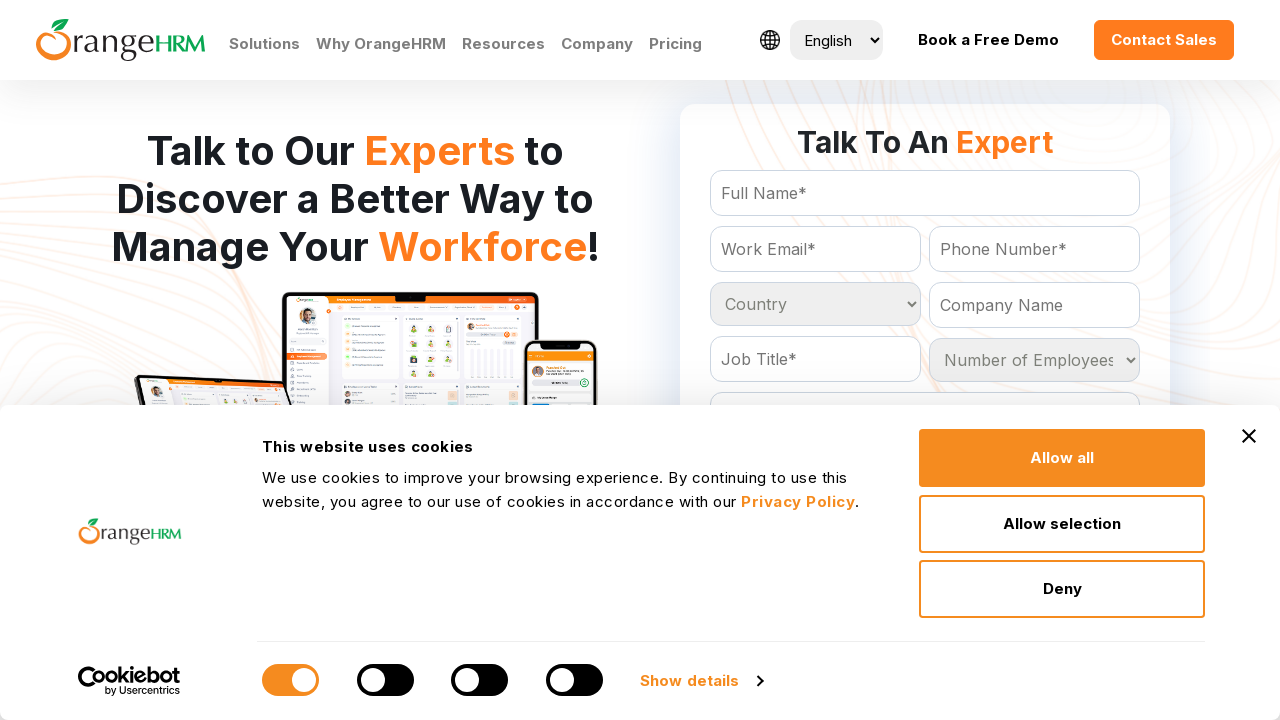

Retrieved text content from country option
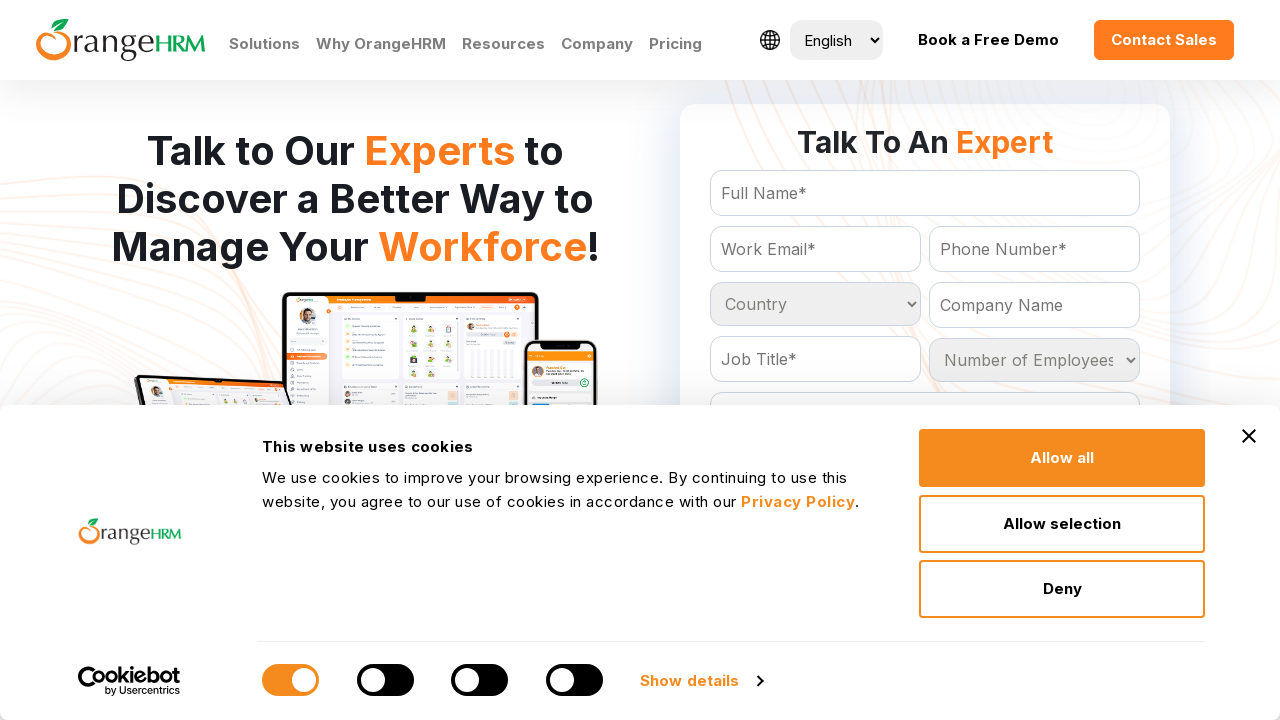

Retrieved text content from country option
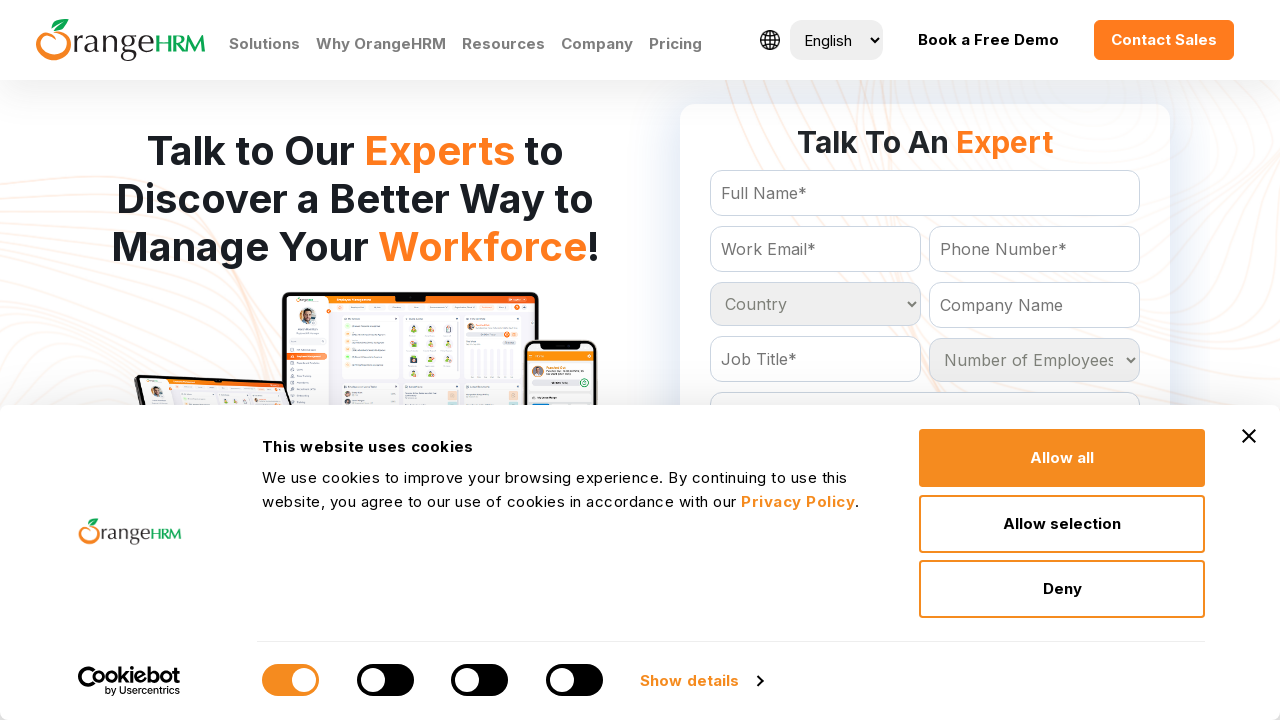

Retrieved text content from country option
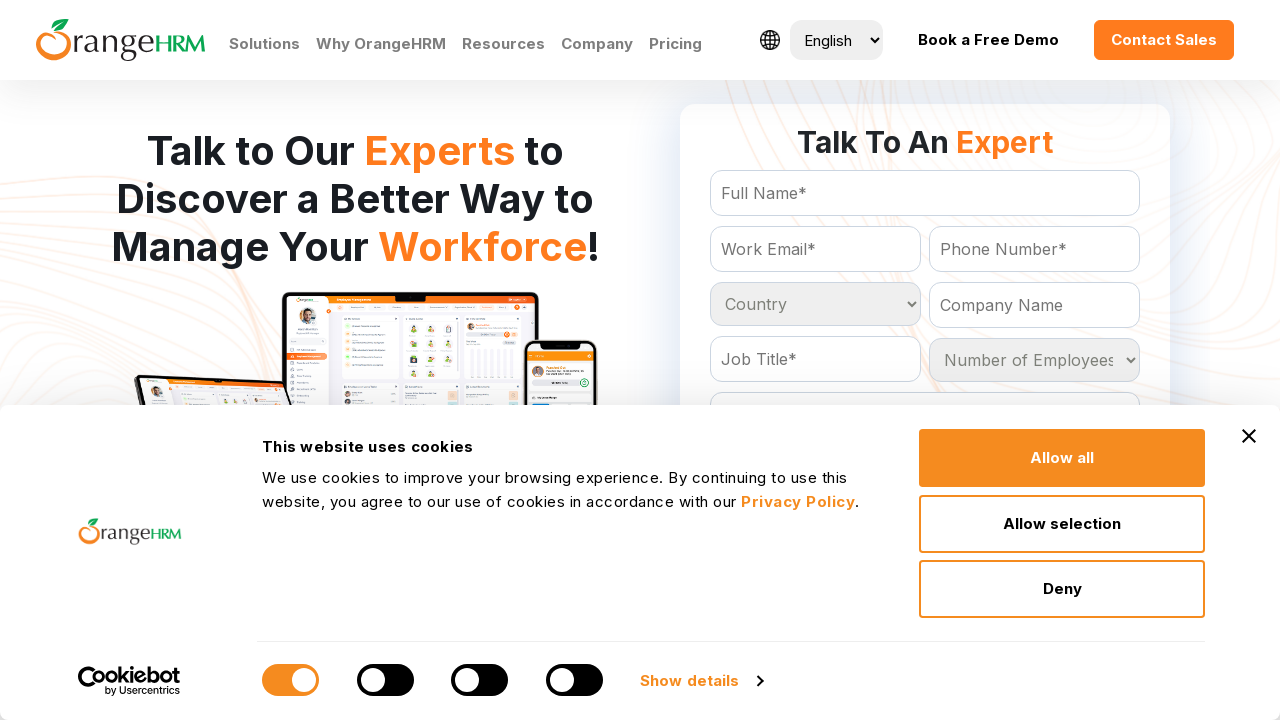

Retrieved text content from country option
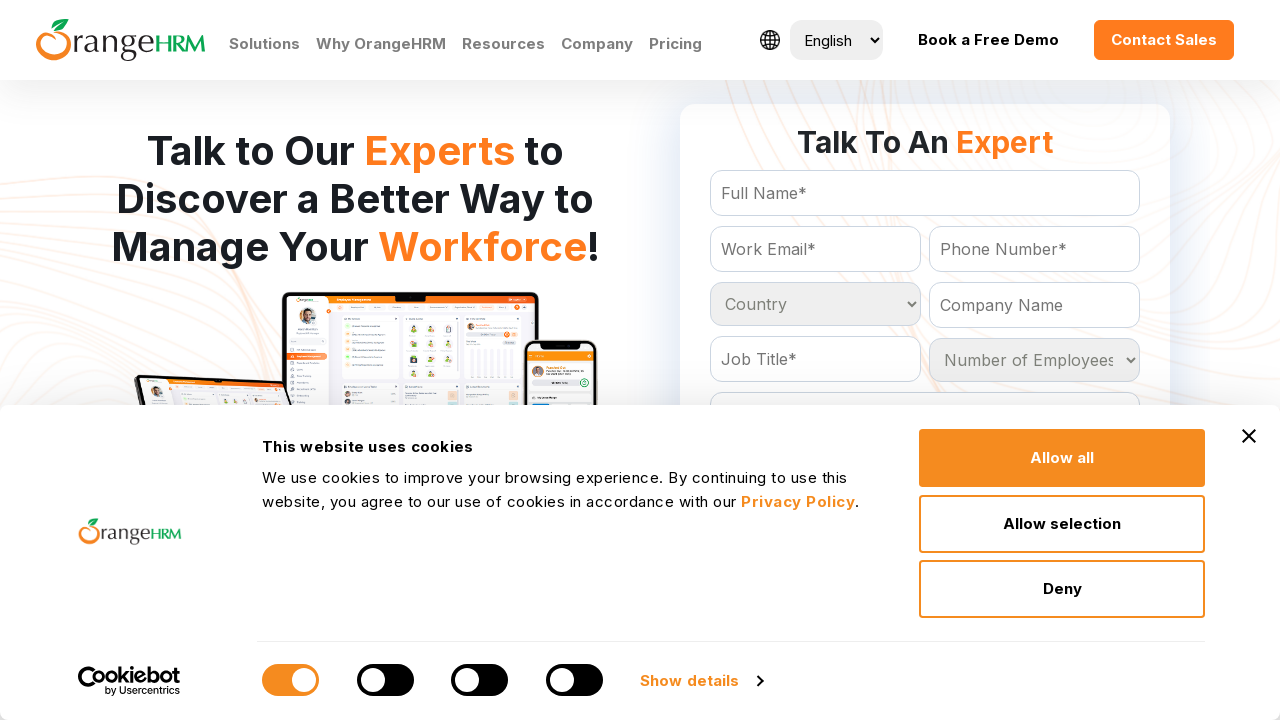

Retrieved text content from country option
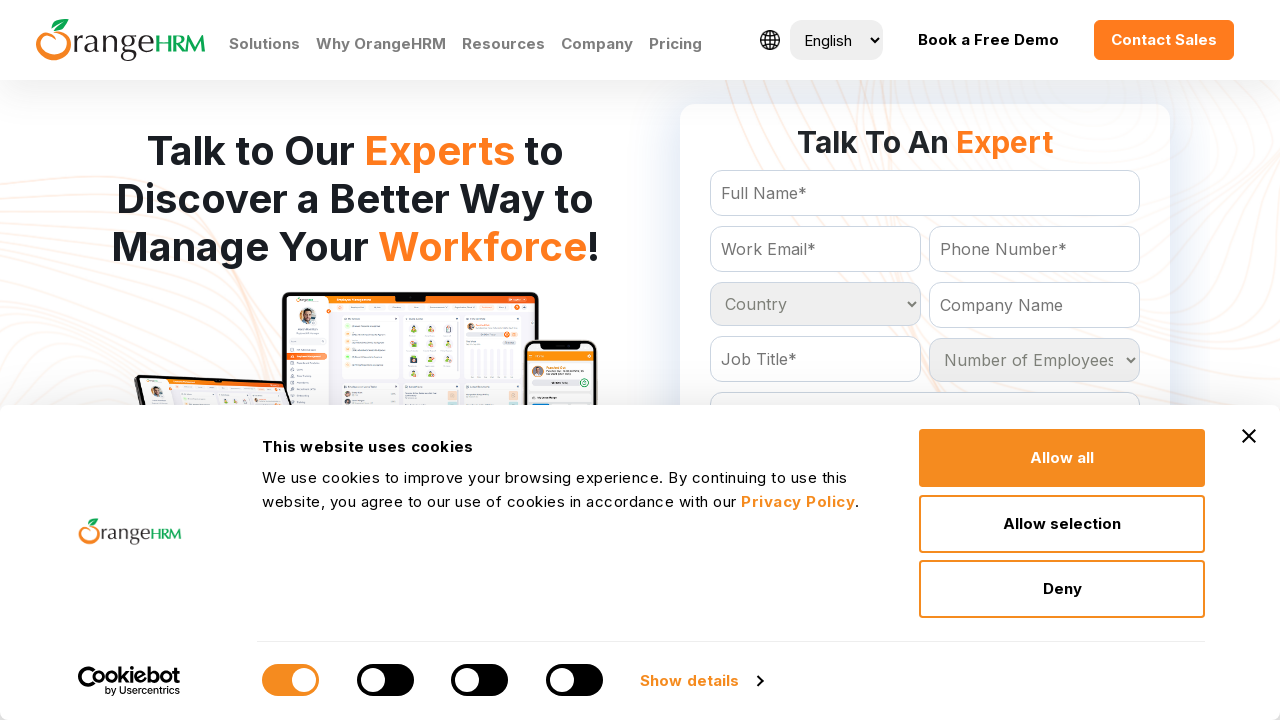

Retrieved text content from country option
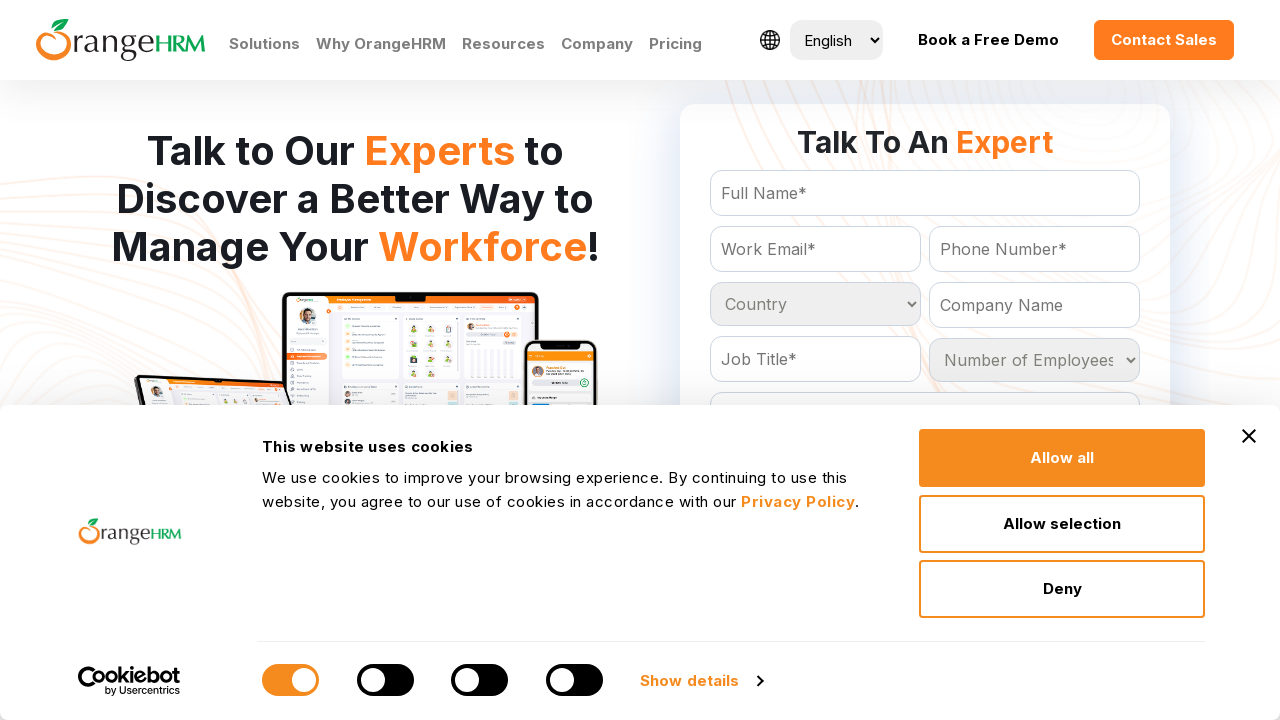

Retrieved text content from country option
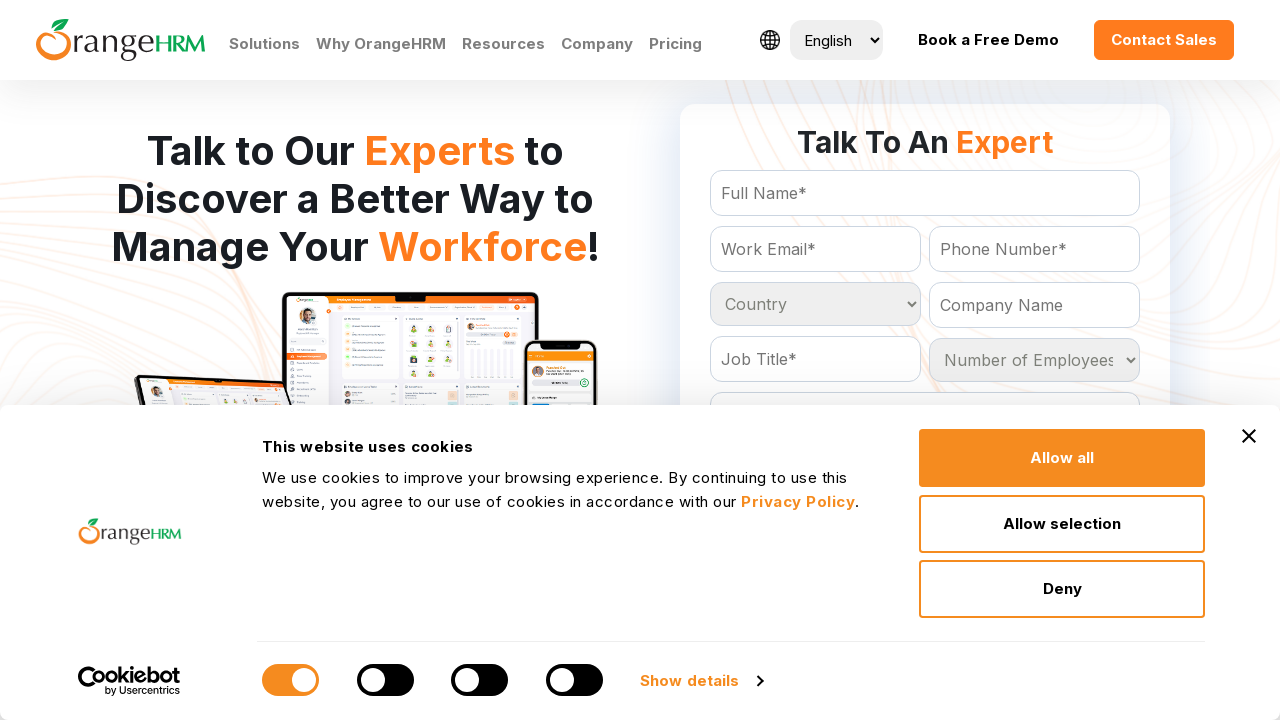

Retrieved text content from country option
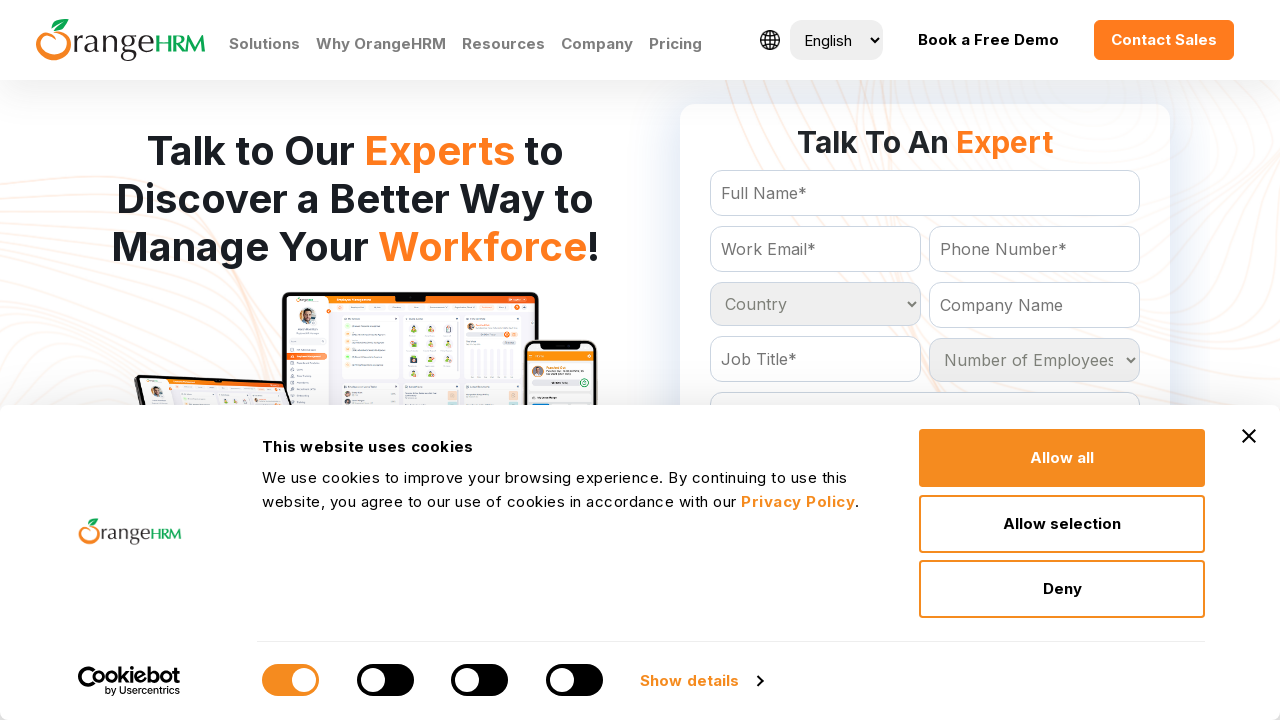

Retrieved text content from country option
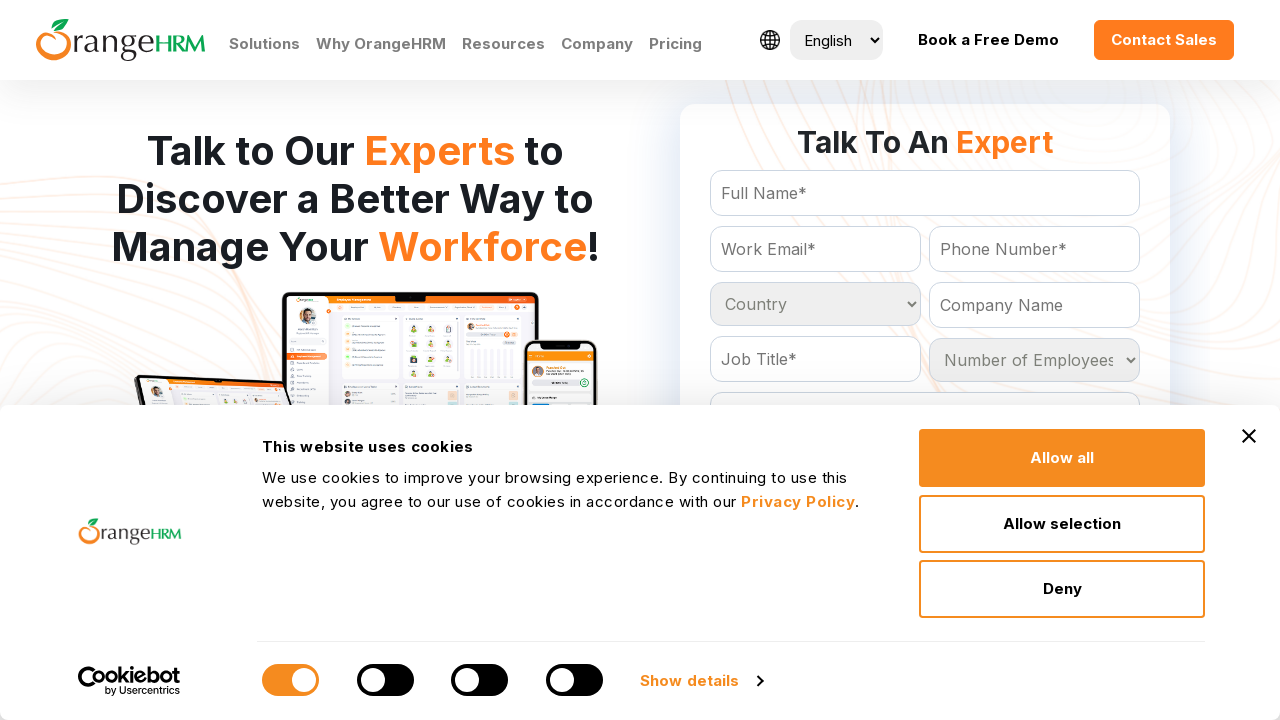

Retrieved text content from country option
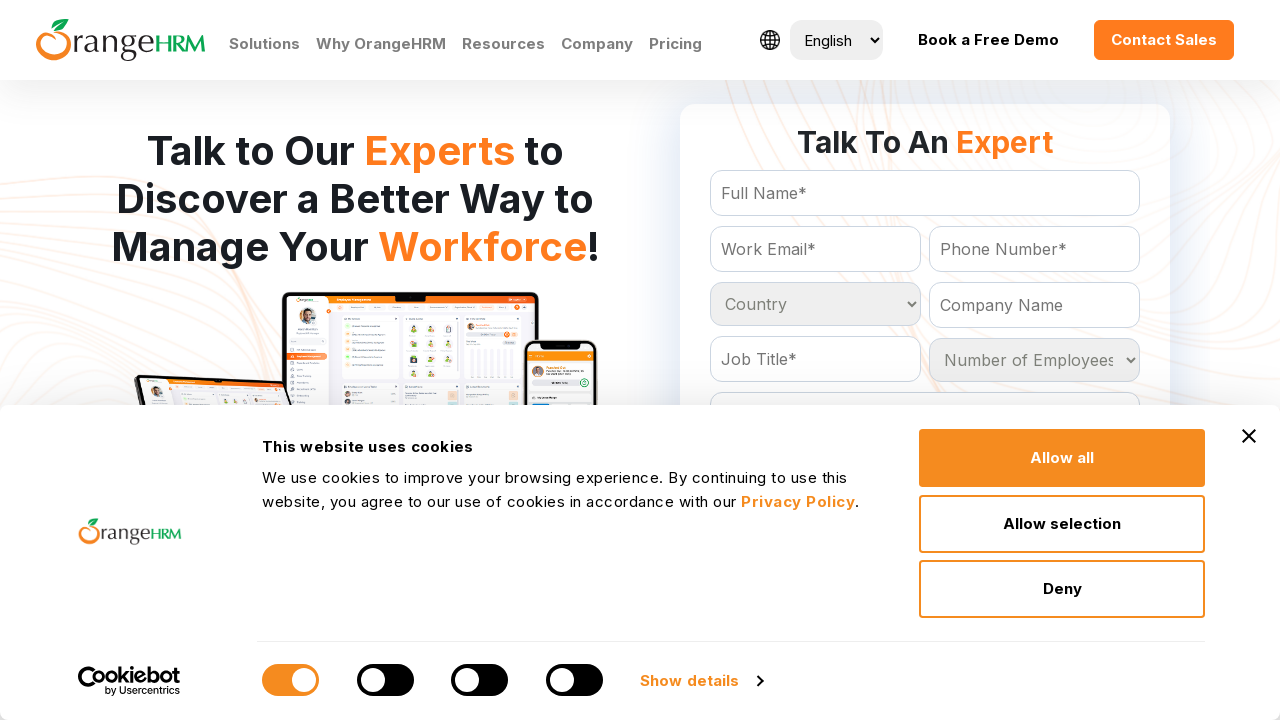

Retrieved text content from country option
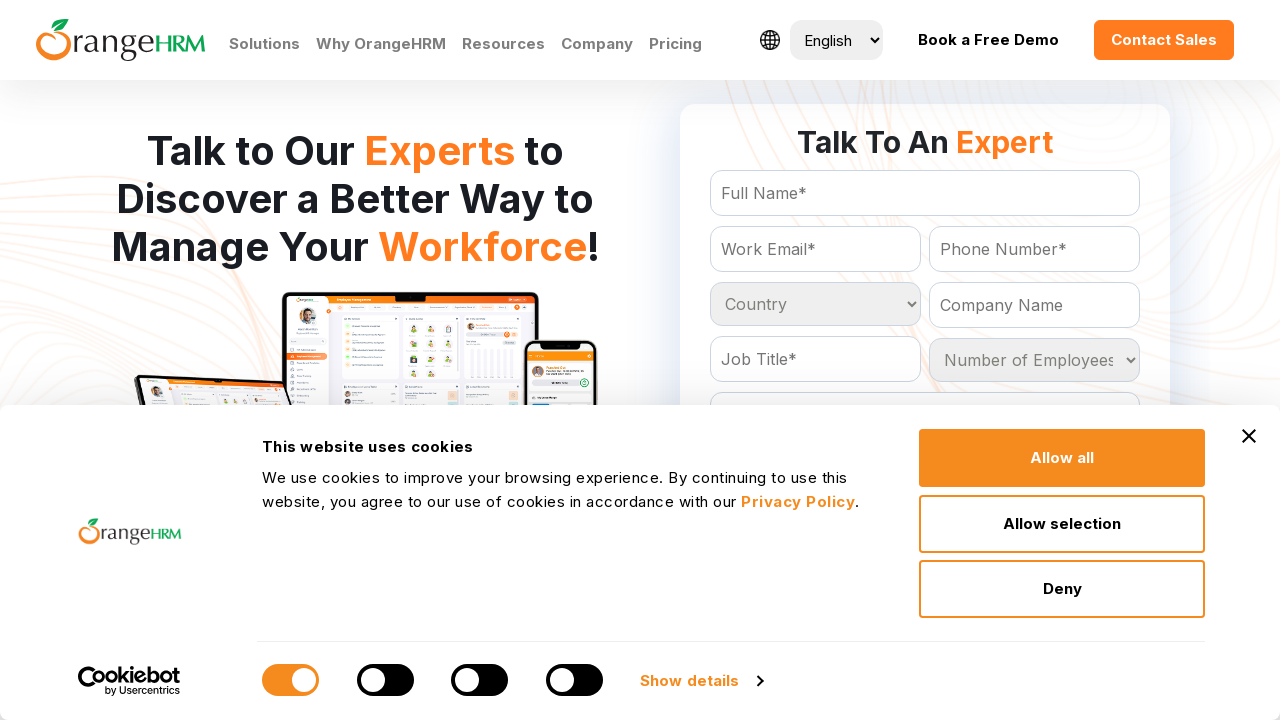

Retrieved text content from country option
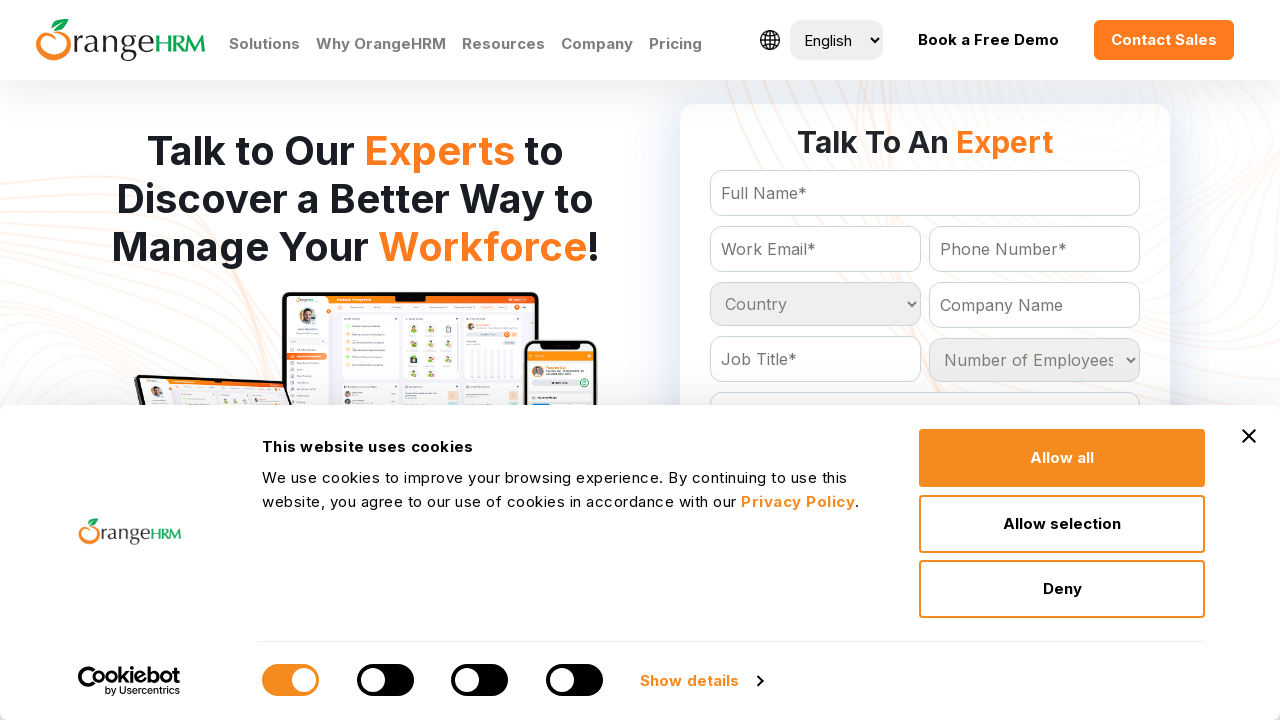

Retrieved text content from country option
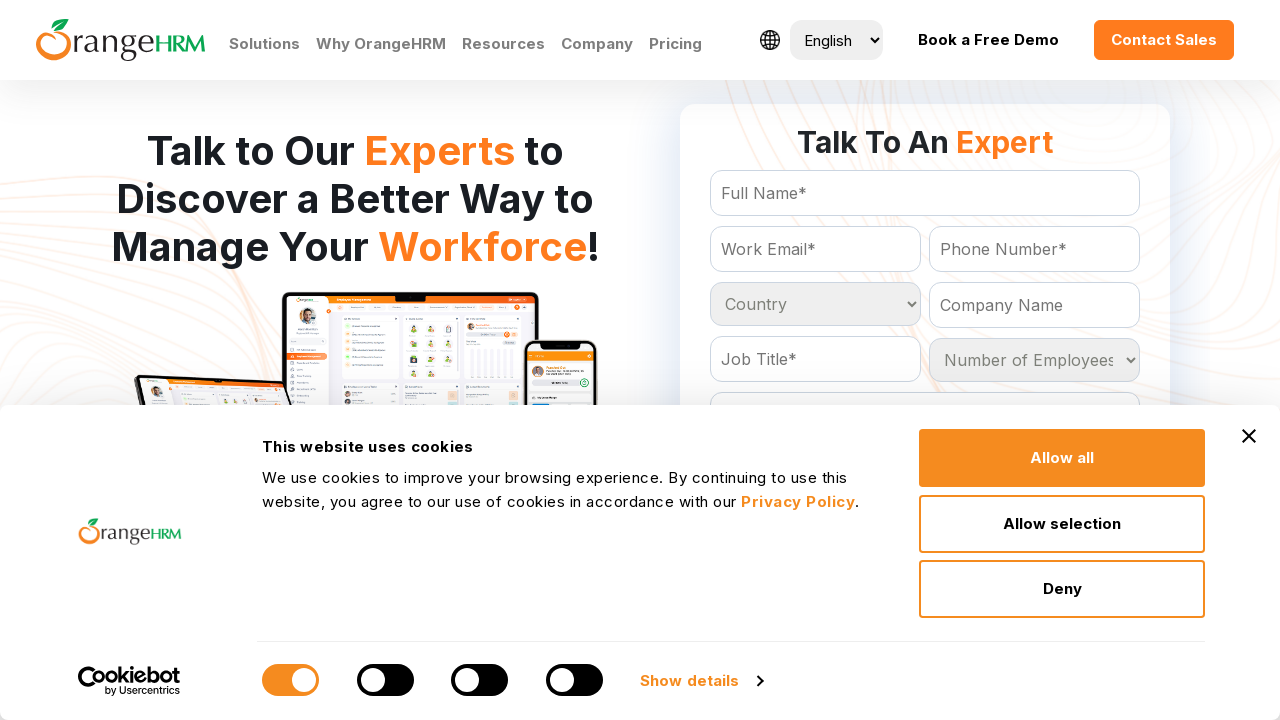

Retrieved text content from country option
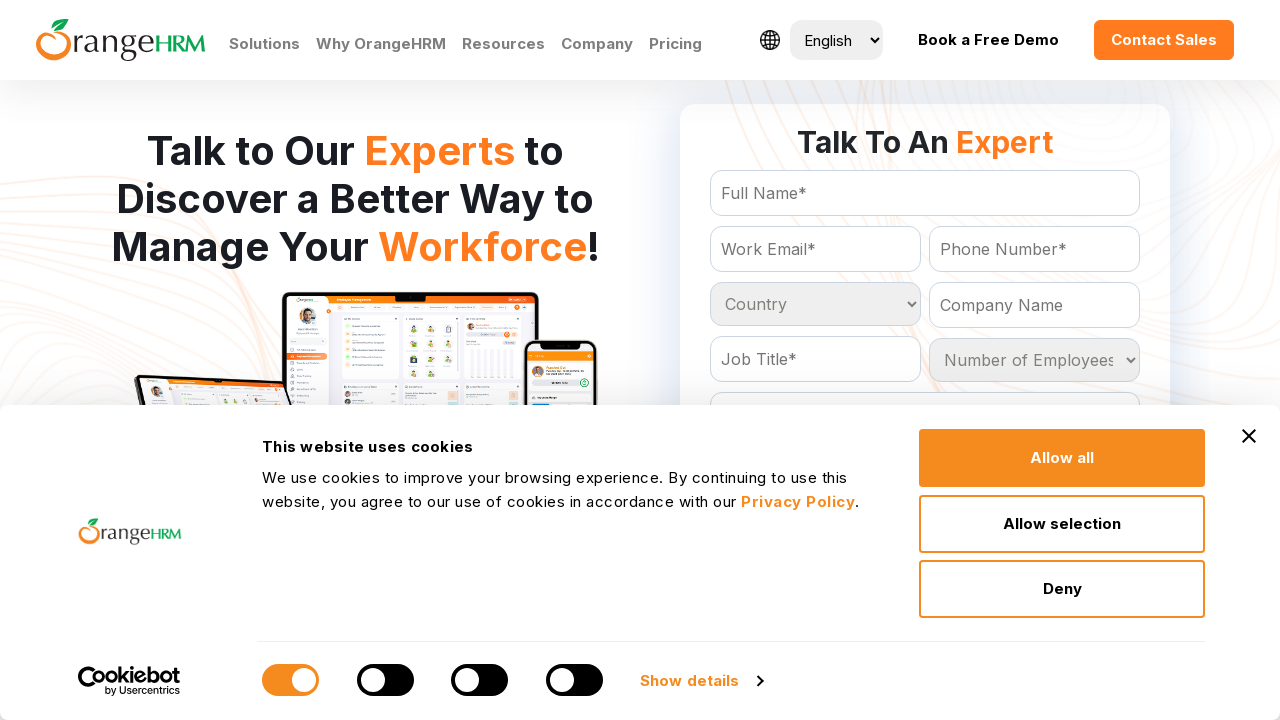

Retrieved text content from country option
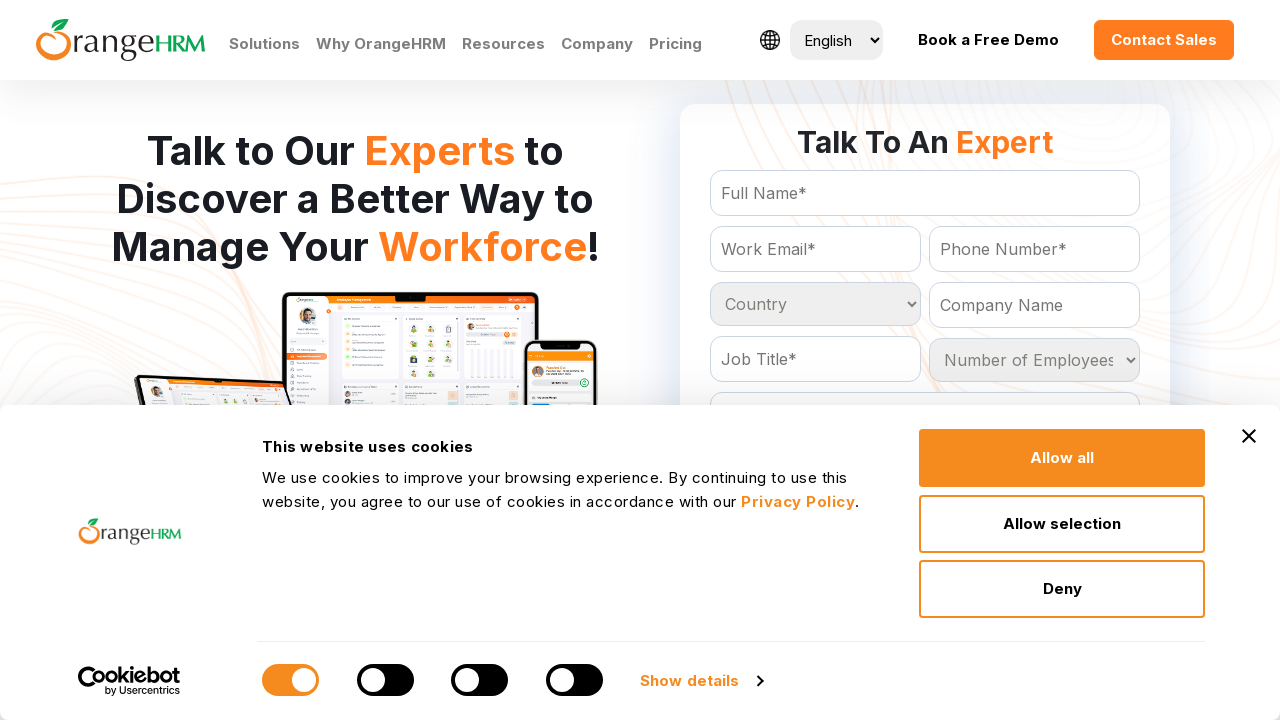

Retrieved text content from country option
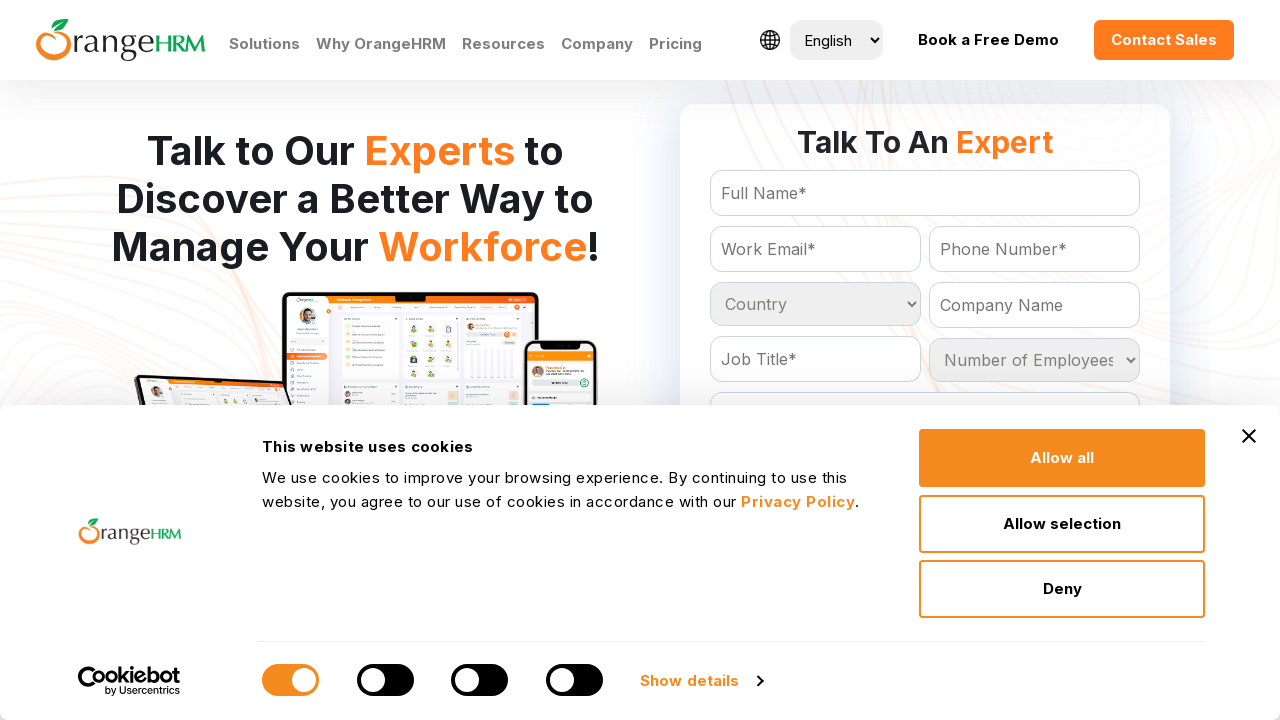

Retrieved text content from country option
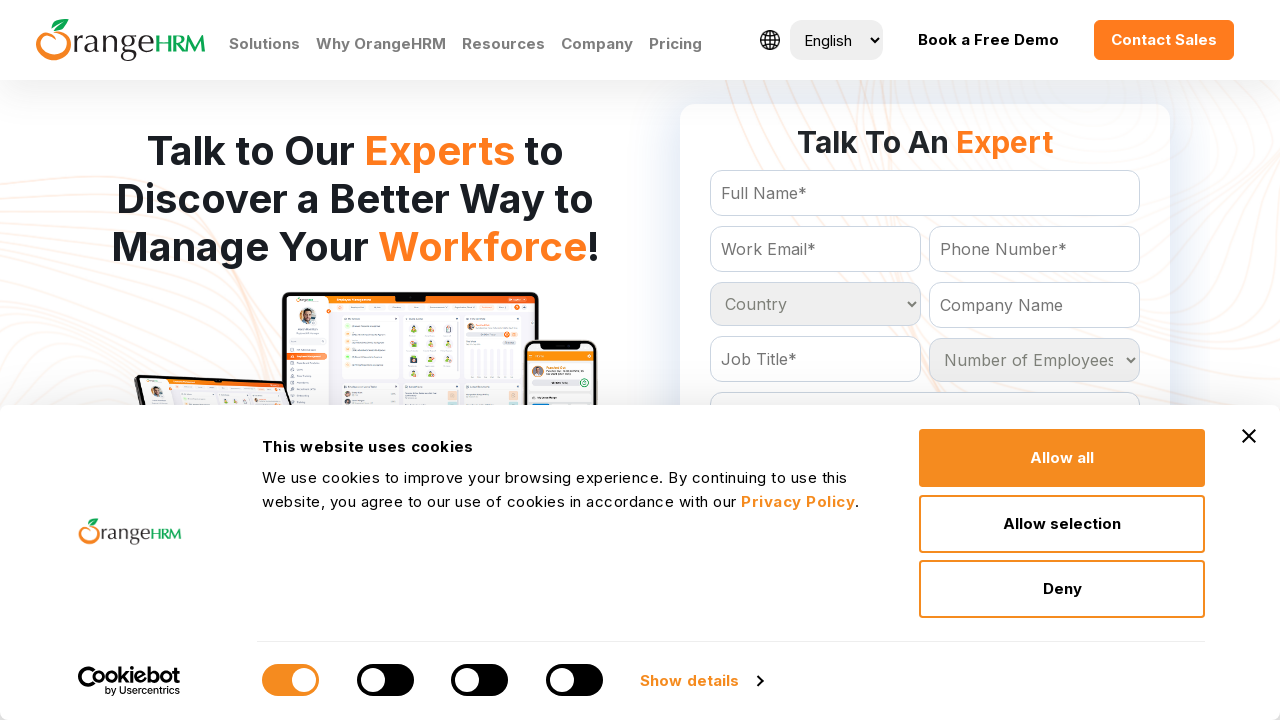

Retrieved text content from country option
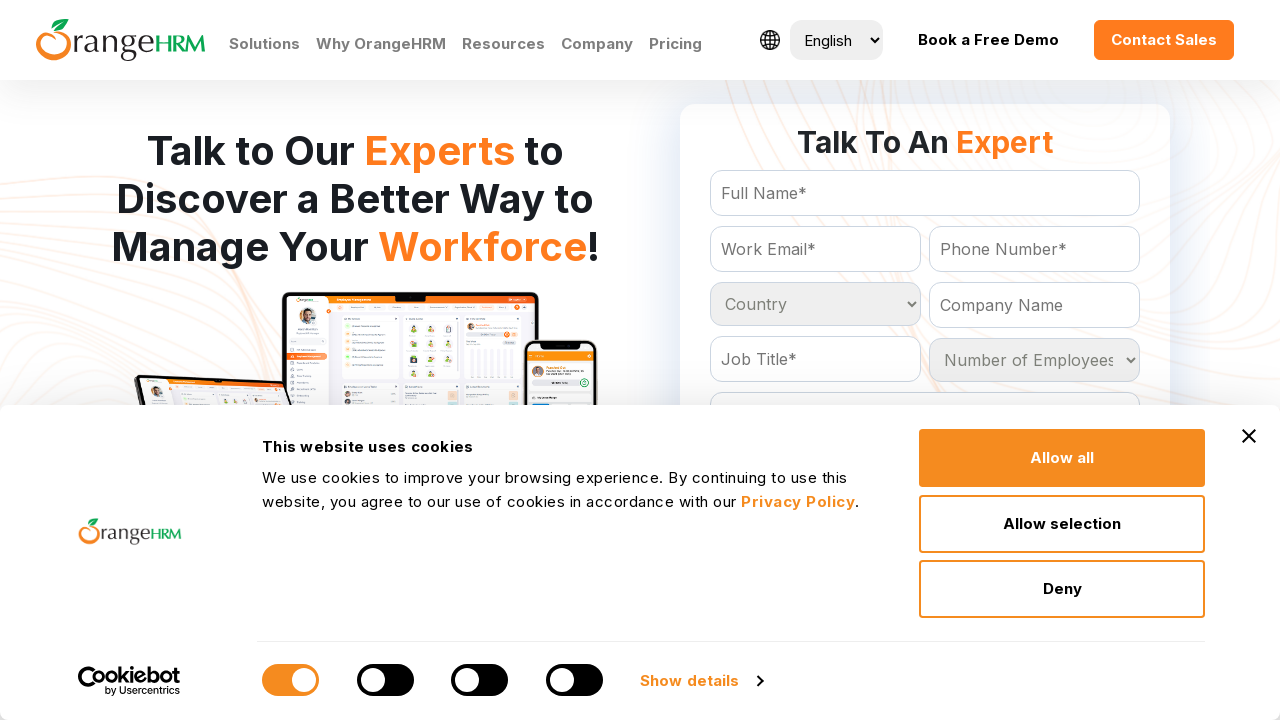

Retrieved text content from country option
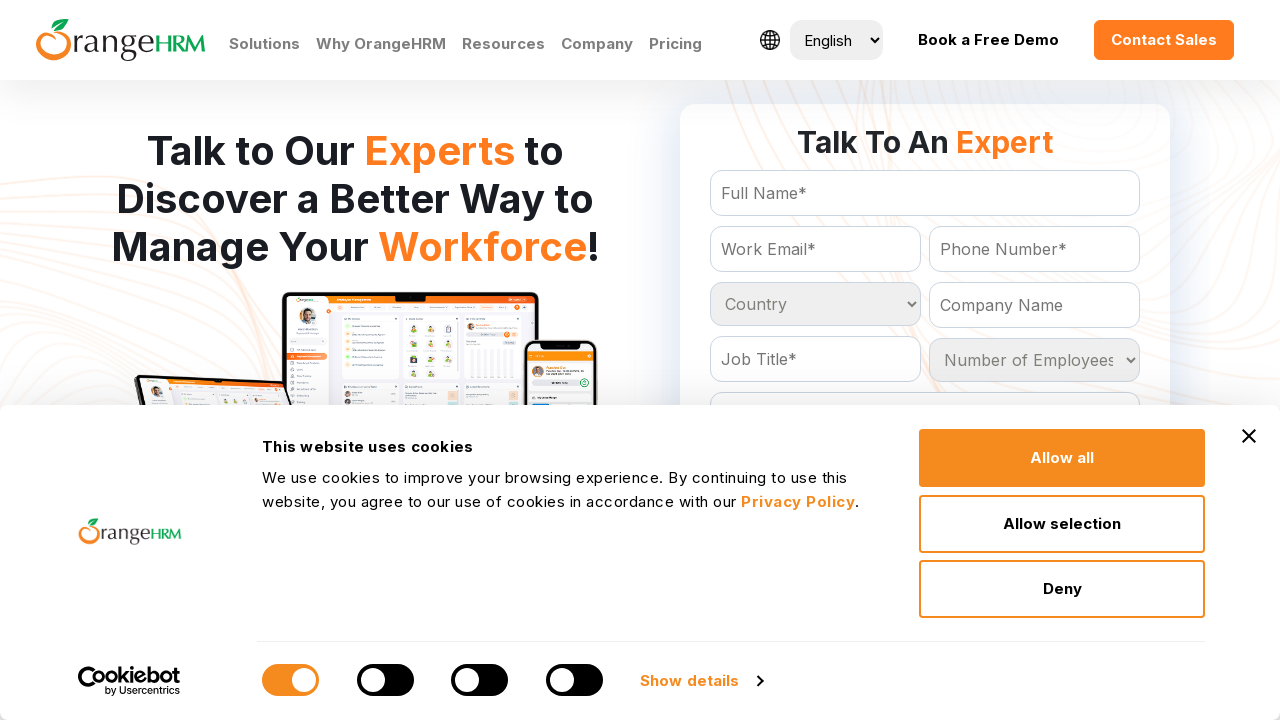

Retrieved text content from country option
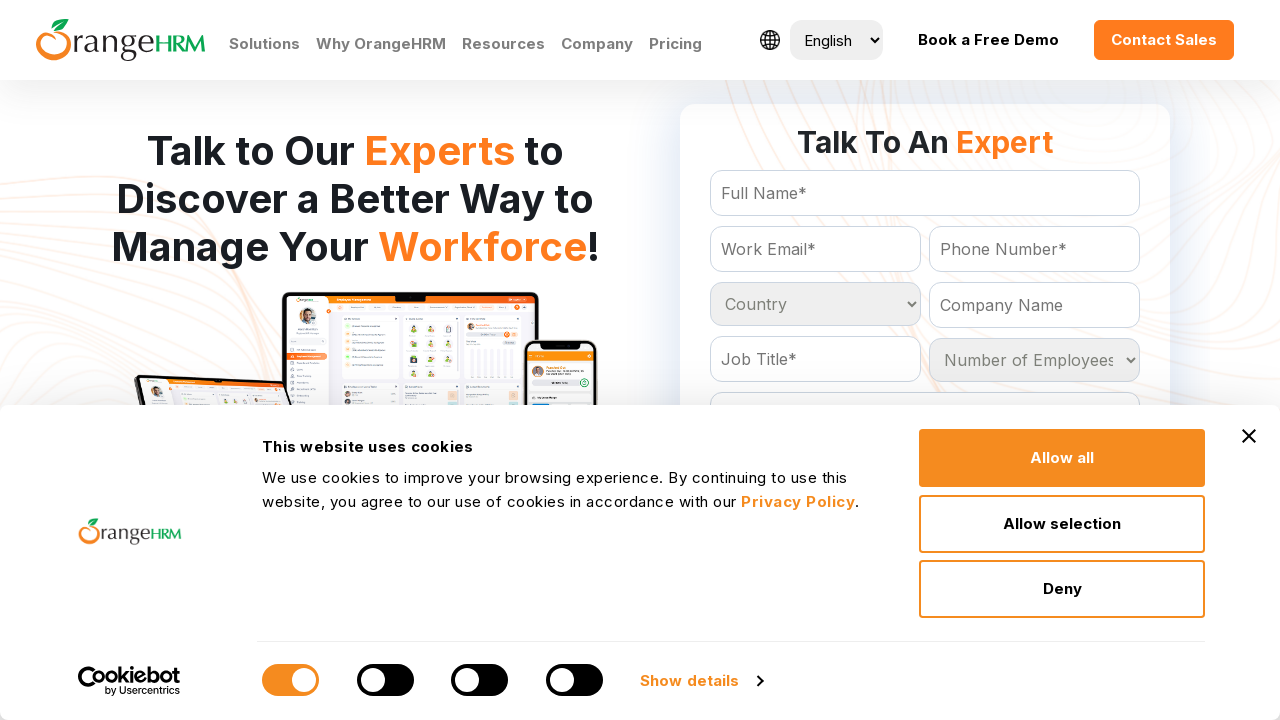

Retrieved text content from country option
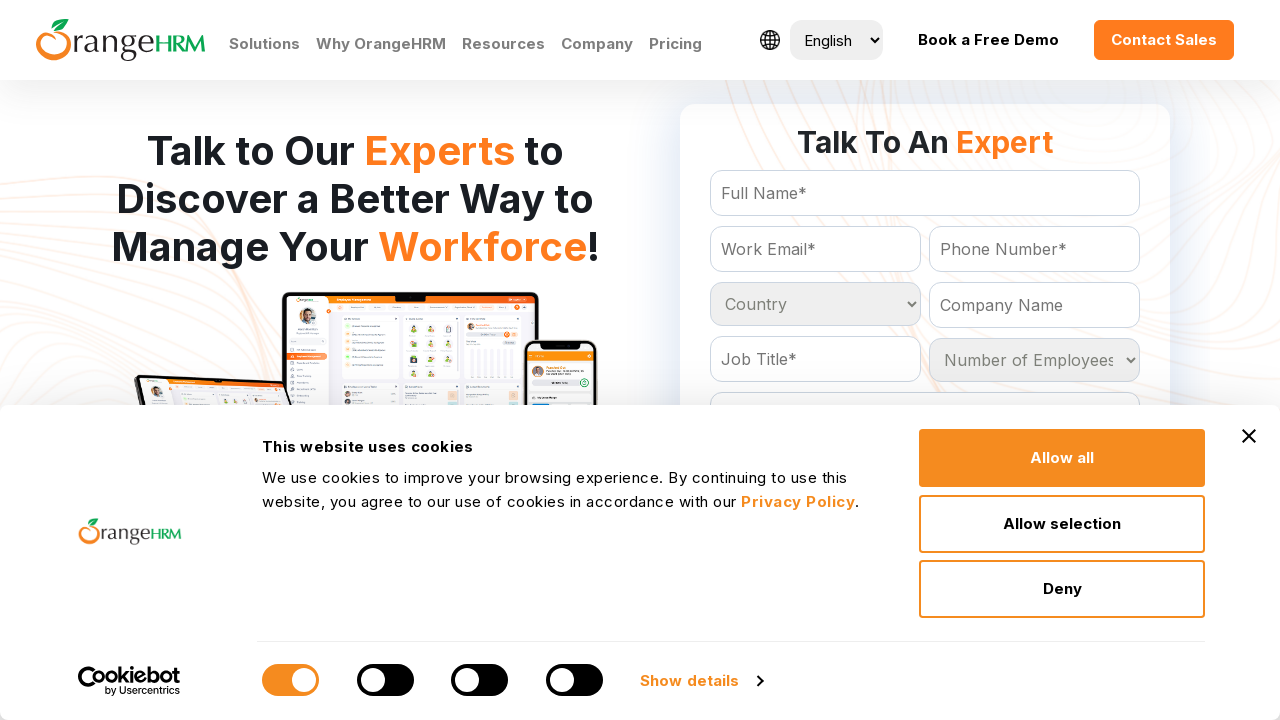

Retrieved text content from country option
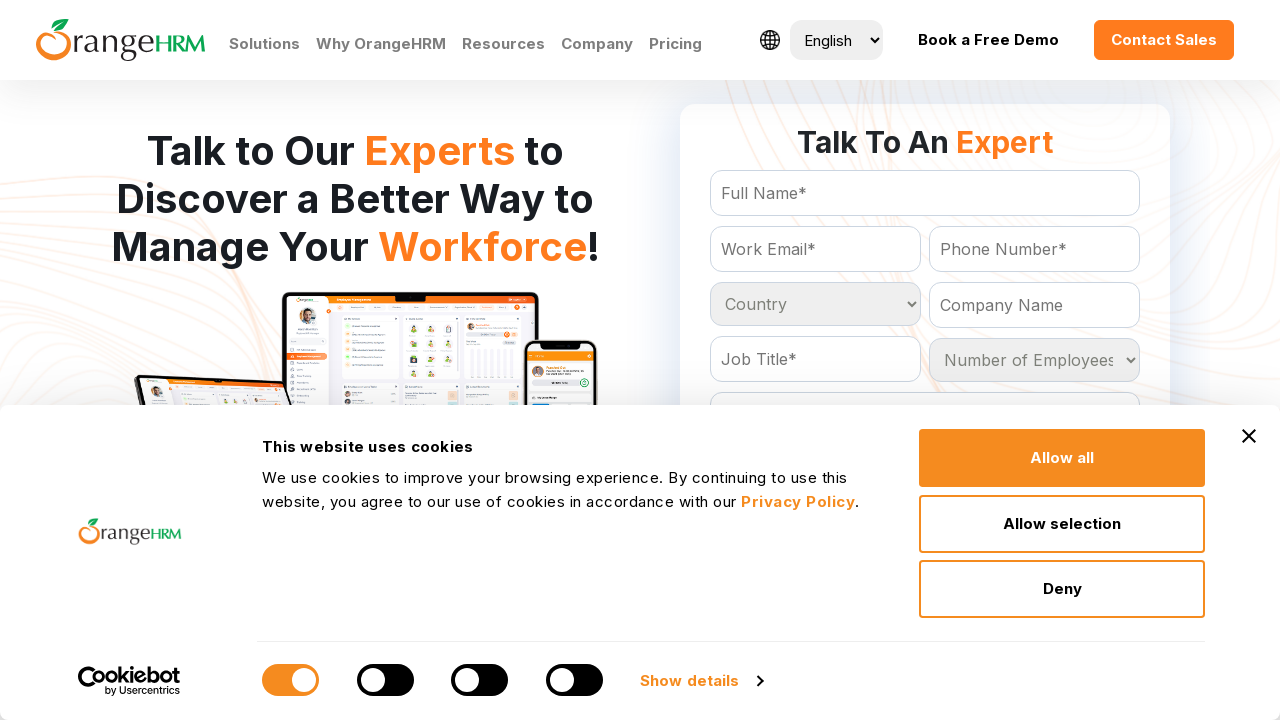

Retrieved text content from country option
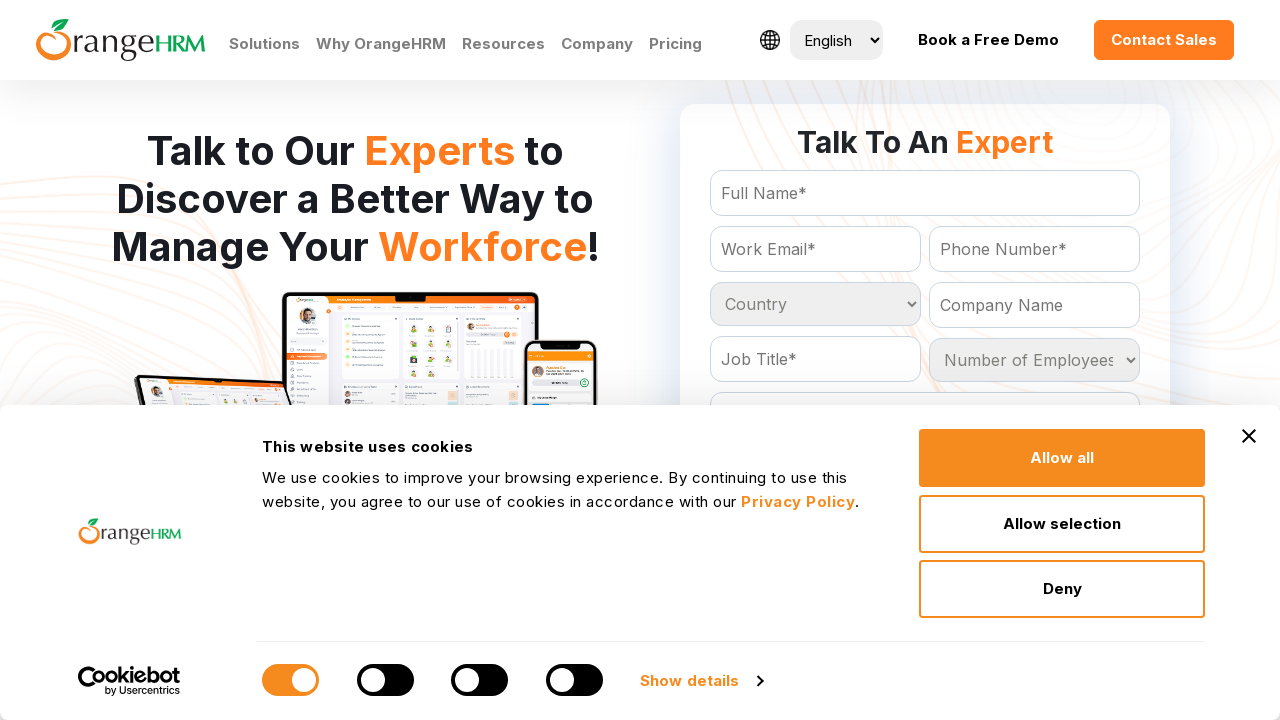

Retrieved text content from country option
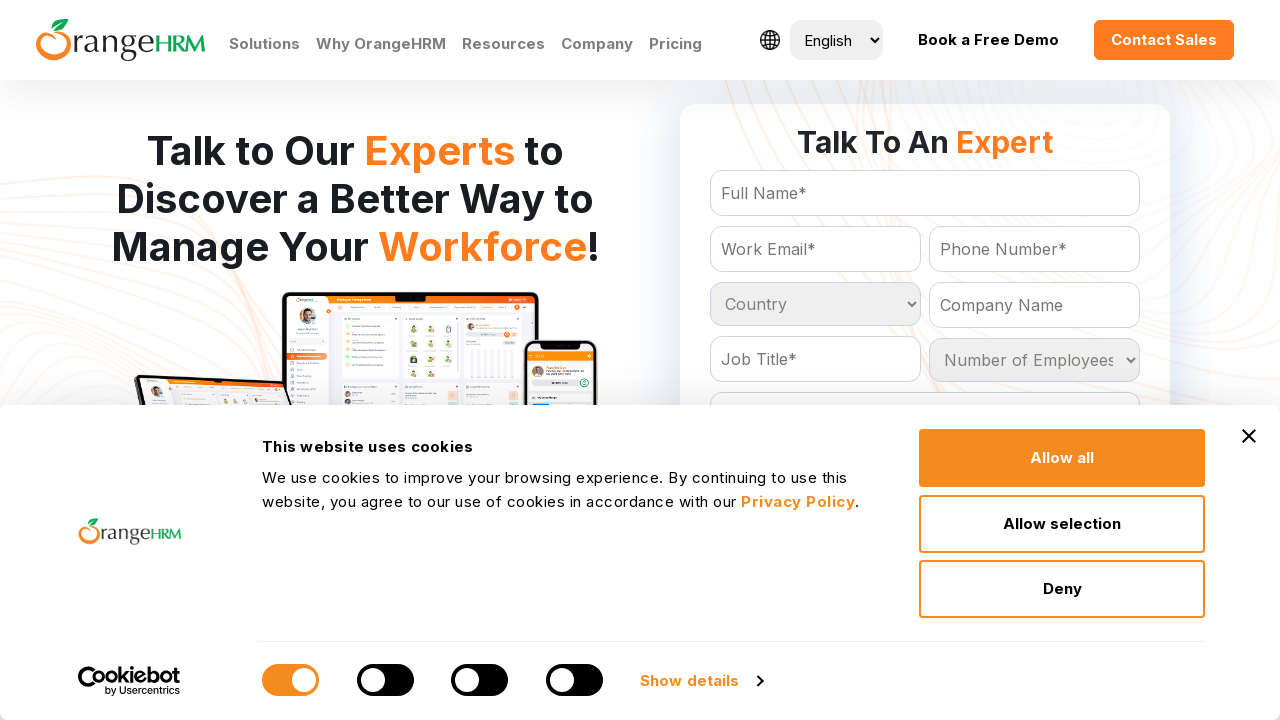

Retrieved text content from country option
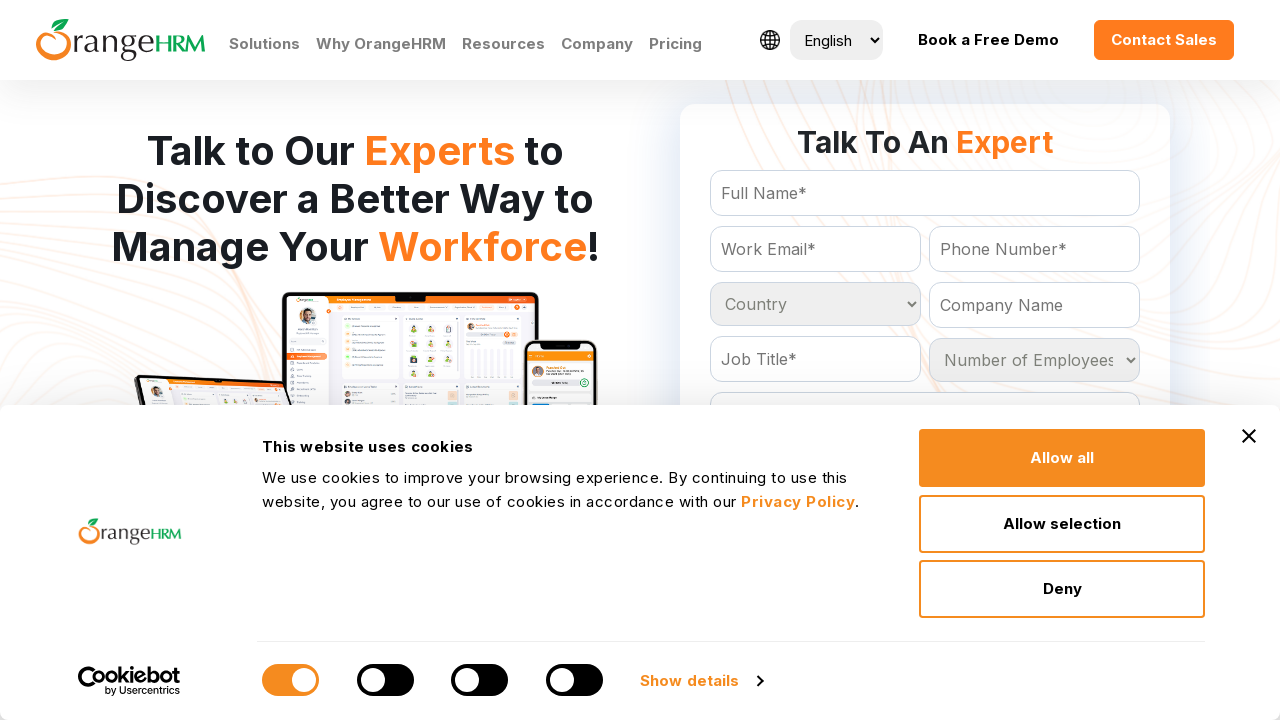

Retrieved text content from country option
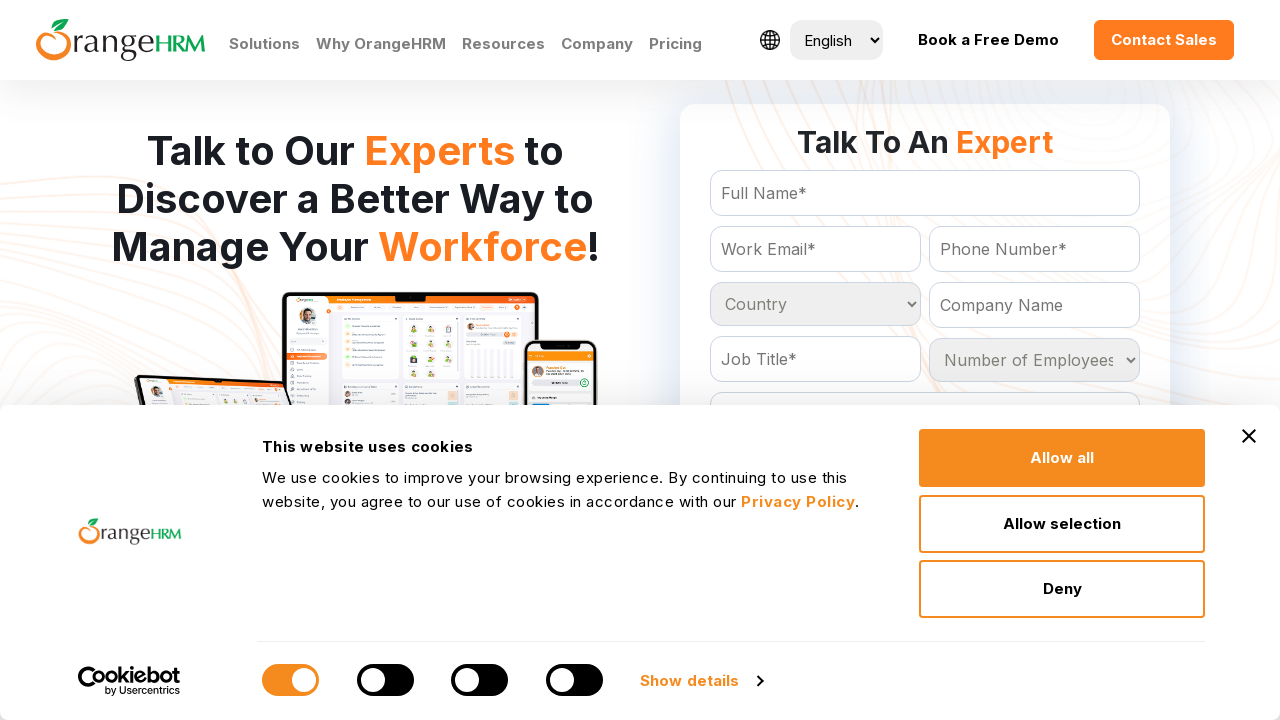

Retrieved text content from country option
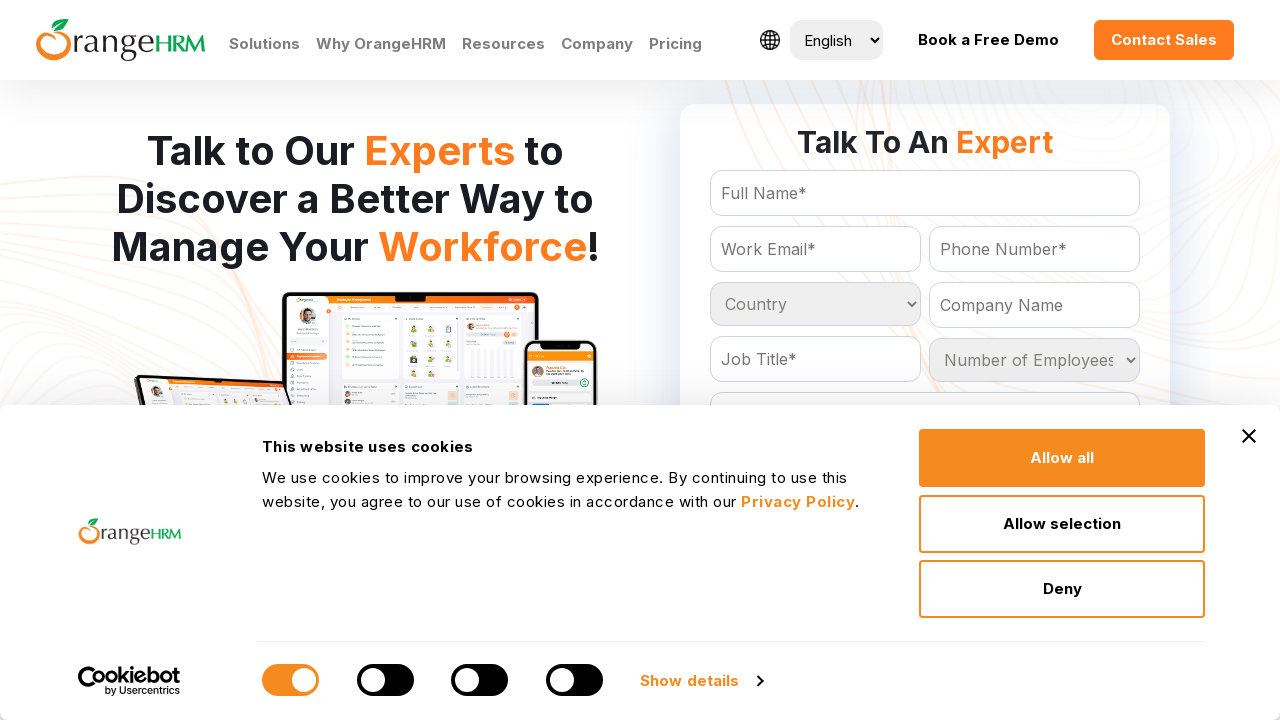

Retrieved text content from country option
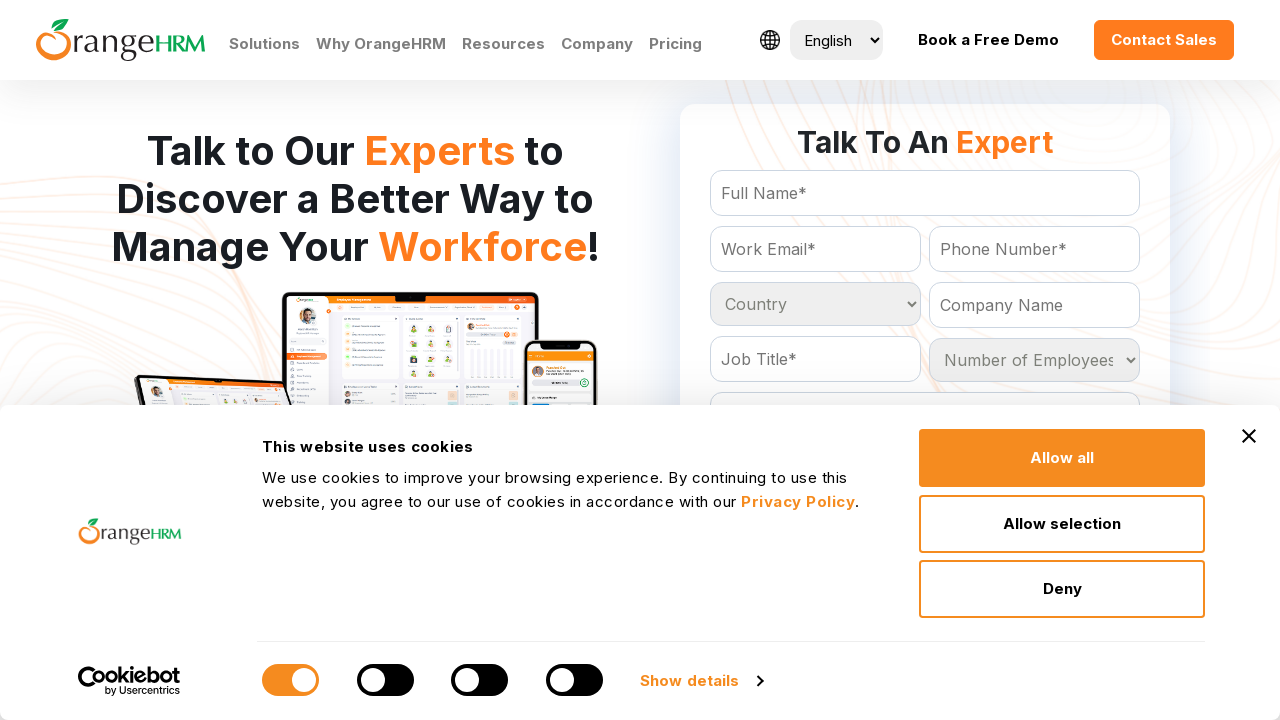

Retrieved text content from country option
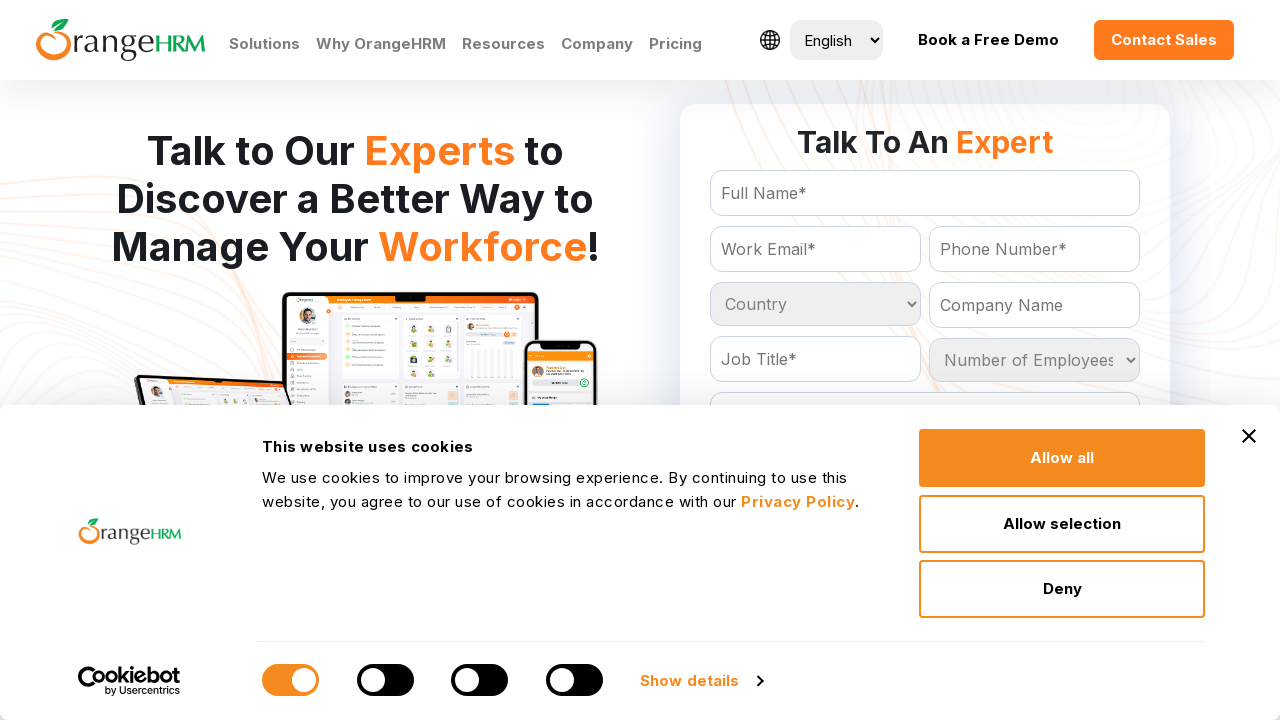

Retrieved text content from country option
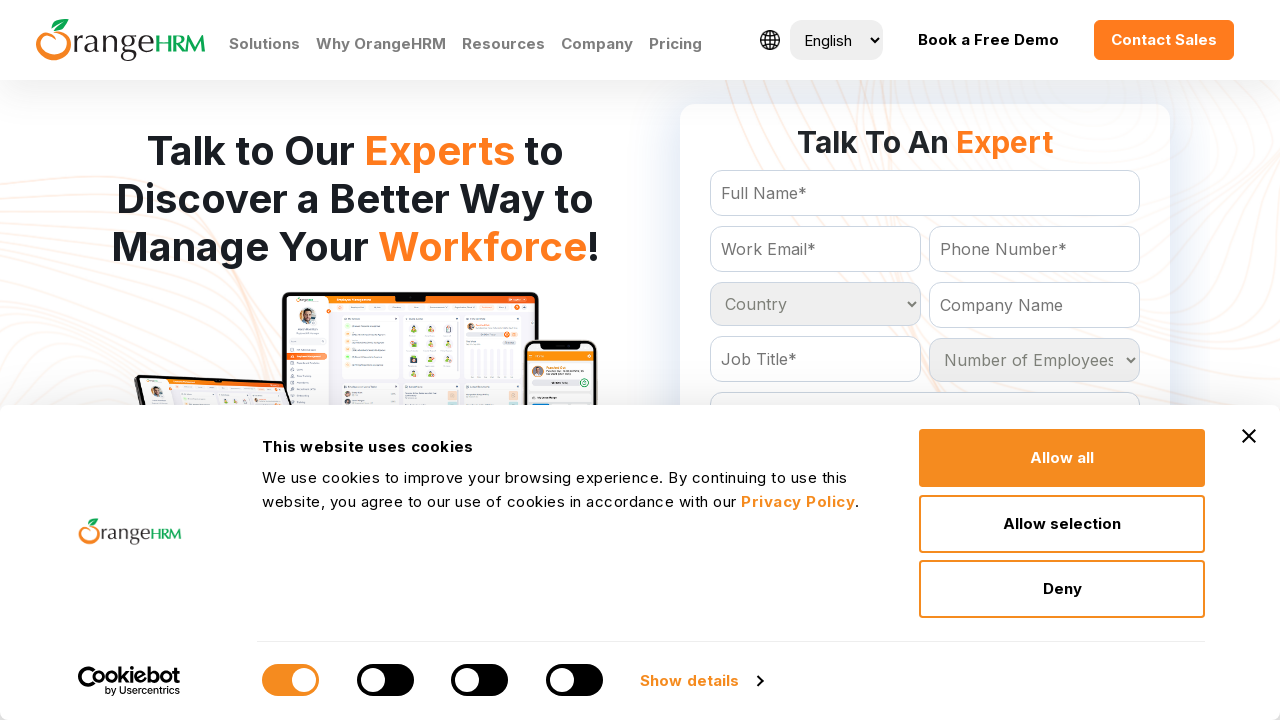

Retrieved text content from country option
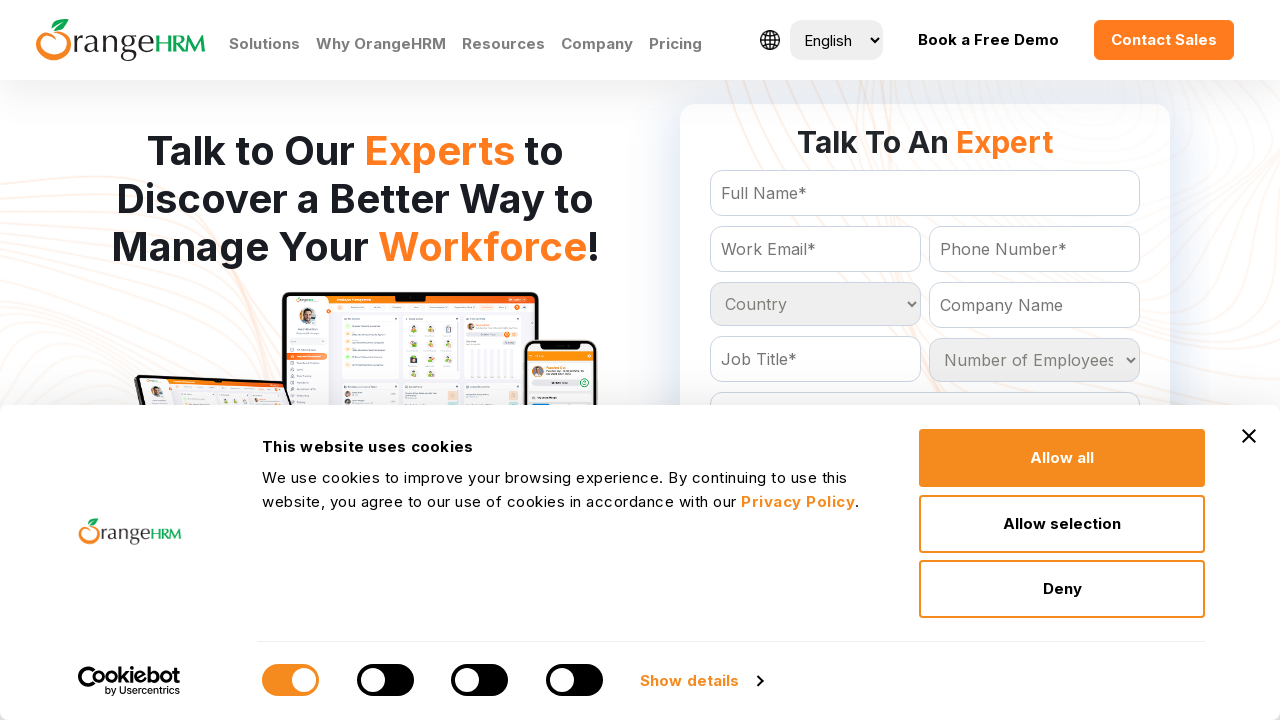

Retrieved text content from country option
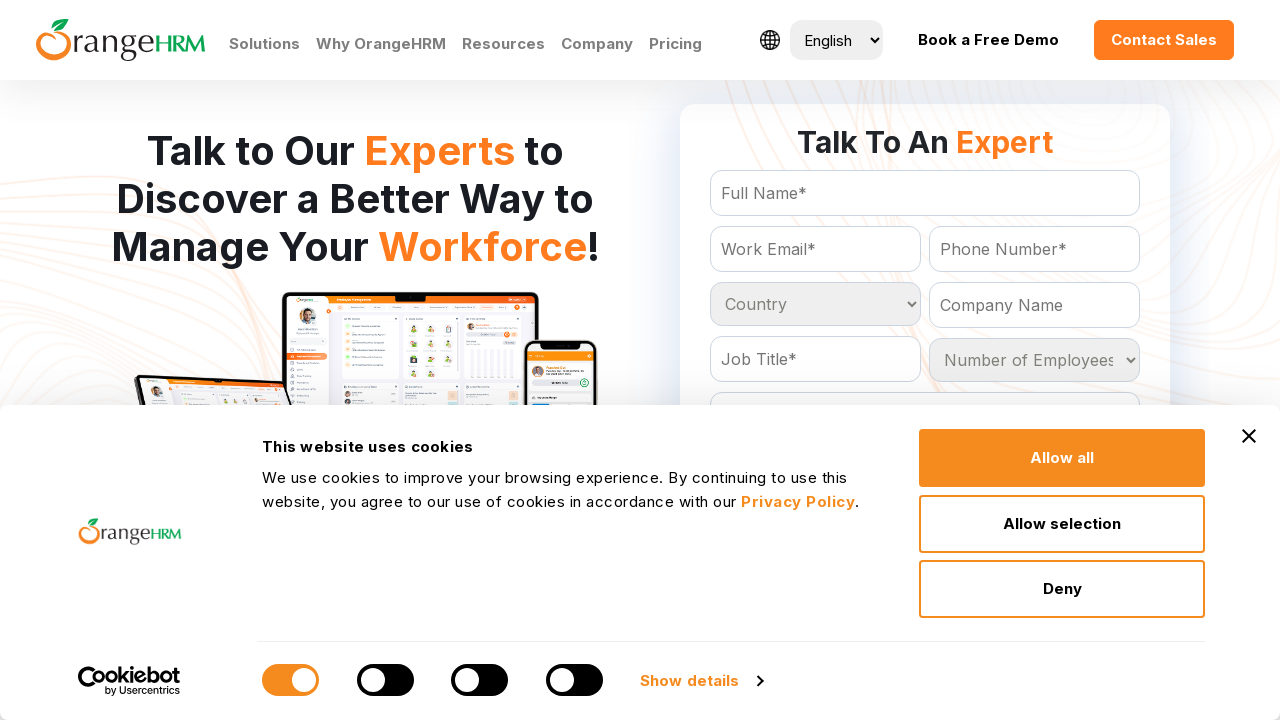

Retrieved text content from country option
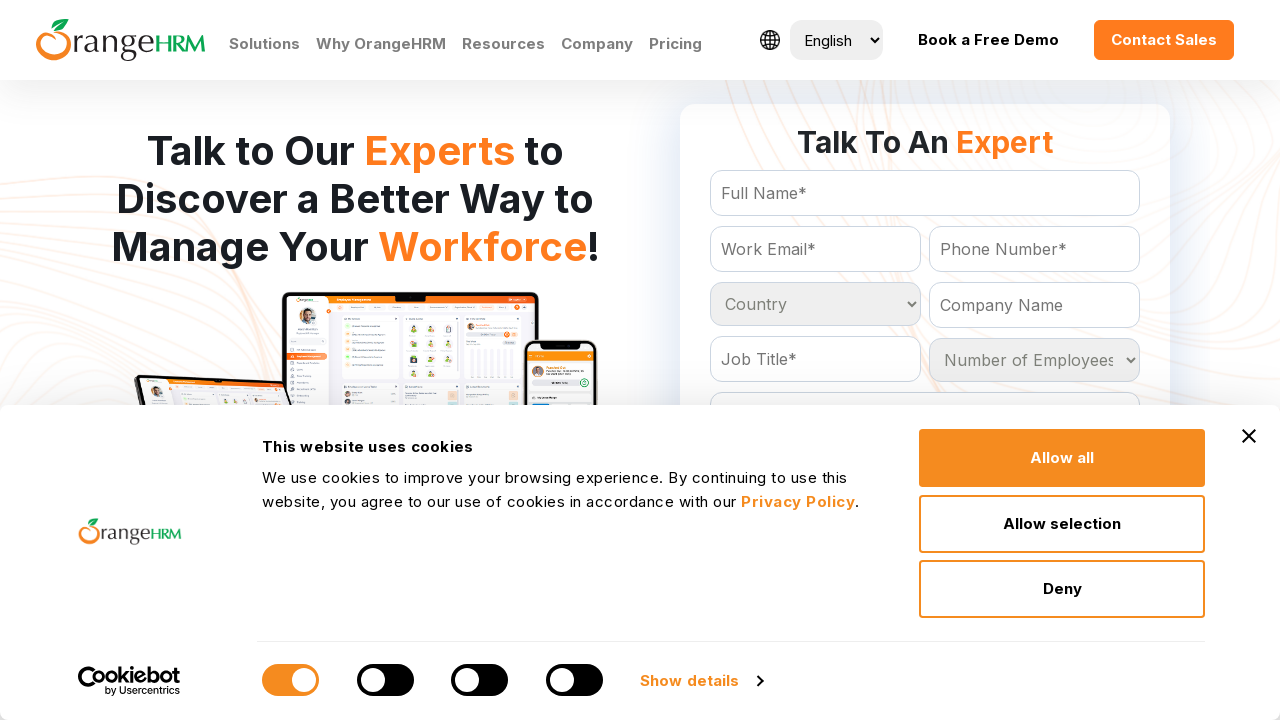

Retrieved text content from country option
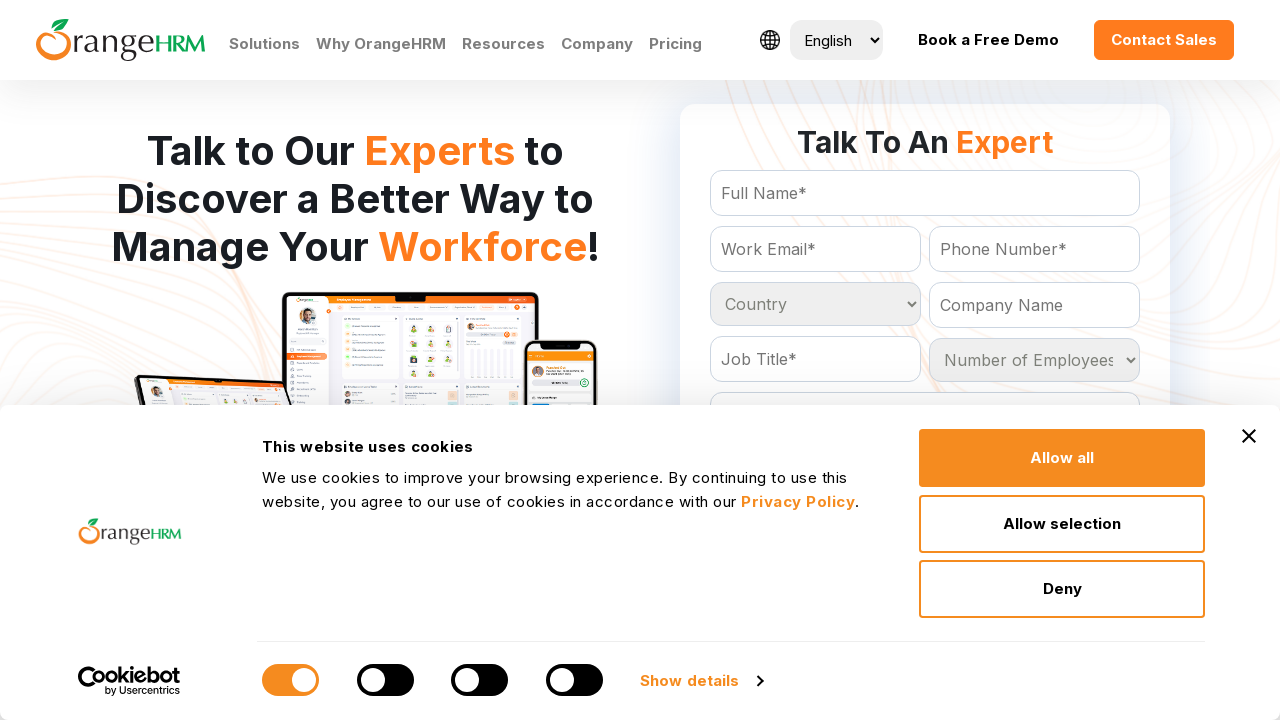

Retrieved text content from country option
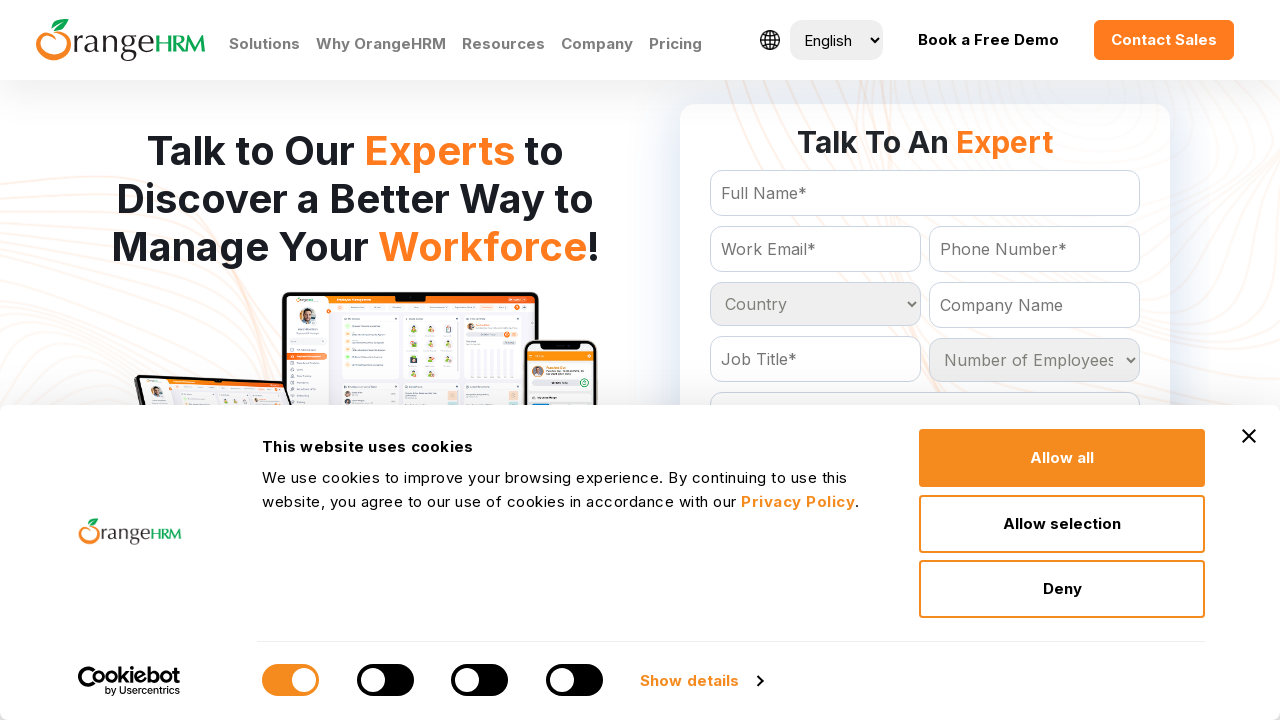

Retrieved text content from country option
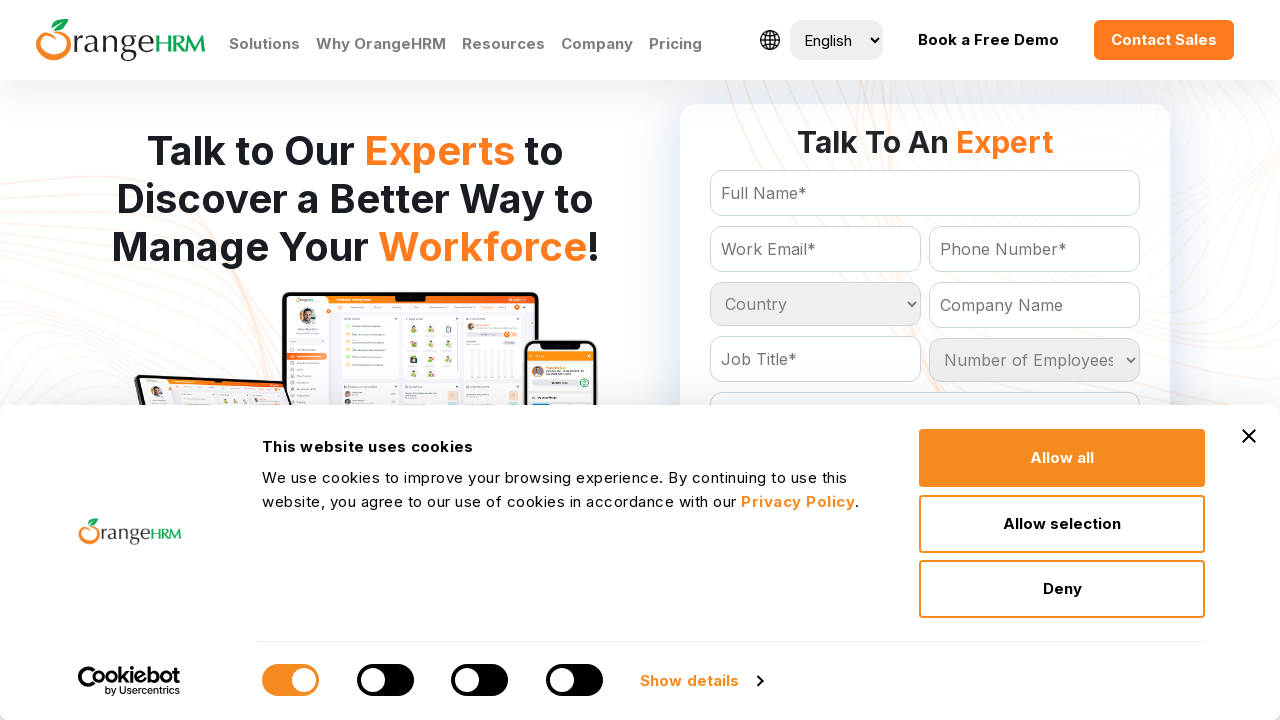

Retrieved text content from country option
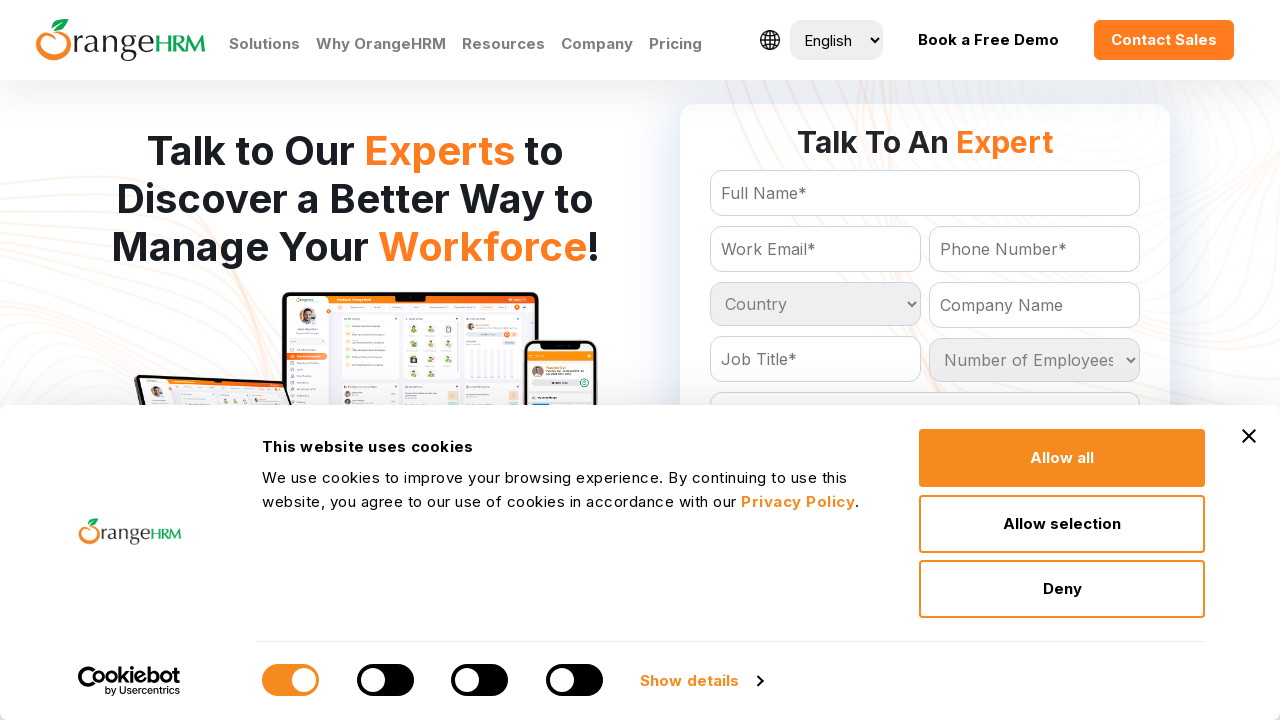

Retrieved text content from country option
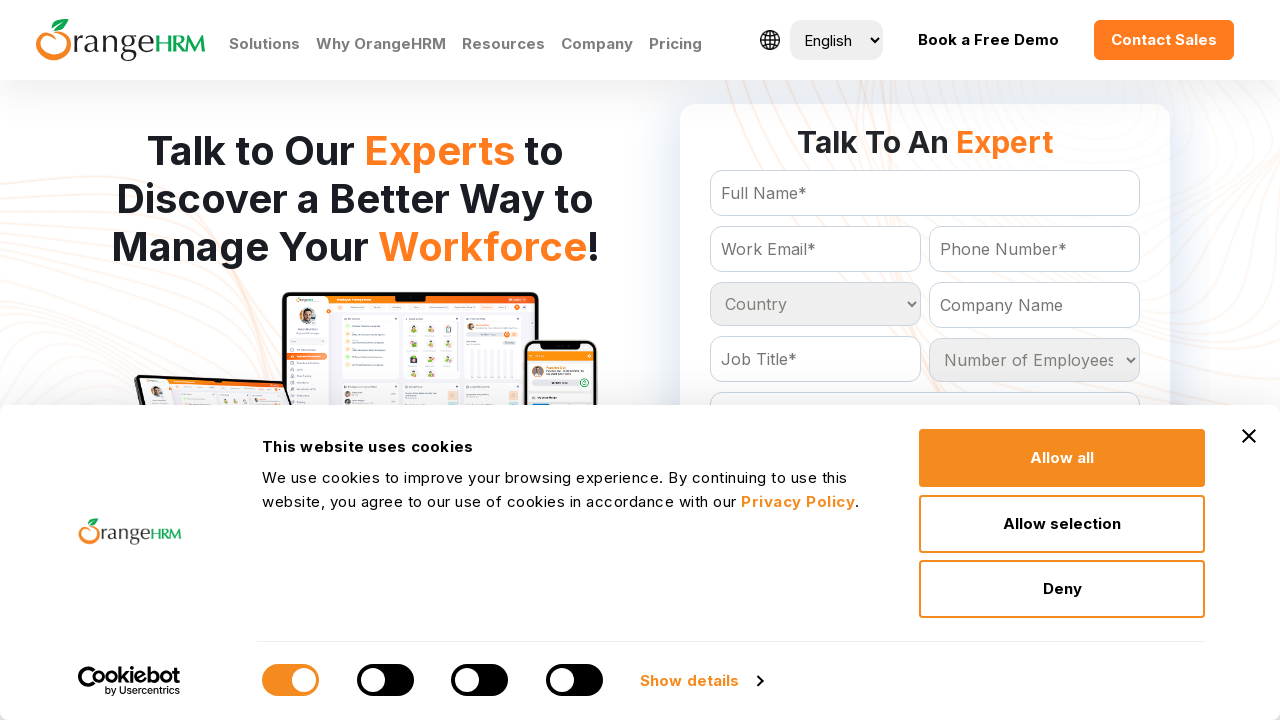

Retrieved text content from country option
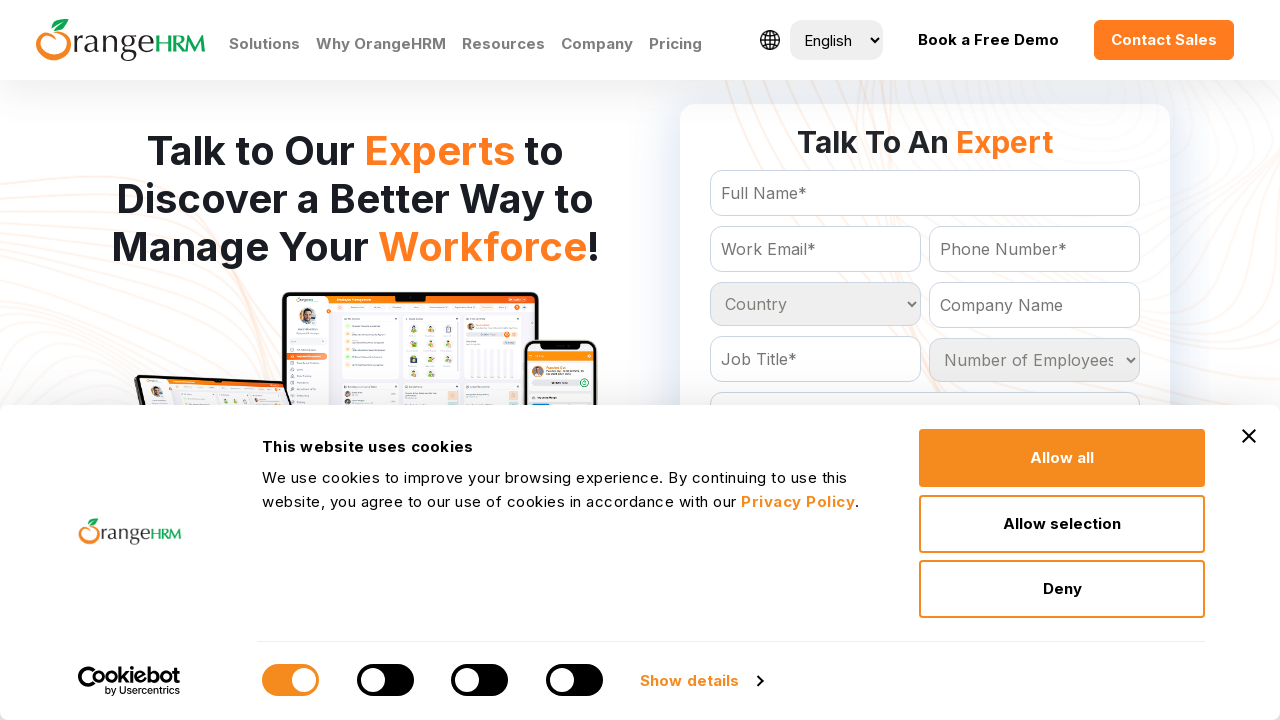

Retrieved text content from country option
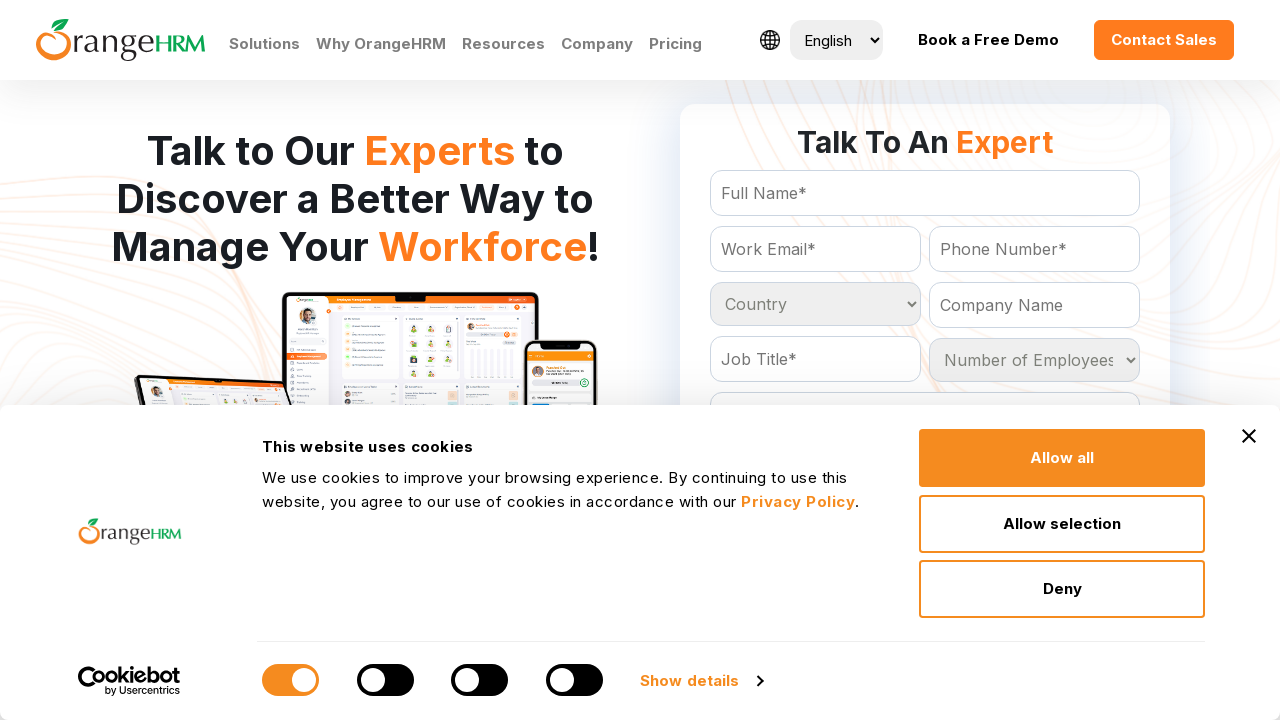

Retrieved text content from country option
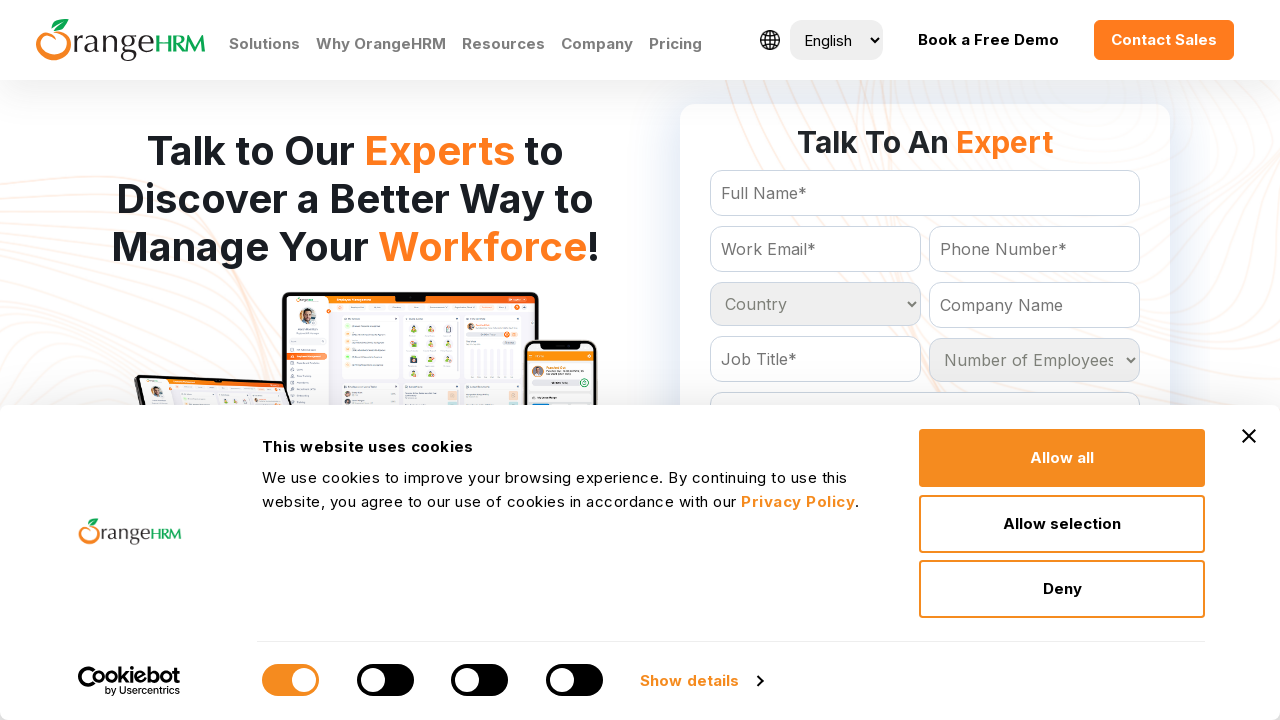

Retrieved text content from country option
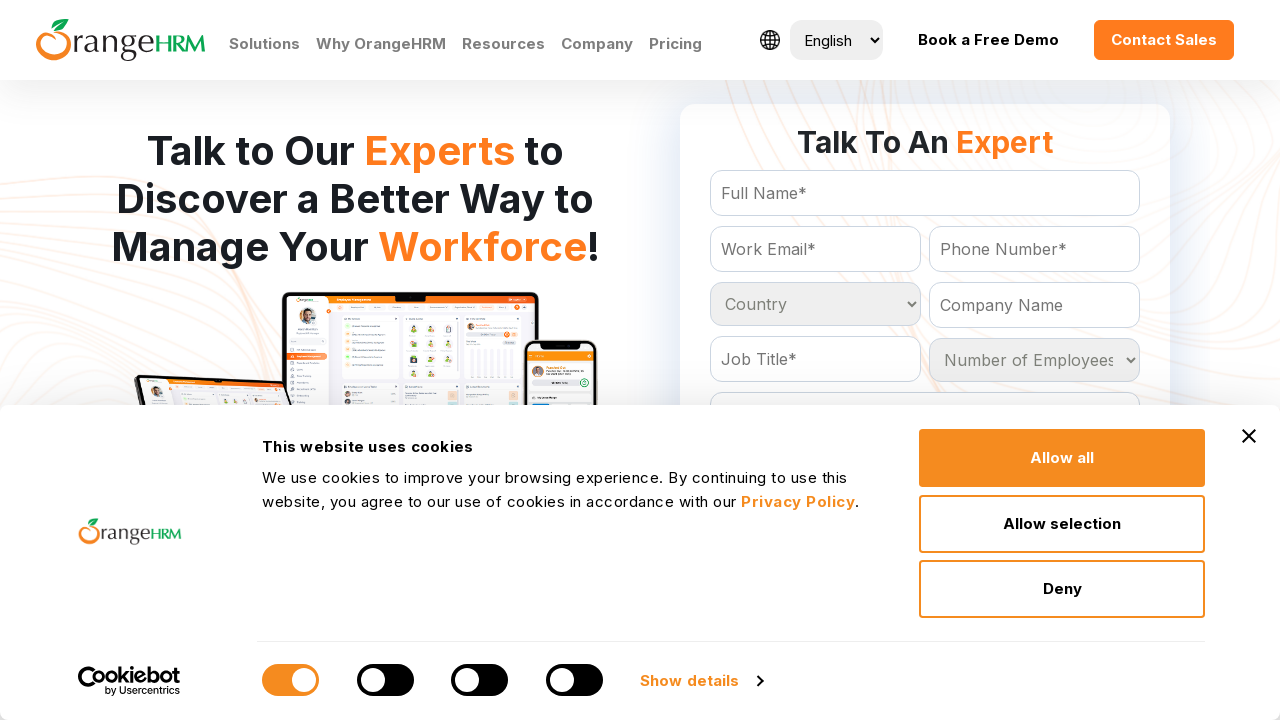

Retrieved text content from country option
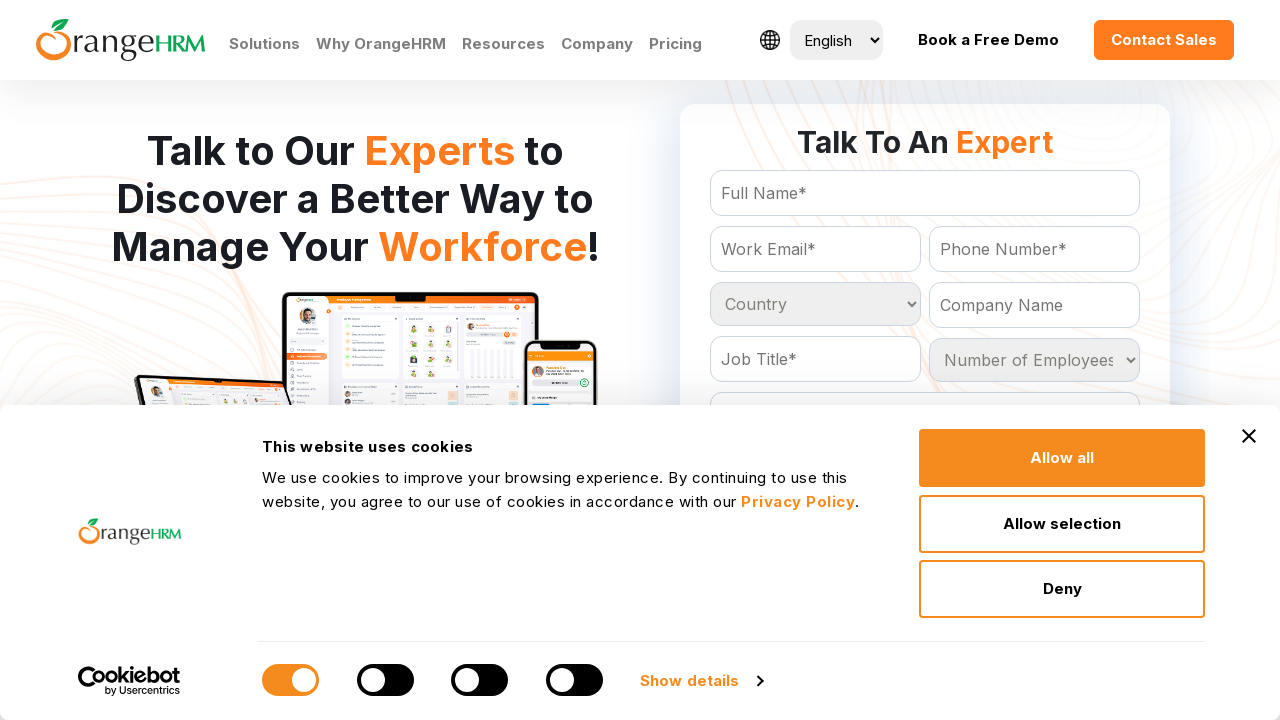

Retrieved text content from country option
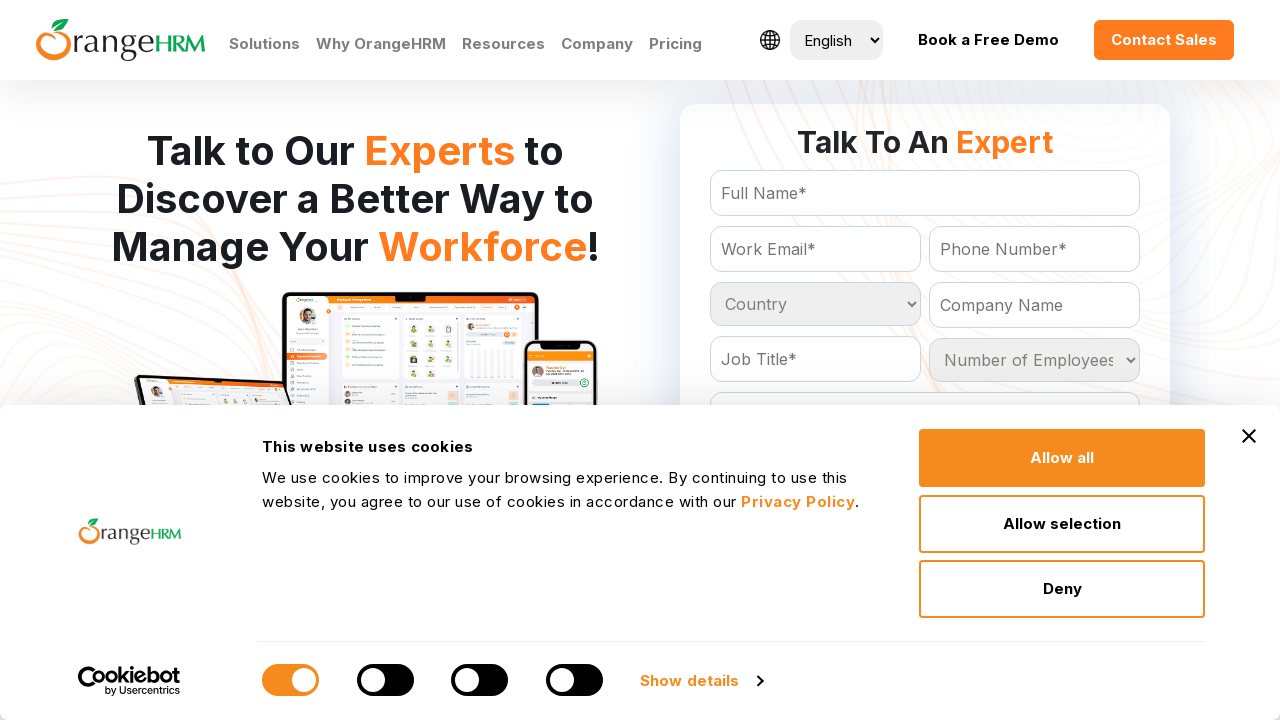

Retrieved text content from country option
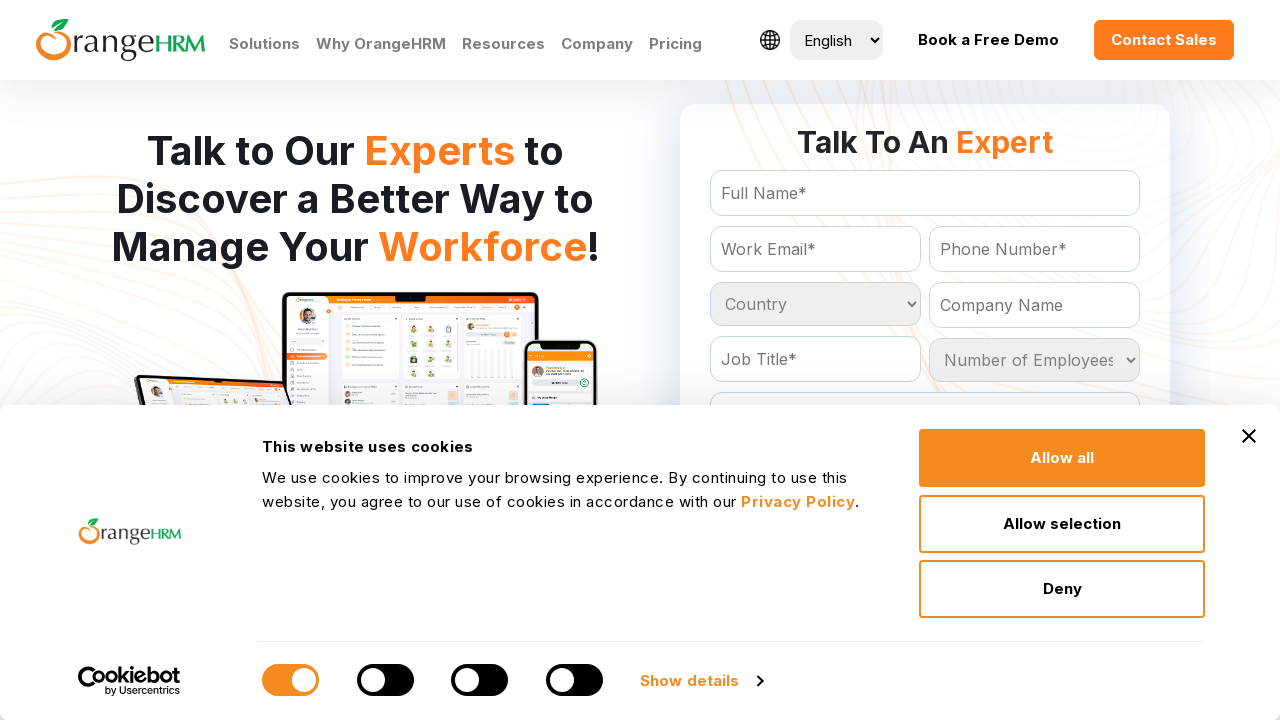

Retrieved text content from country option
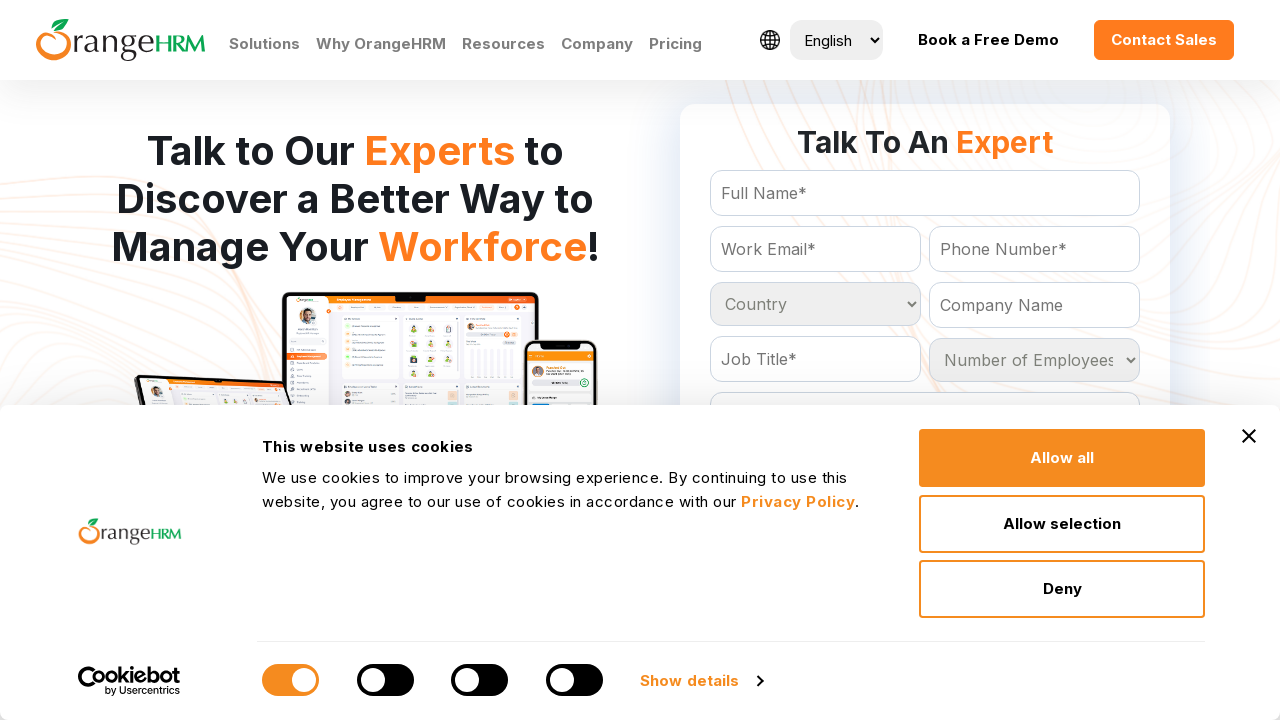

Retrieved text content from country option
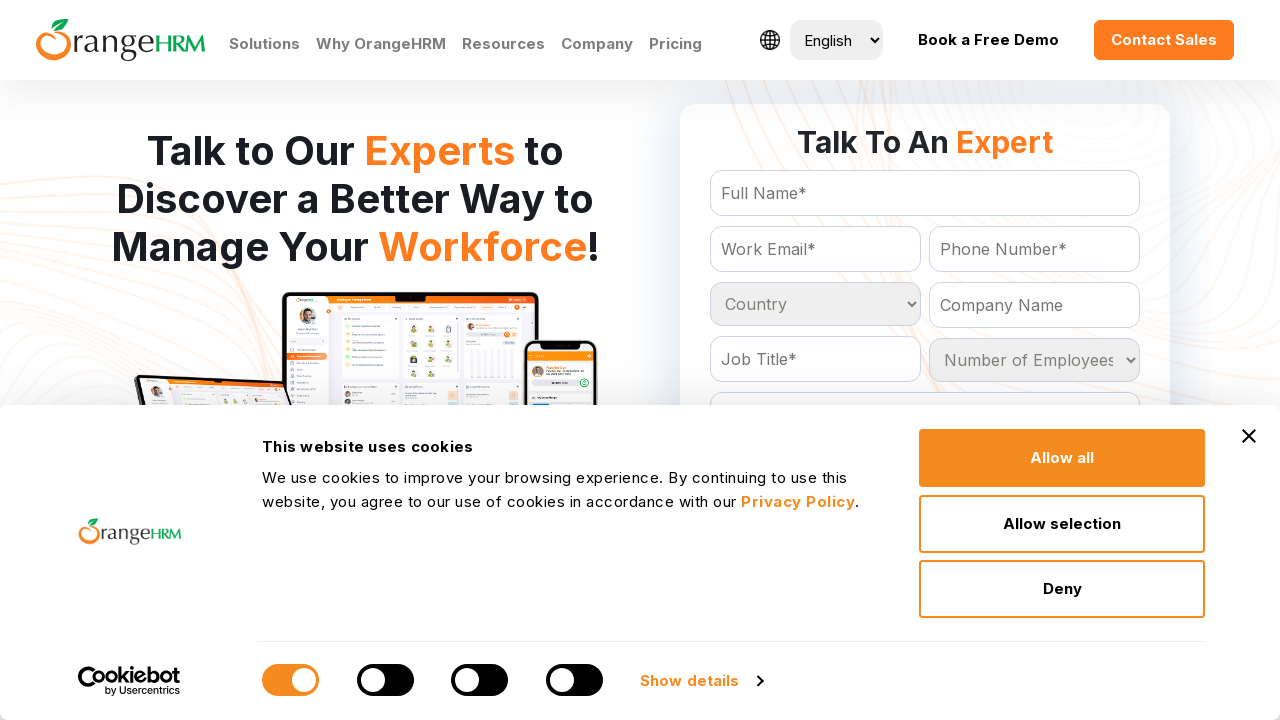

Retrieved text content from country option
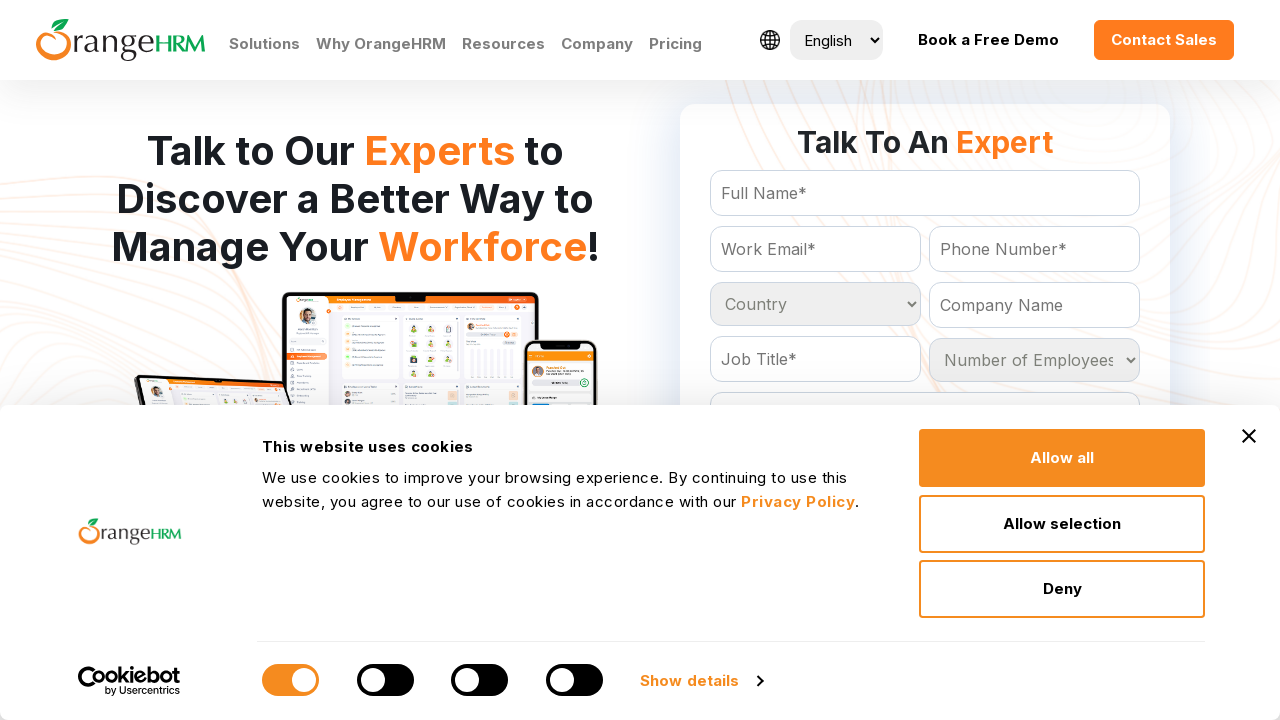

Retrieved text content from country option
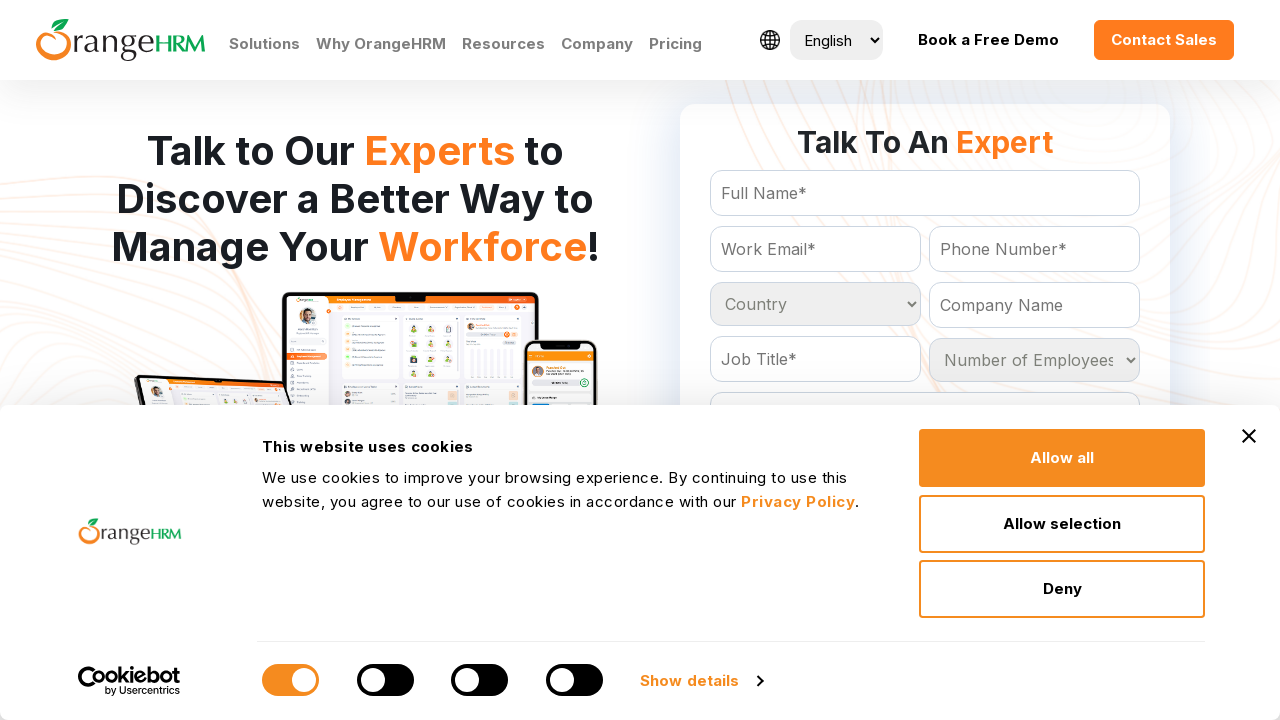

Retrieved text content from country option
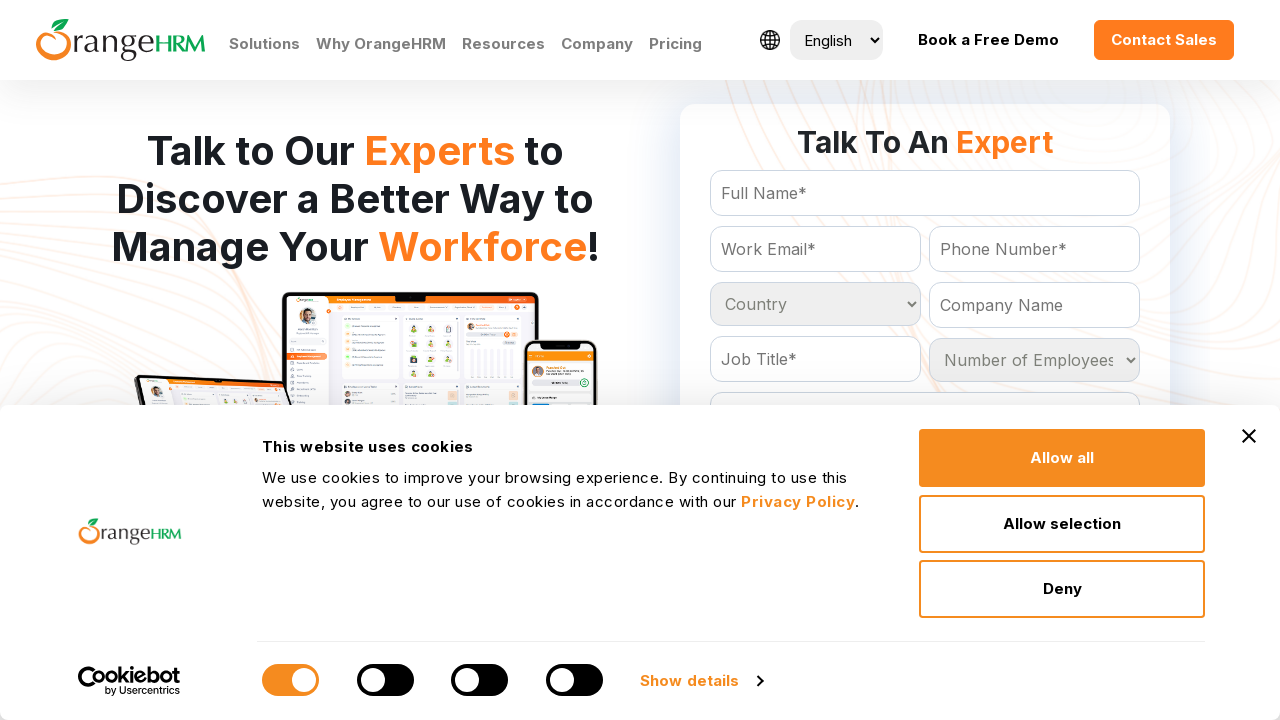

Retrieved text content from country option
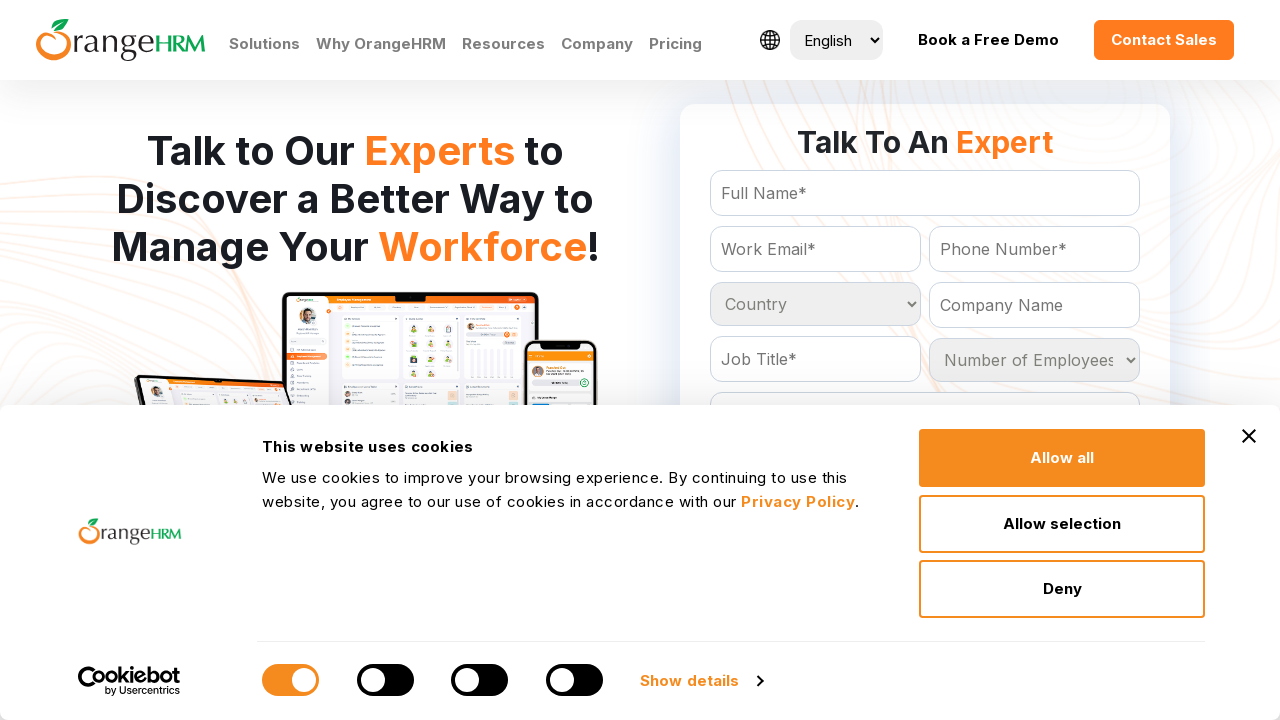

Retrieved text content from country option
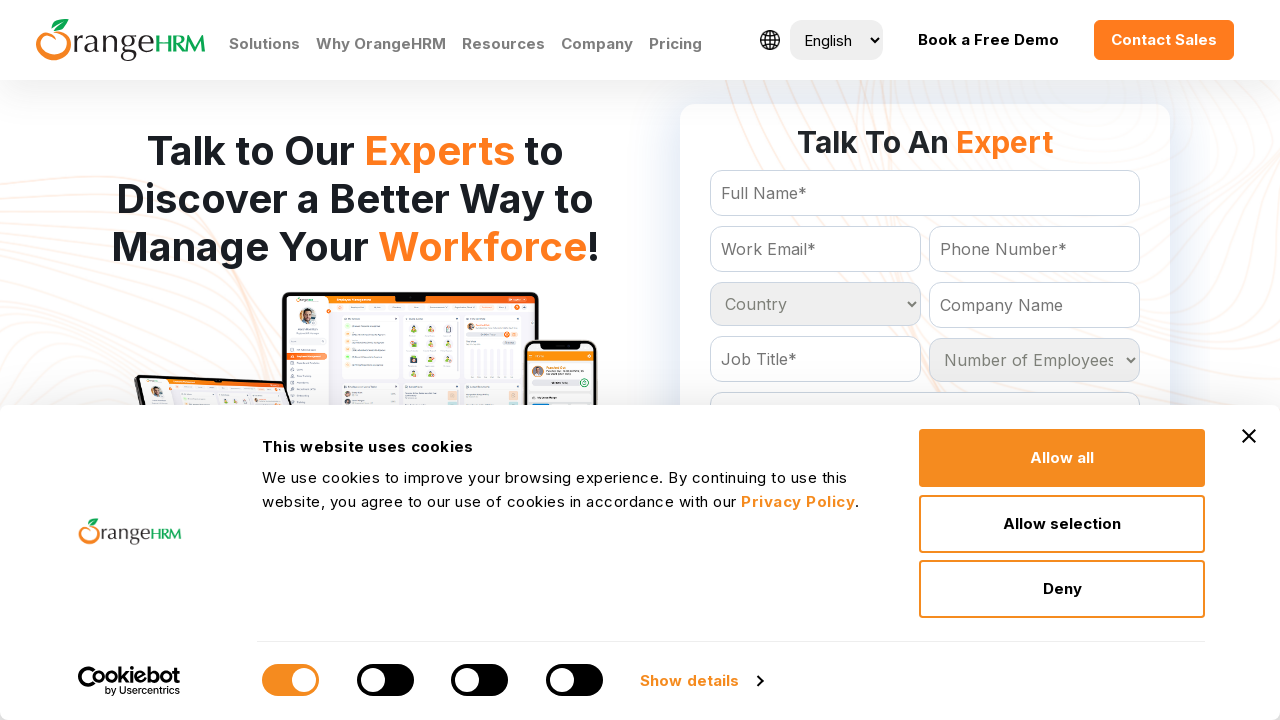

Retrieved text content from country option
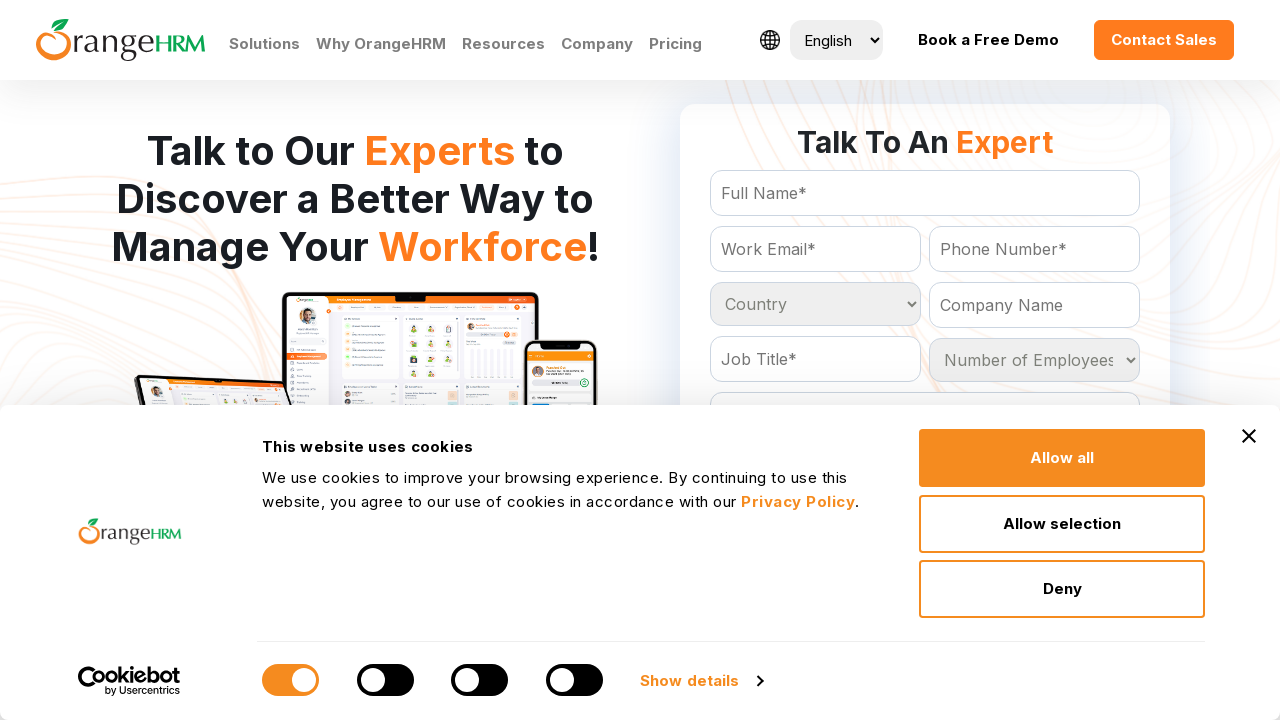

Retrieved text content from country option
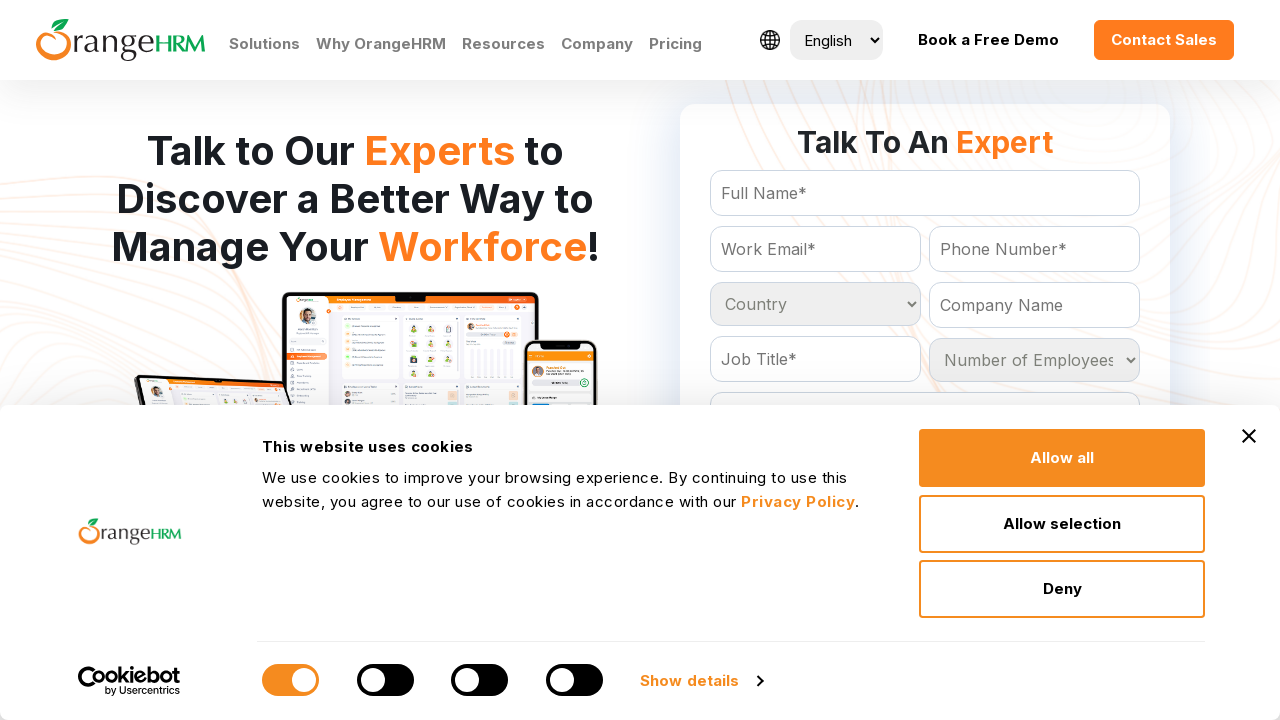

Retrieved text content from country option
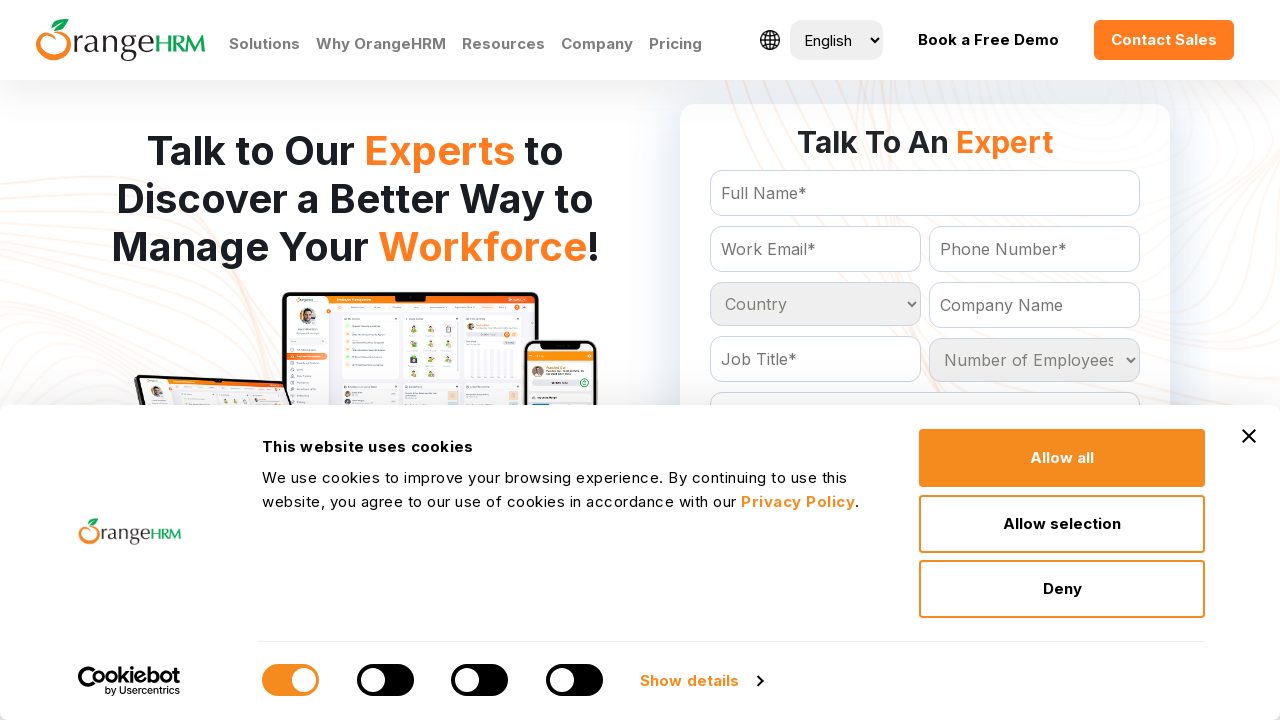

Retrieved text content from country option
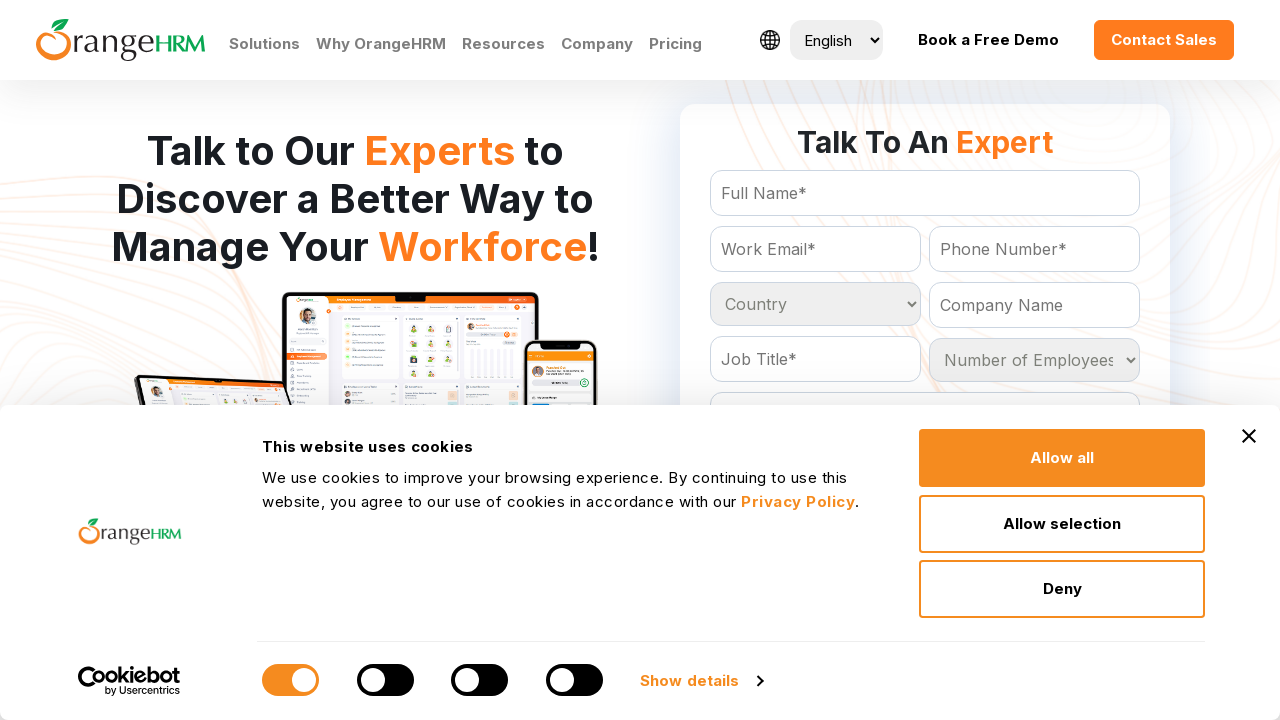

Retrieved text content from country option
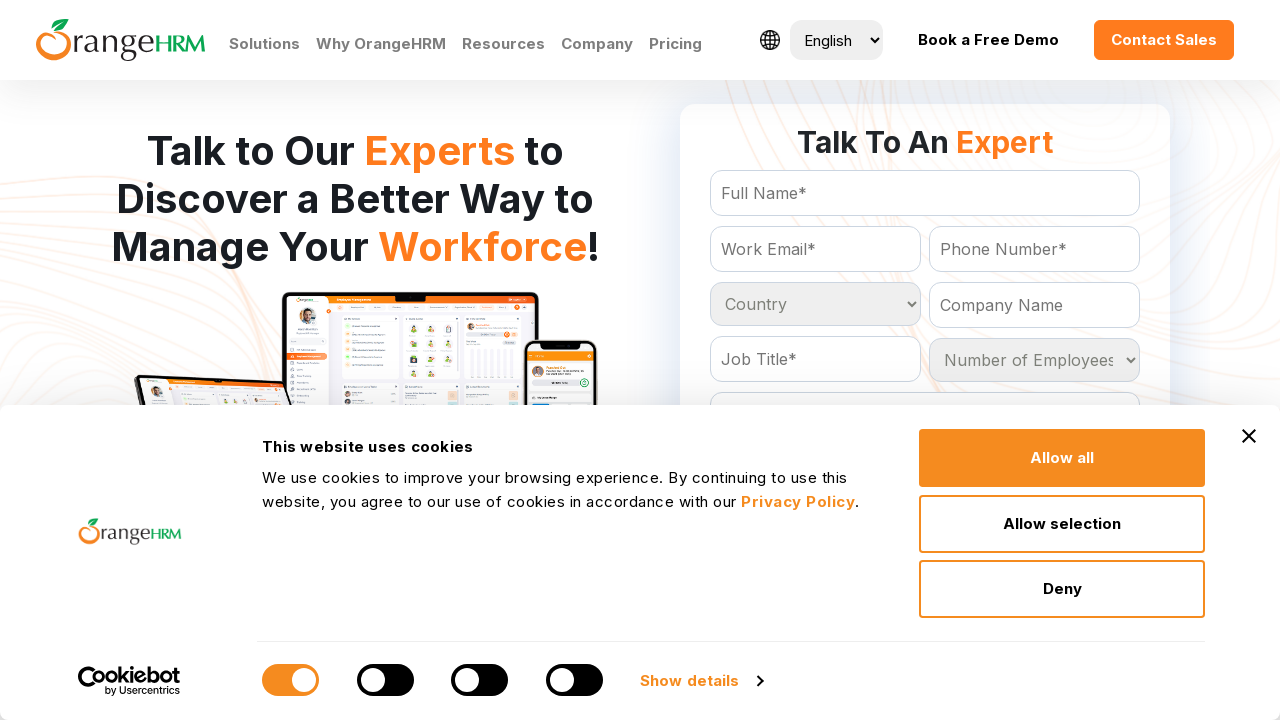

Retrieved text content from country option
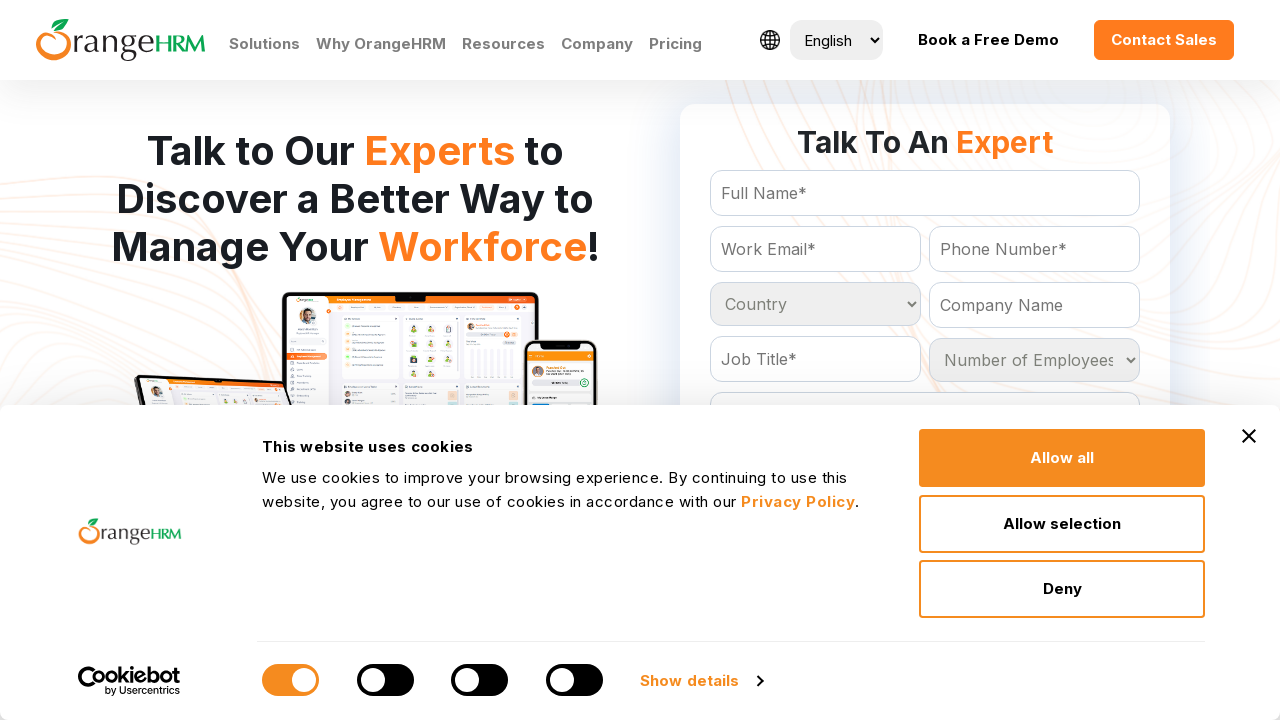

Retrieved text content from country option
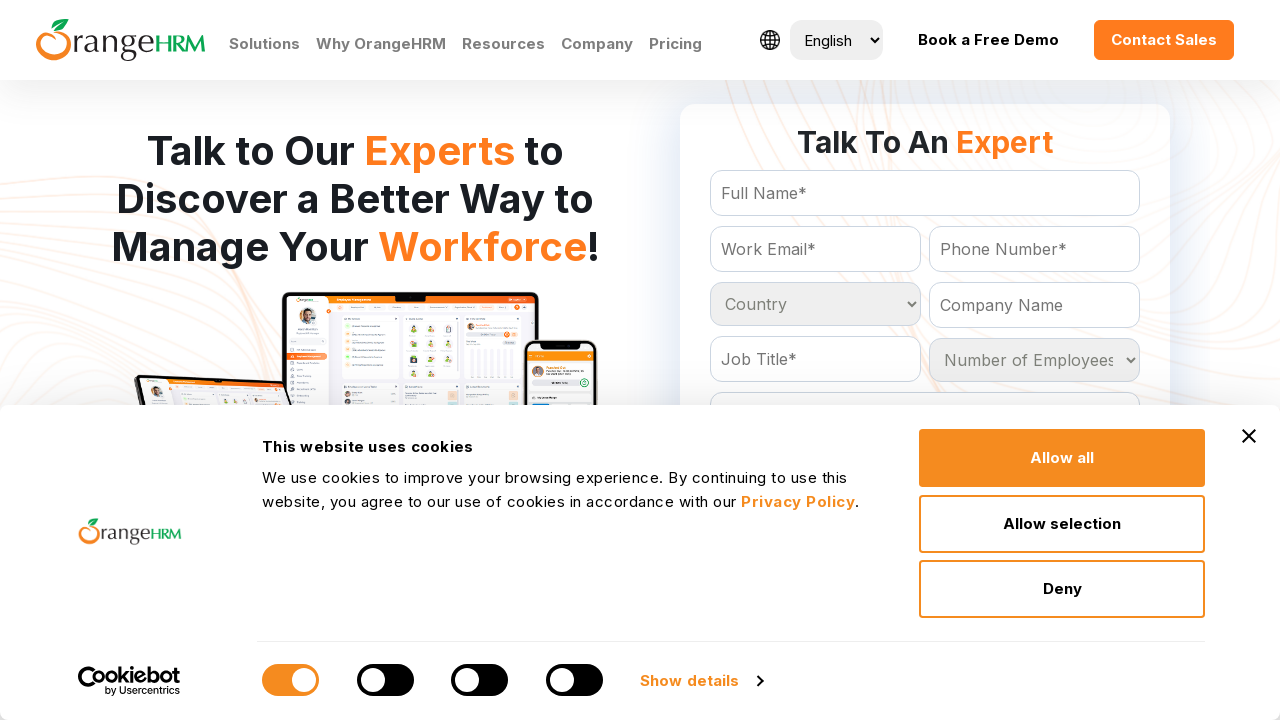

Retrieved text content from country option
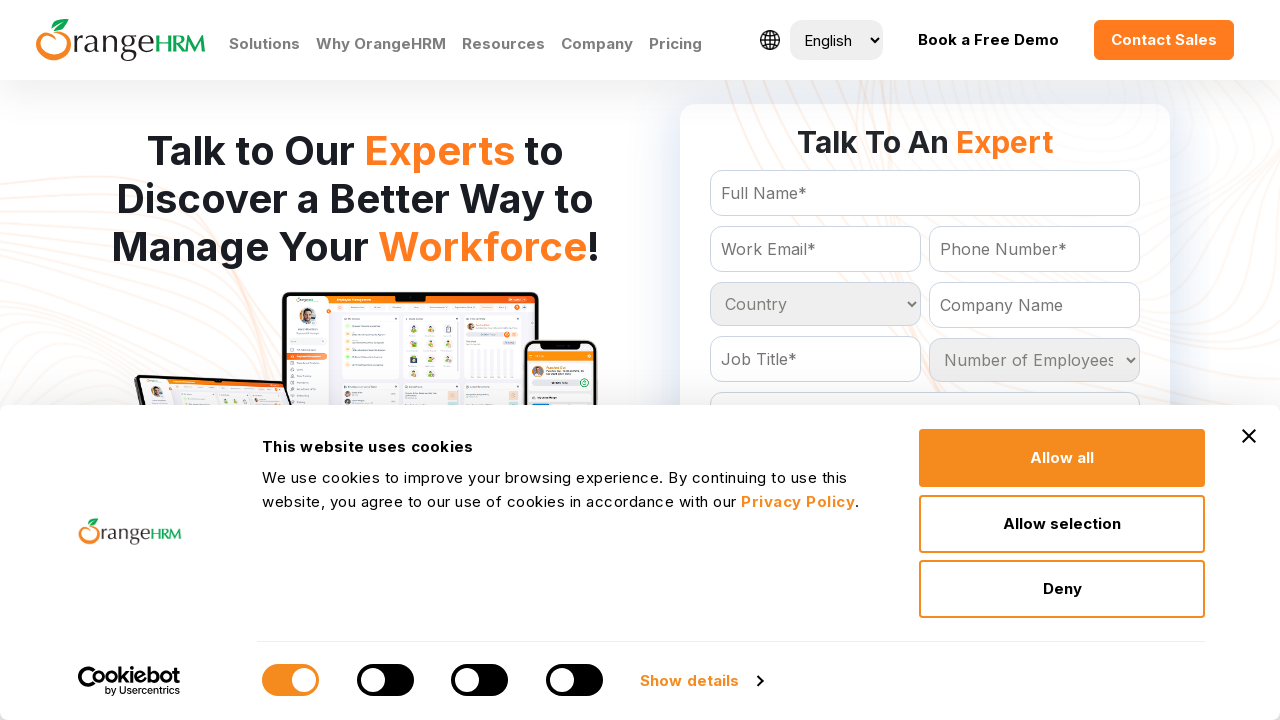

Retrieved text content from country option
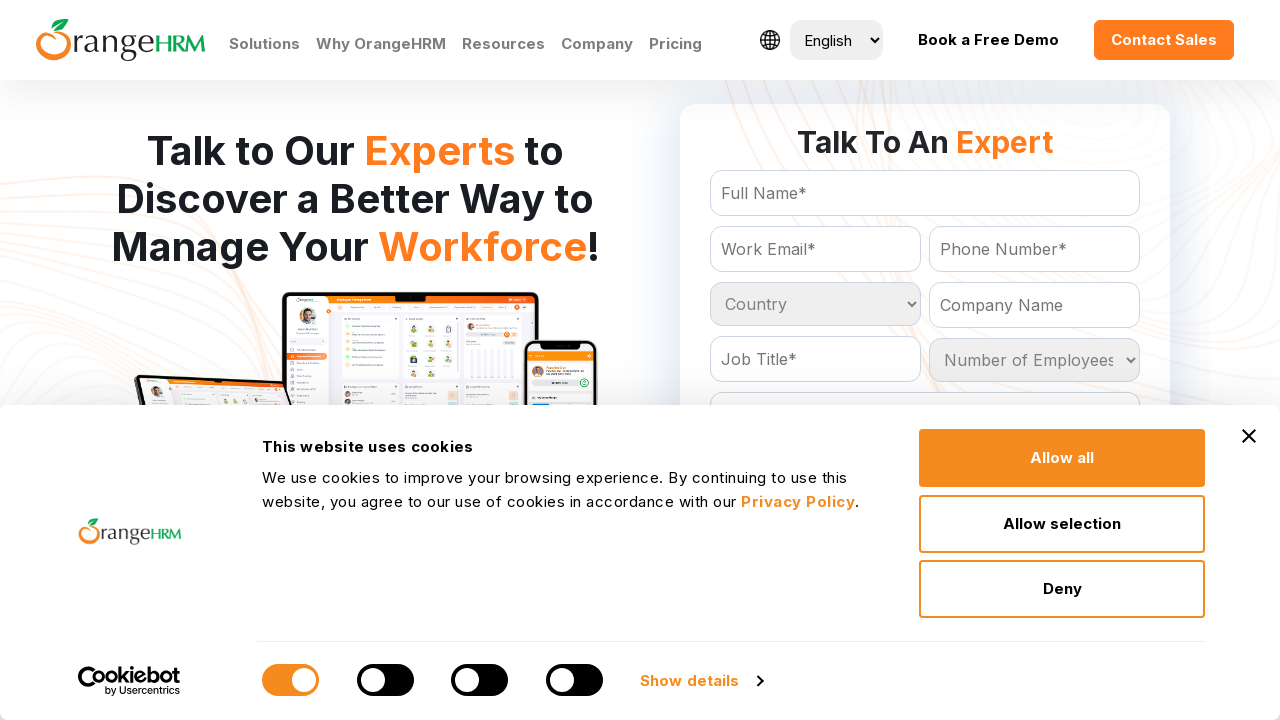

Retrieved text content from country option
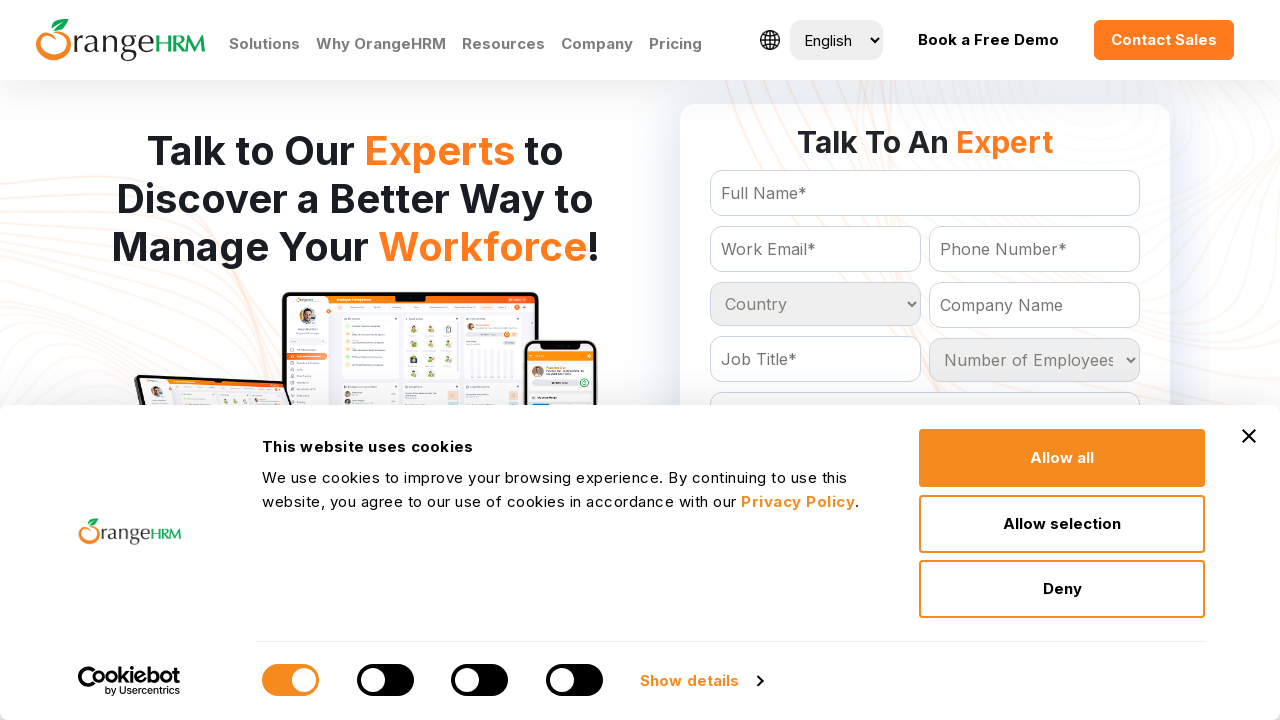

Retrieved text content from country option
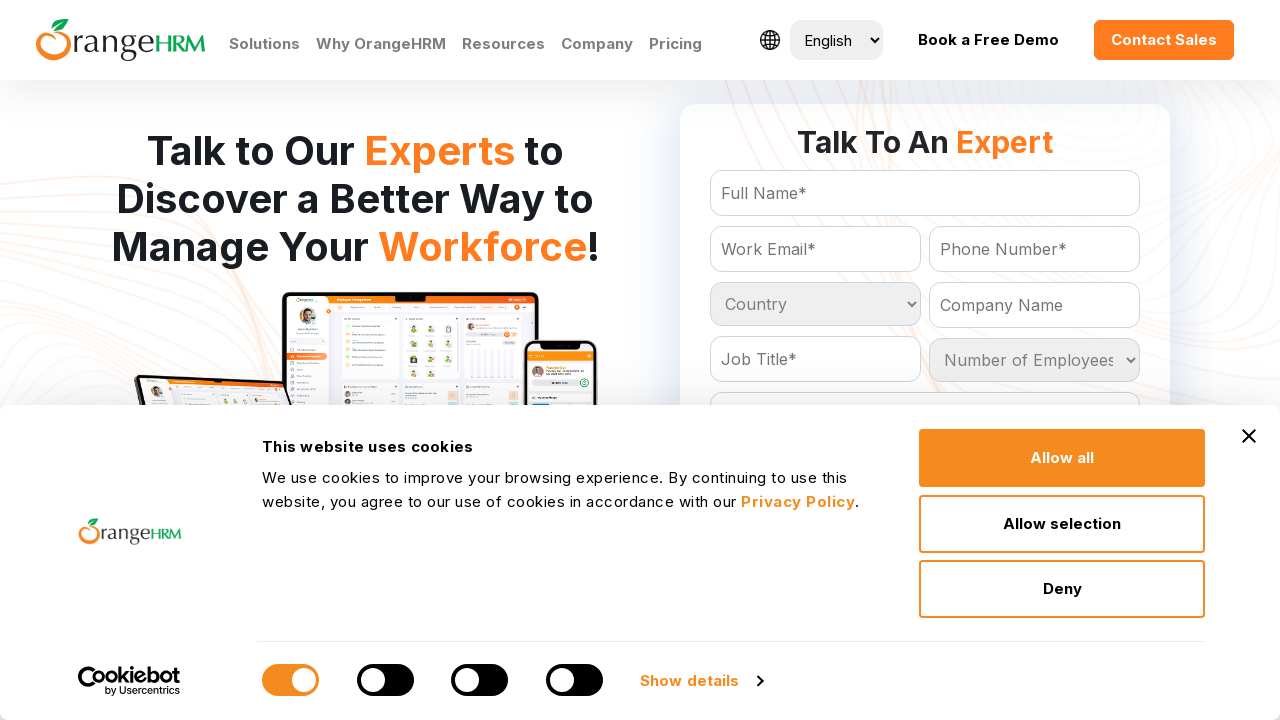

Retrieved text content from country option
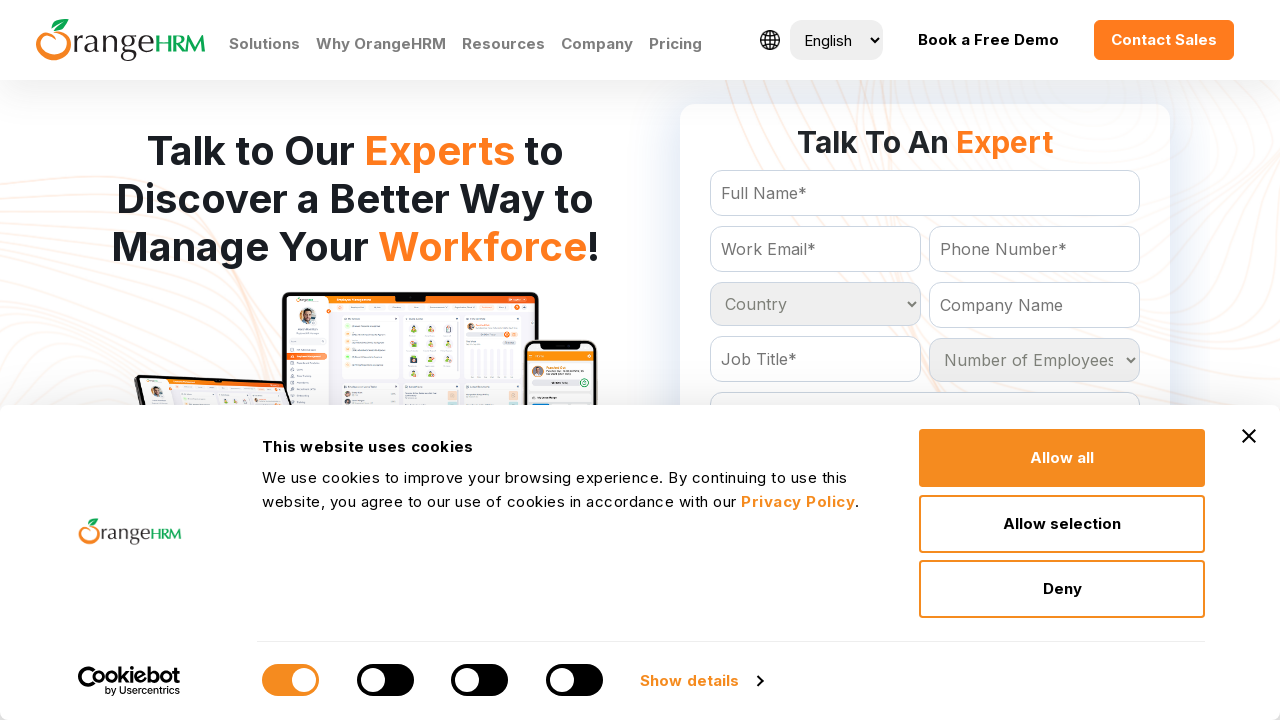

Retrieved text content from country option
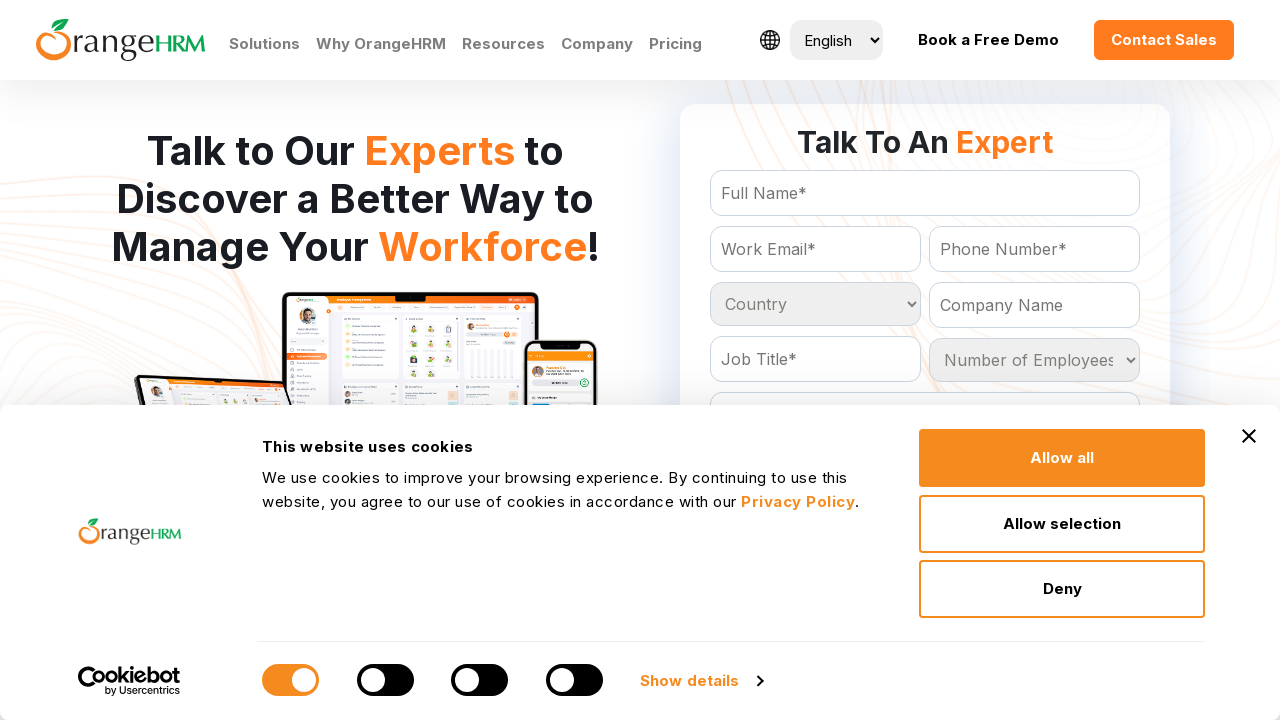

Retrieved text content from country option
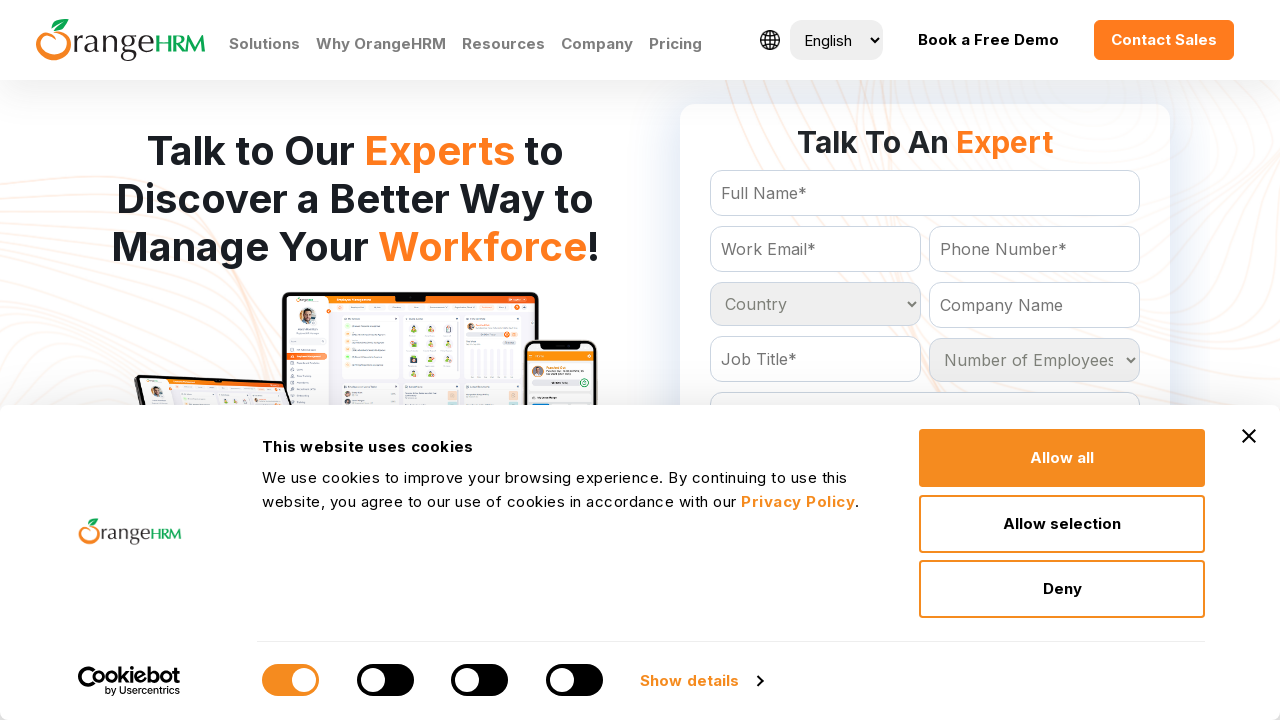

Retrieved text content from country option
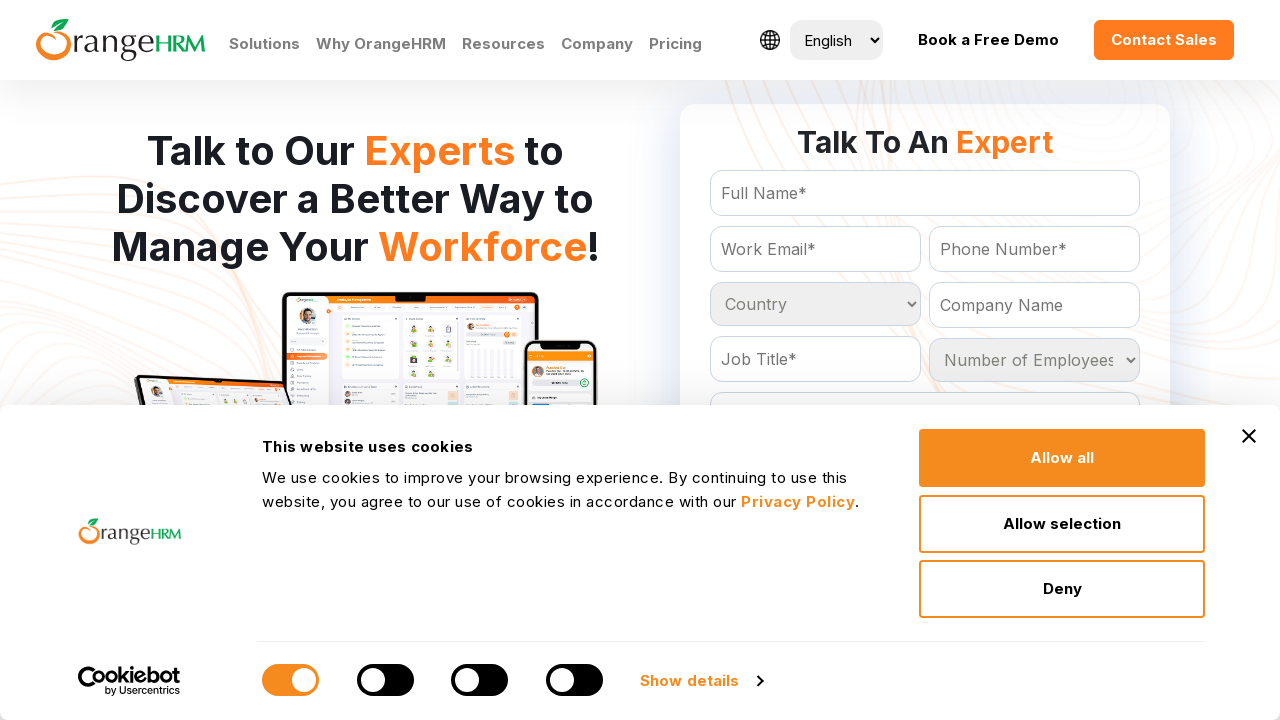

Retrieved text content from country option
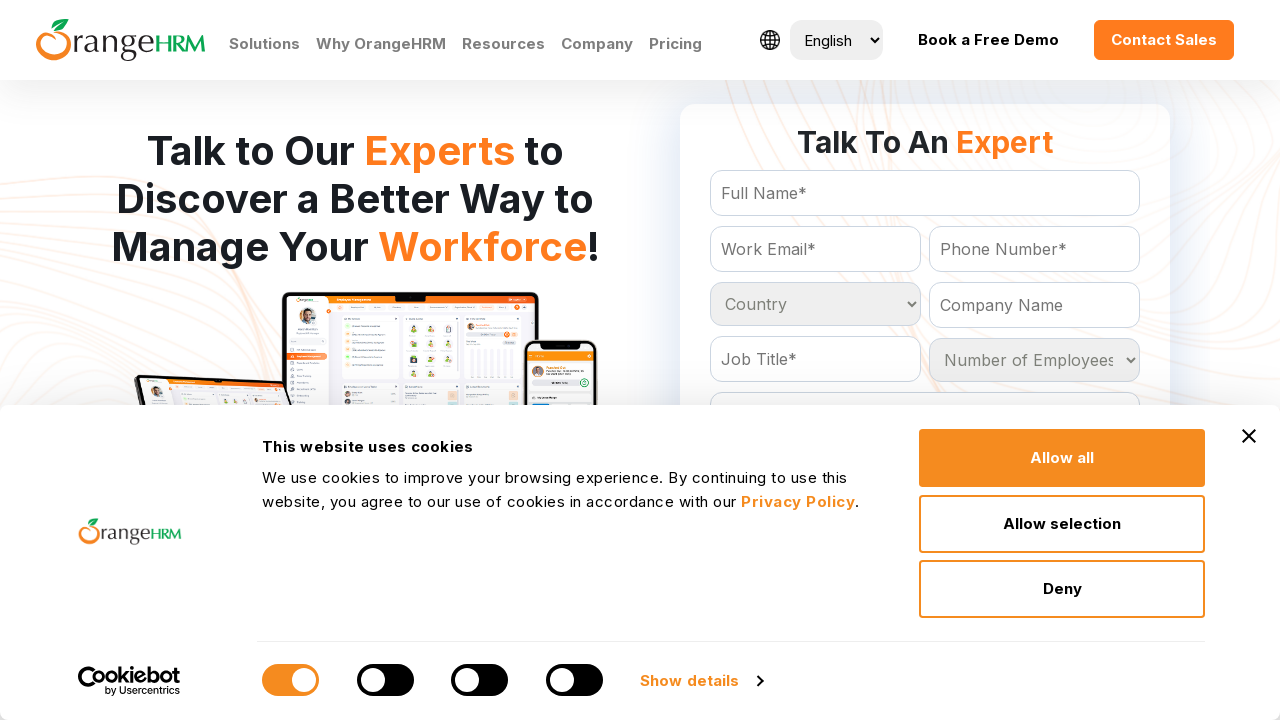

Retrieved text content from country option
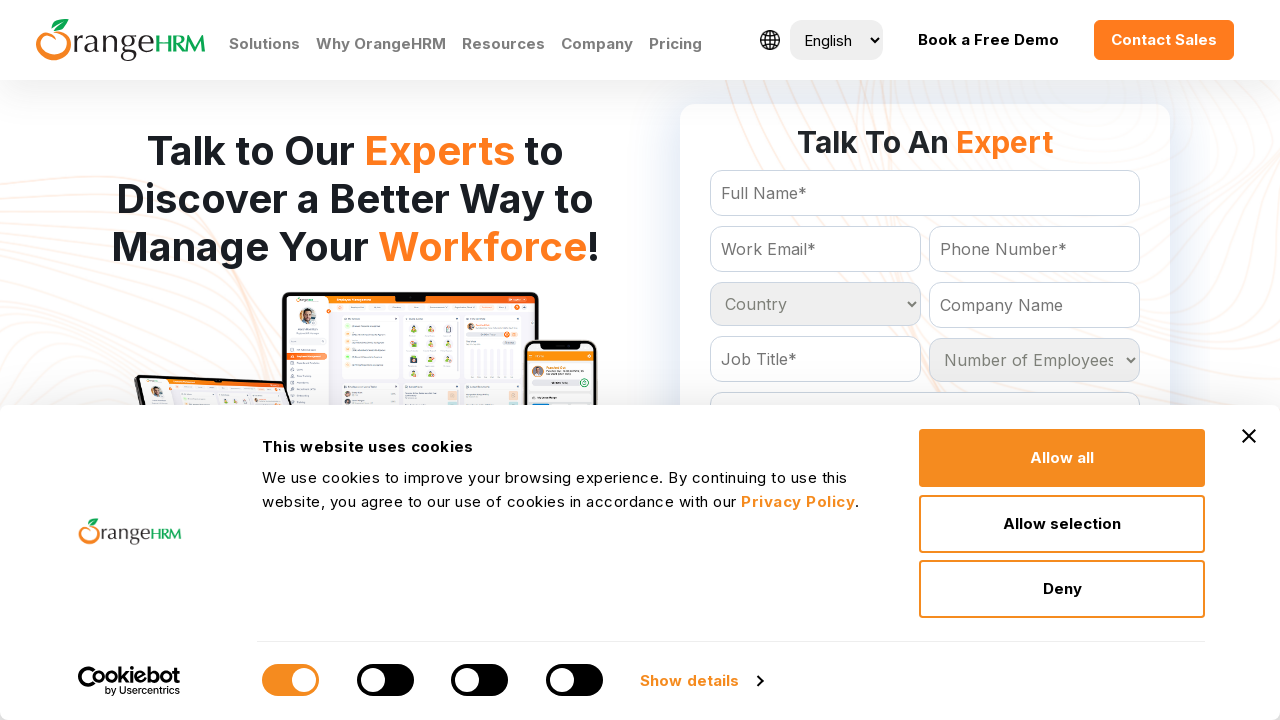

Retrieved text content from country option
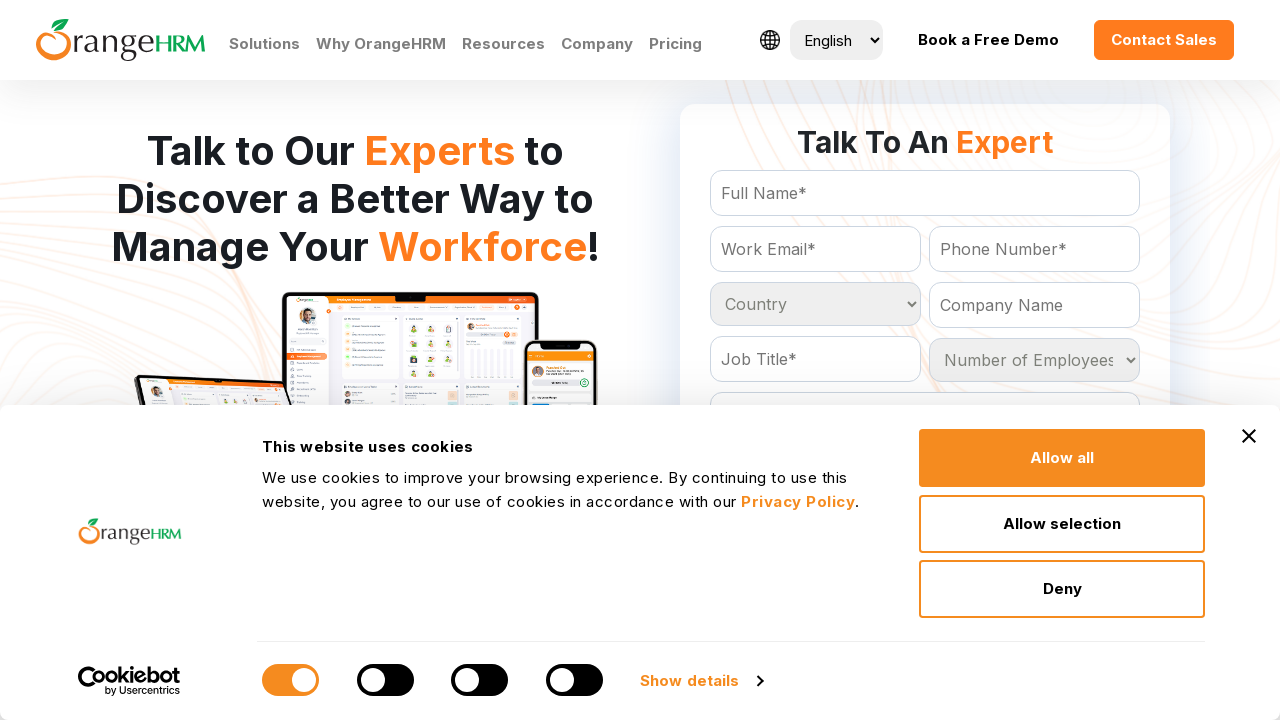

Retrieved text content from country option
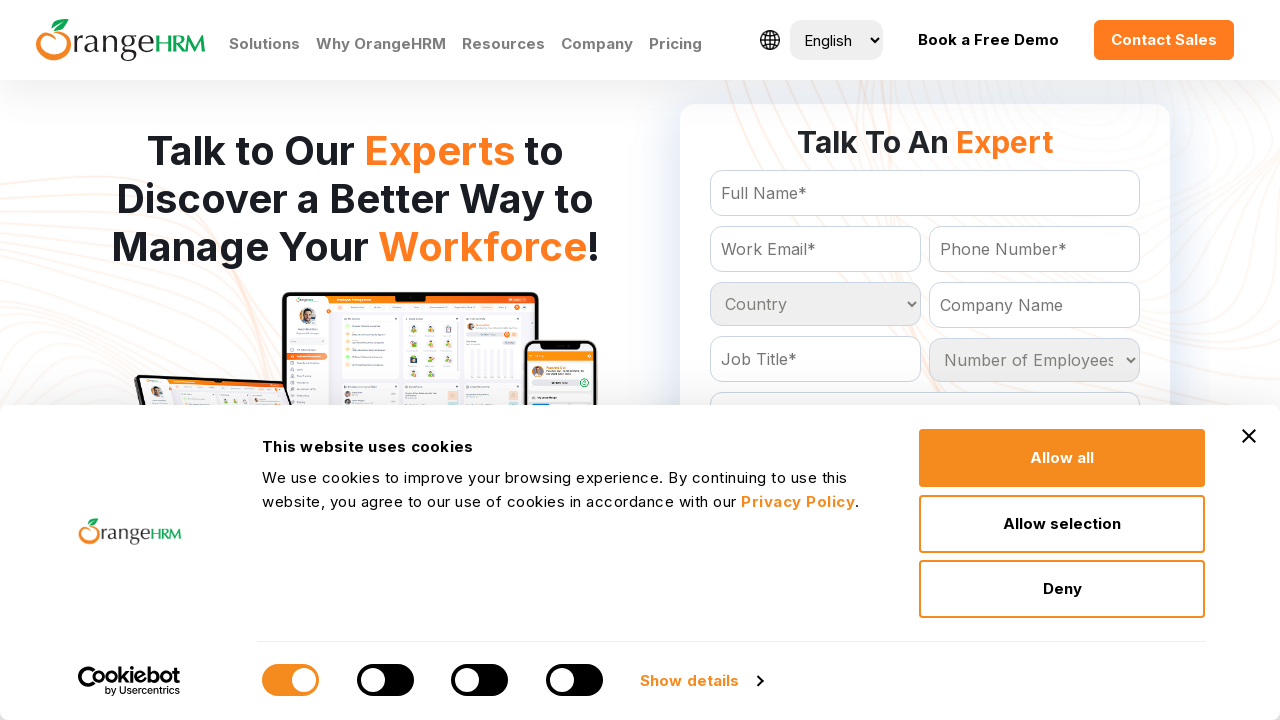

Retrieved text content from country option
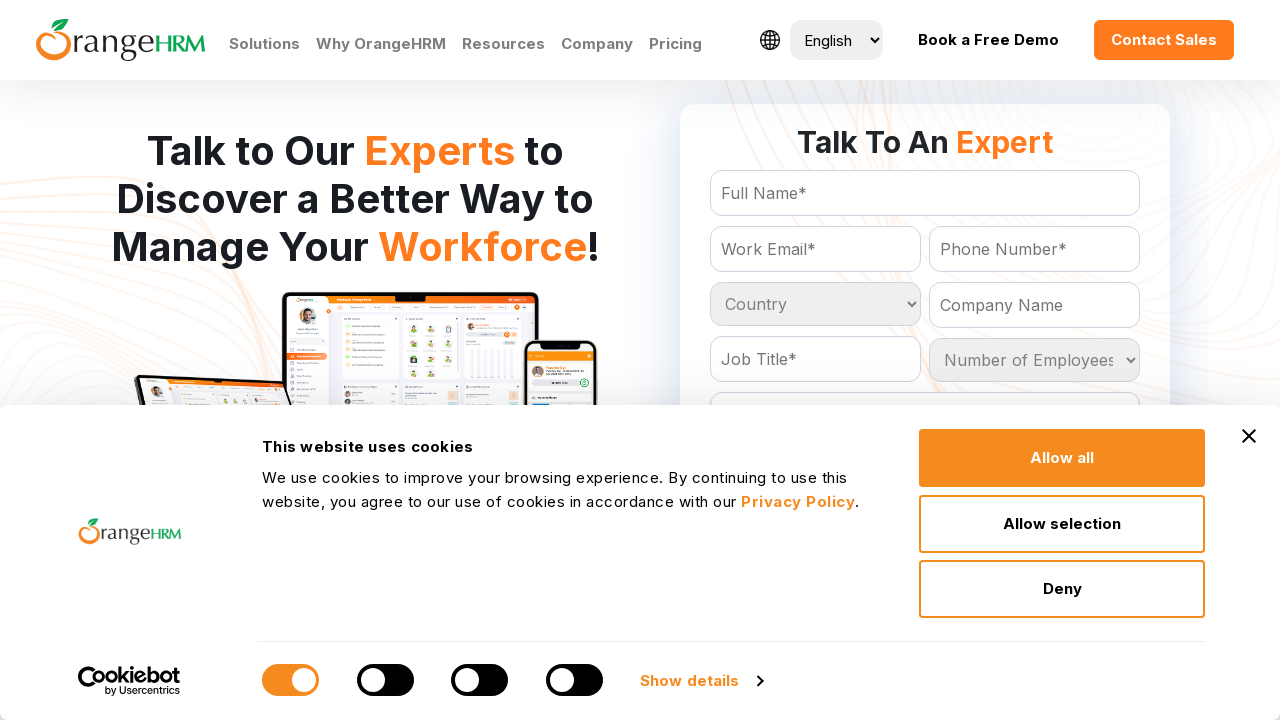

Retrieved text content from country option
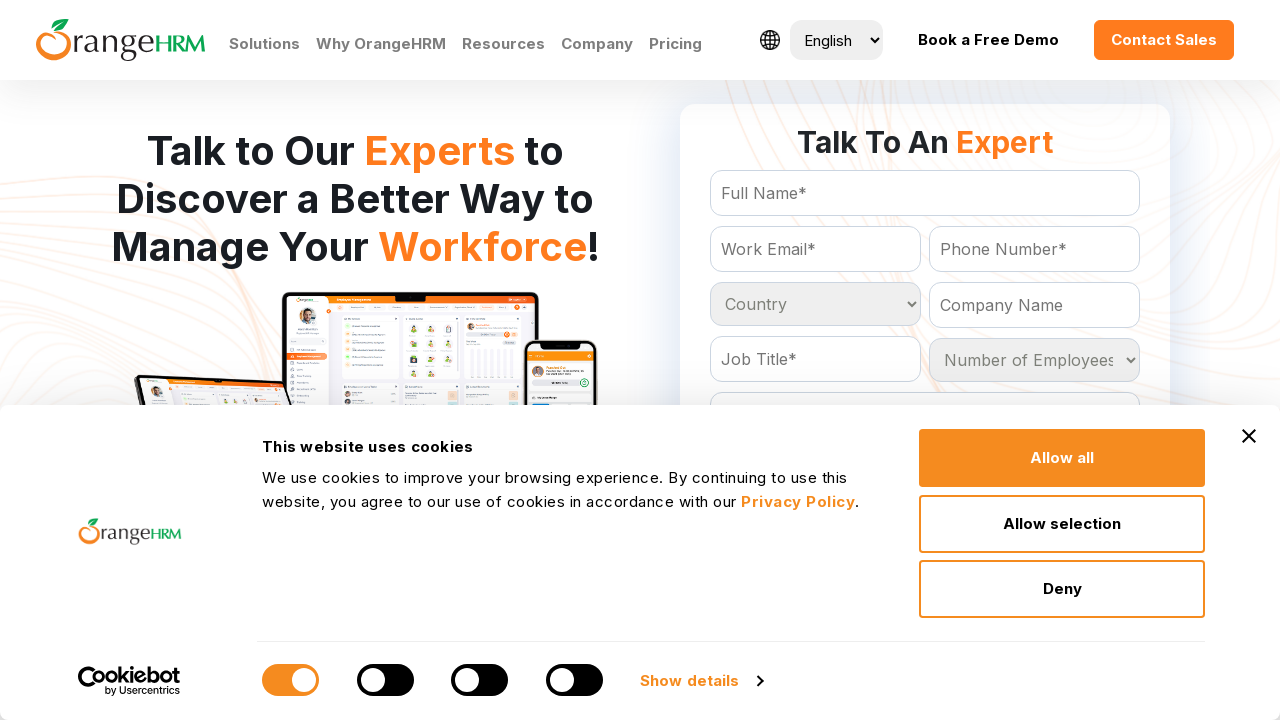

Retrieved text content from country option
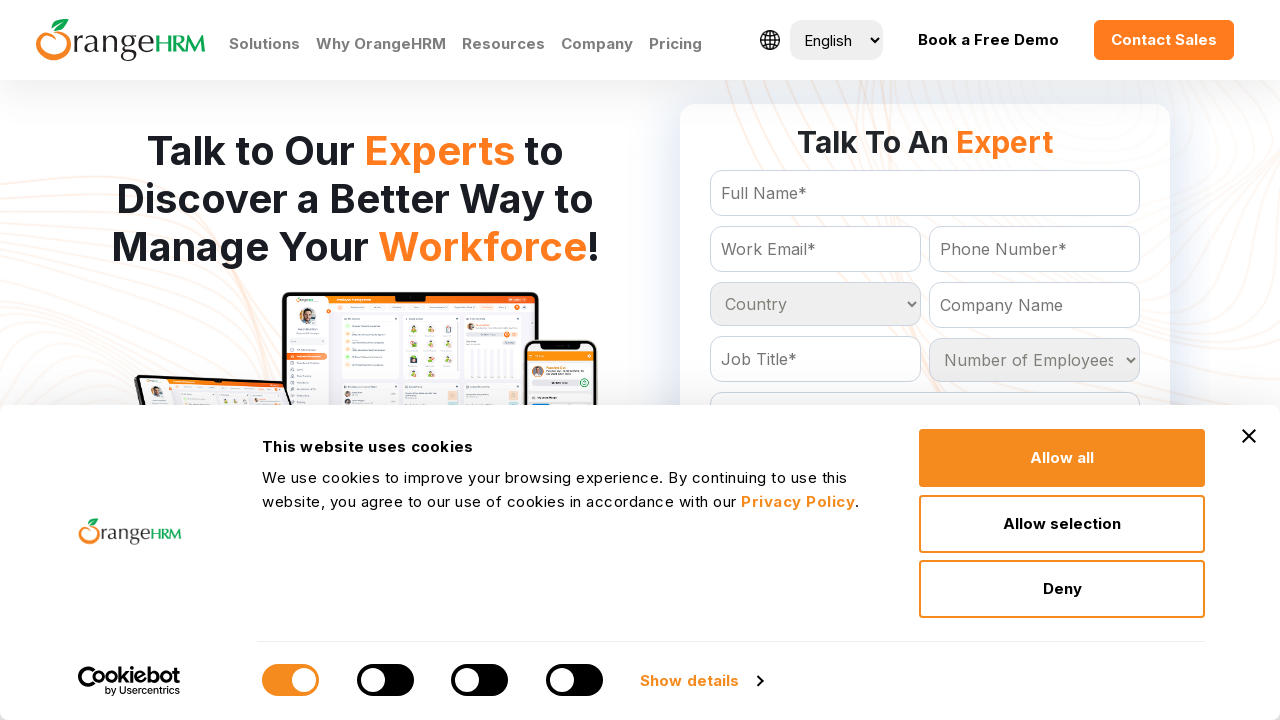

Retrieved text content from country option
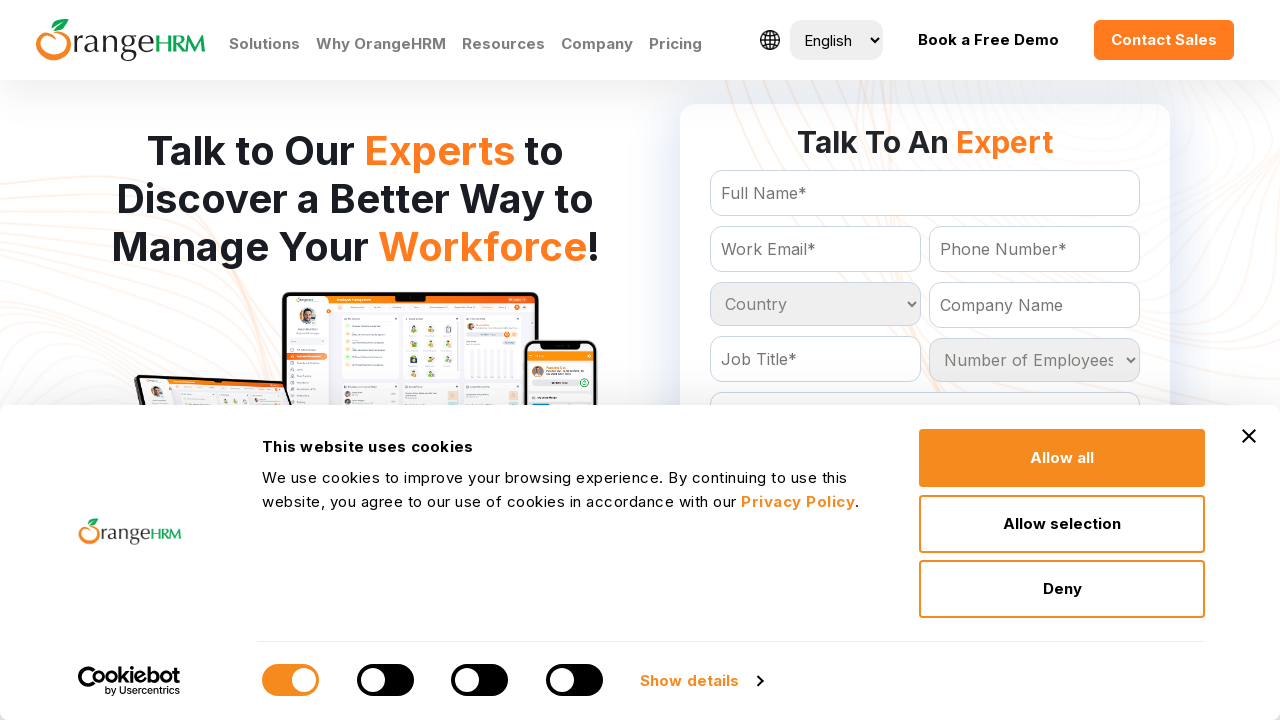

Retrieved text content from country option
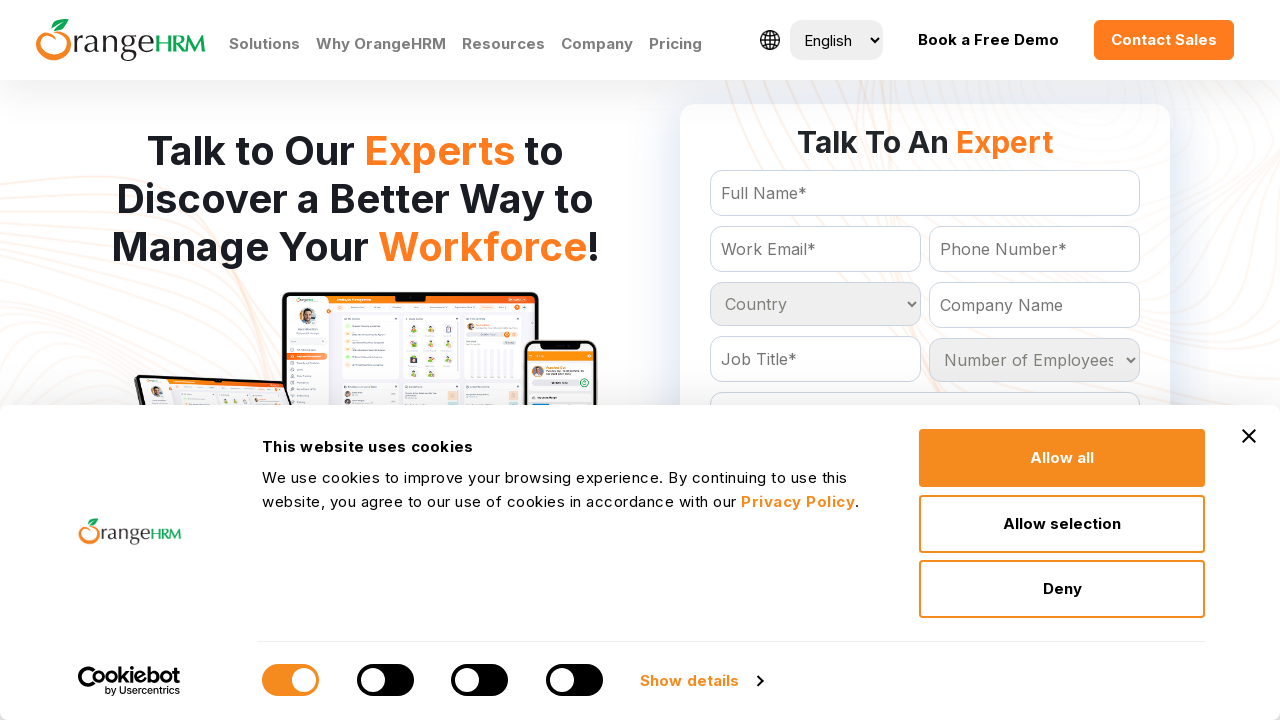

Retrieved text content from country option
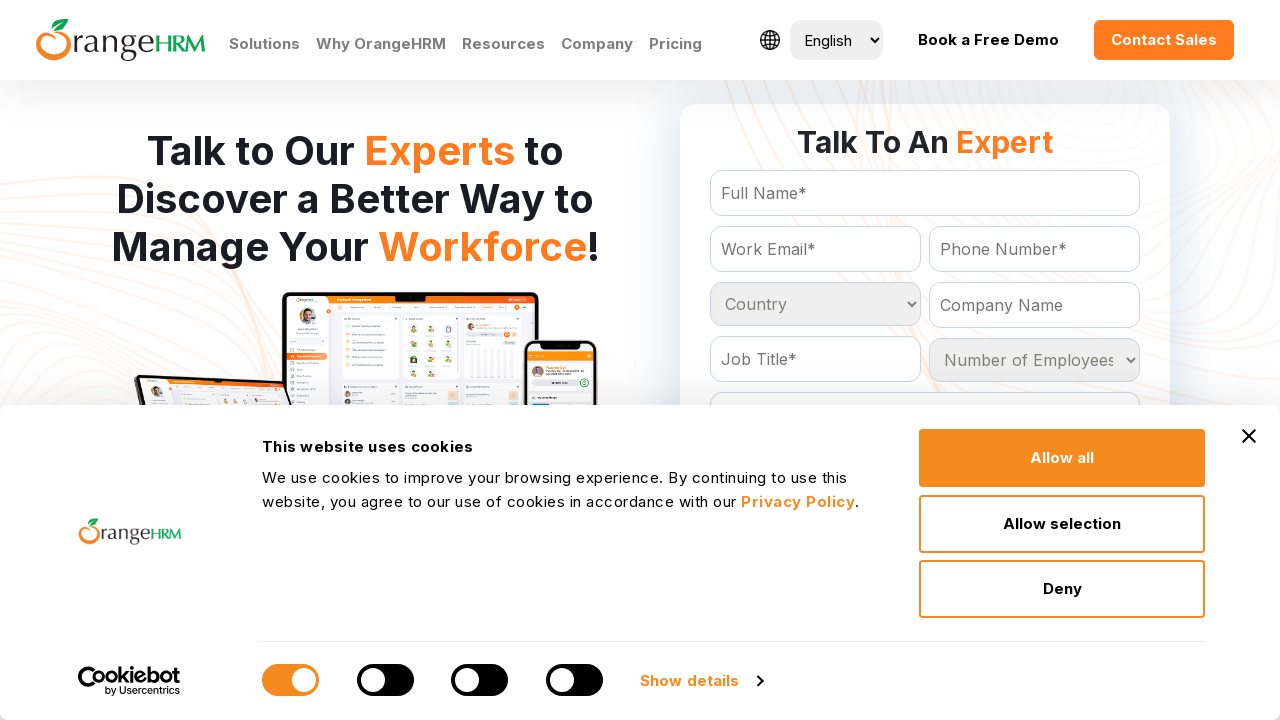

Retrieved text content from country option
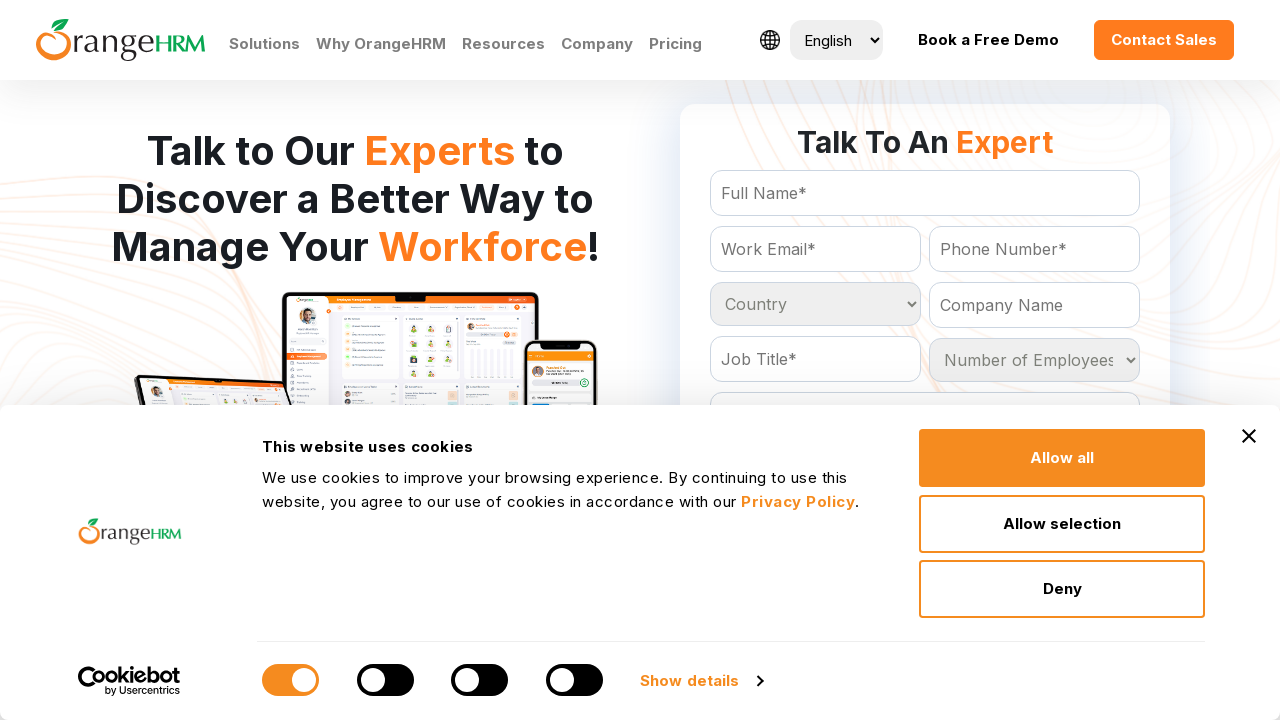

Retrieved text content from country option
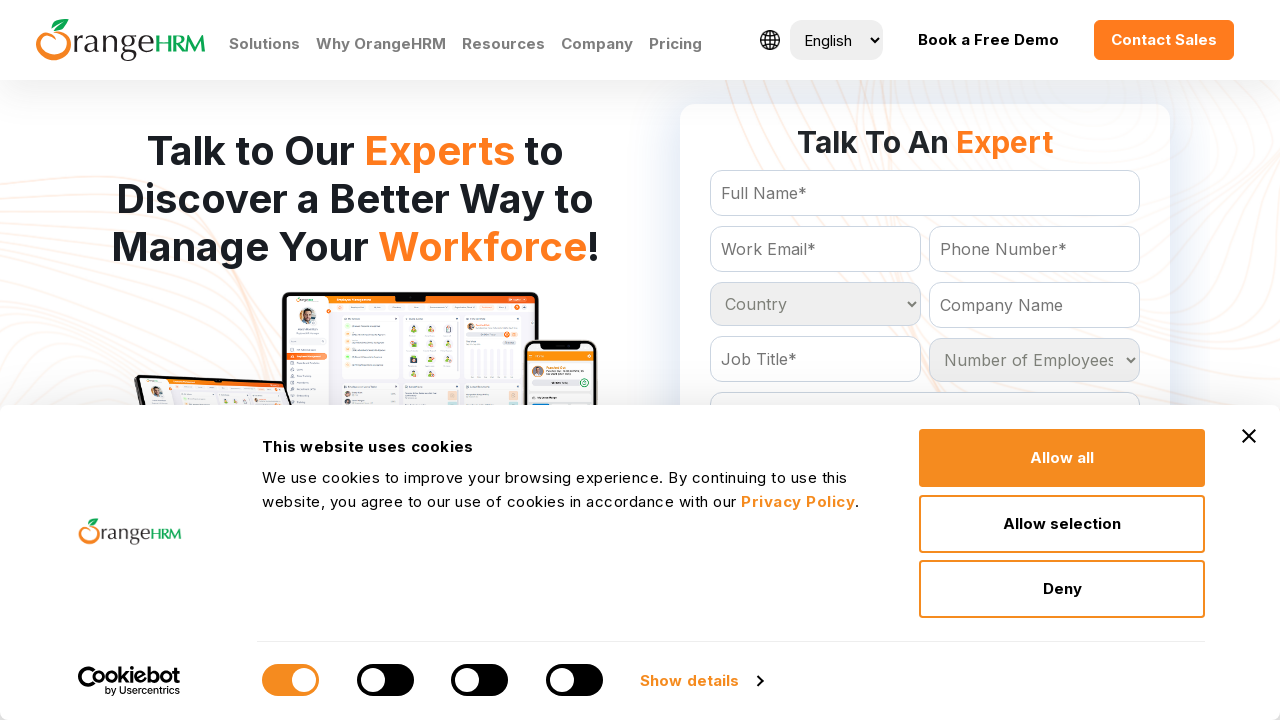

Retrieved text content from country option
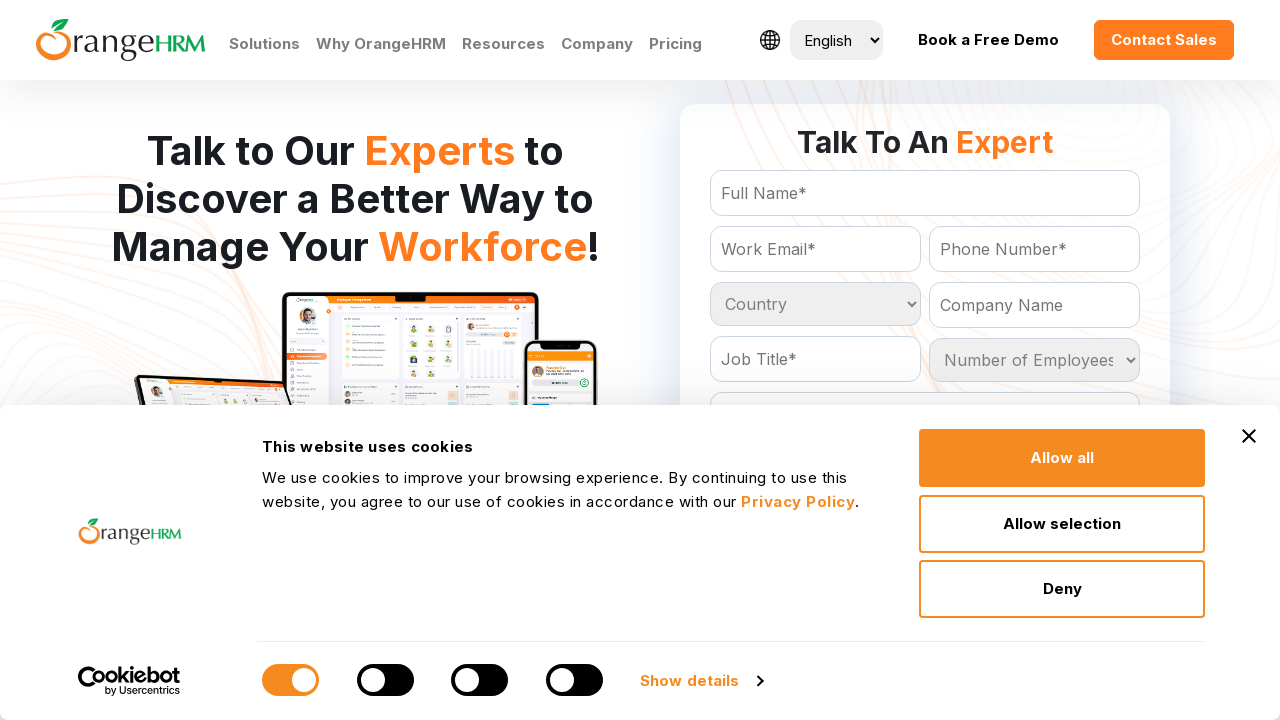

Retrieved text content from country option
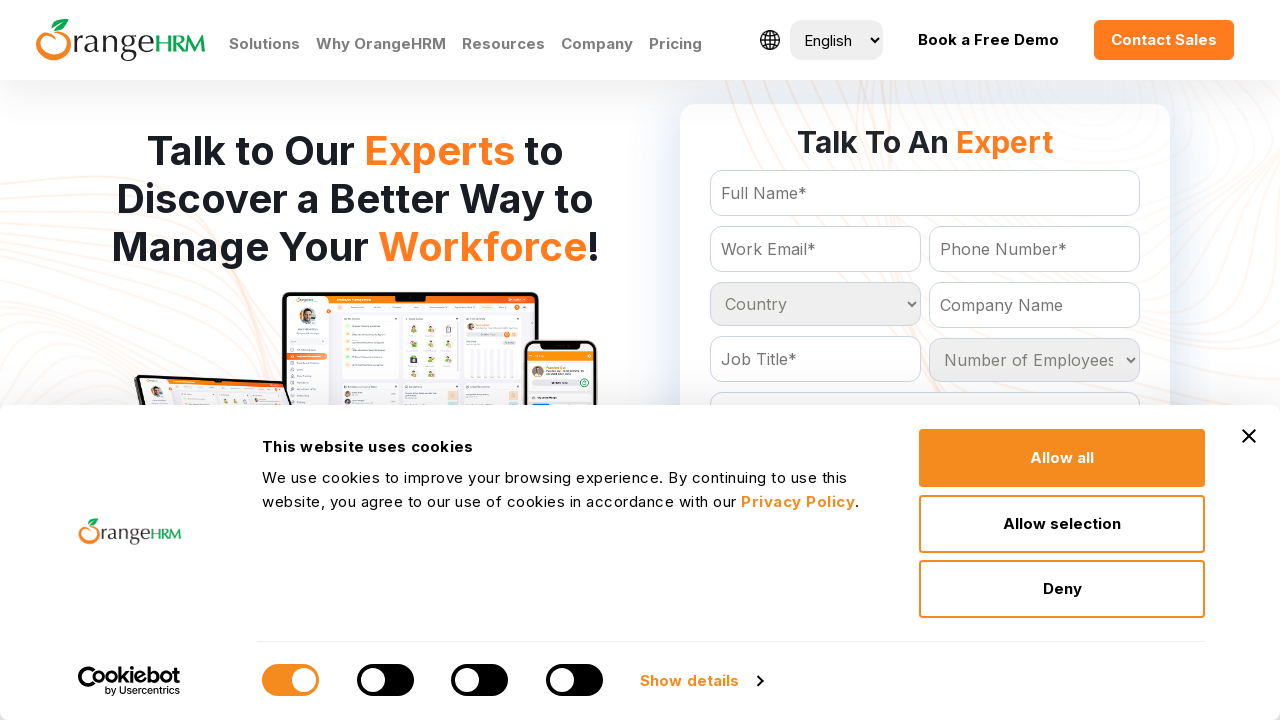

Retrieved text content from country option
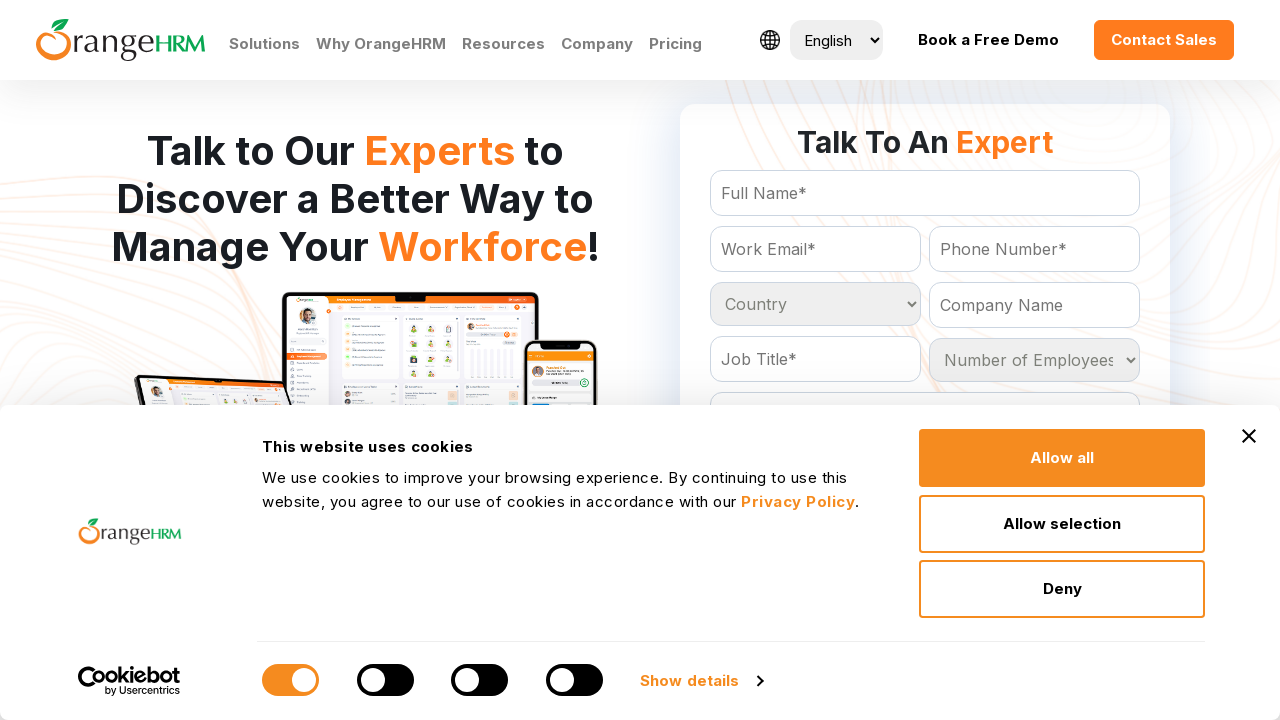

Retrieved text content from country option
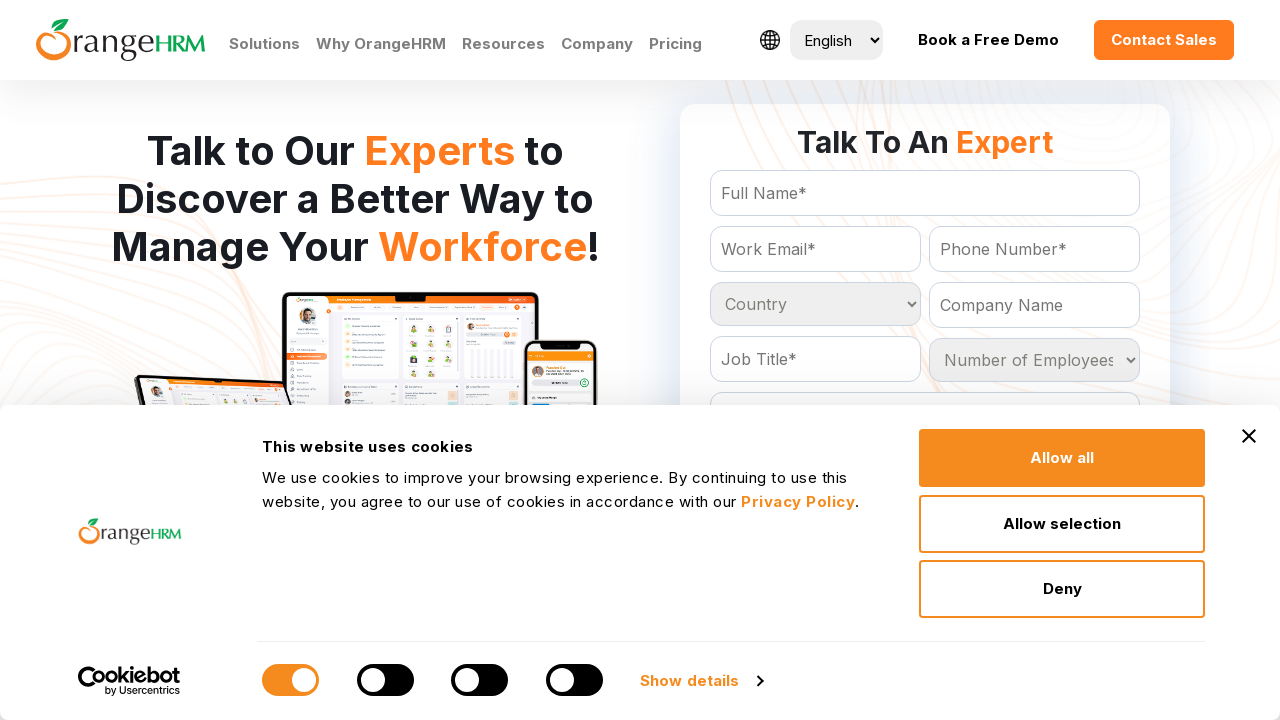

Retrieved text content from country option
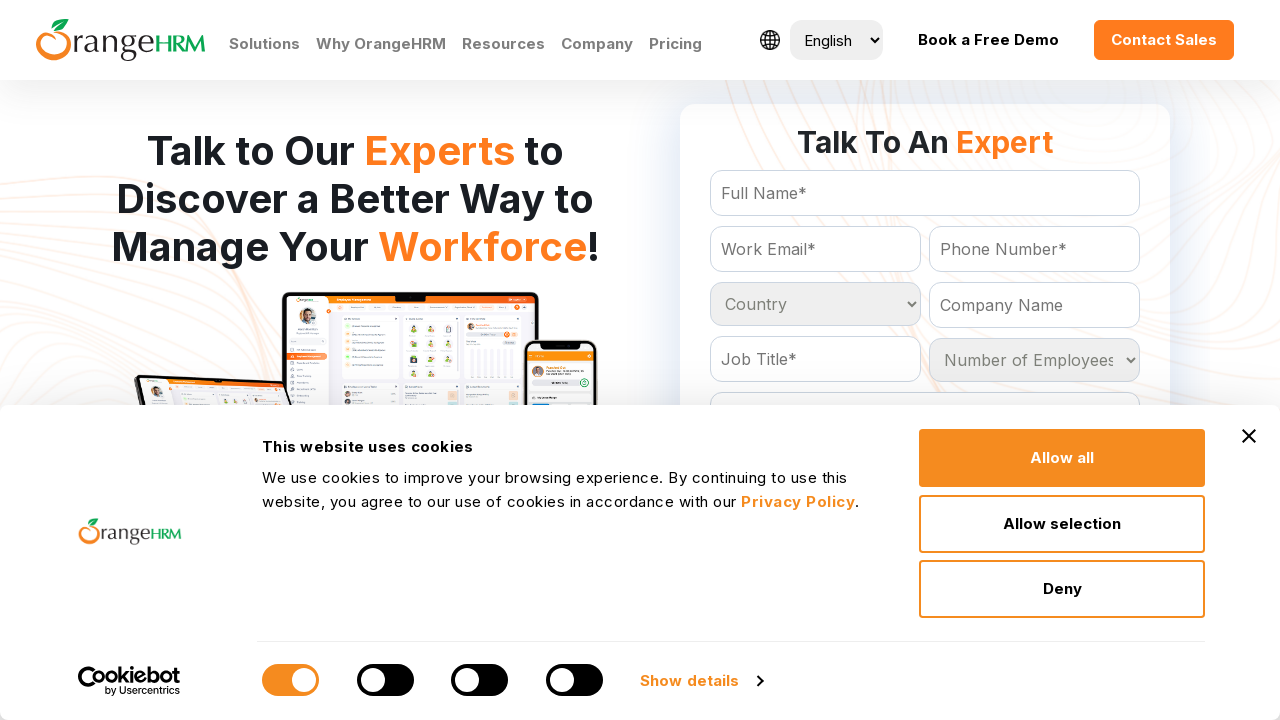

Retrieved text content from country option
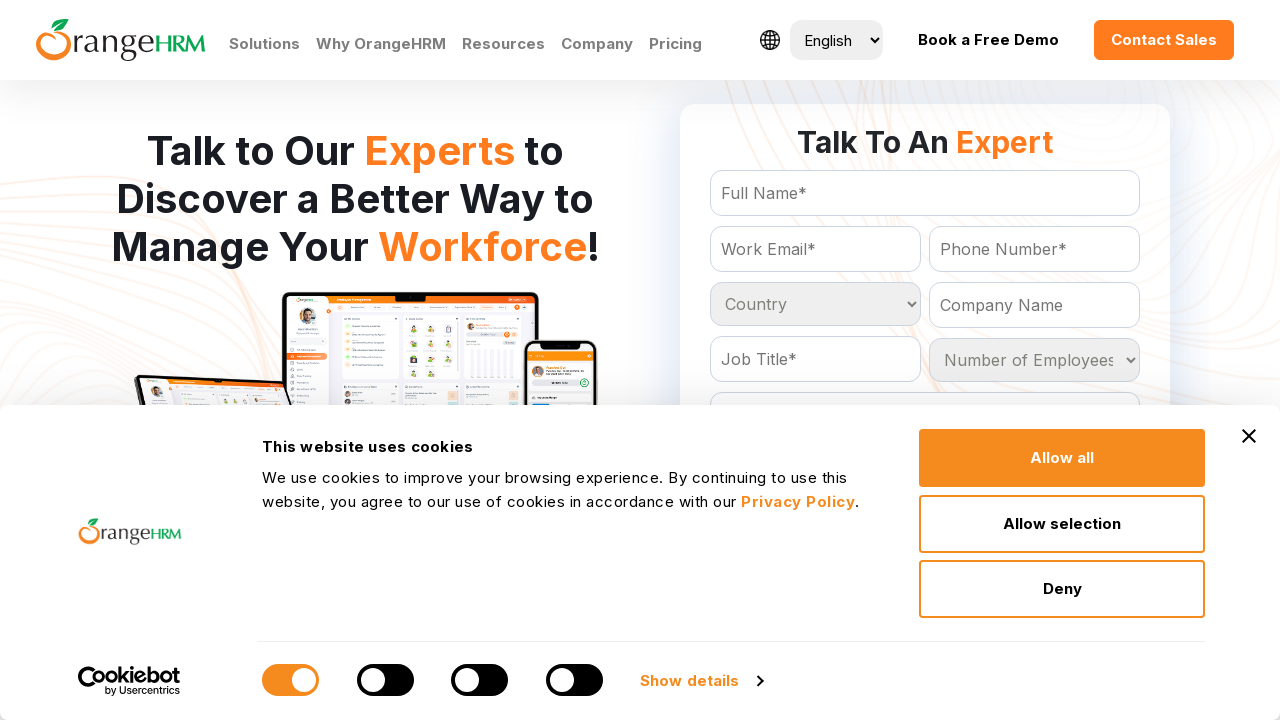

Retrieved text content from country option
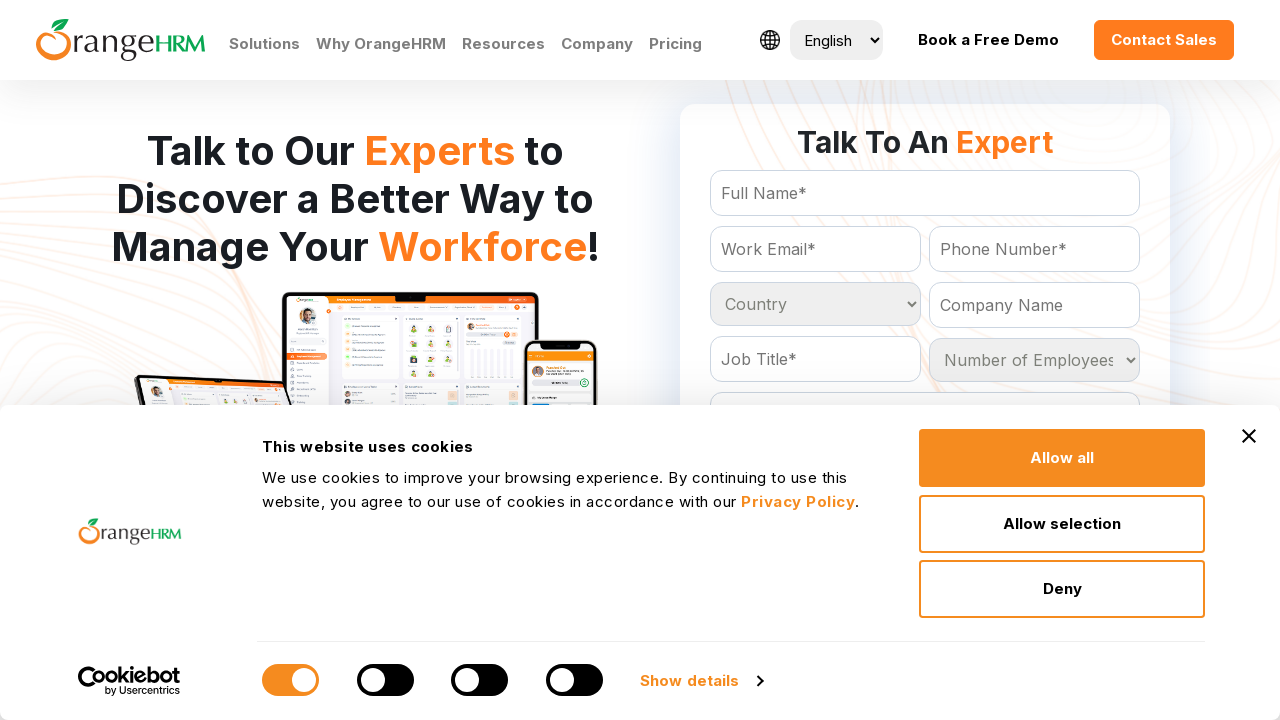

Retrieved text content from country option
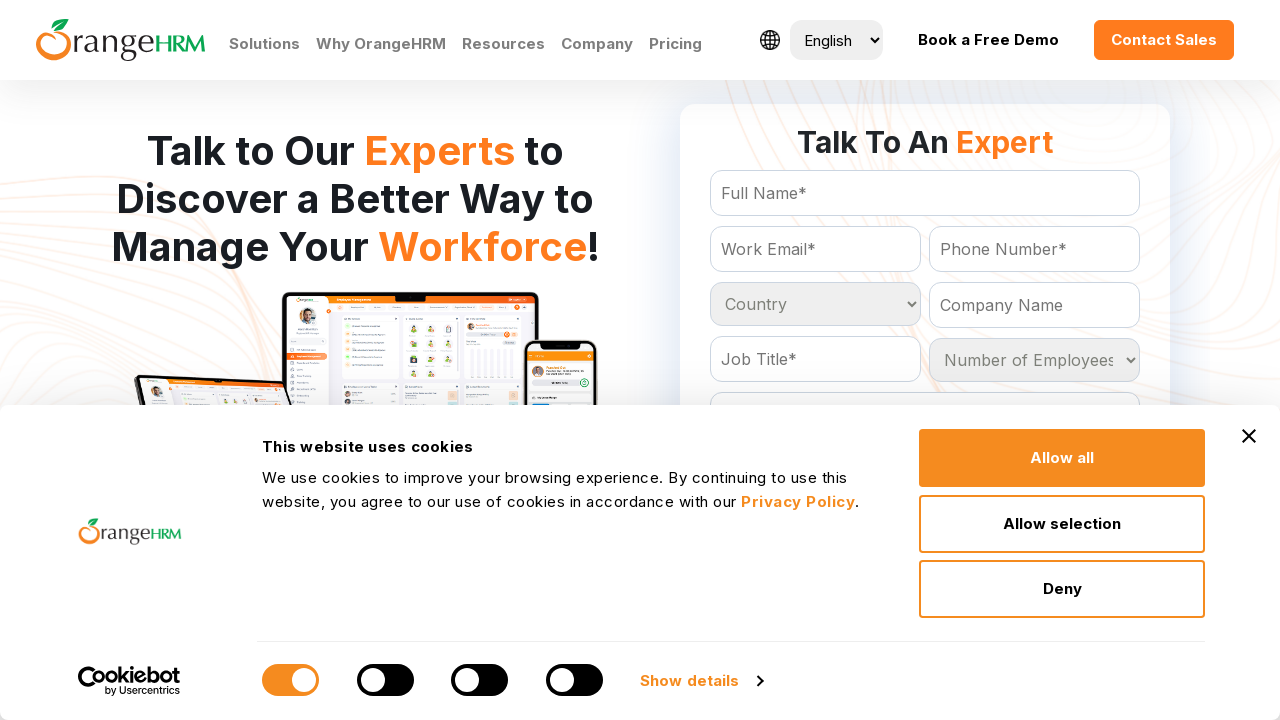

Retrieved text content from country option
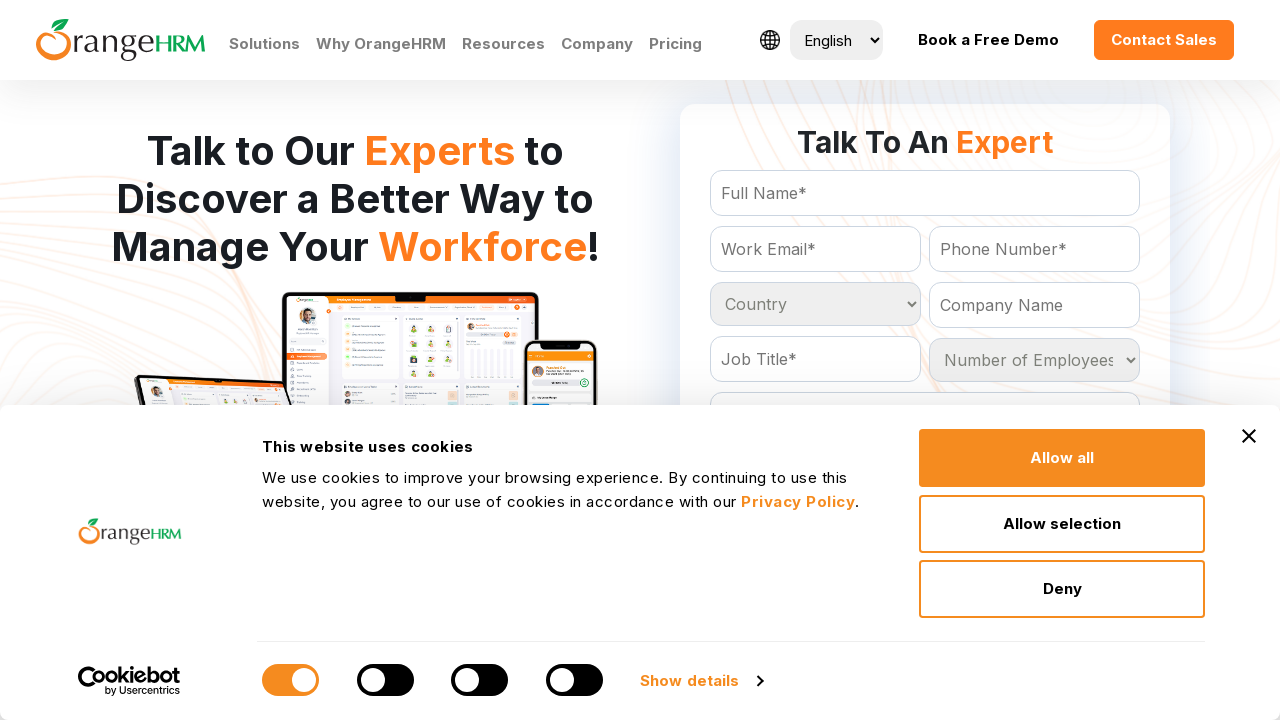

Retrieved text content from country option
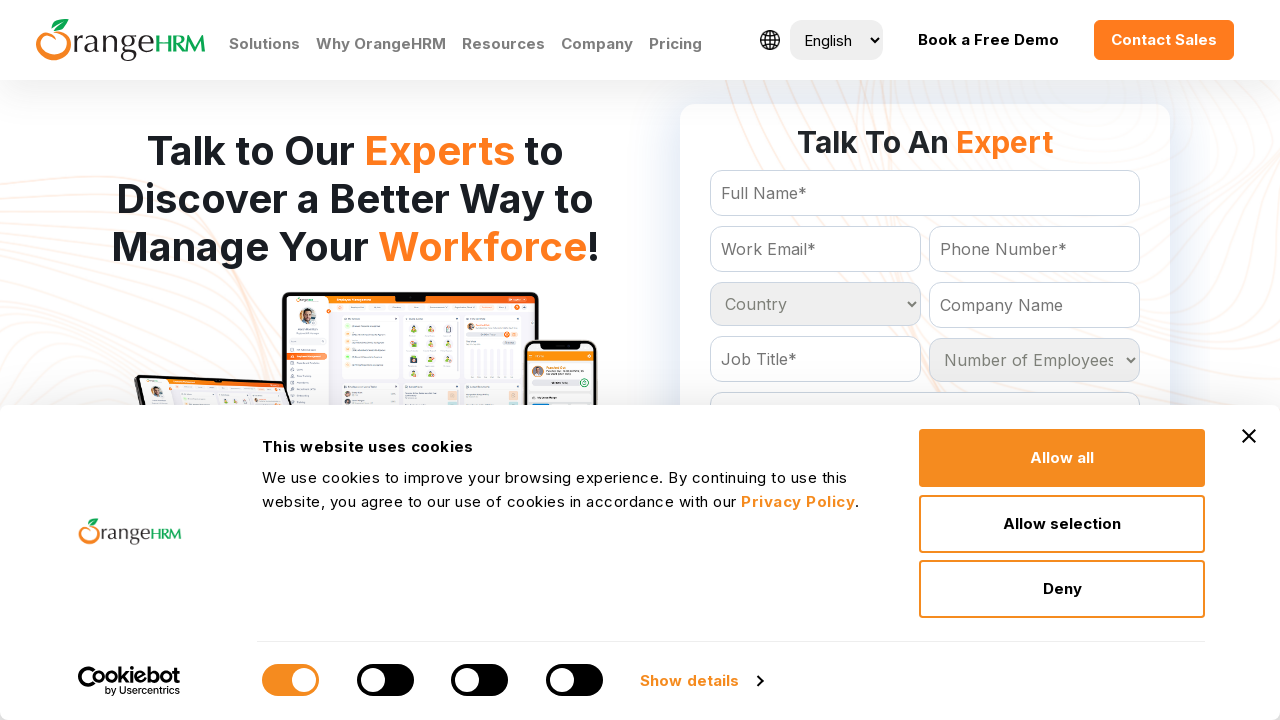

Retrieved text content from country option
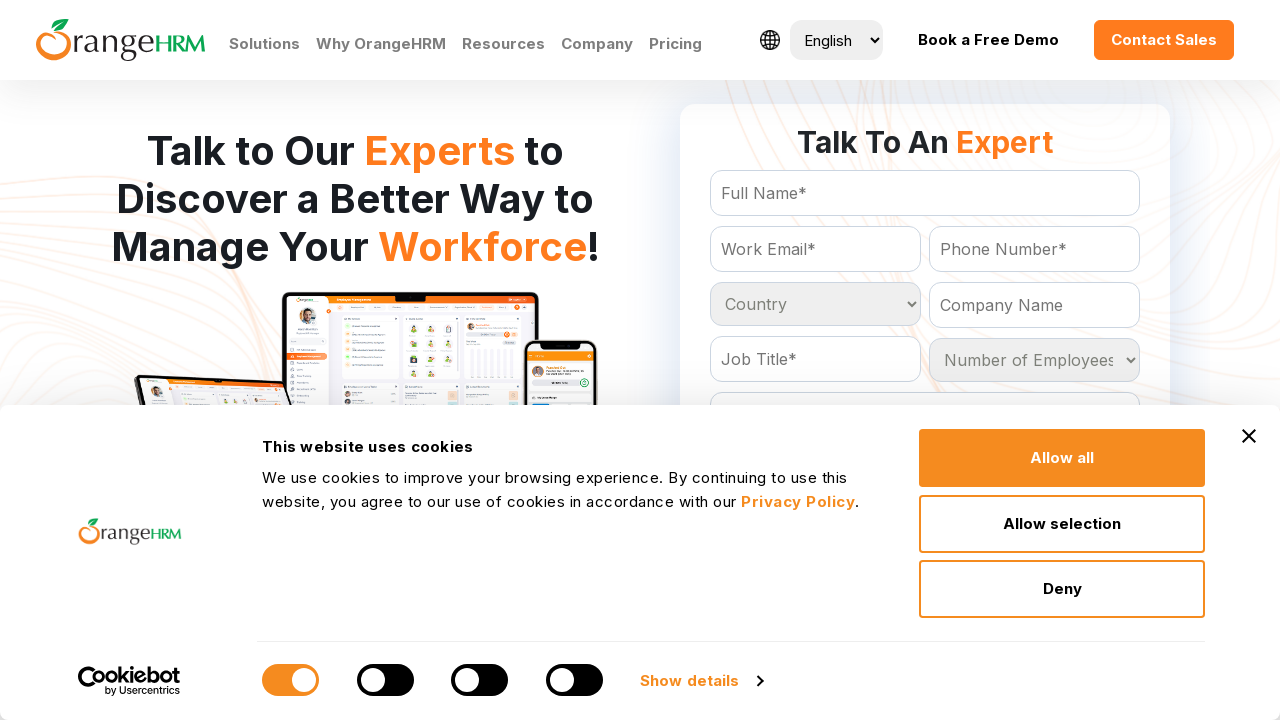

Retrieved text content from country option
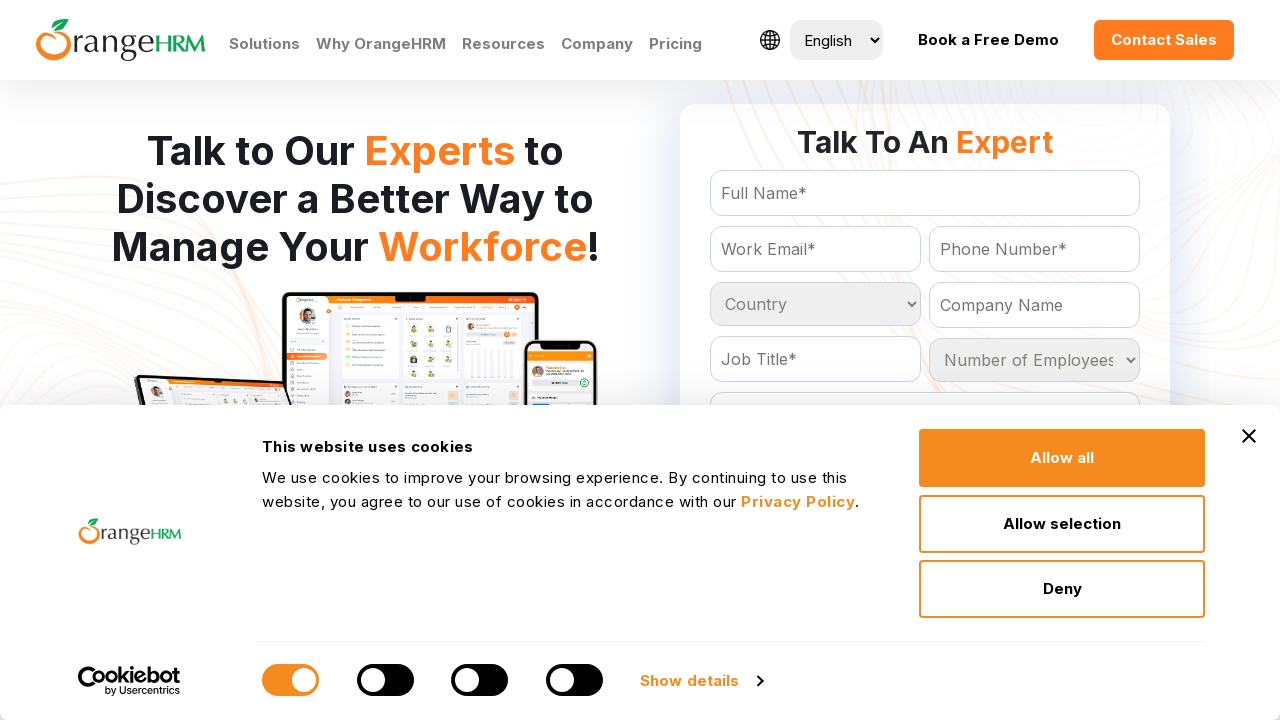

Retrieved text content from country option
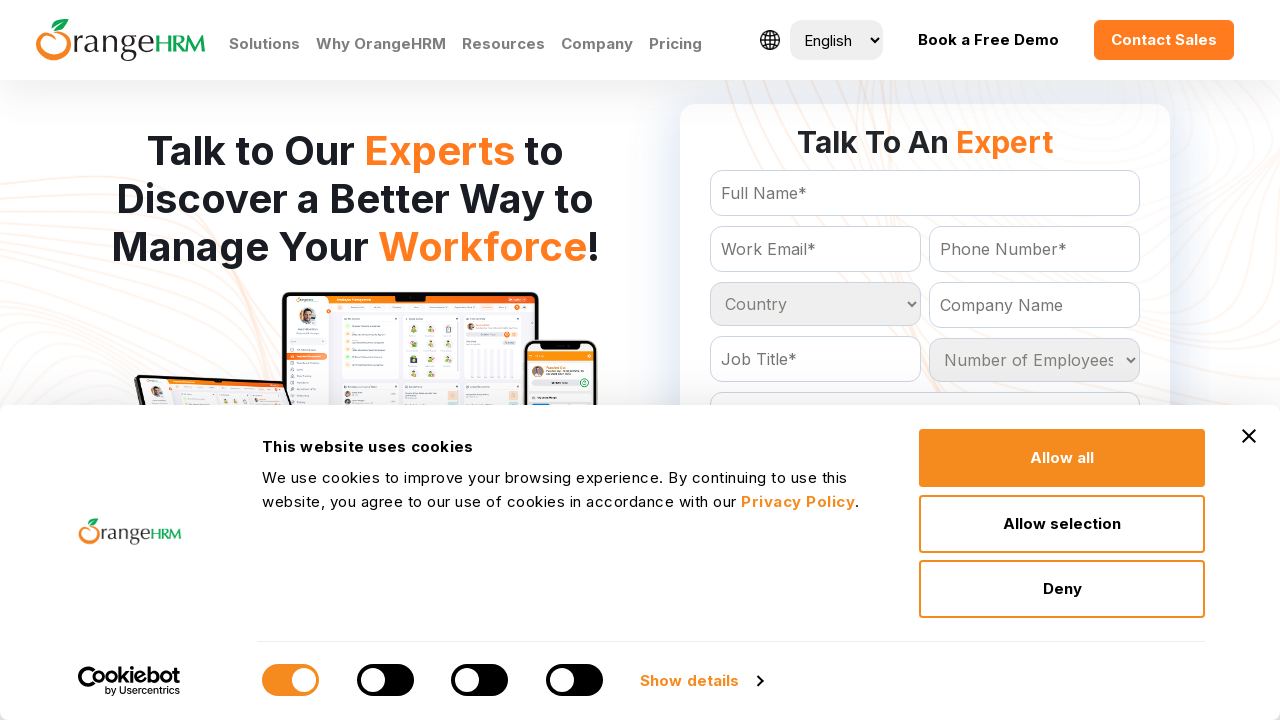

Retrieved text content from country option
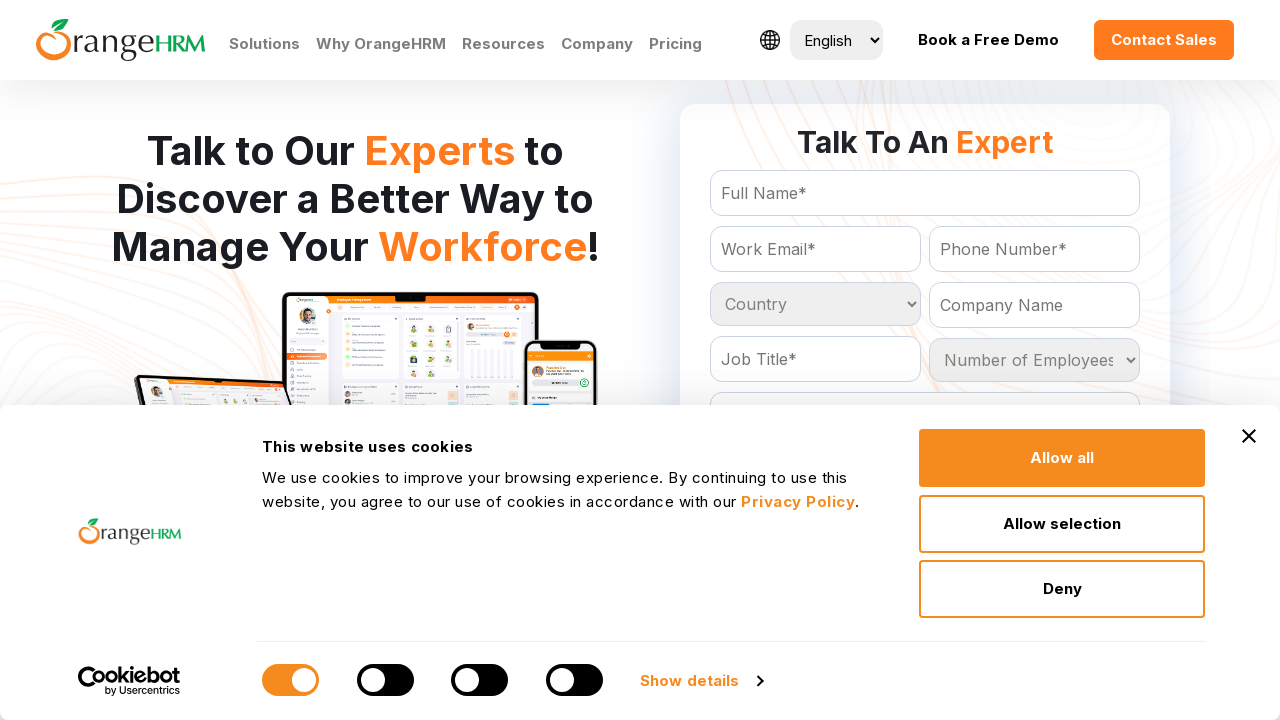

Retrieved text content from country option
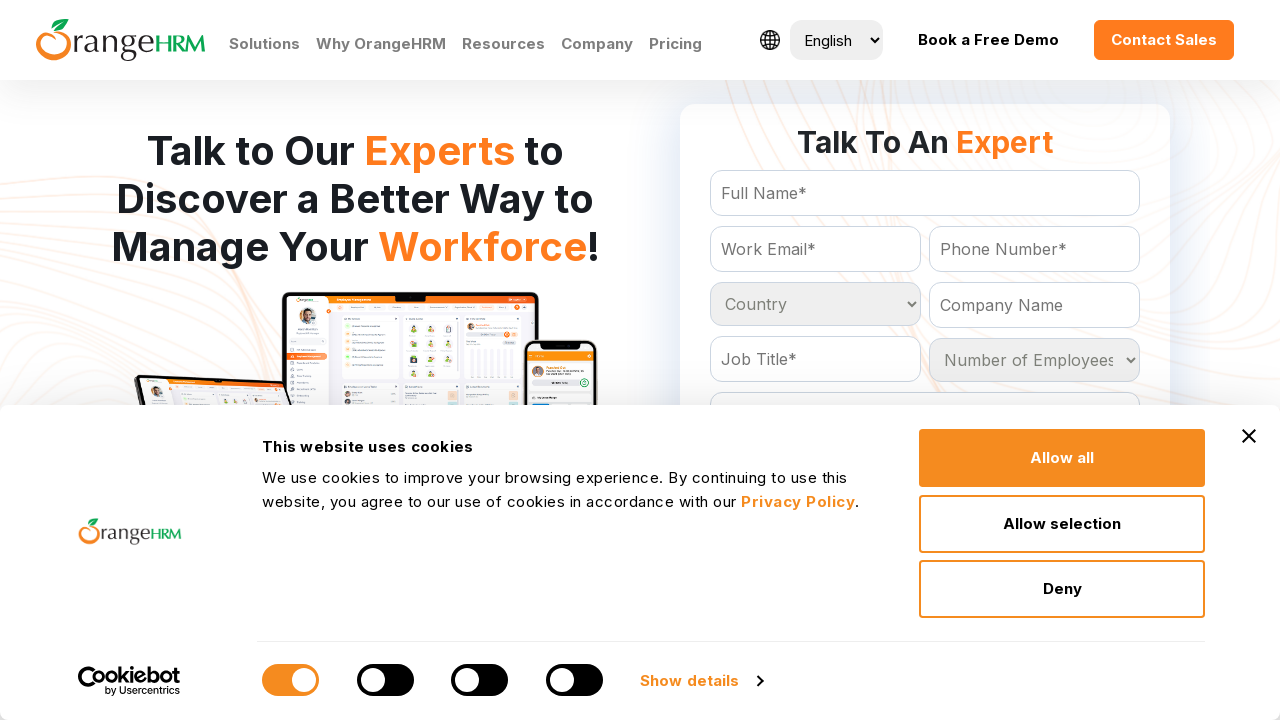

Retrieved text content from country option
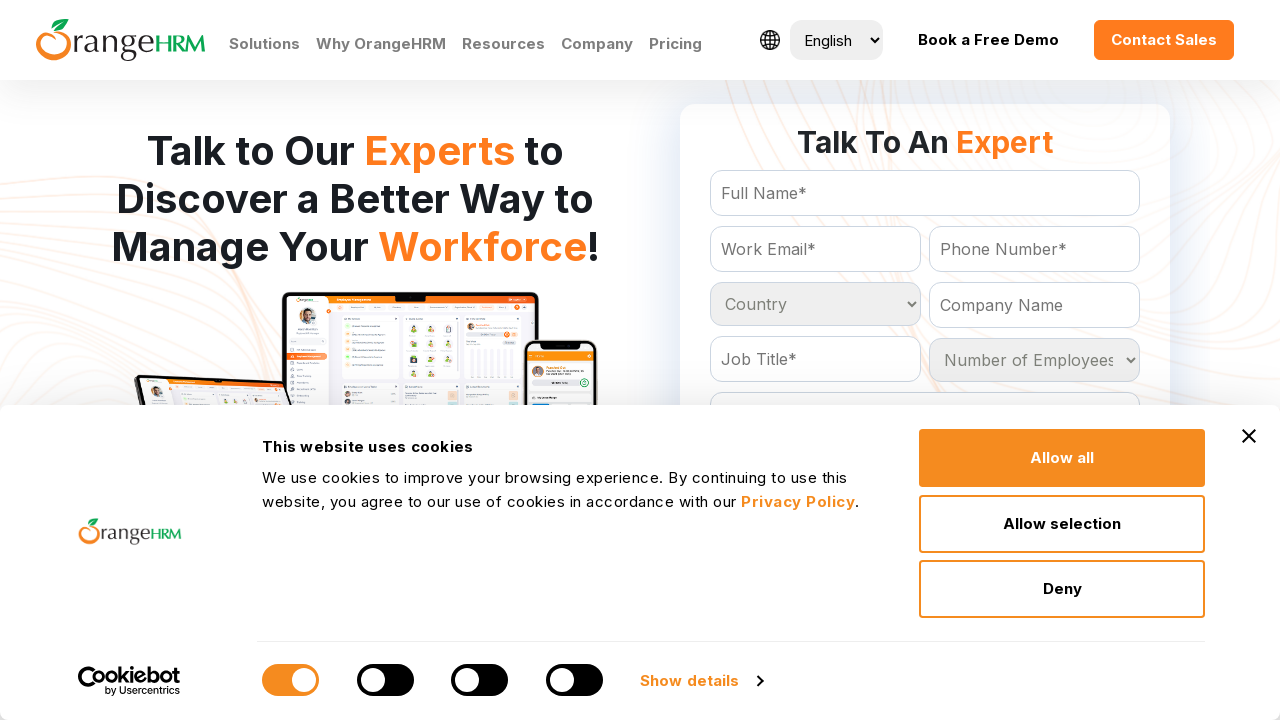

Retrieved text content from country option
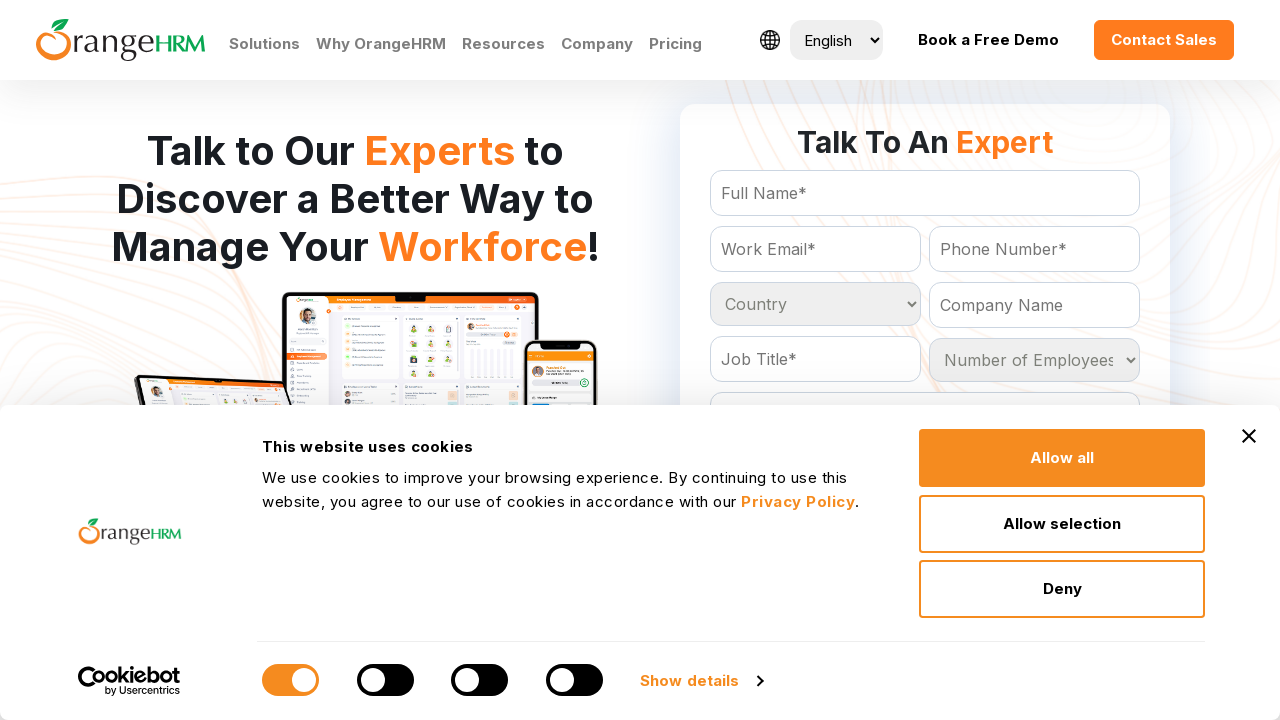

Retrieved text content from country option
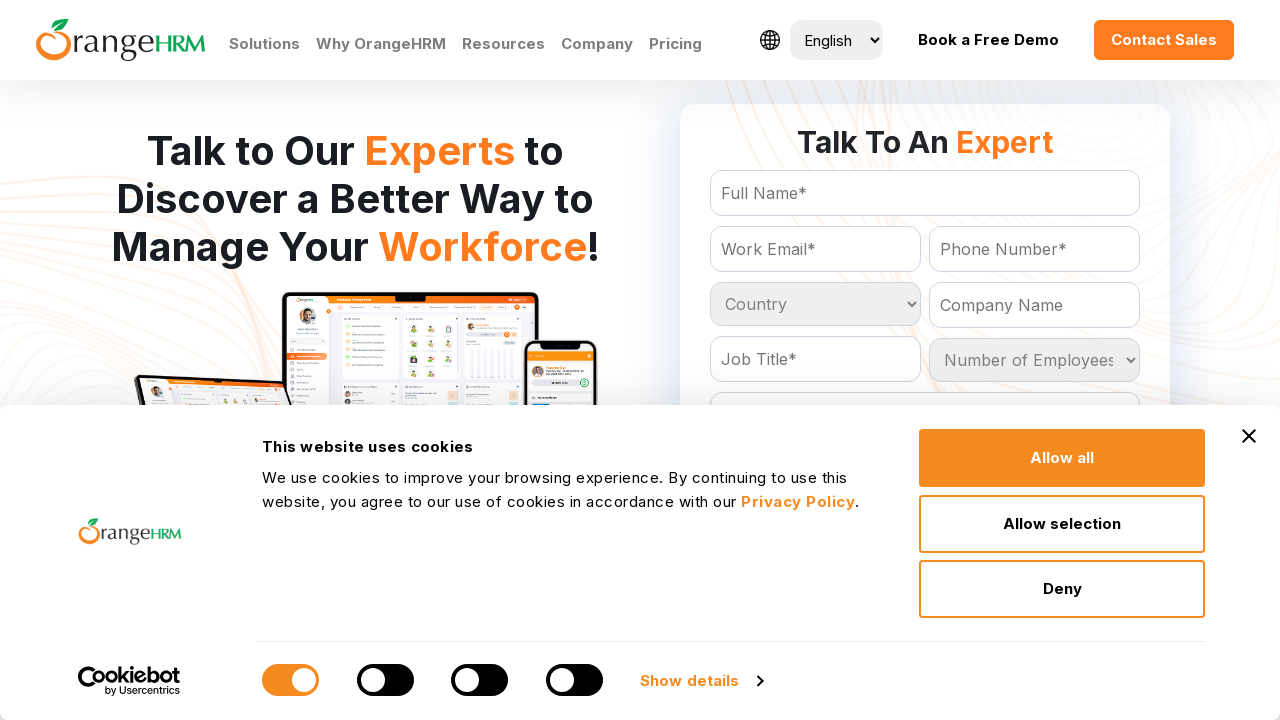

Retrieved text content from country option
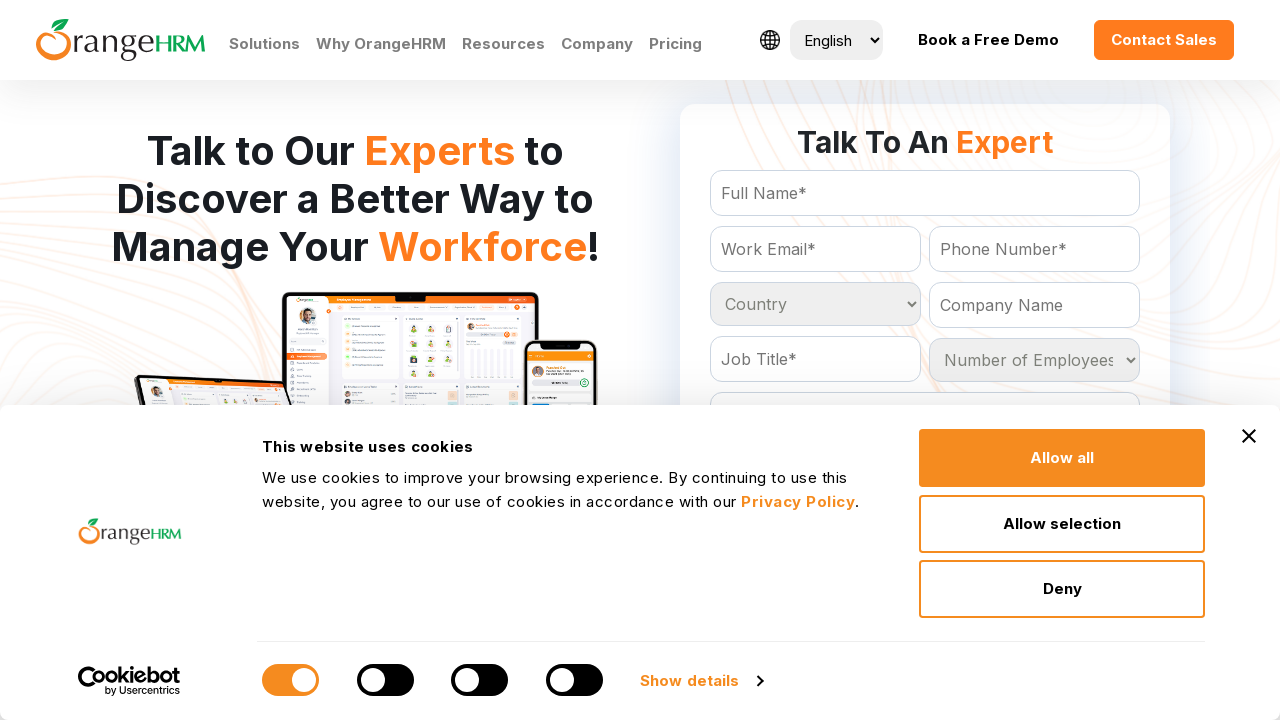

Retrieved text content from country option
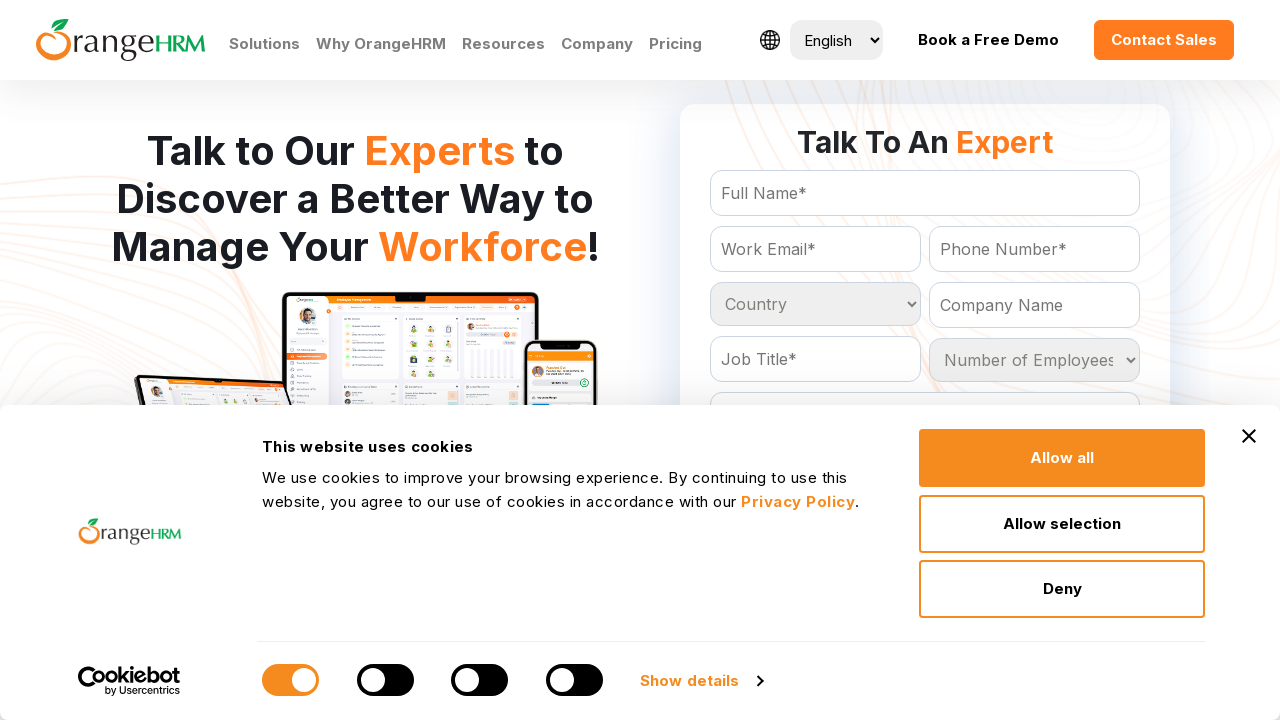

Retrieved text content from country option
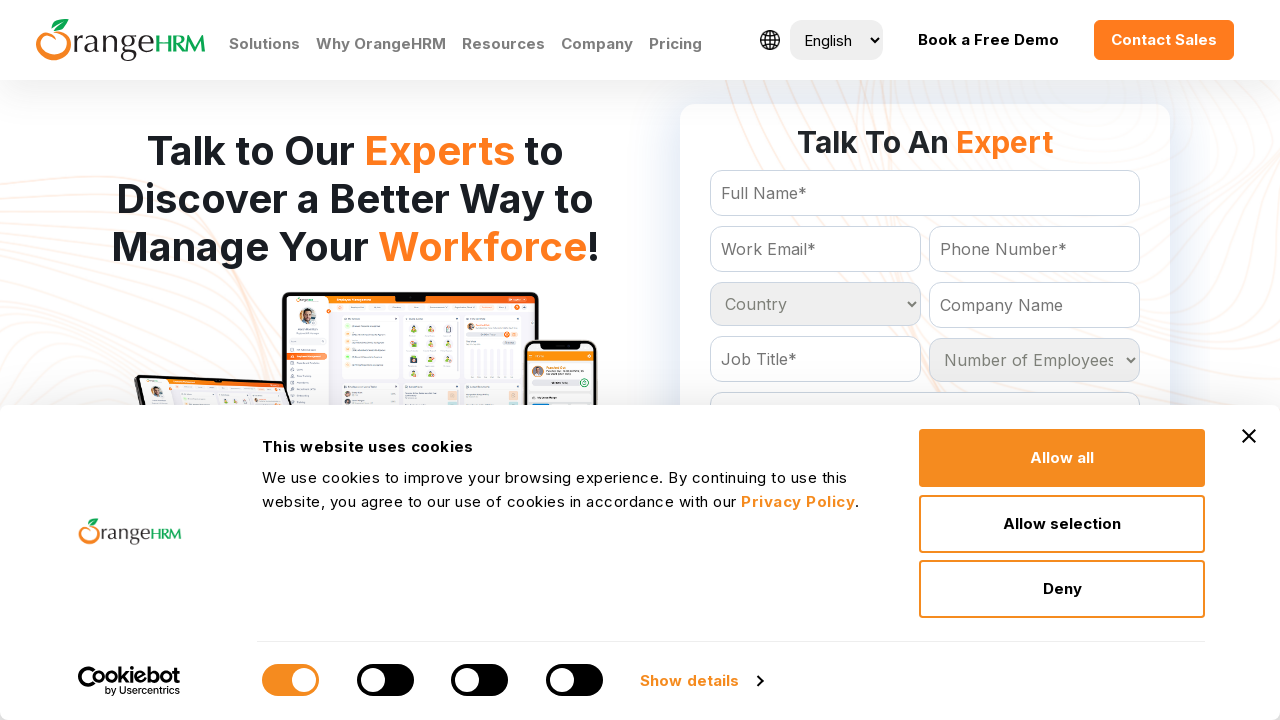

Retrieved text content from country option
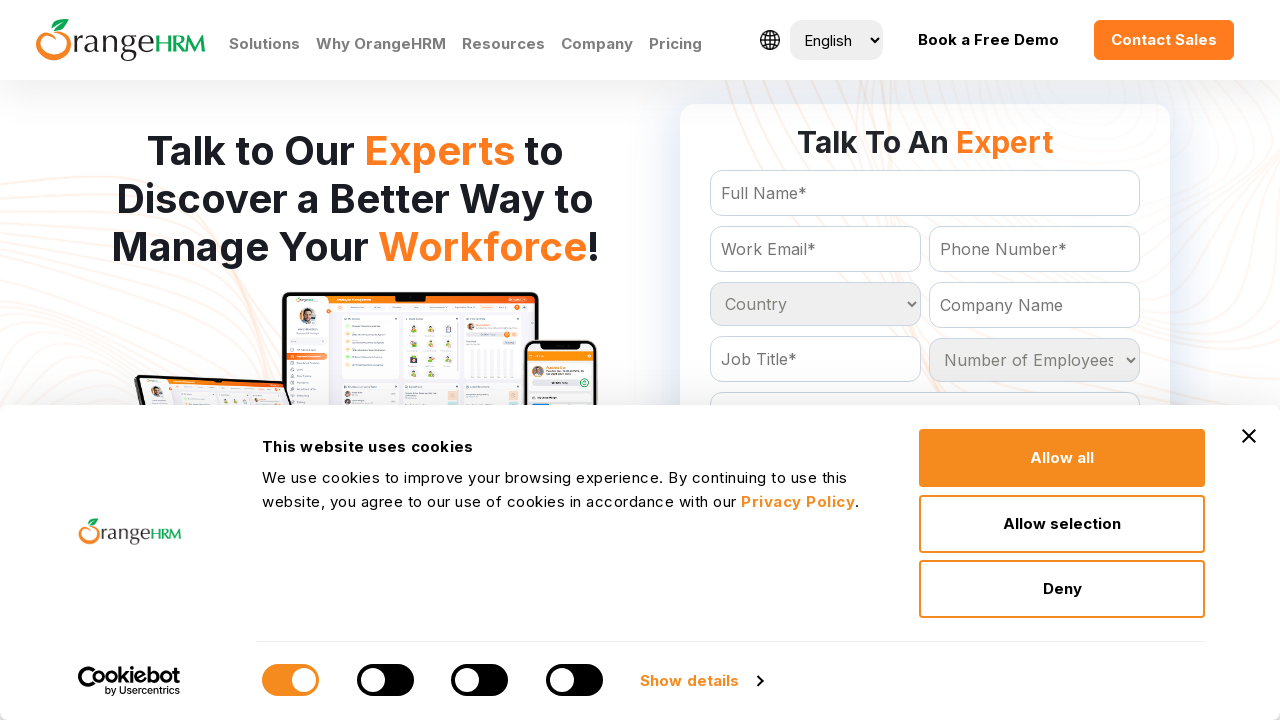

Retrieved text content from country option
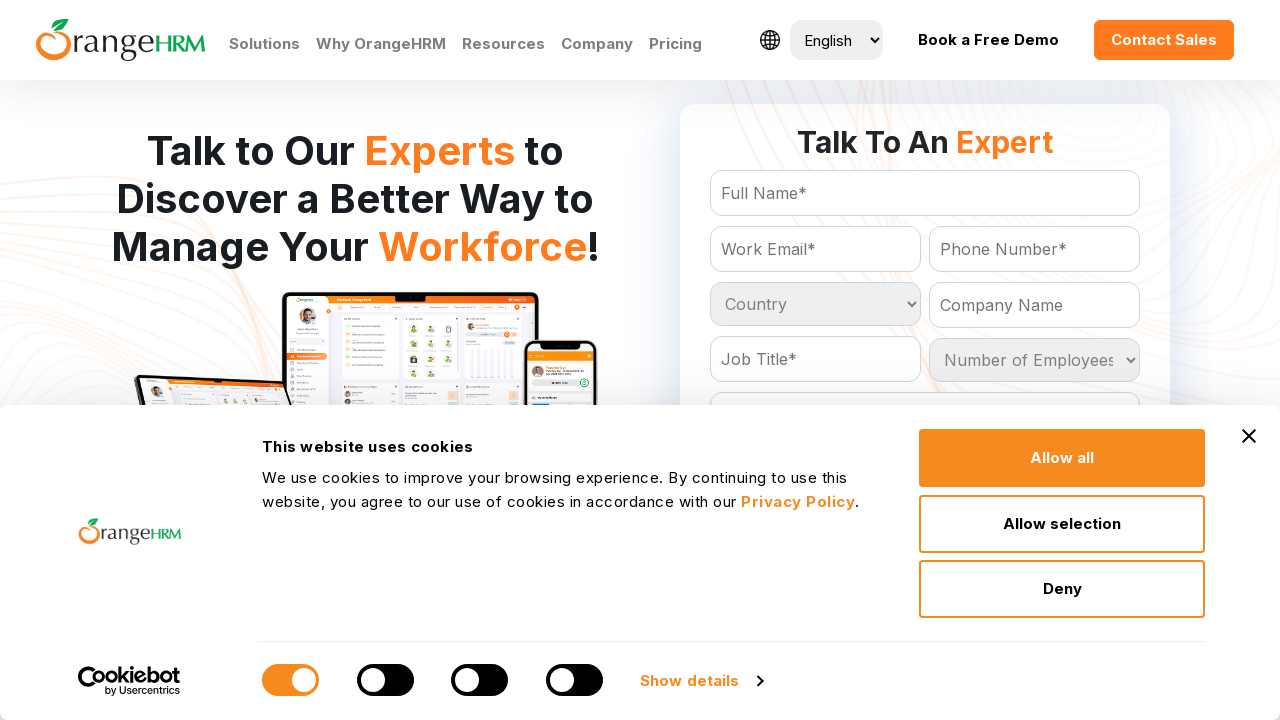

Retrieved text content from country option
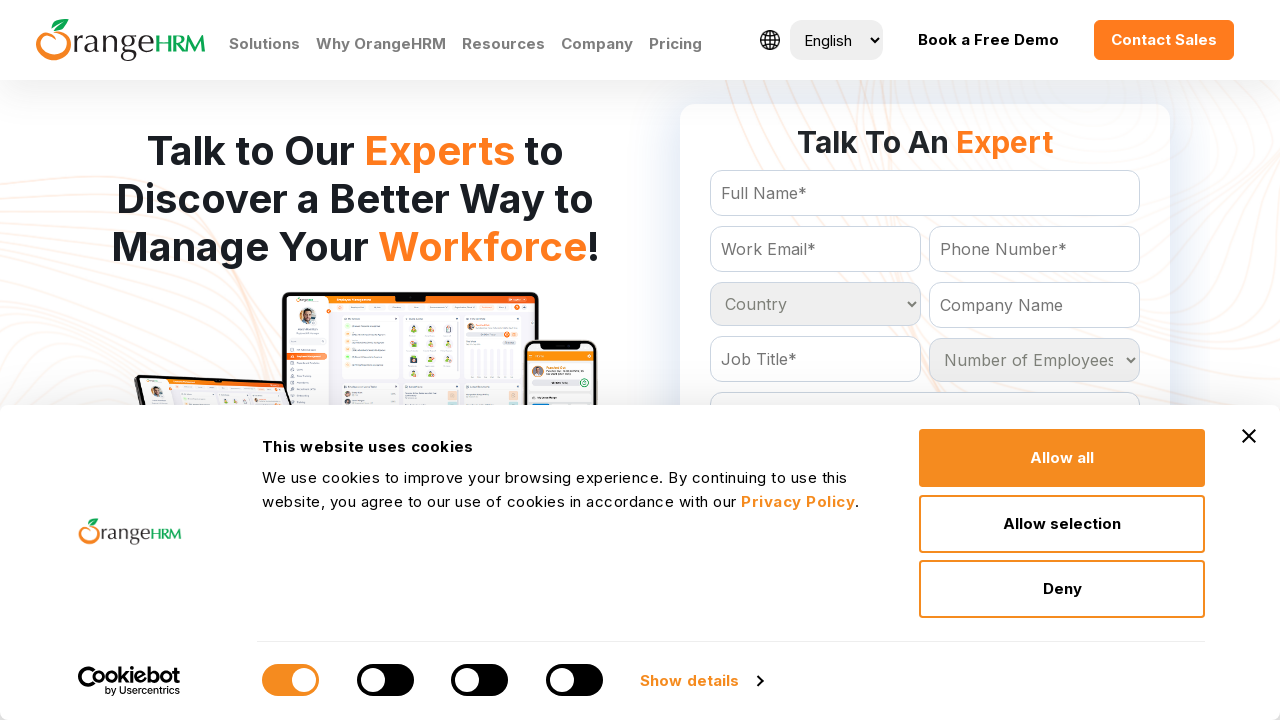

Retrieved text content from country option
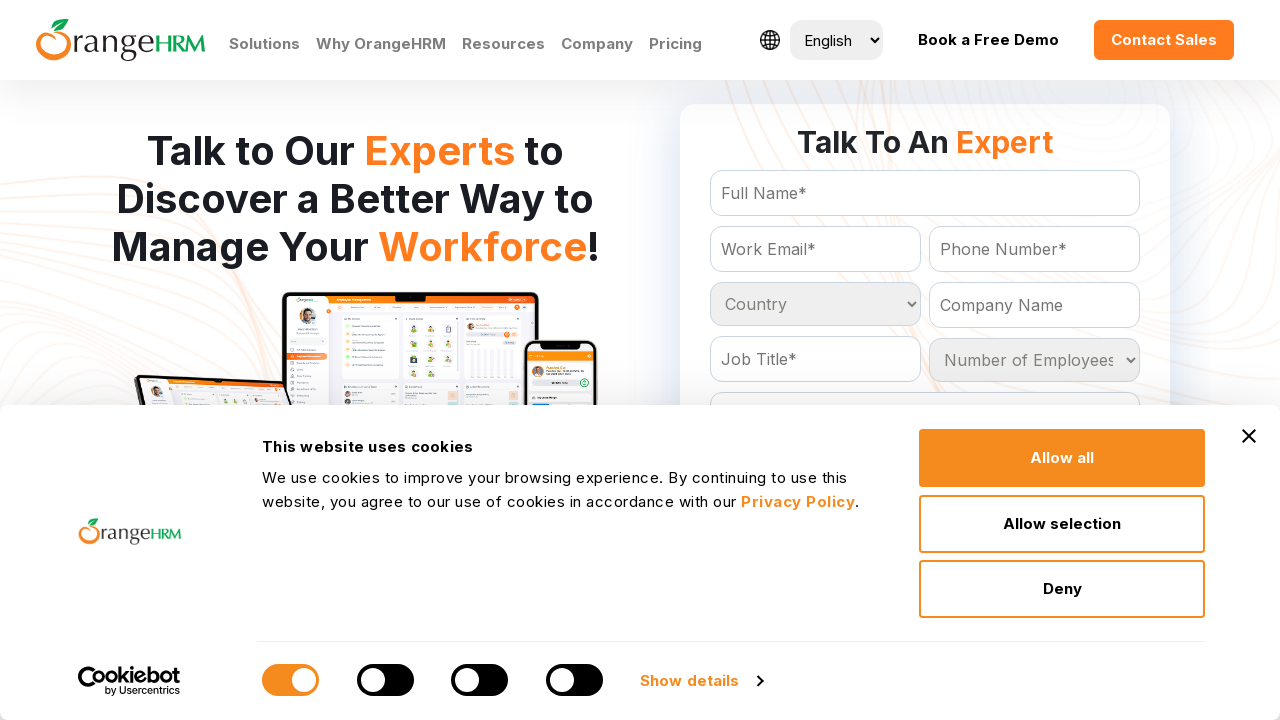

Retrieved text content from country option
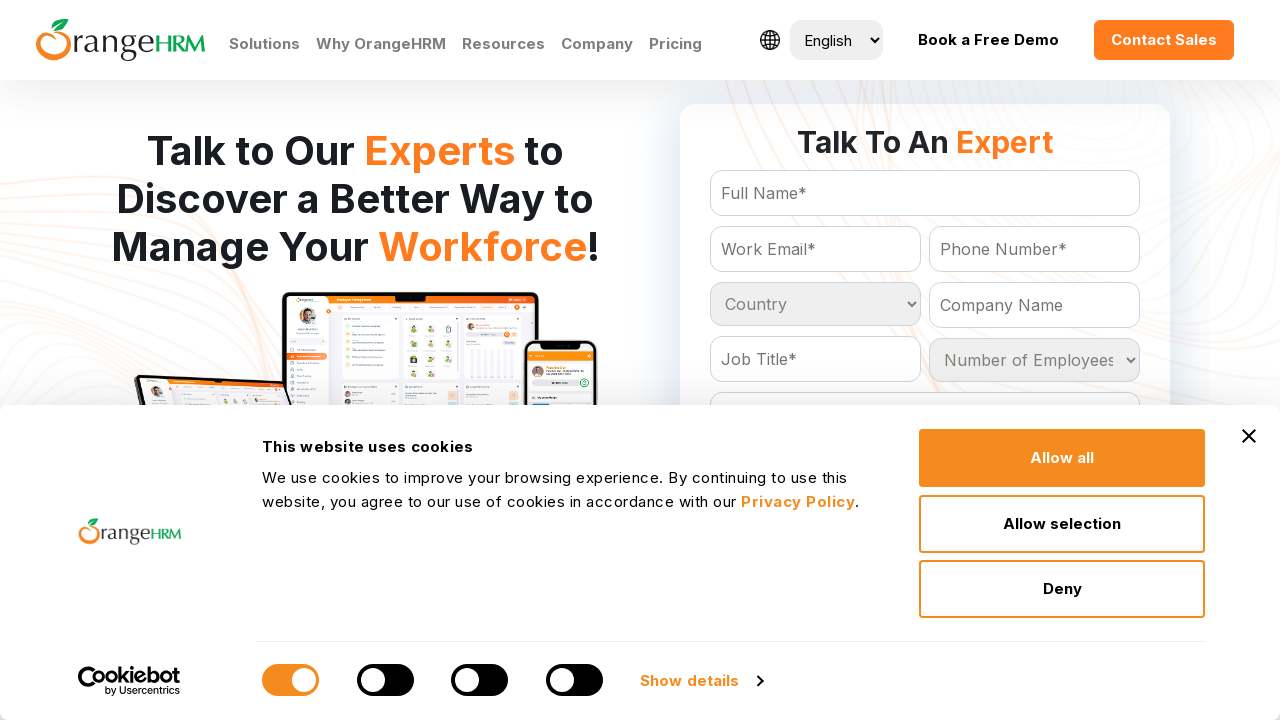

Retrieved text content from country option
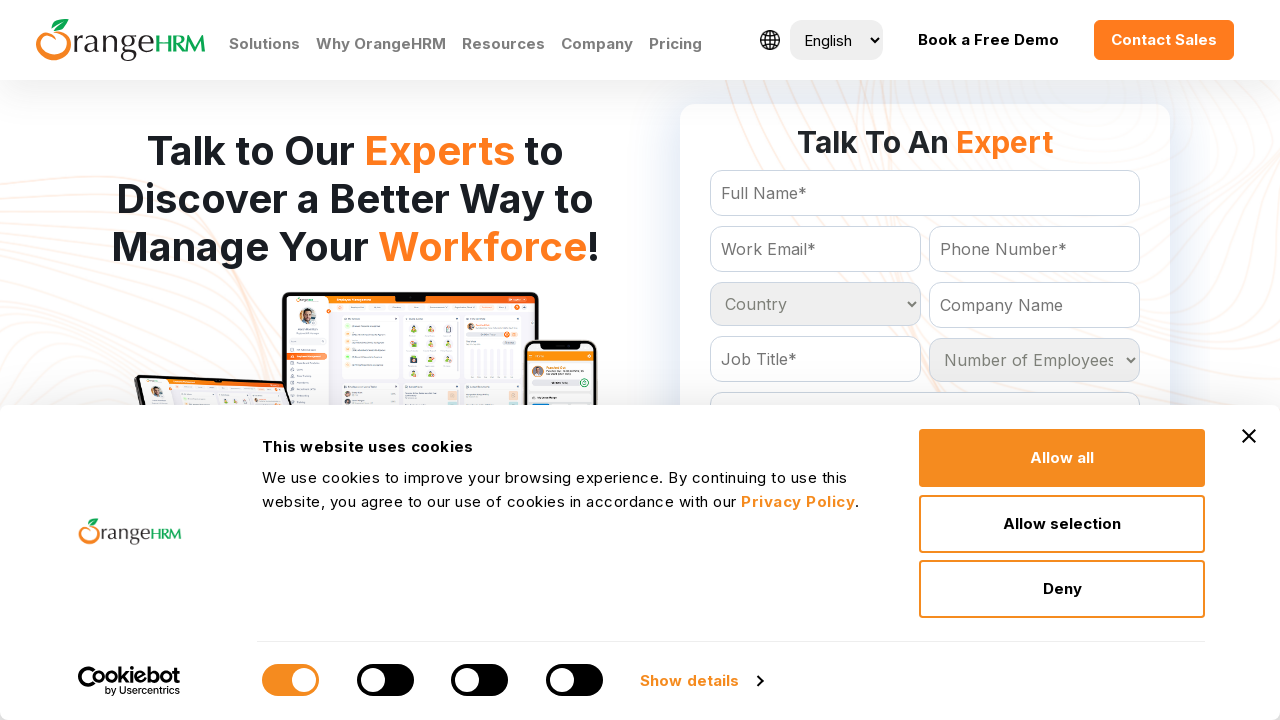

Retrieved text content from country option
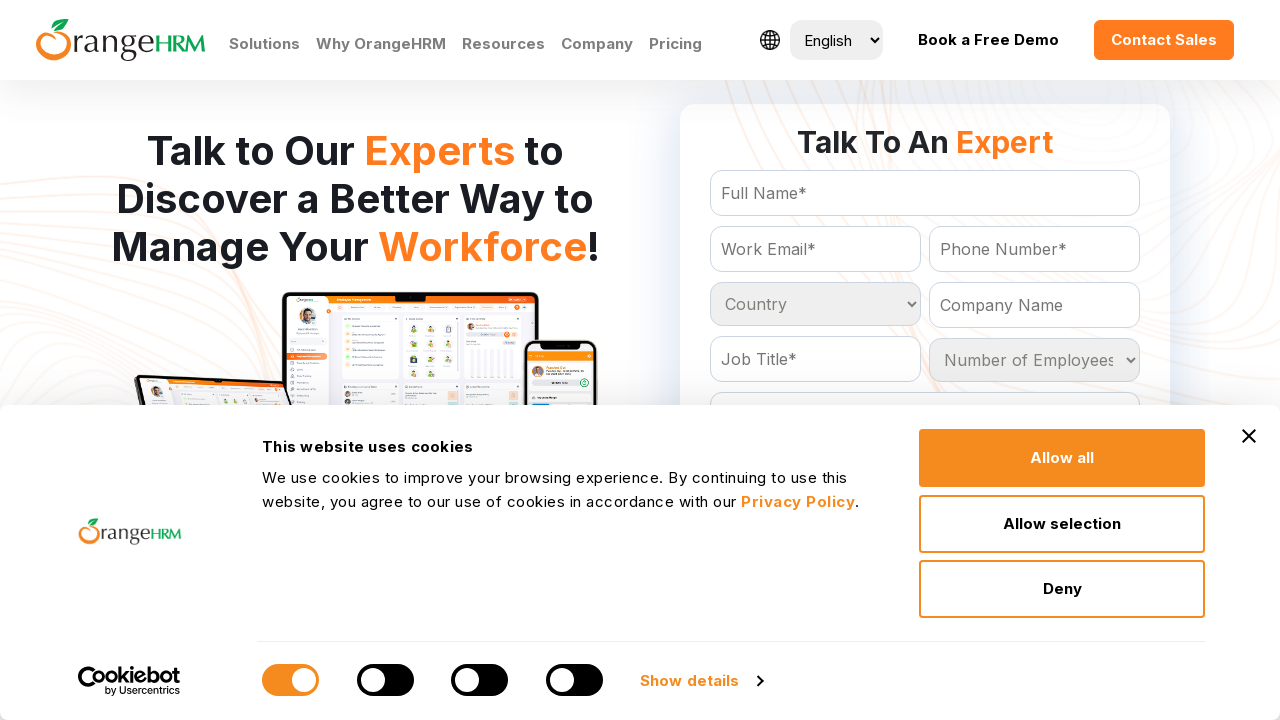

Retrieved text content from country option
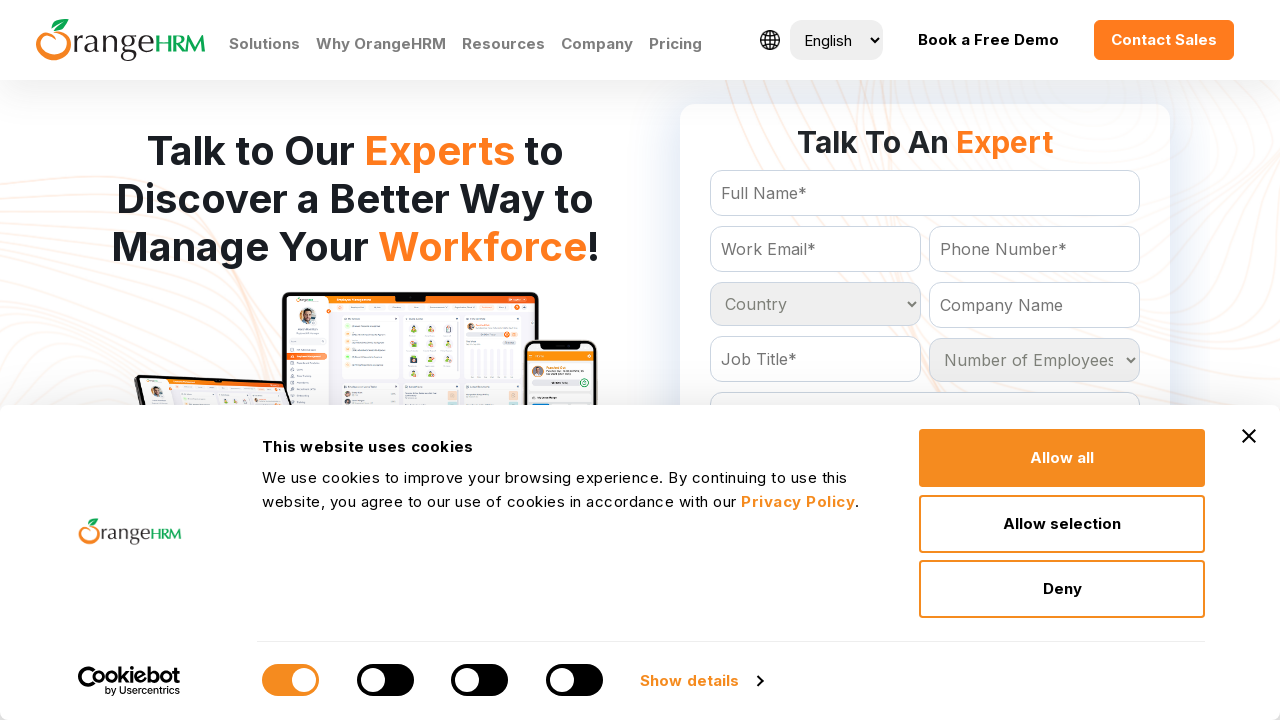

Retrieved text content from country option
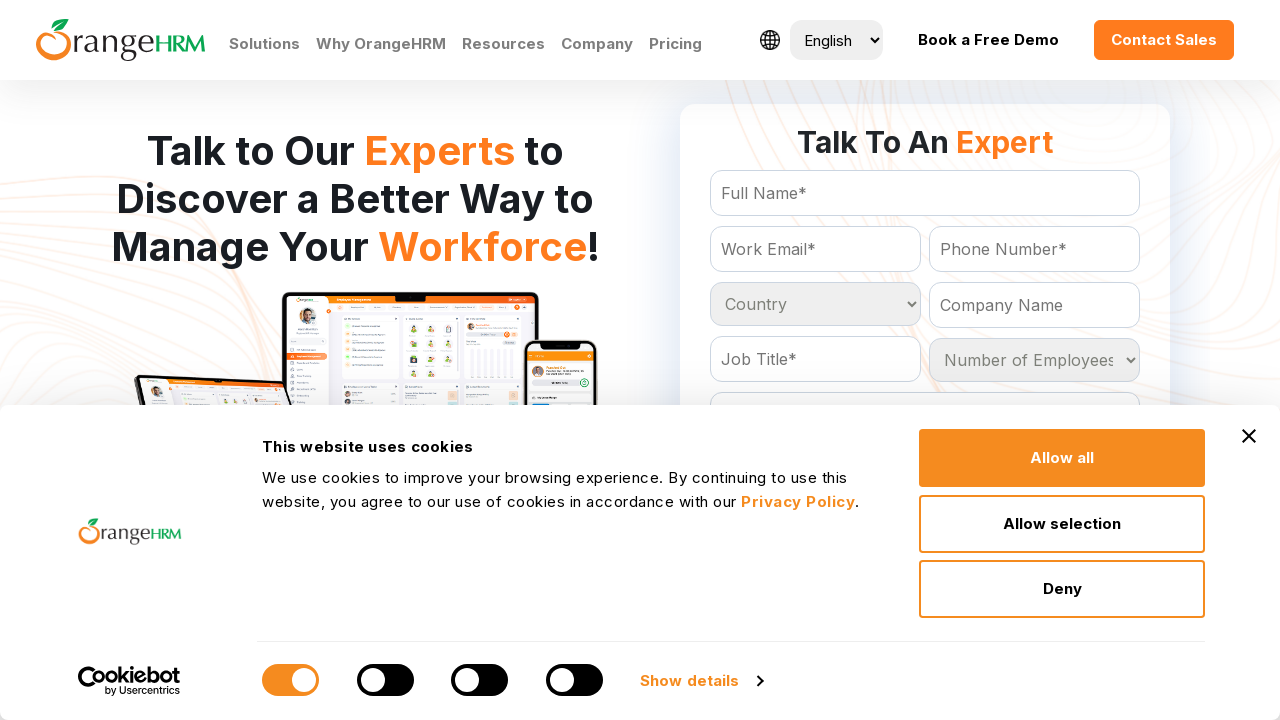

Retrieved text content from country option
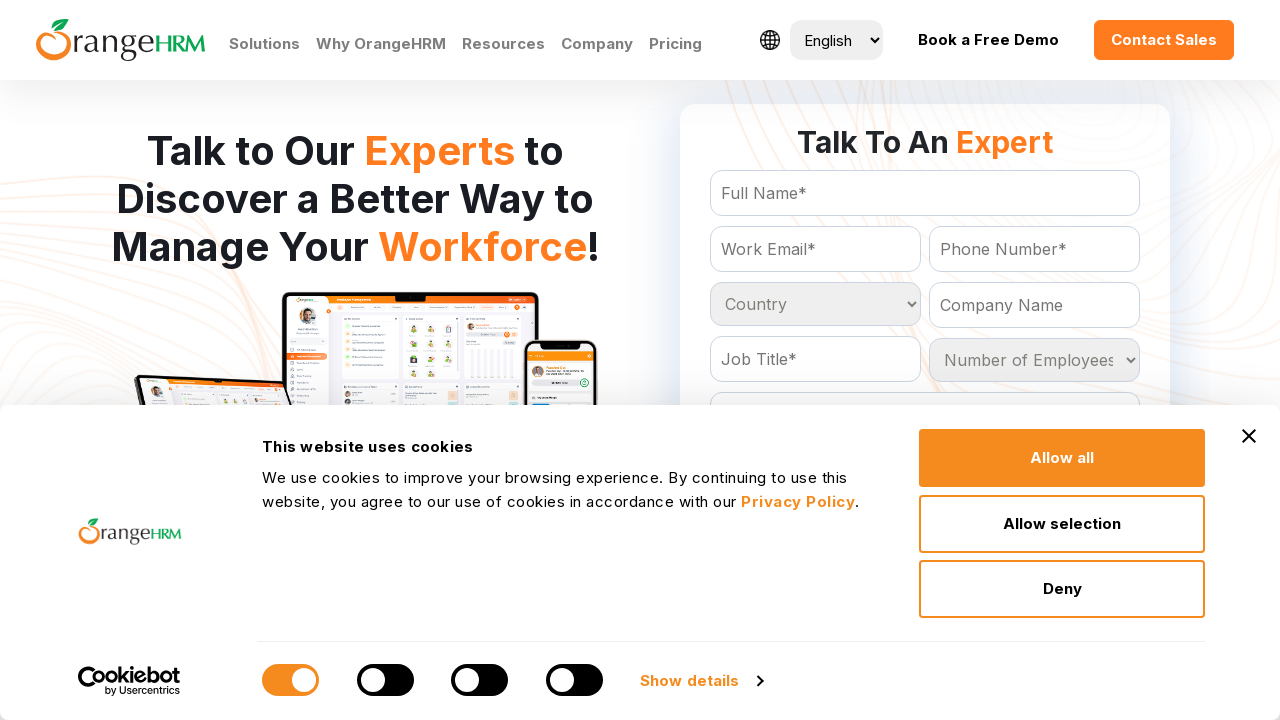

Retrieved text content from country option
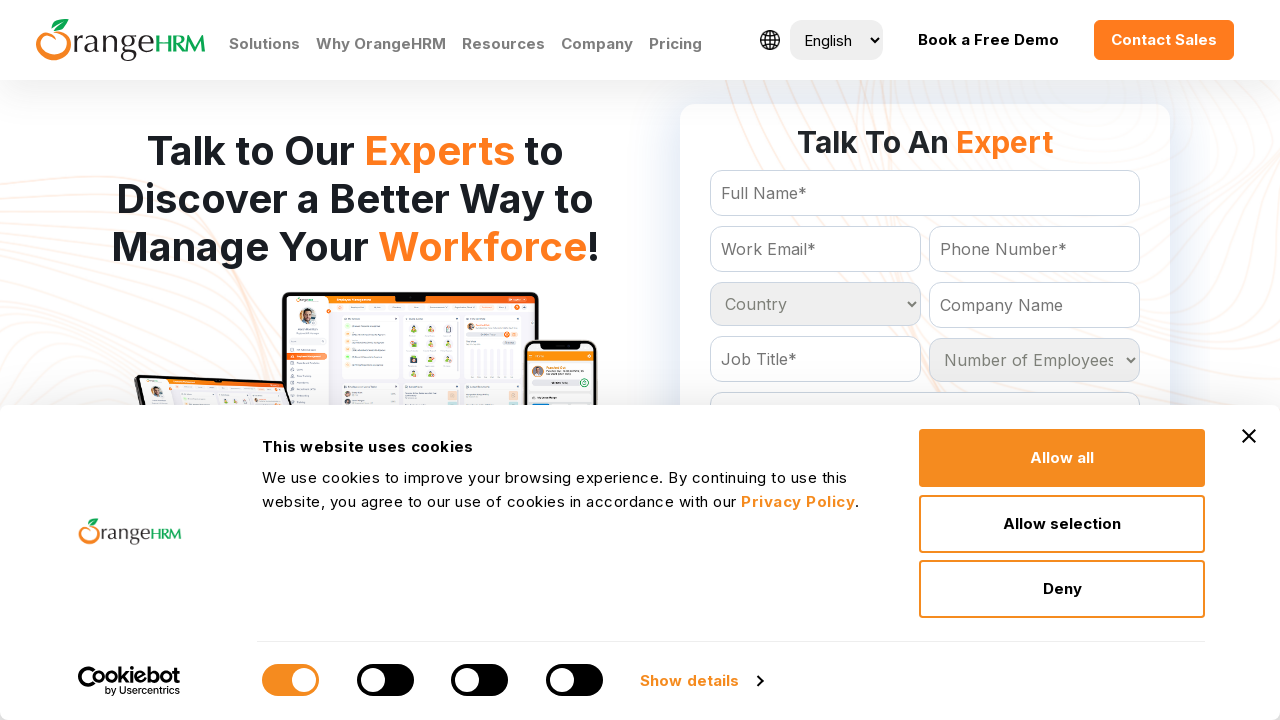

Retrieved text content from country option
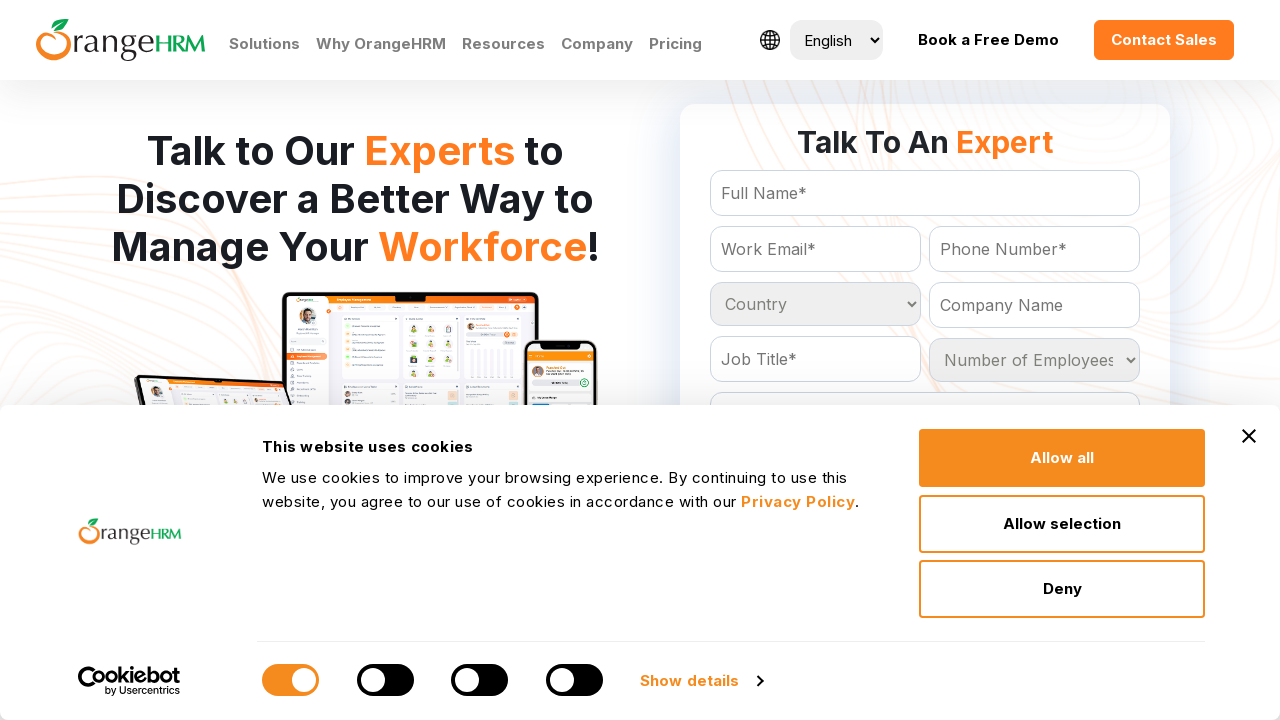

Retrieved text content from country option
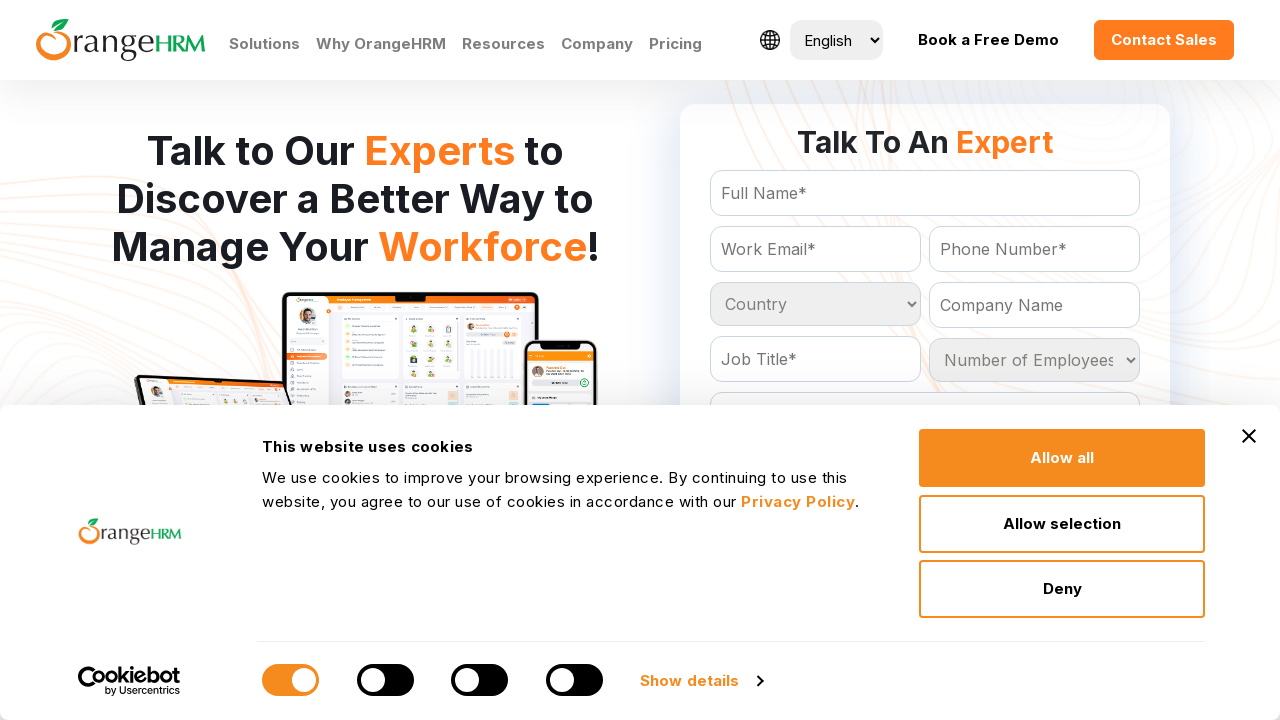

Retrieved text content from country option
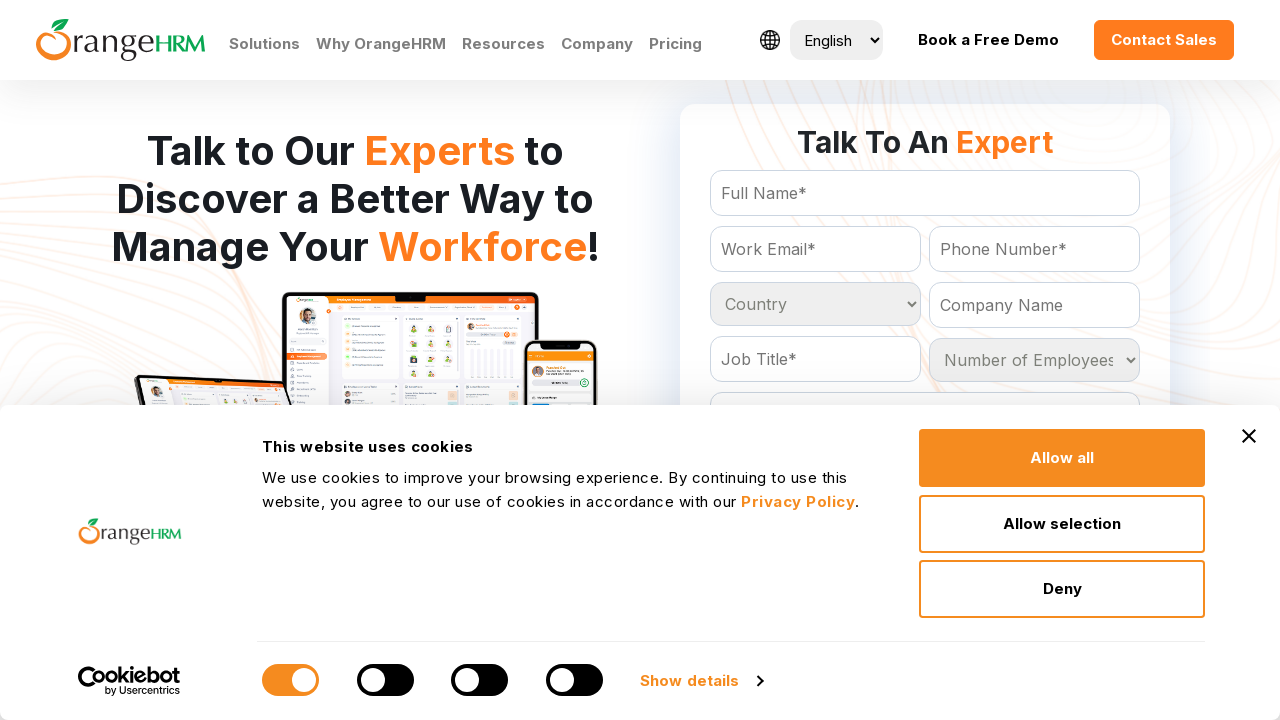

Retrieved text content from country option
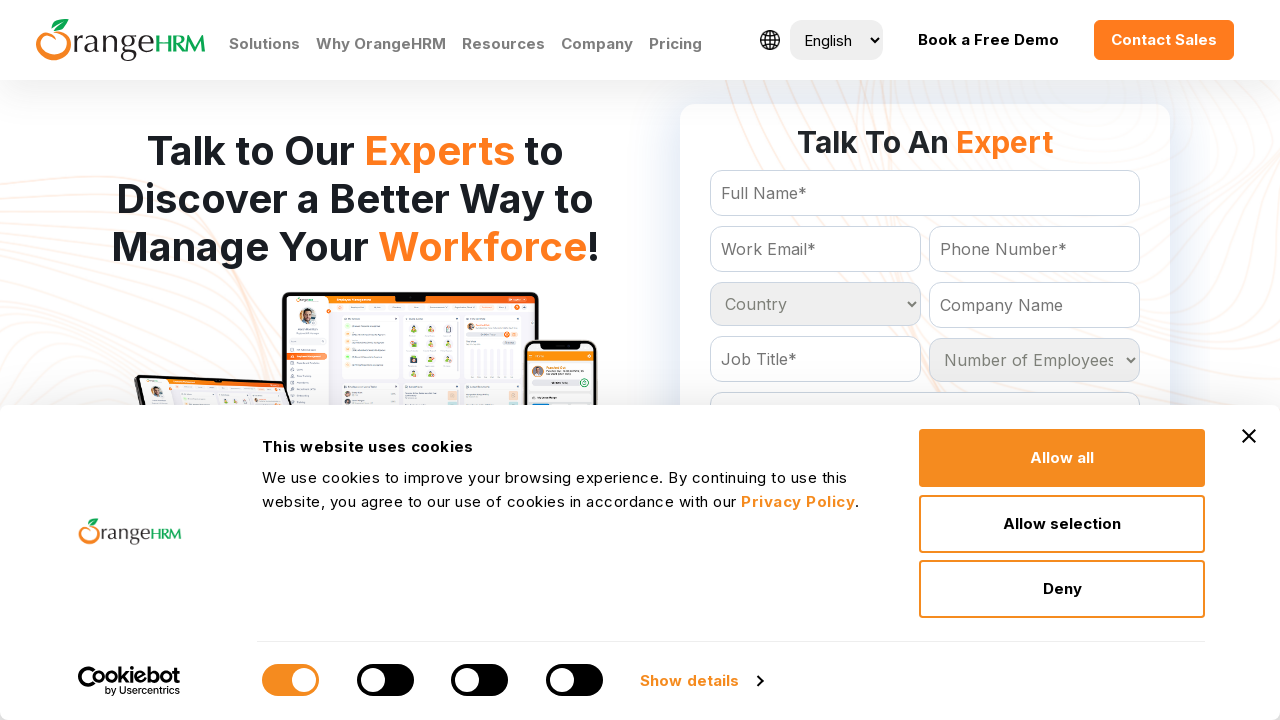

Retrieved text content from country option
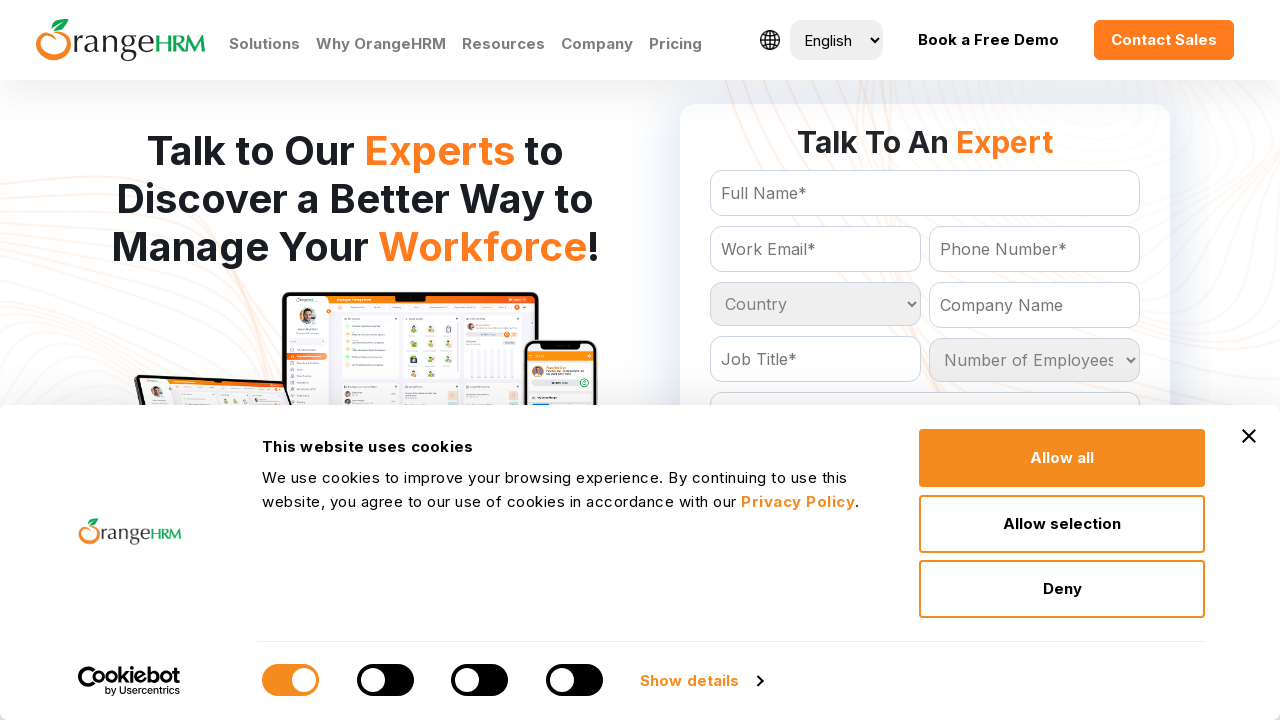

Retrieved text content from country option
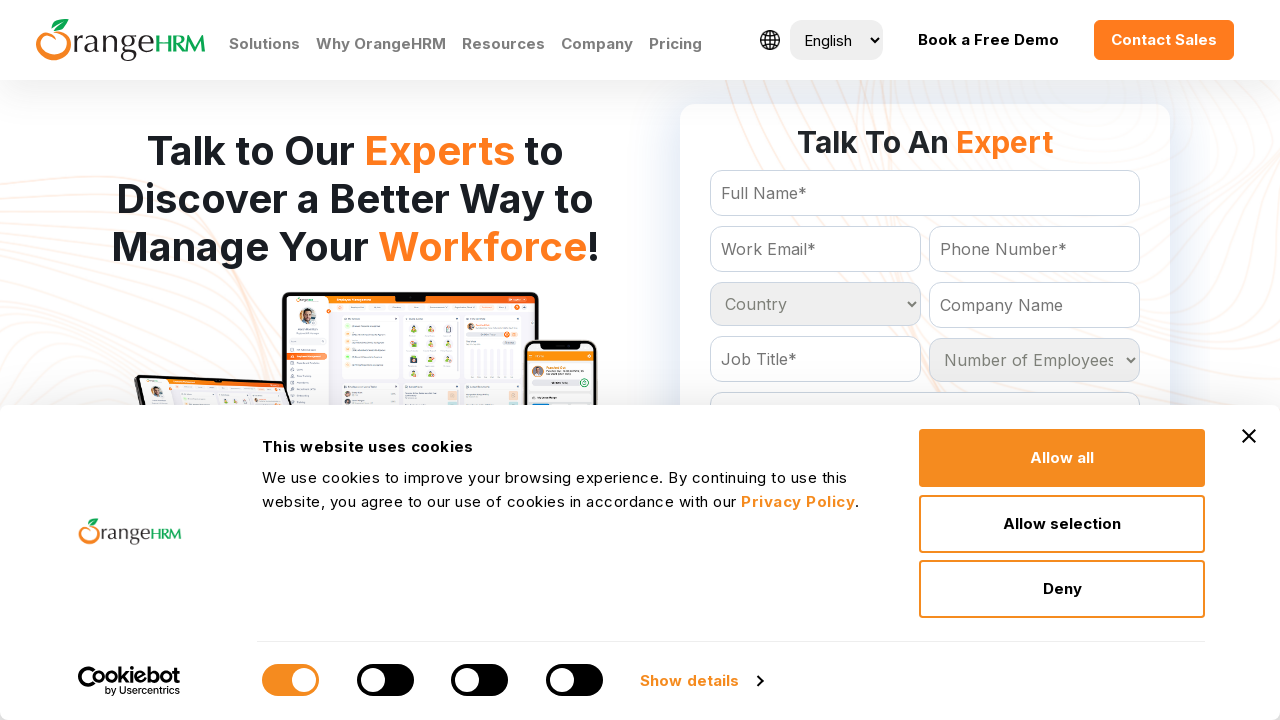

Retrieved text content from country option
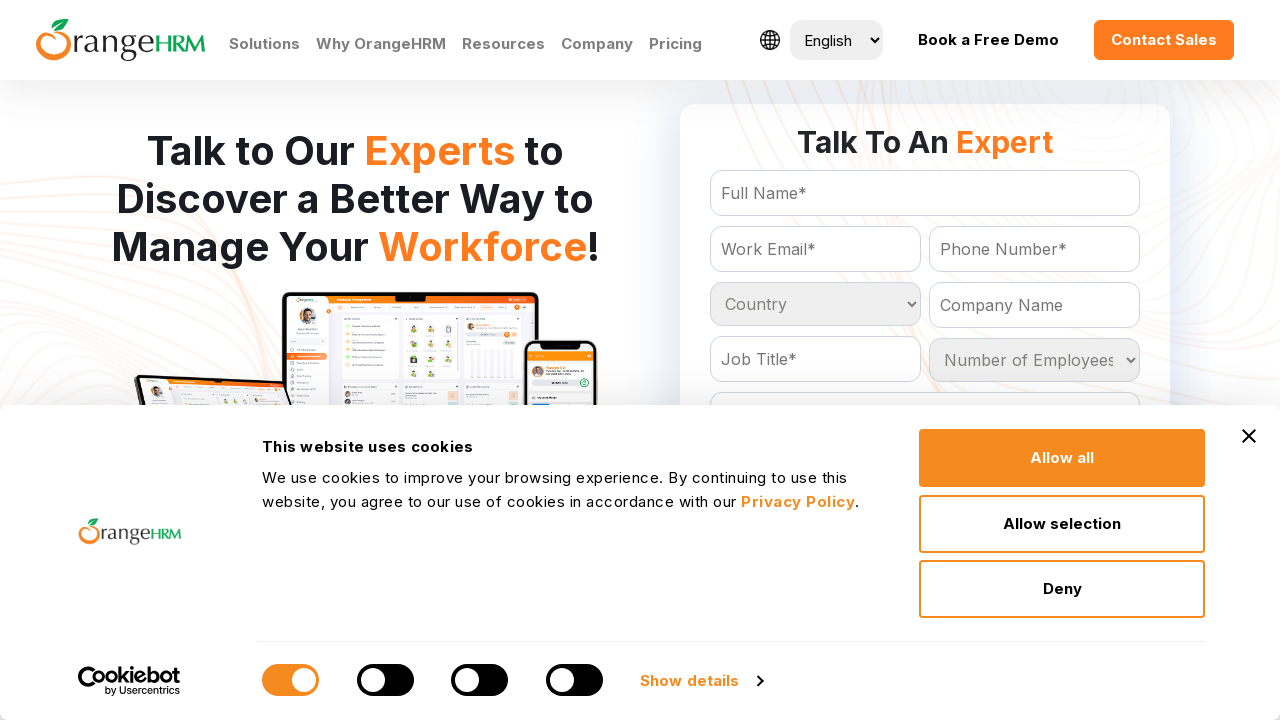

Retrieved text content from country option
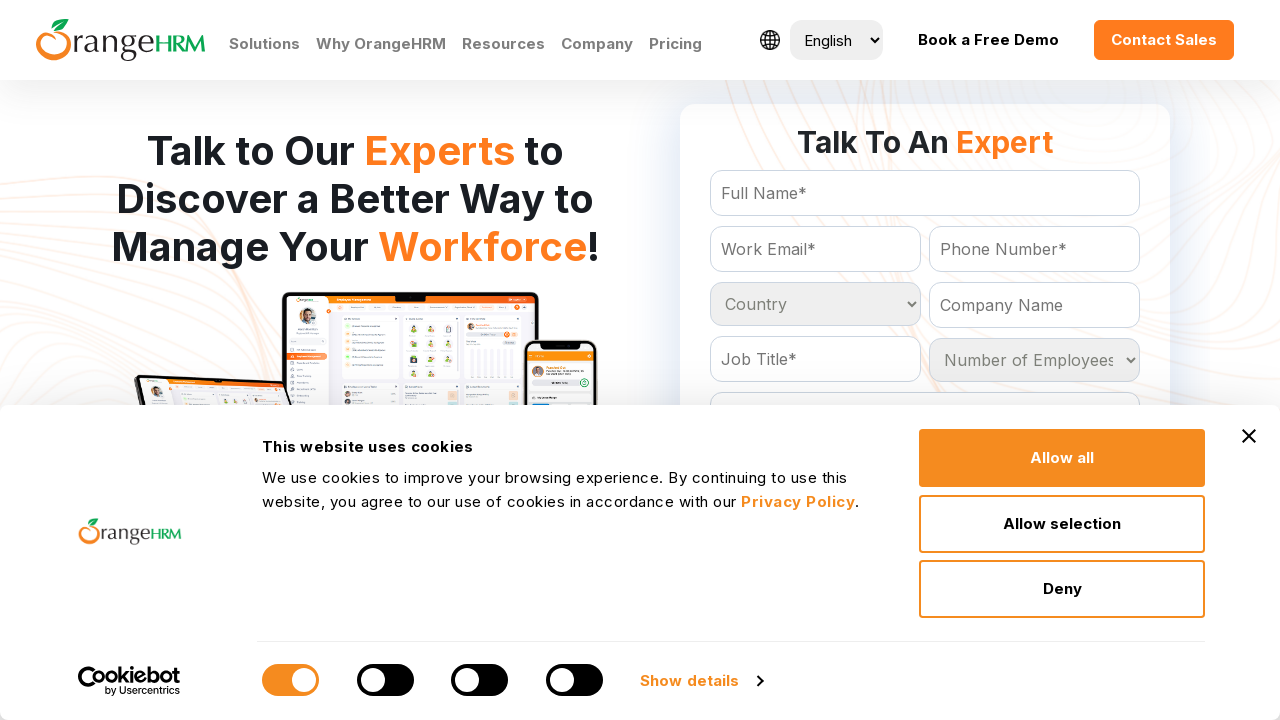

Retrieved text content from country option
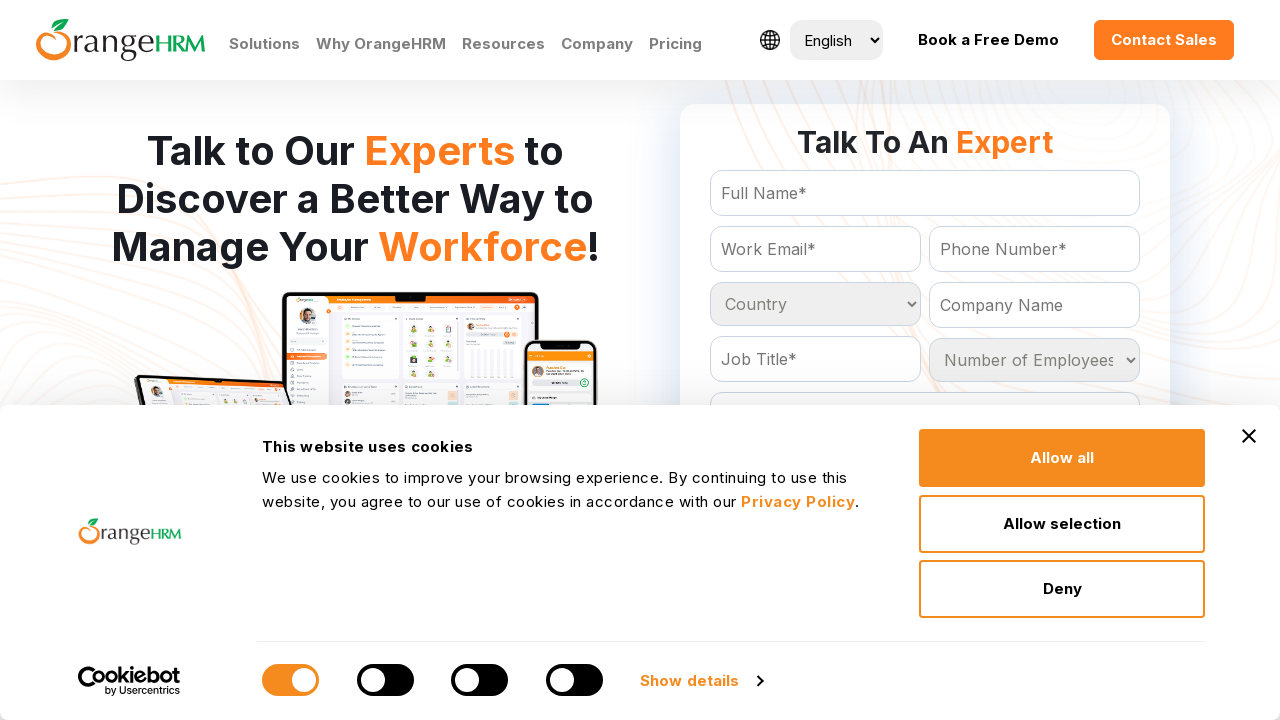

Retrieved text content from country option
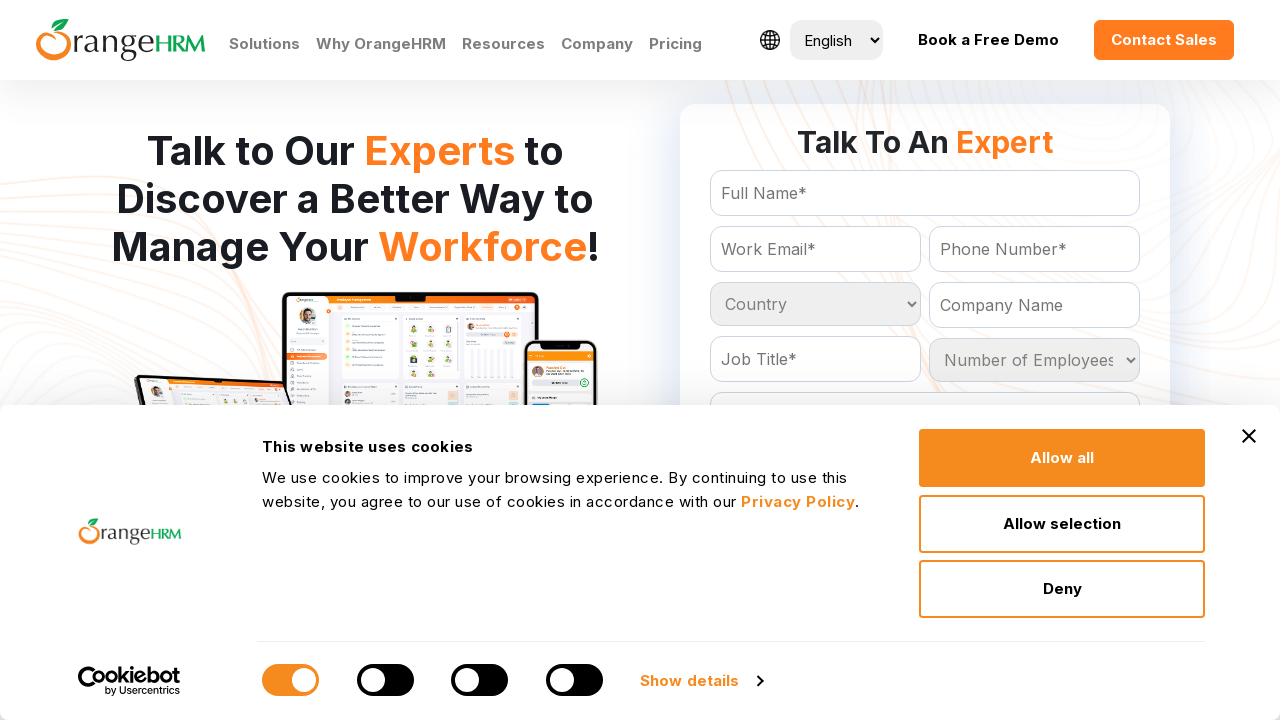

Retrieved text content from country option
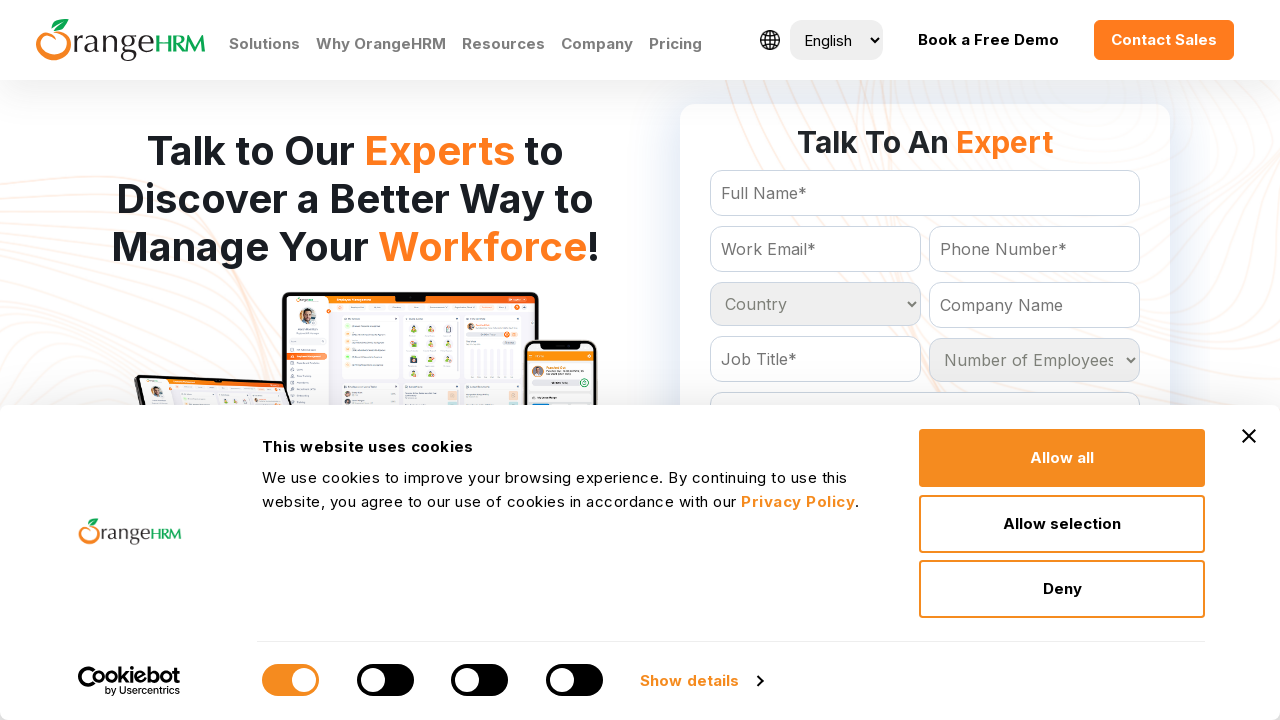

Retrieved text content from country option
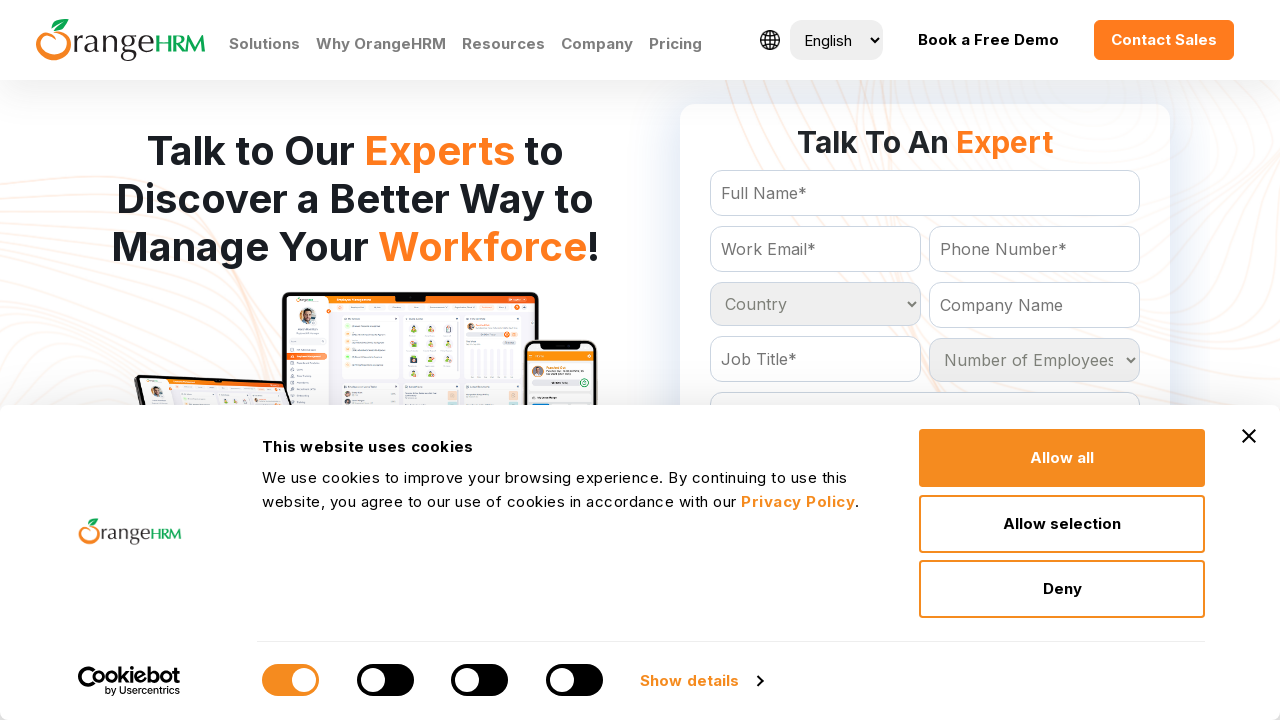

Retrieved text content from country option
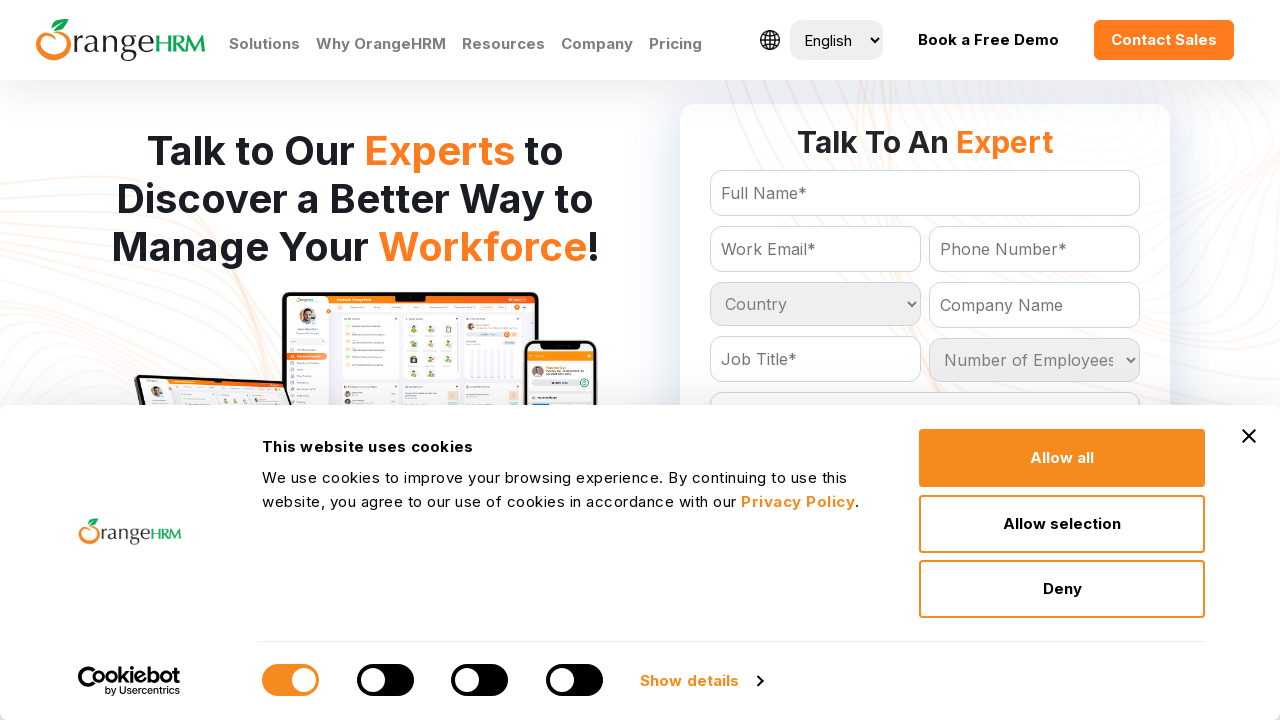

Retrieved text content from country option
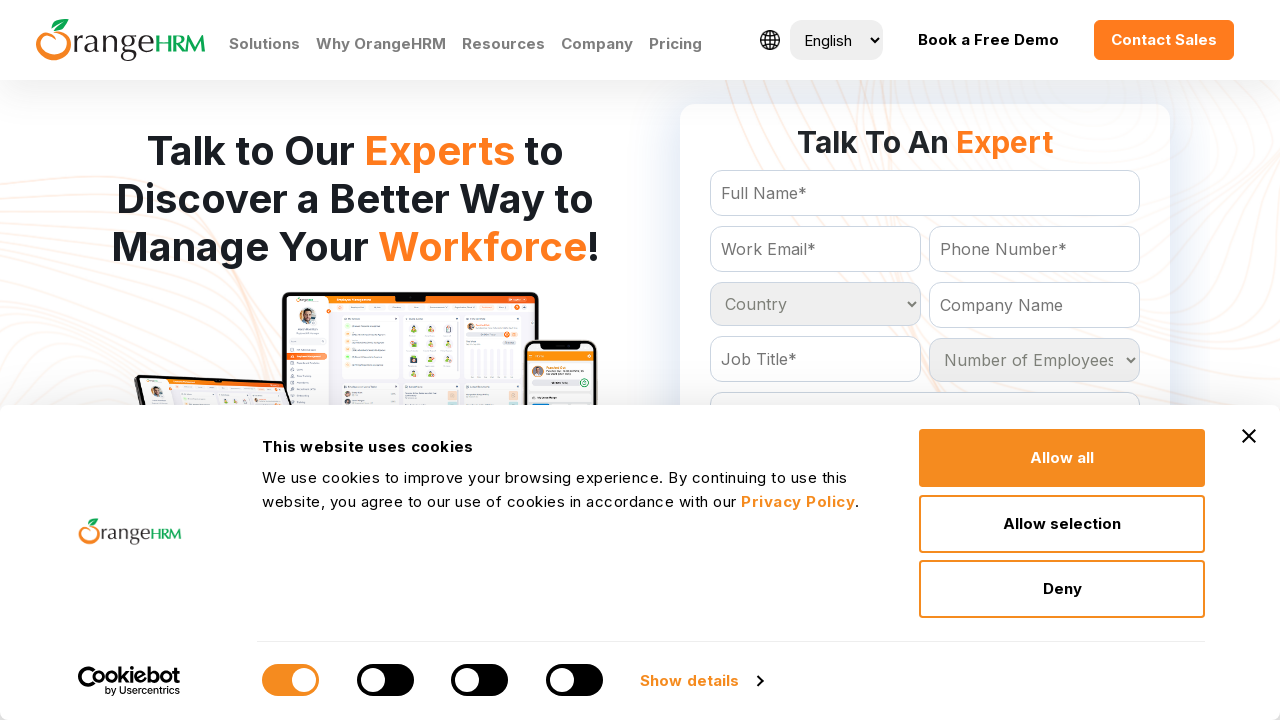

Retrieved text content from country option
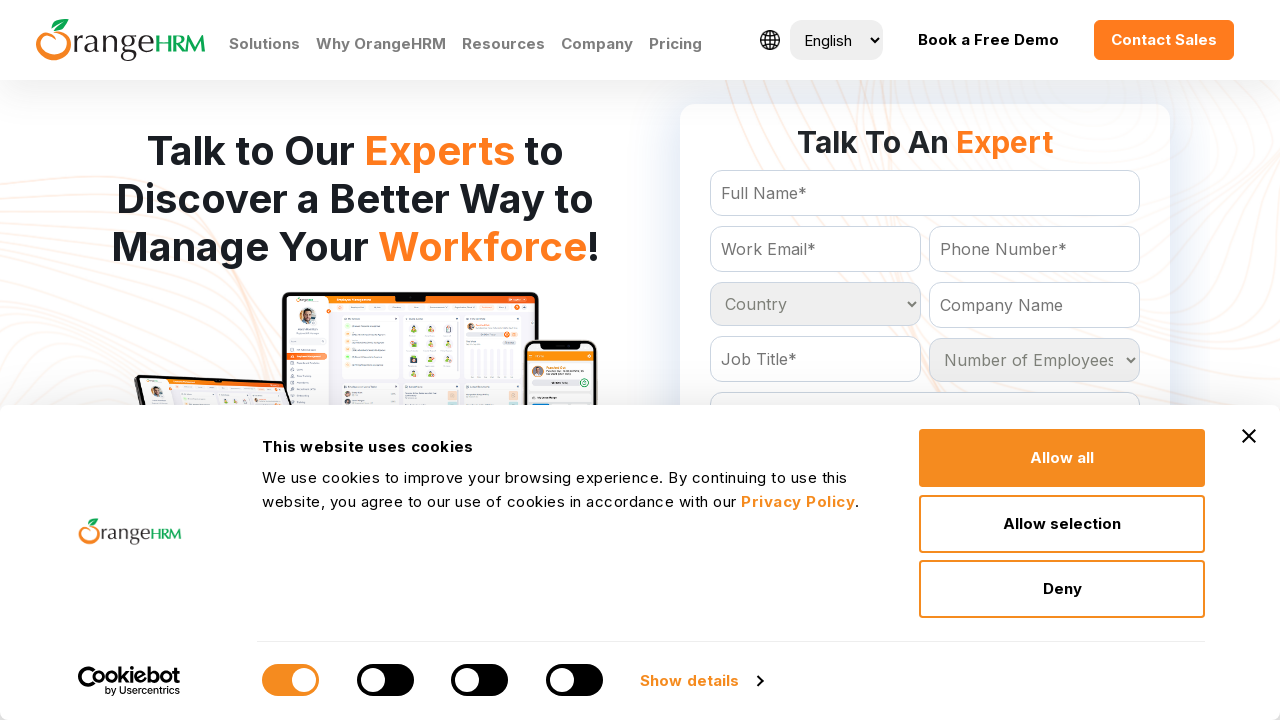

Retrieved text content from country option
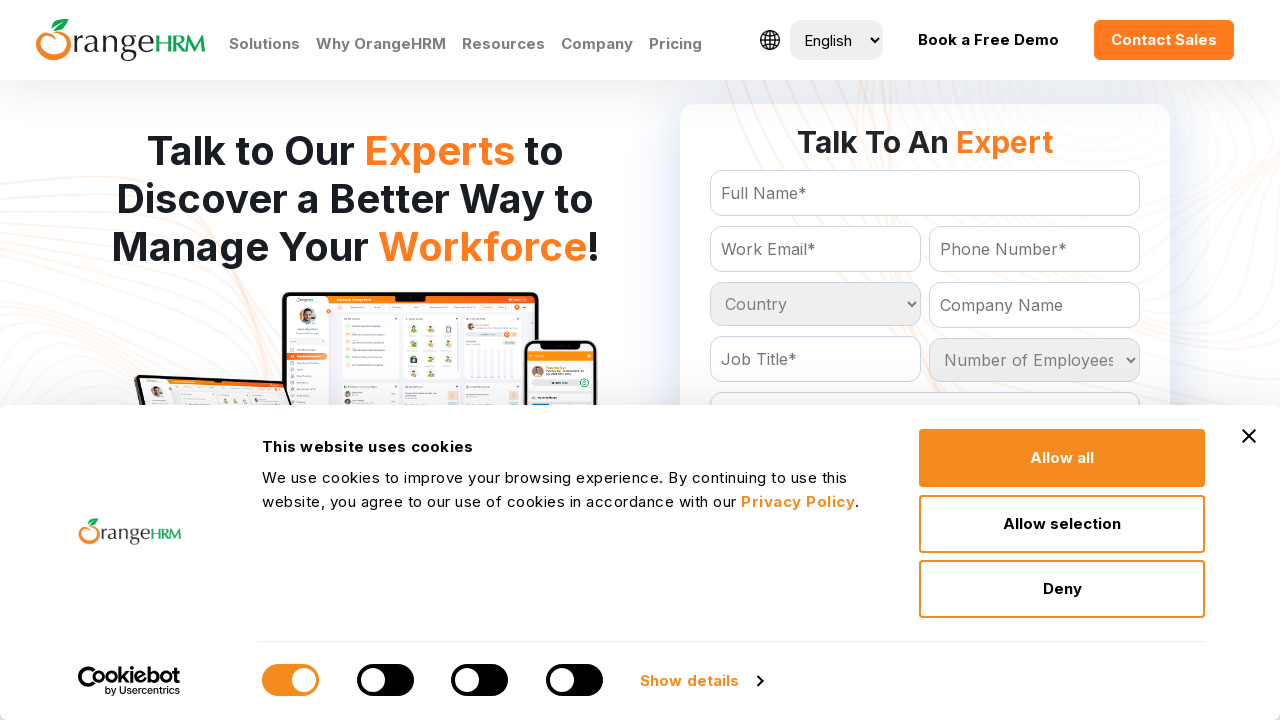

Retrieved text content from country option
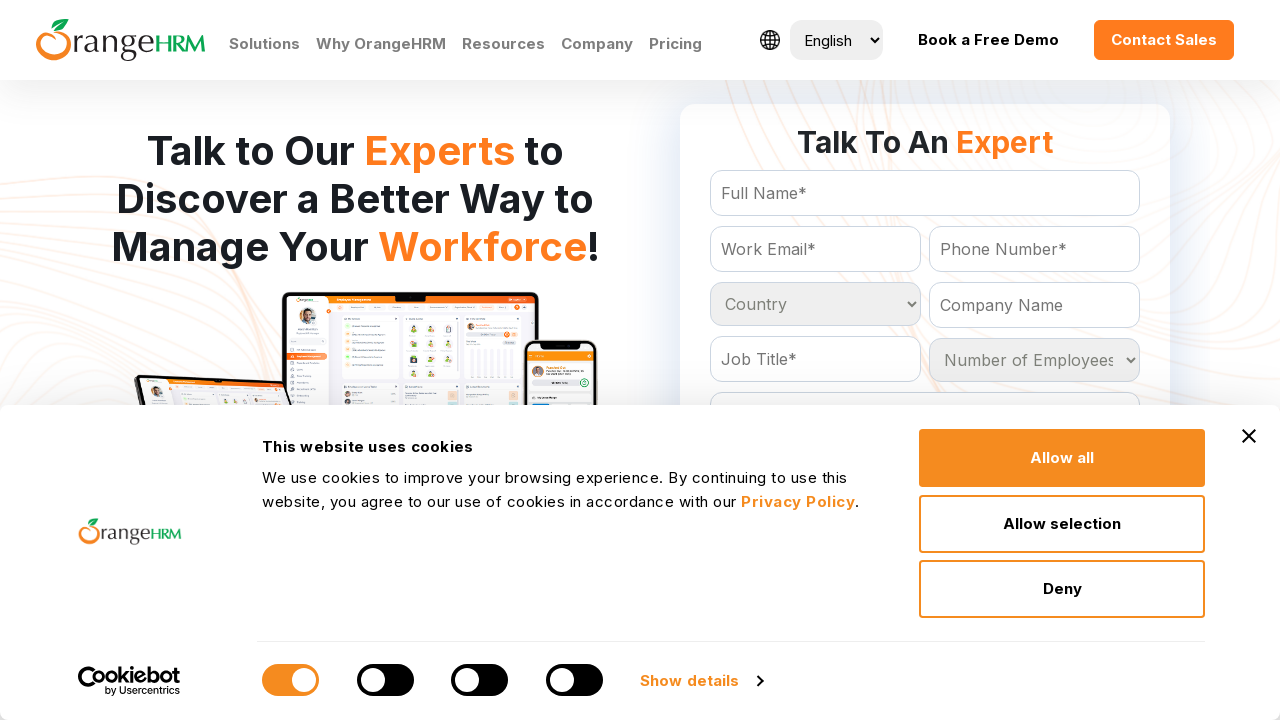

Retrieved text content from country option
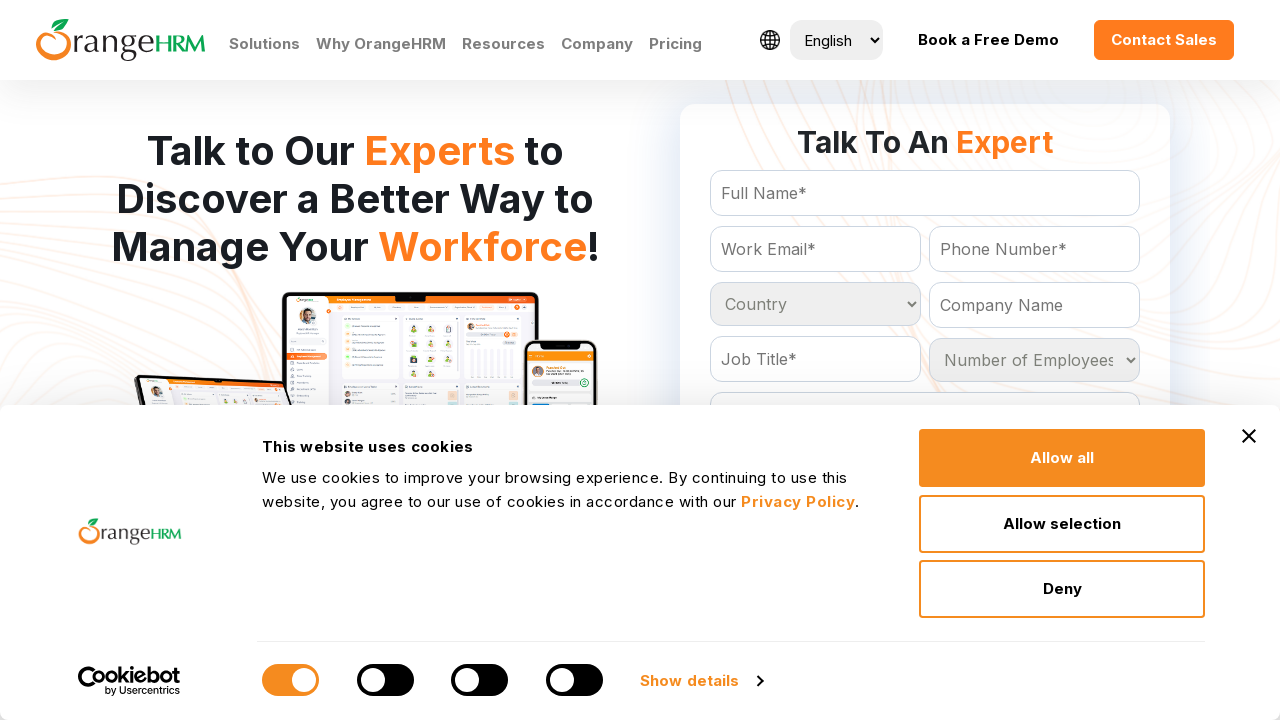

Retrieved text content from country option
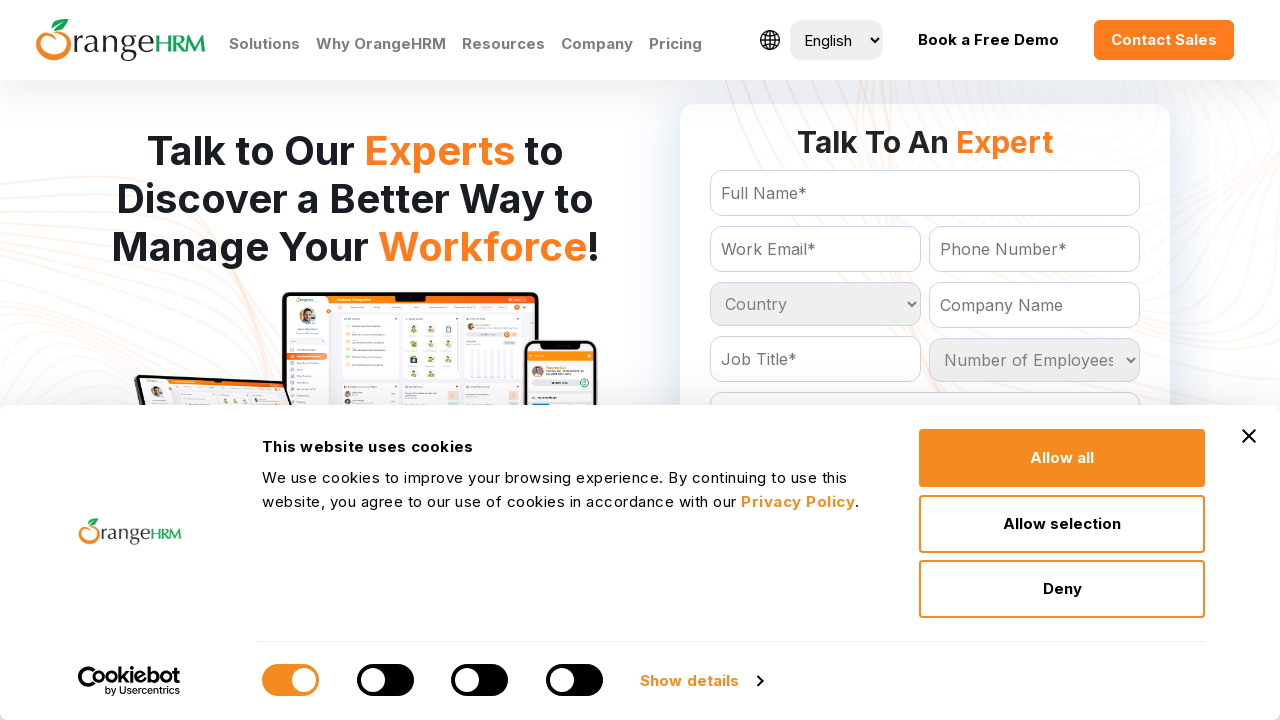

Retrieved text content from country option
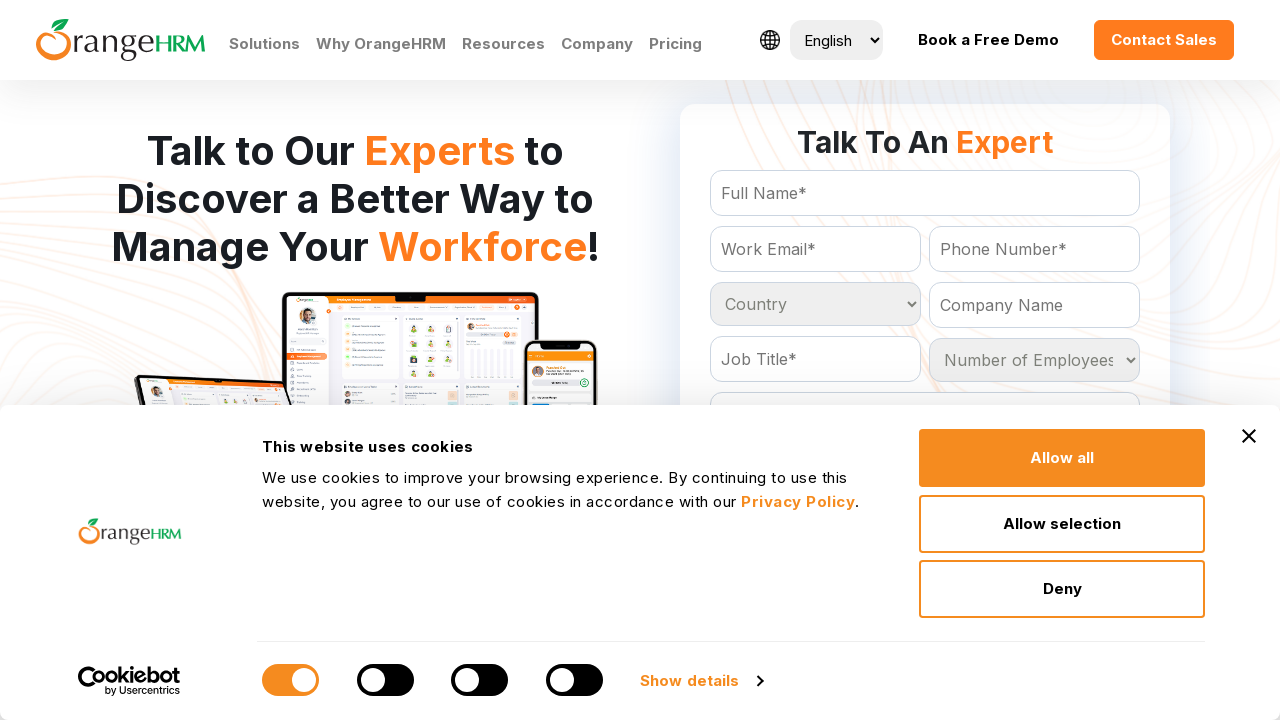

Retrieved text content from country option
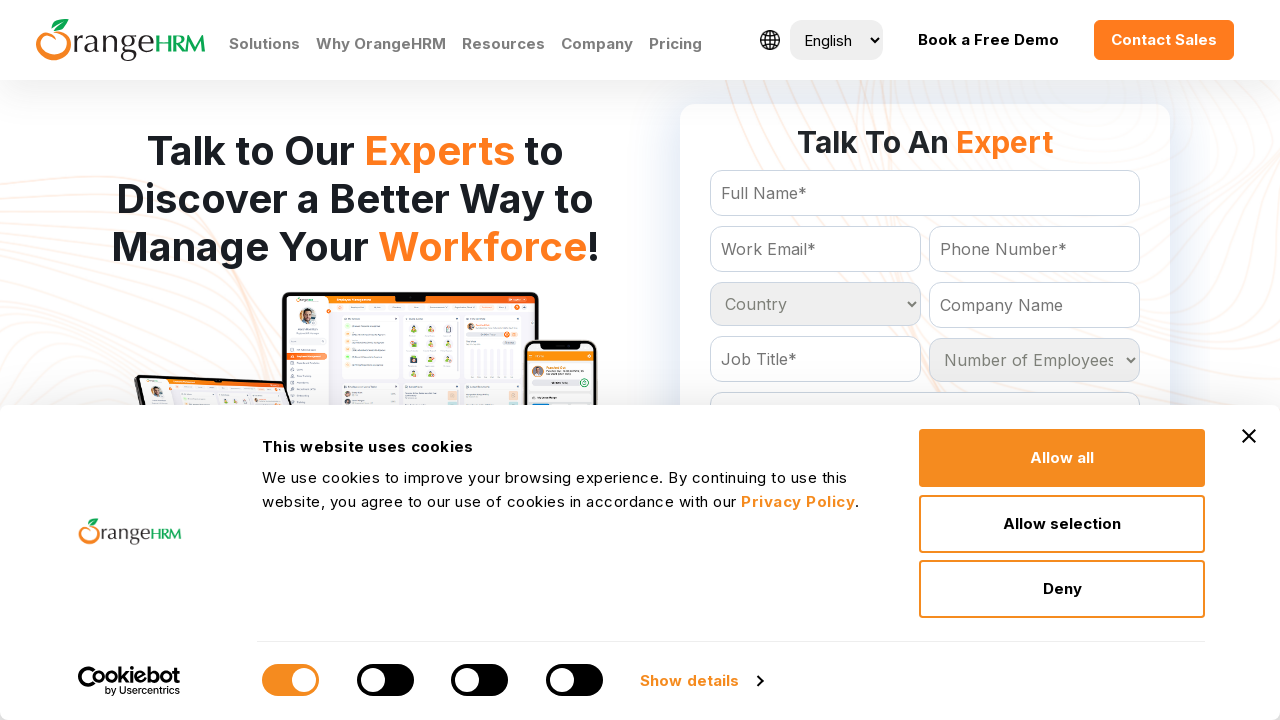

Retrieved text content from country option
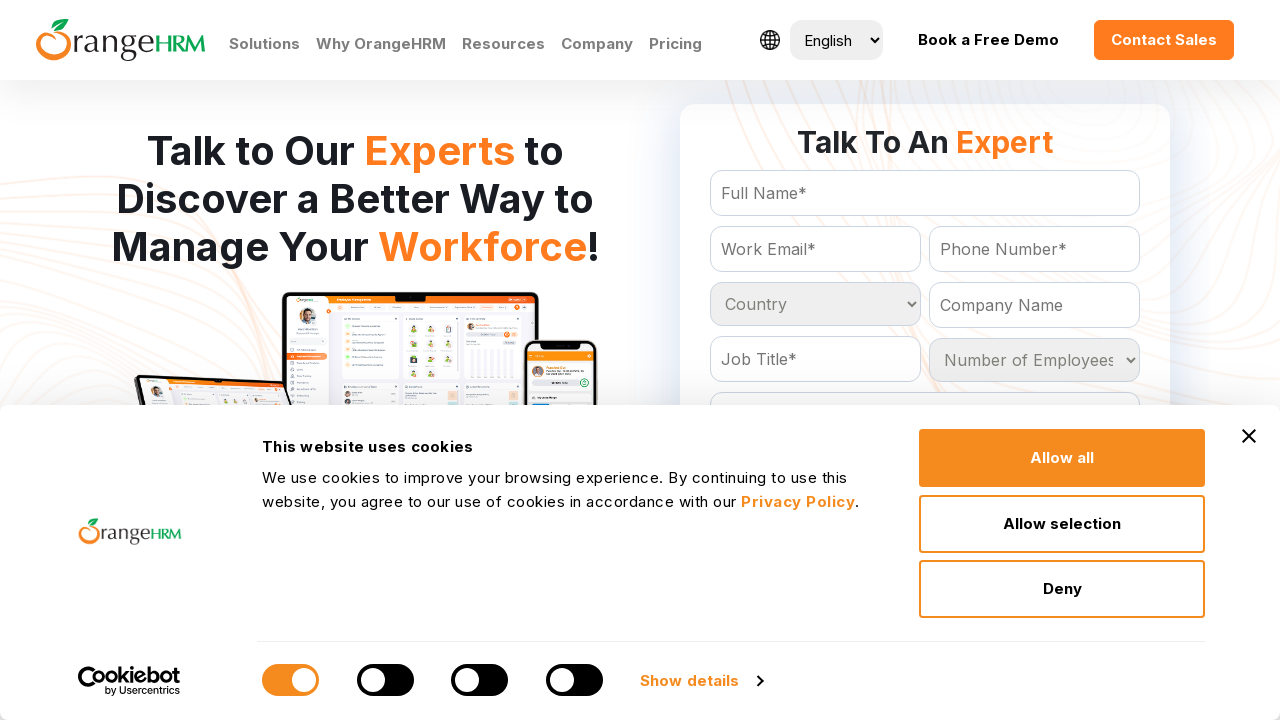

Retrieved text content from country option
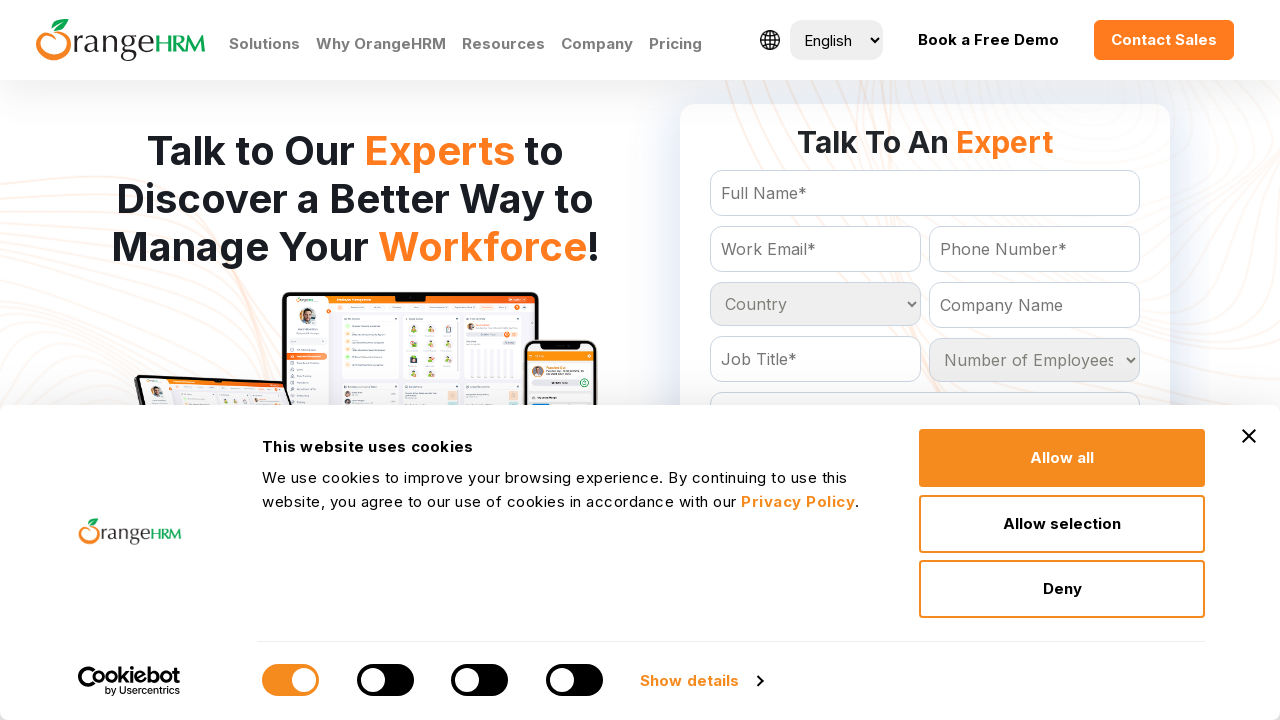

Retrieved text content from country option
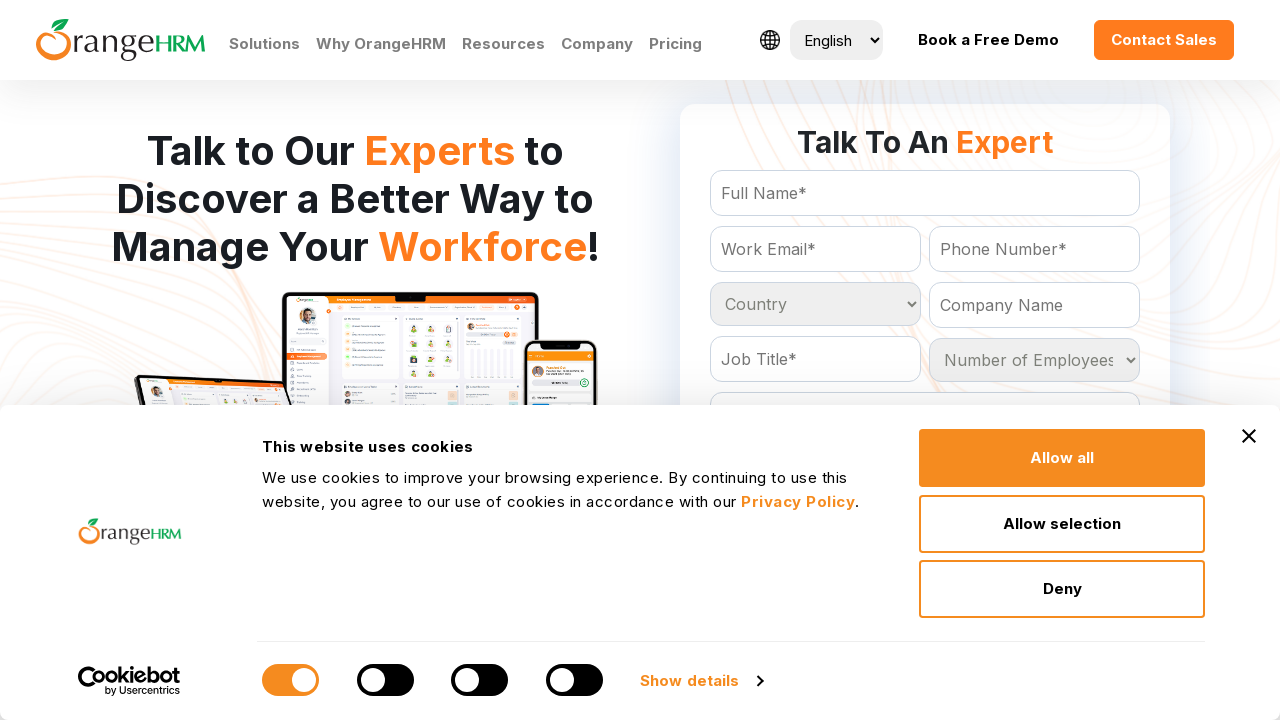

Retrieved text content from country option
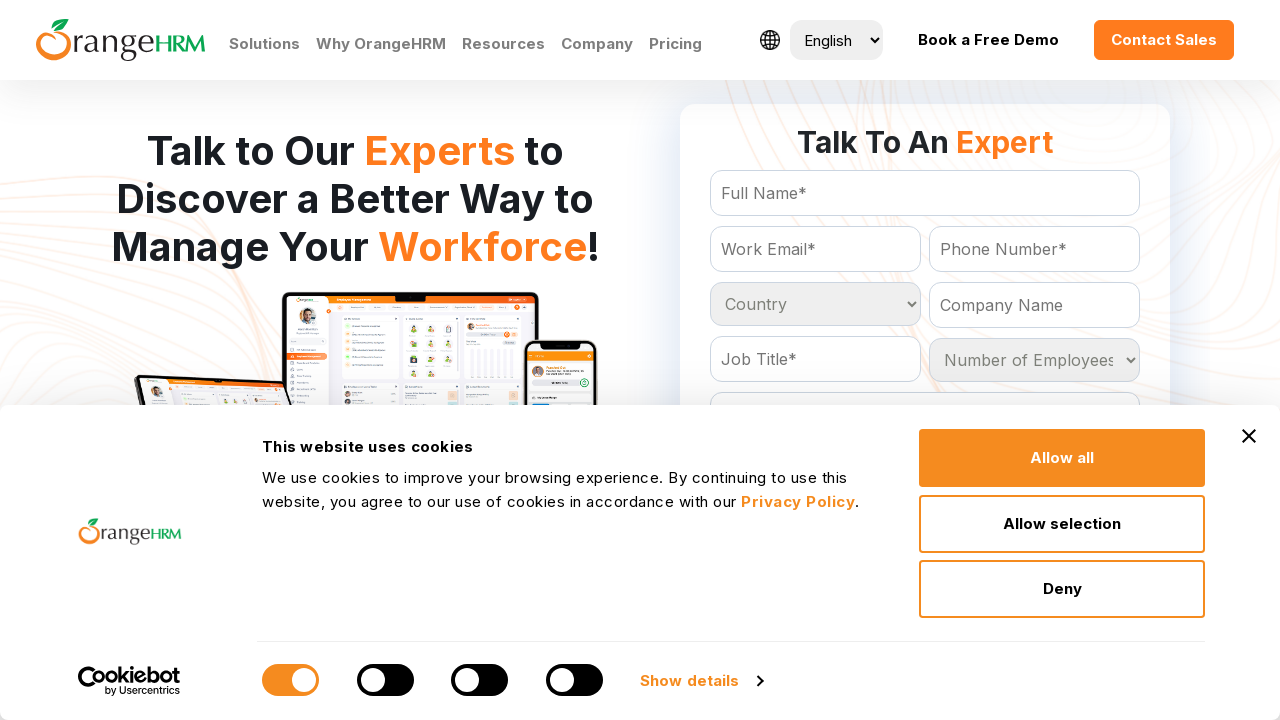

Retrieved text content from country option
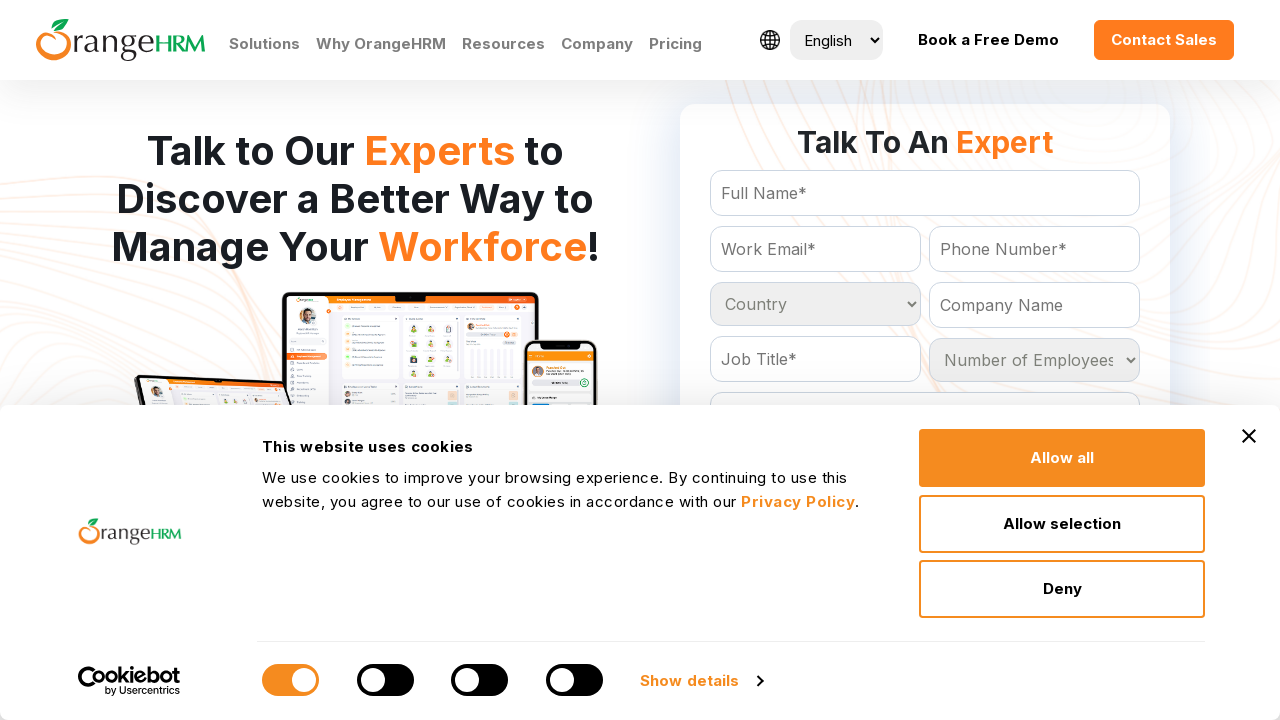

Retrieved text content from country option
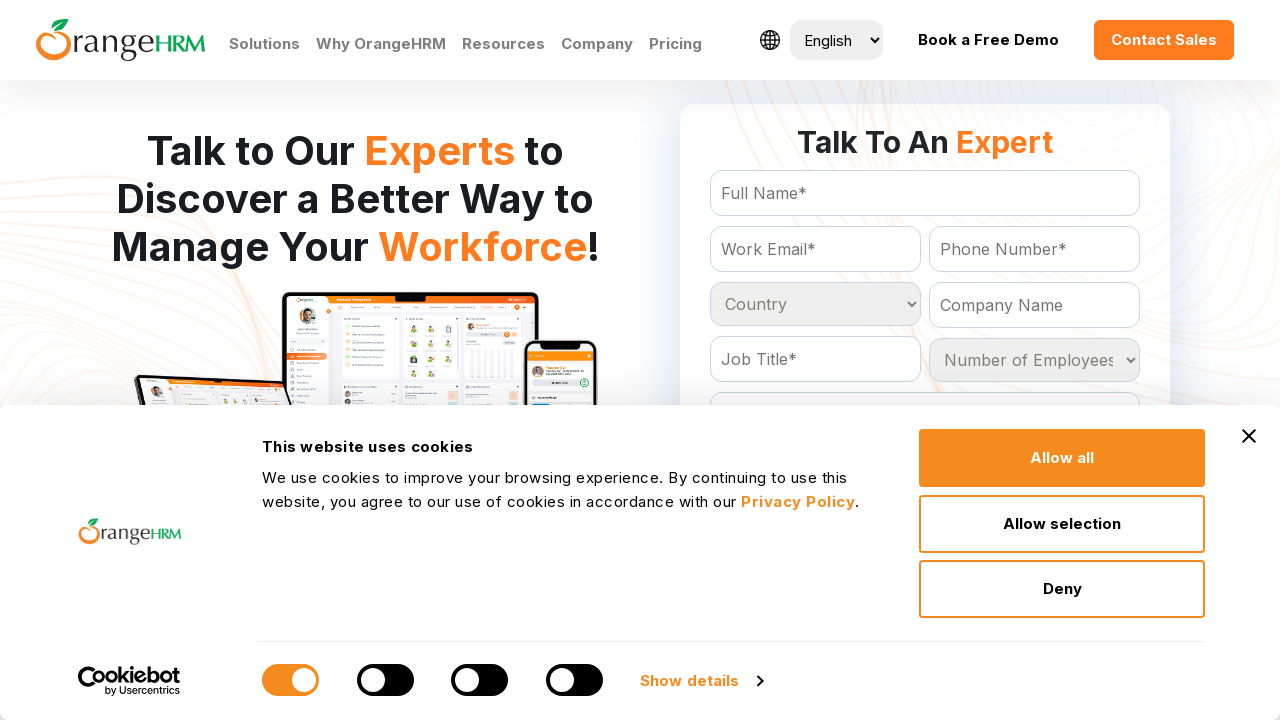

Retrieved text content from country option
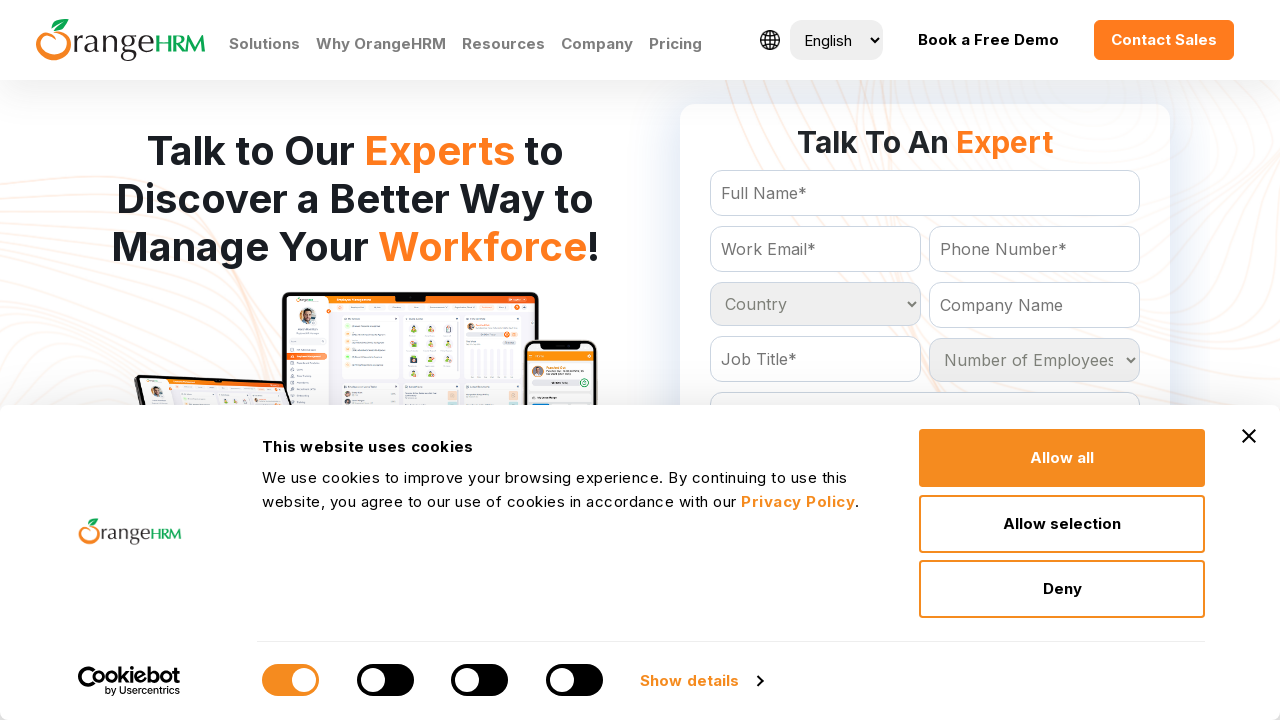

Retrieved text content from country option
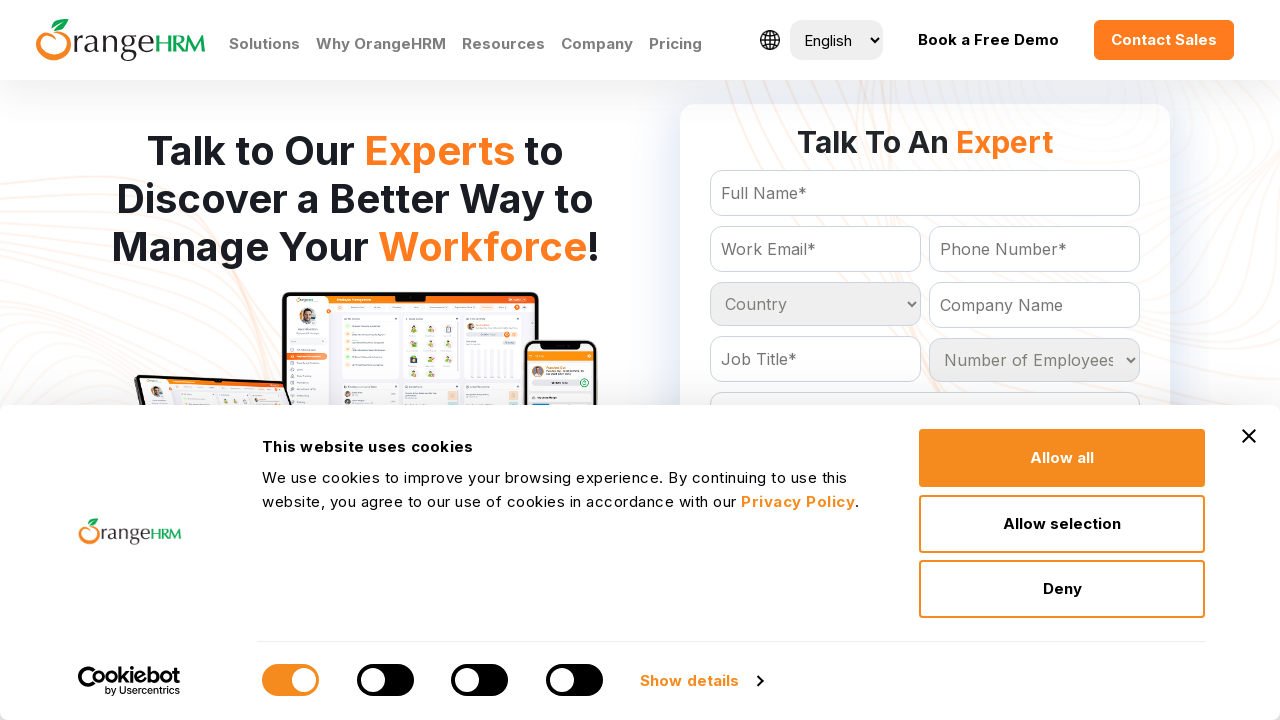

Retrieved text content from country option
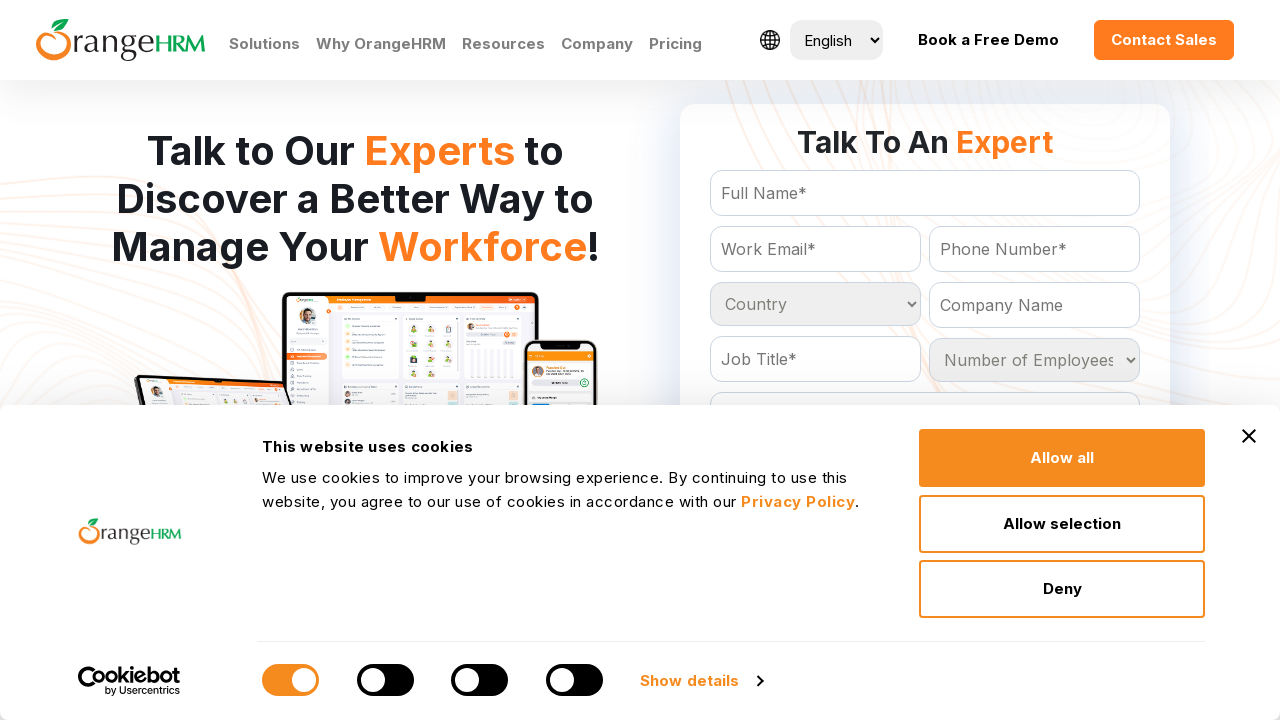

Retrieved text content from country option
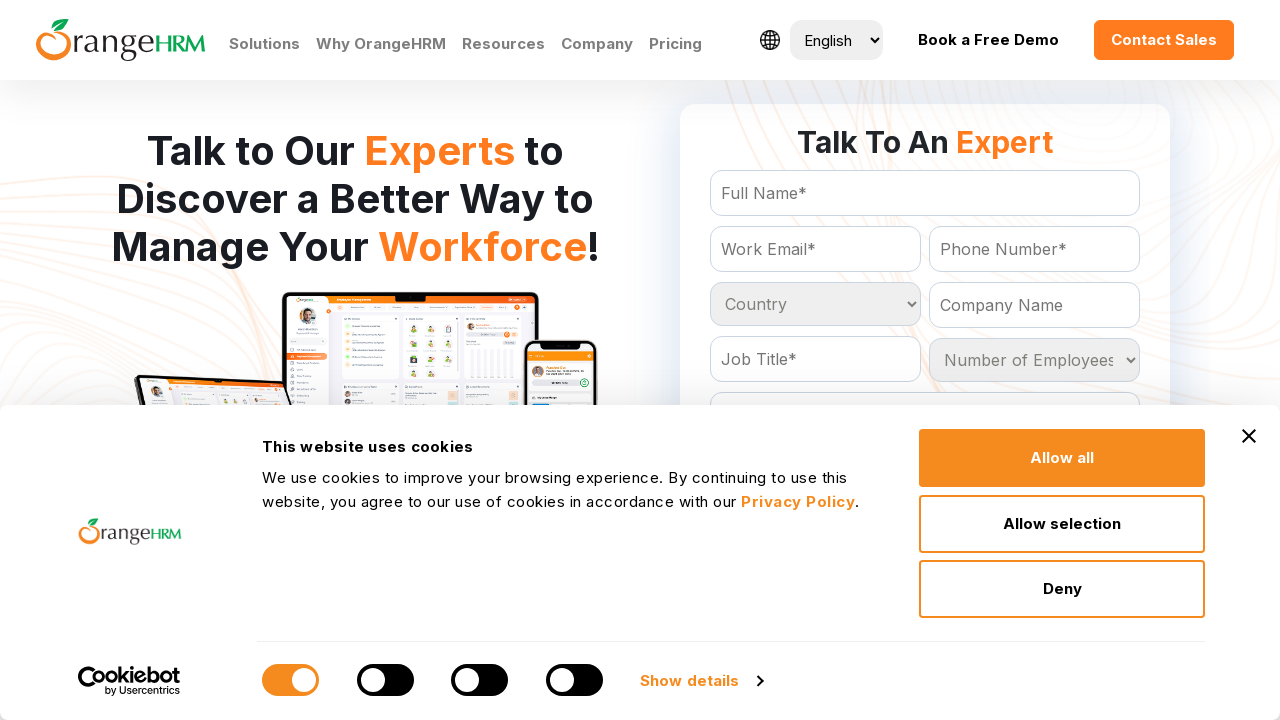

Retrieved text content from country option
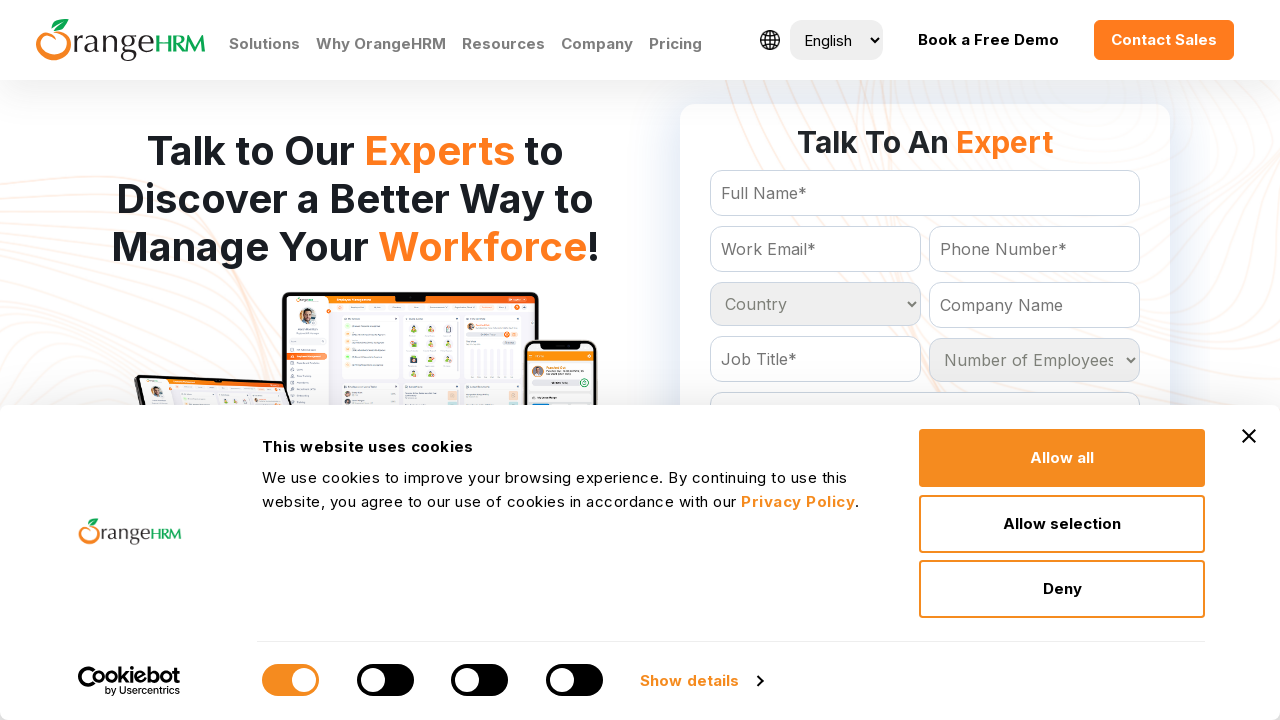

Retrieved text content from country option
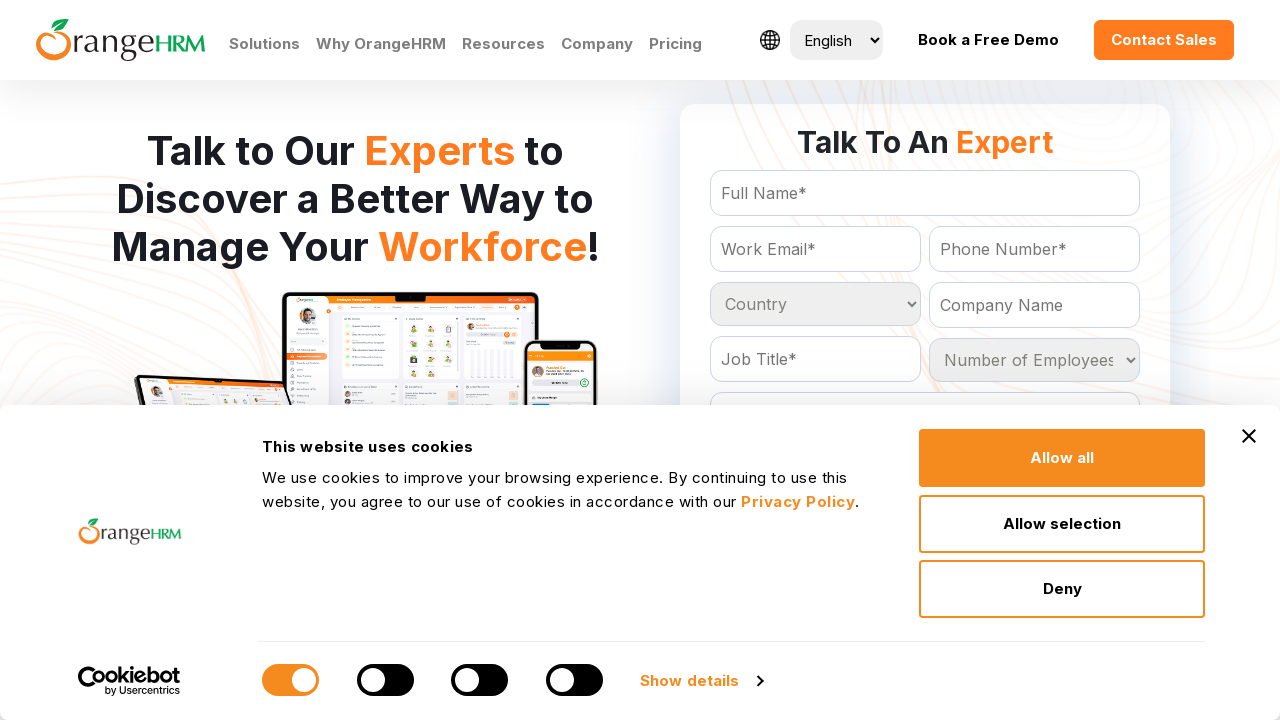

Retrieved text content from country option
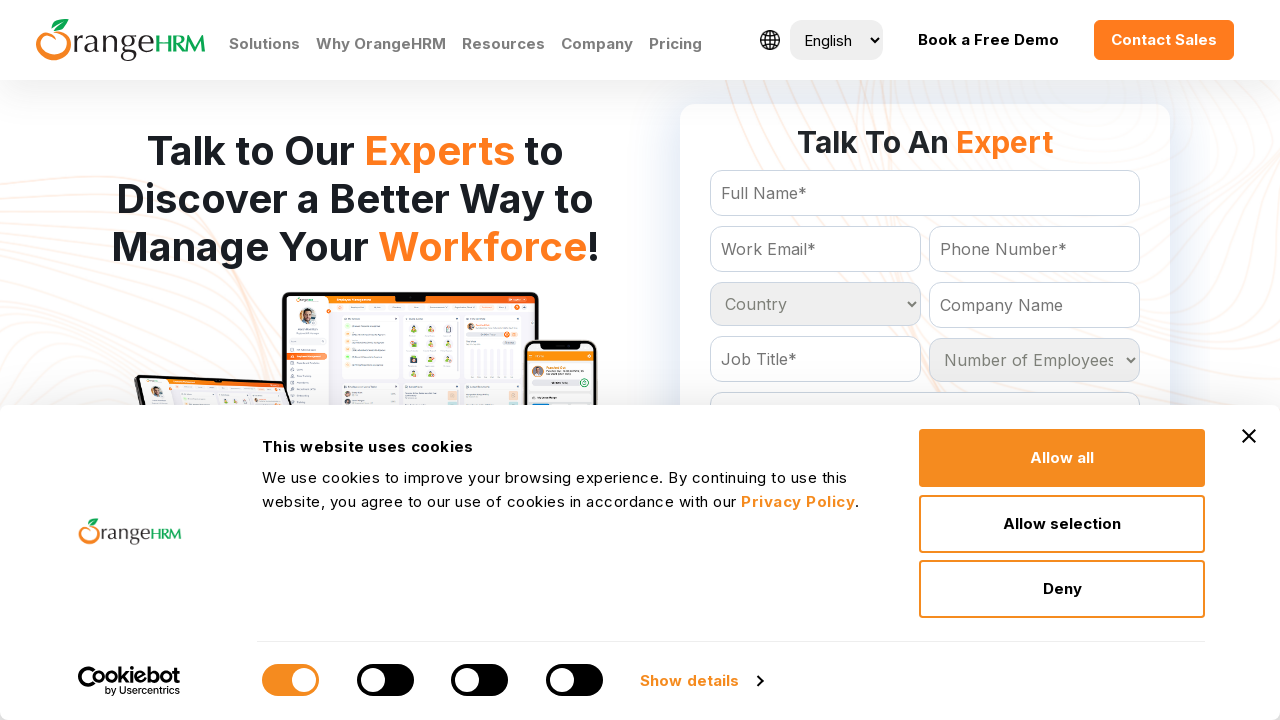

Retrieved text content from country option
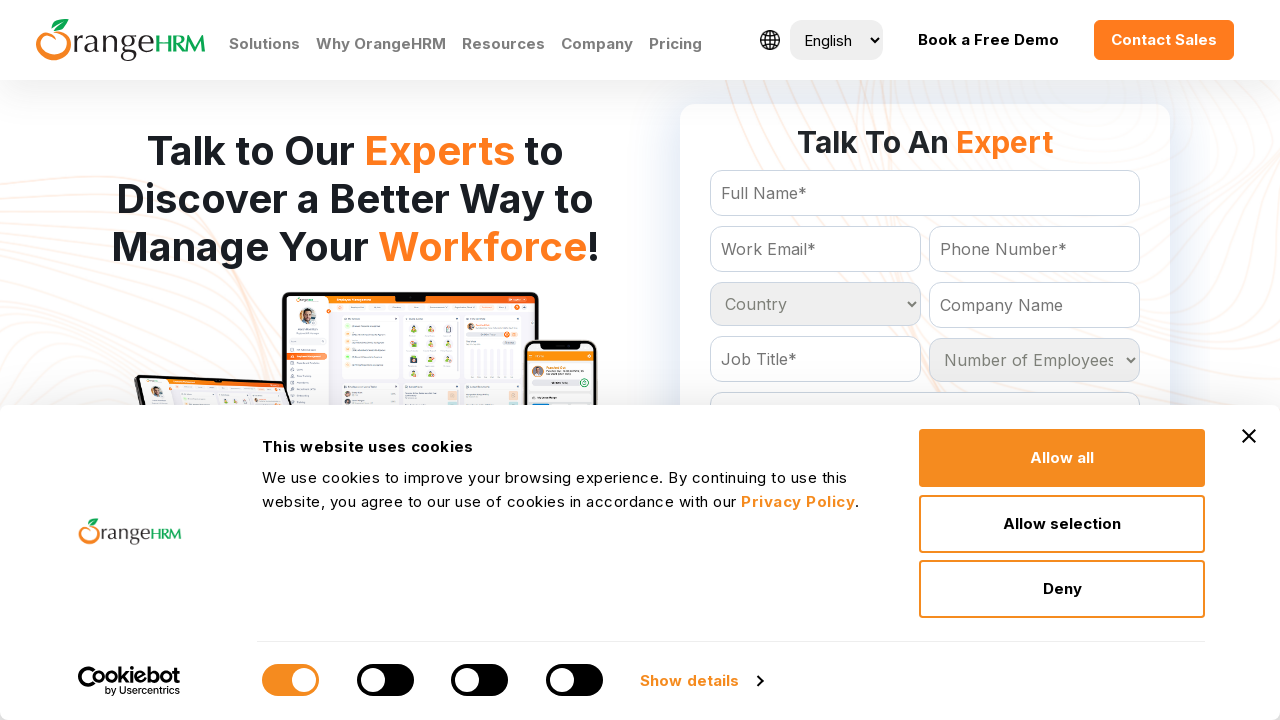

Retrieved text content from country option
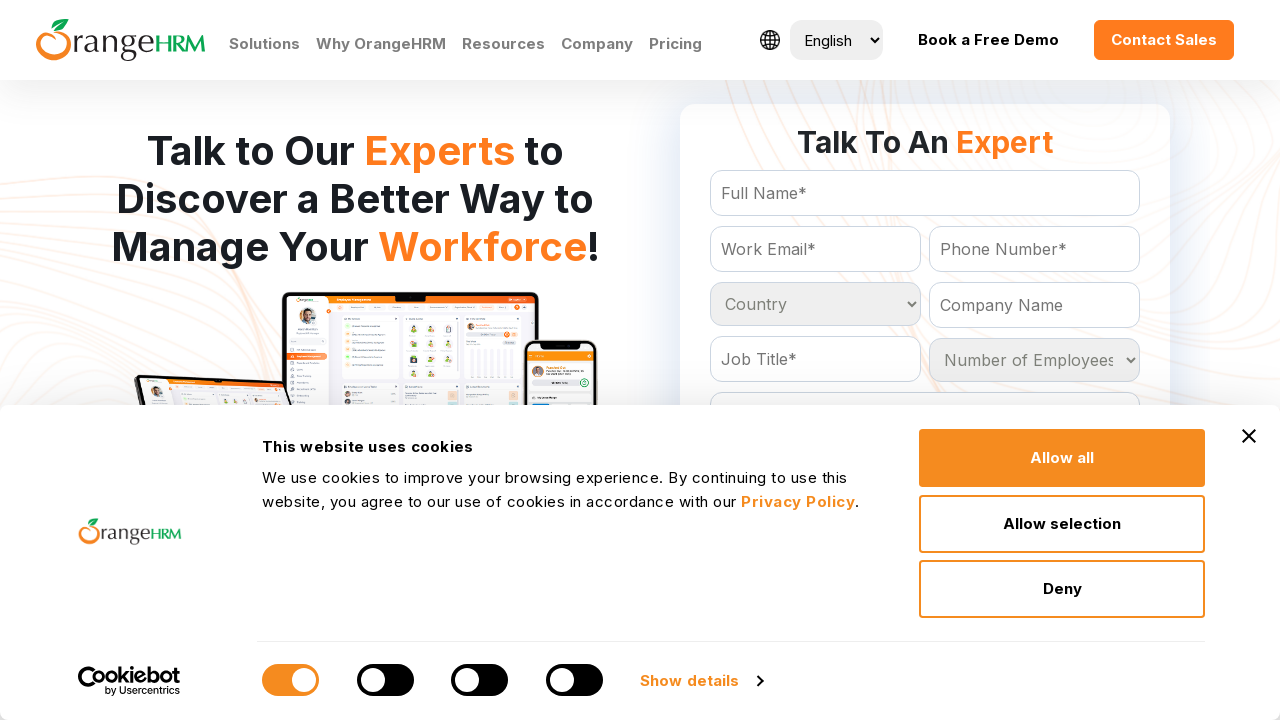

Retrieved text content from country option
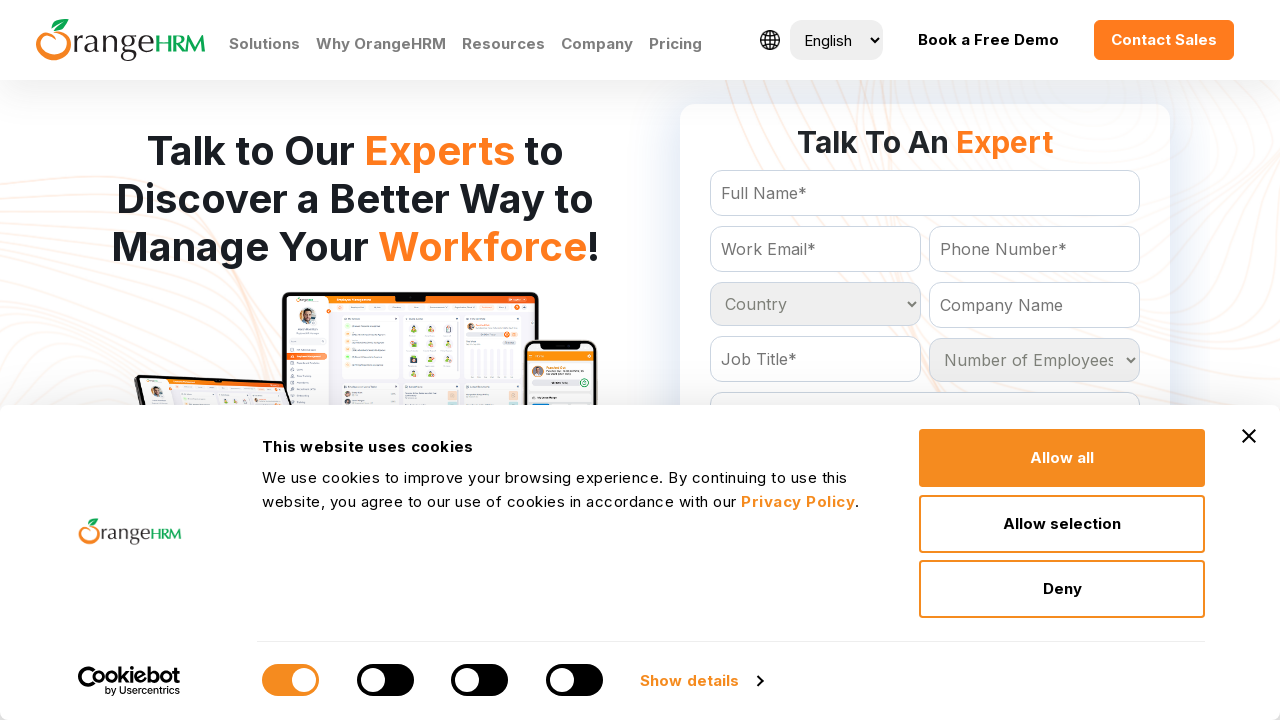

Retrieved text content from country option
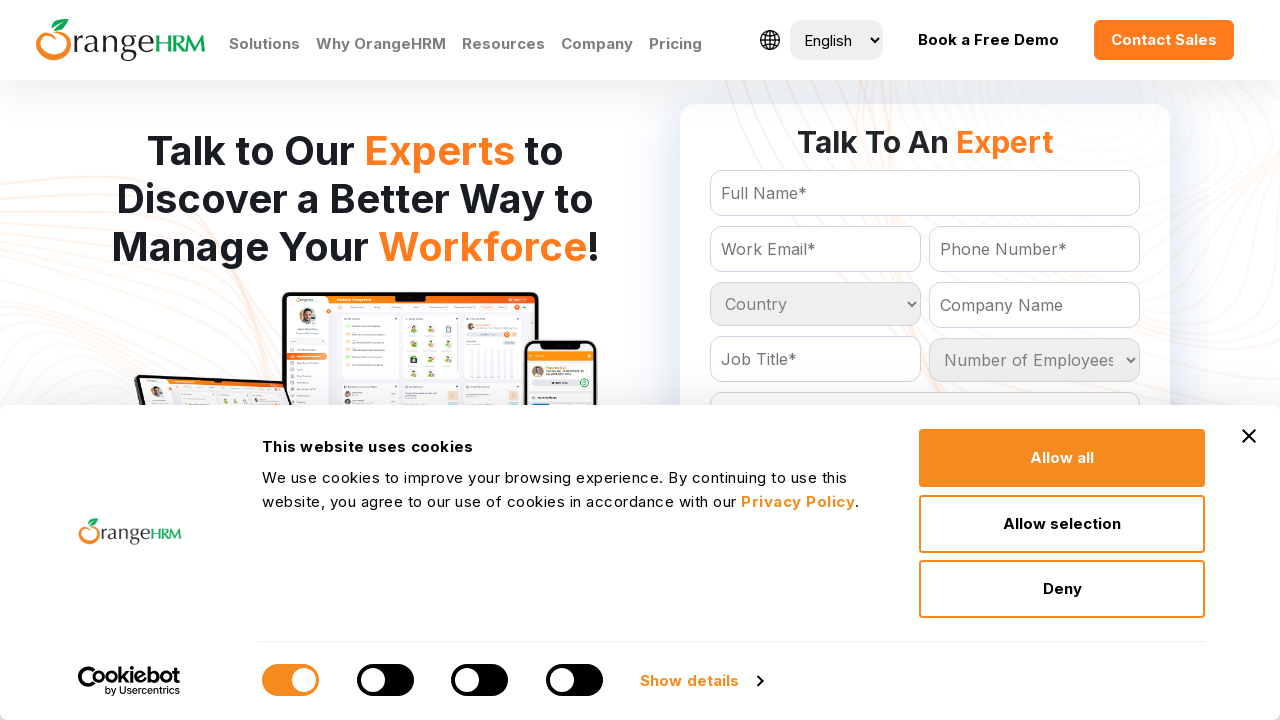

Retrieved text content from country option
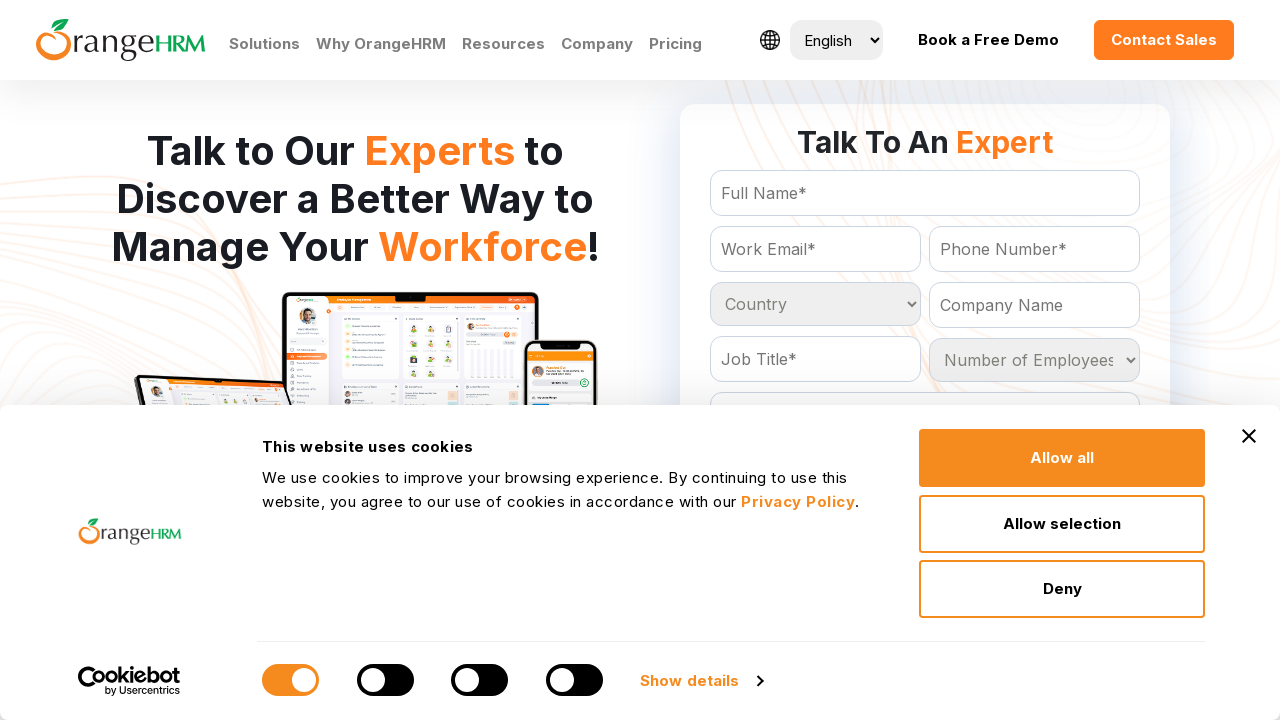

Retrieved text content from country option
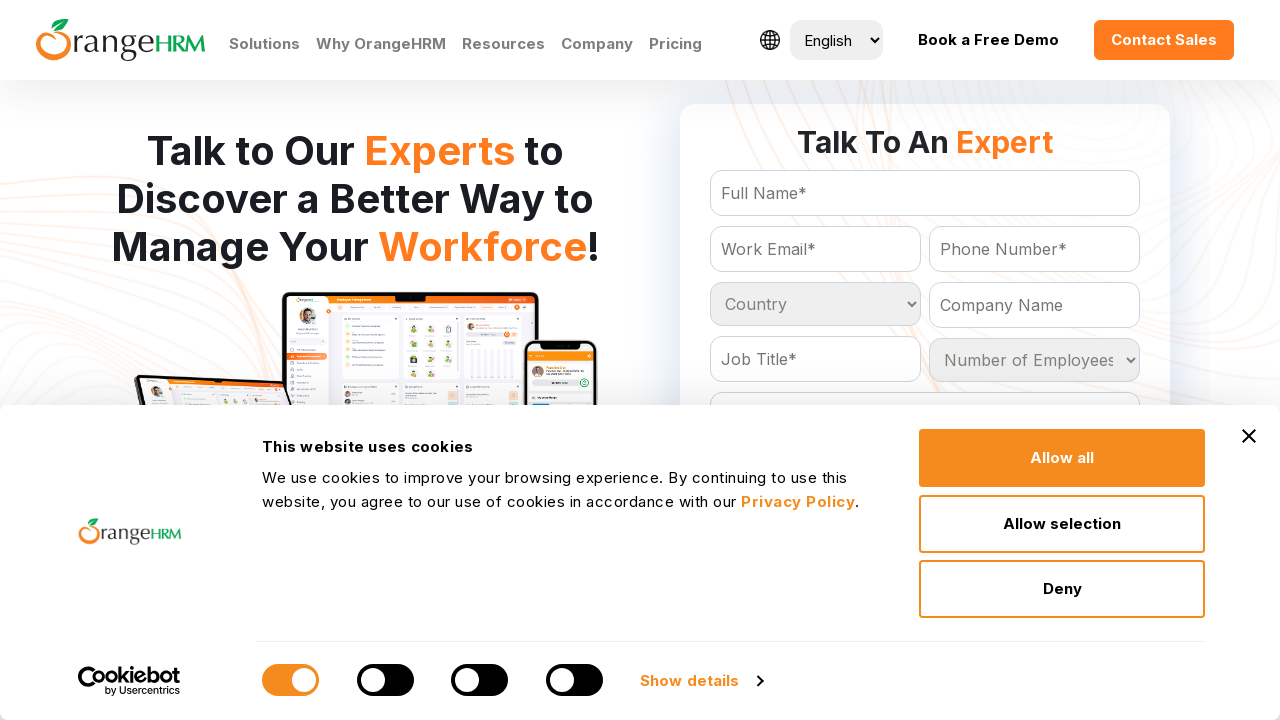

Retrieved text content from country option
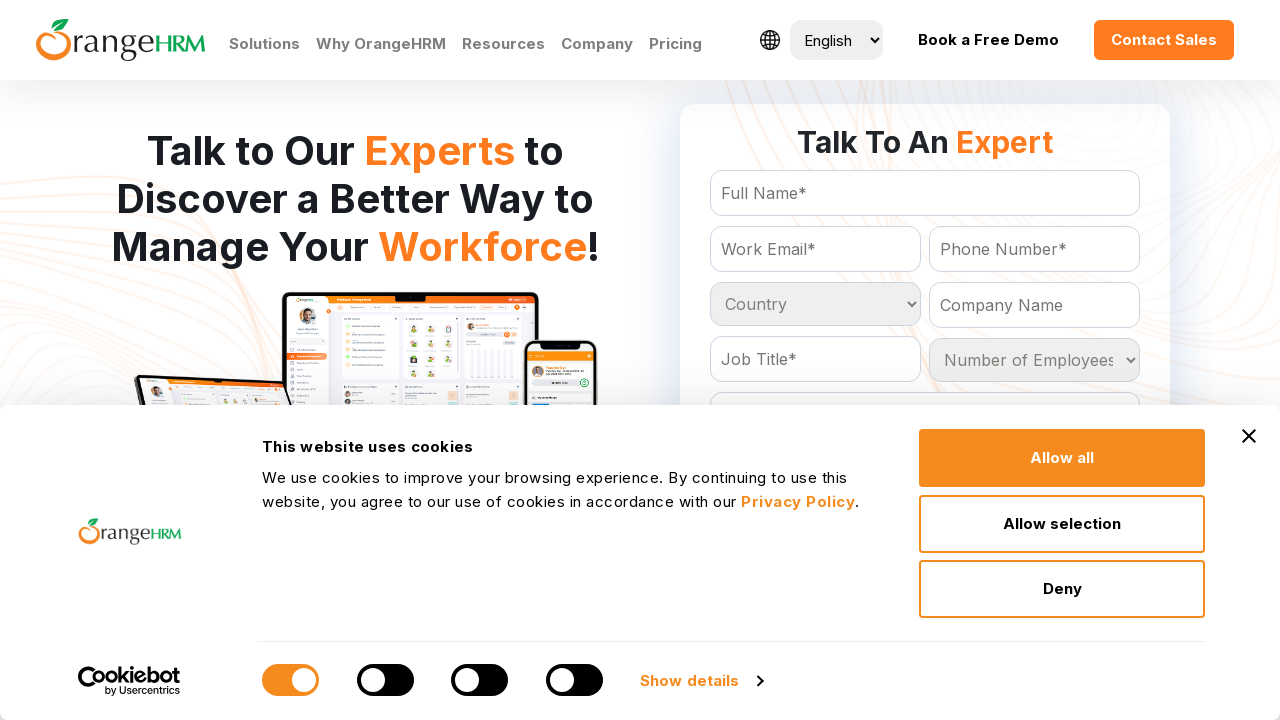

Retrieved text content from country option
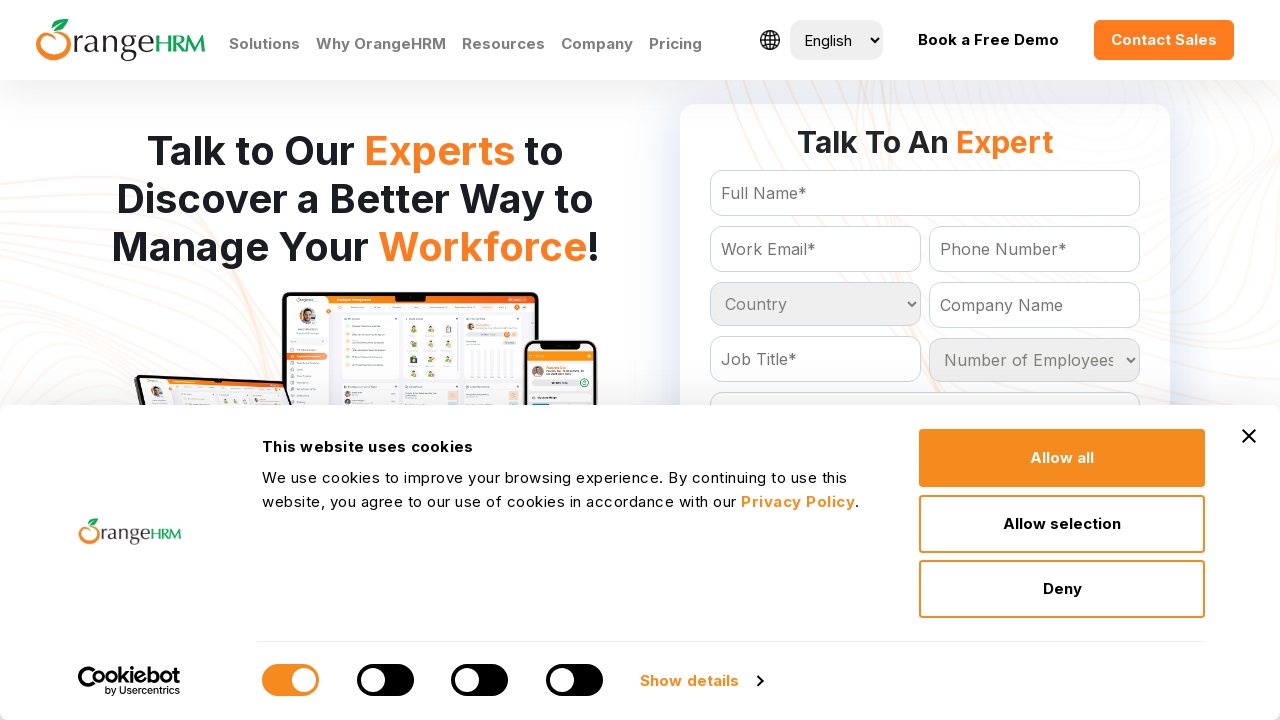

Retrieved text content from country option
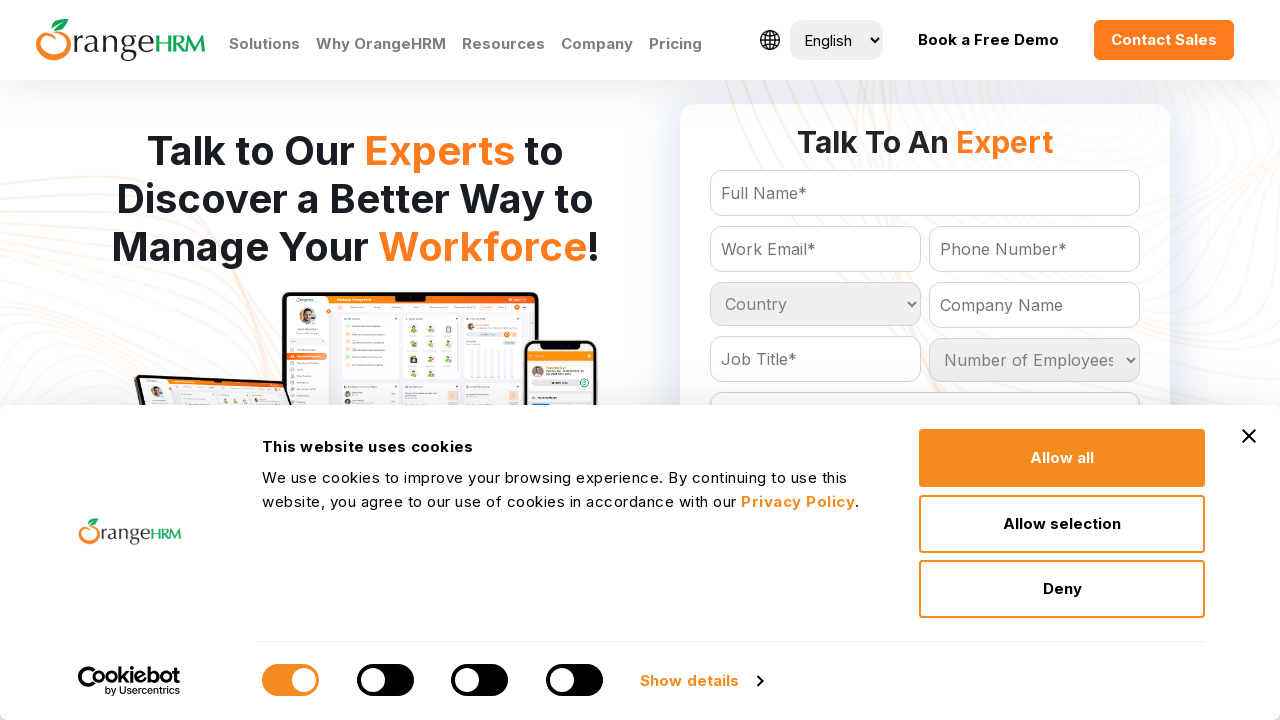

Retrieved text content from country option
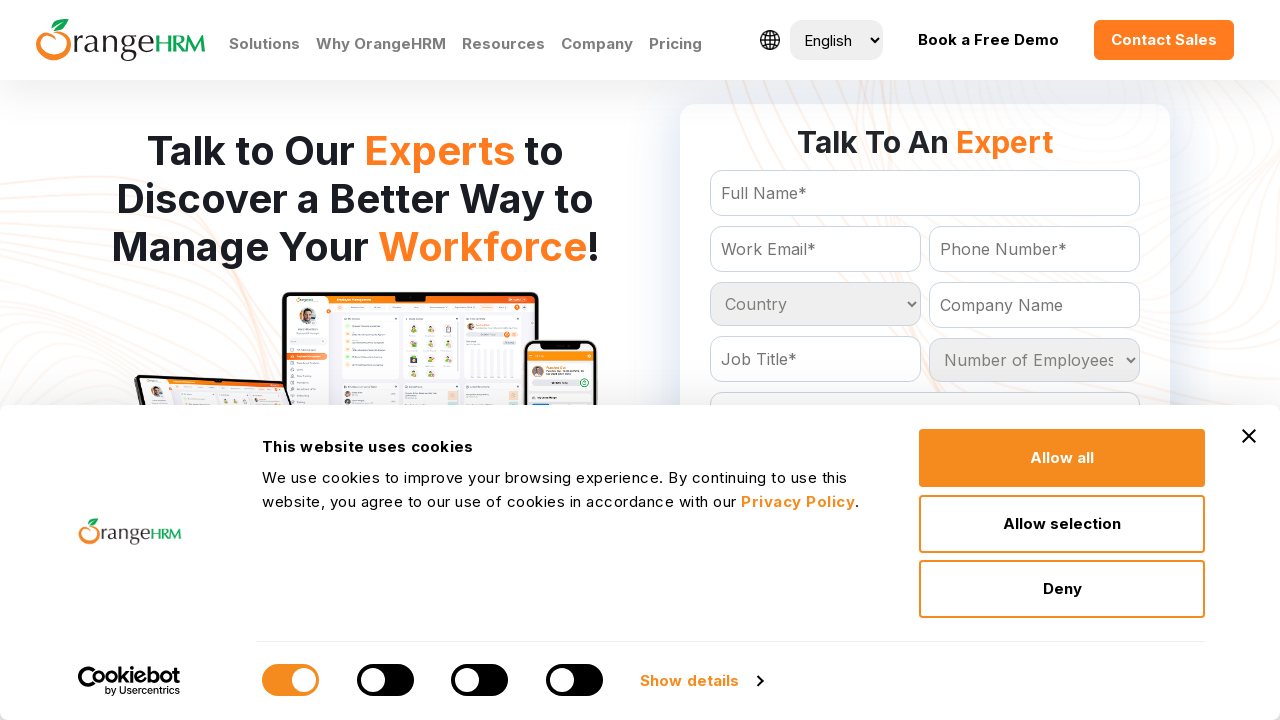

Retrieved text content from country option
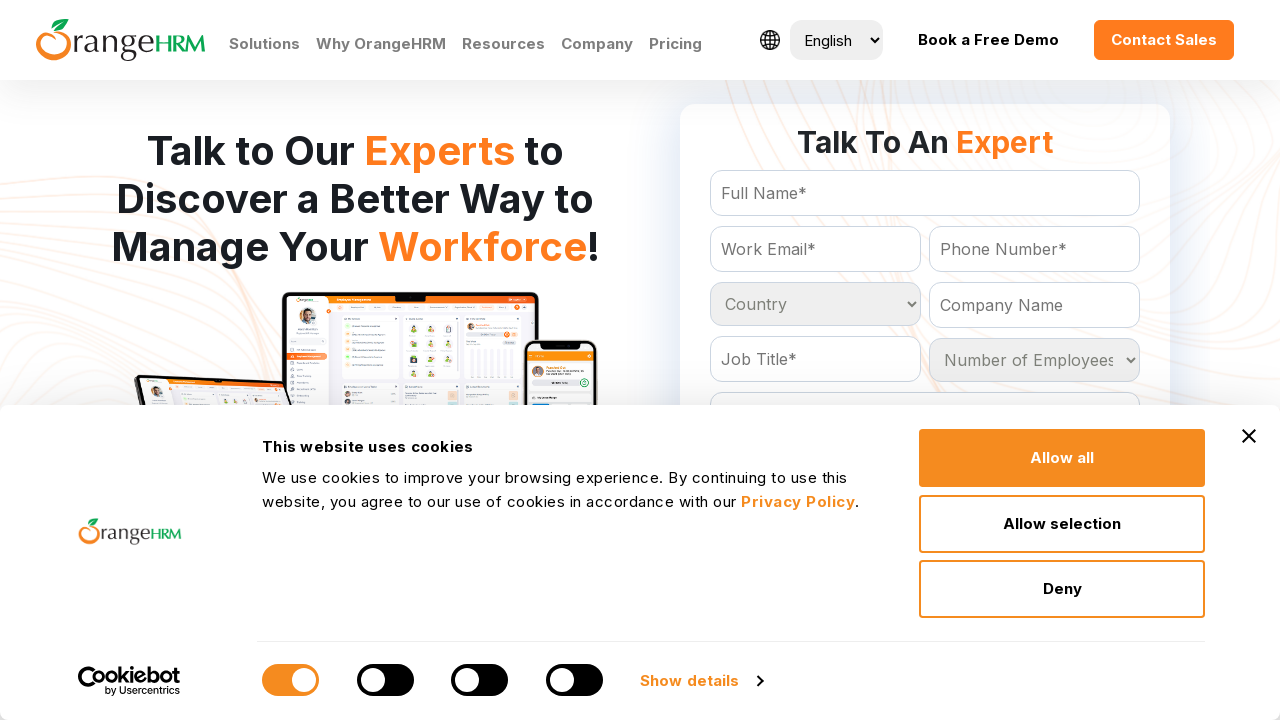

Retrieved text content from country option
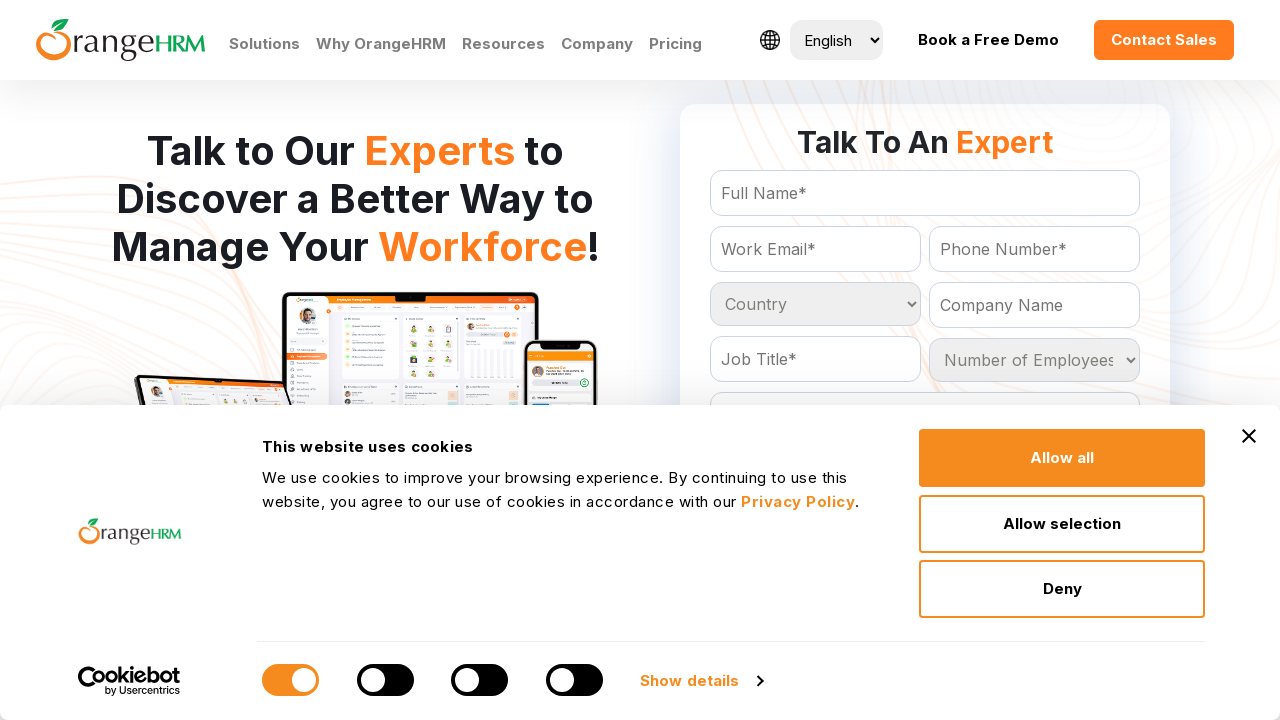

Retrieved text content from country option
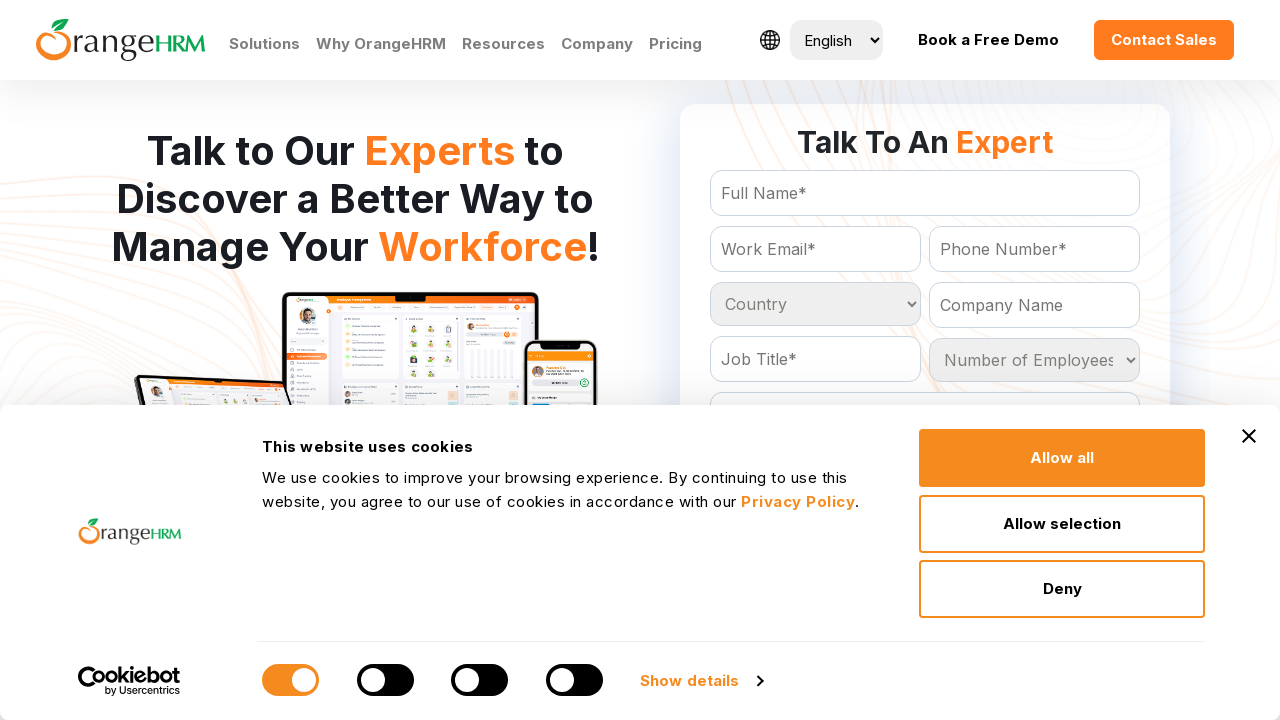

Retrieved text content from country option
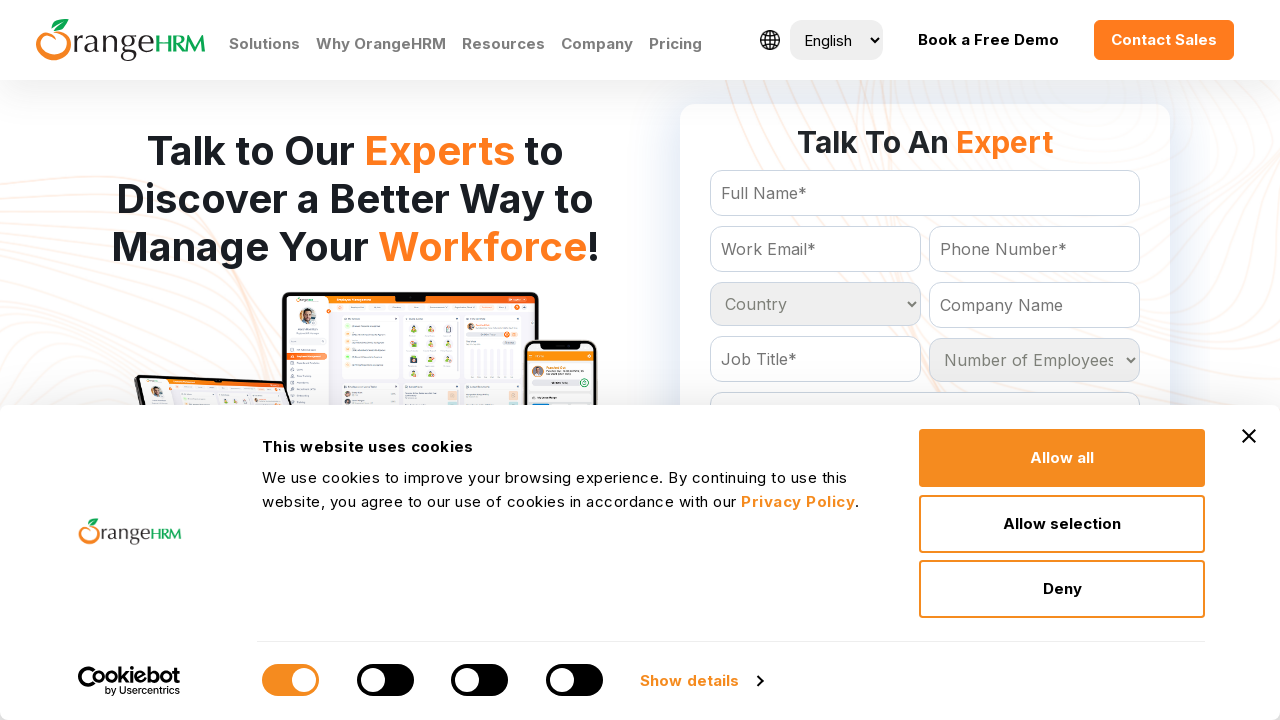

Retrieved text content from country option
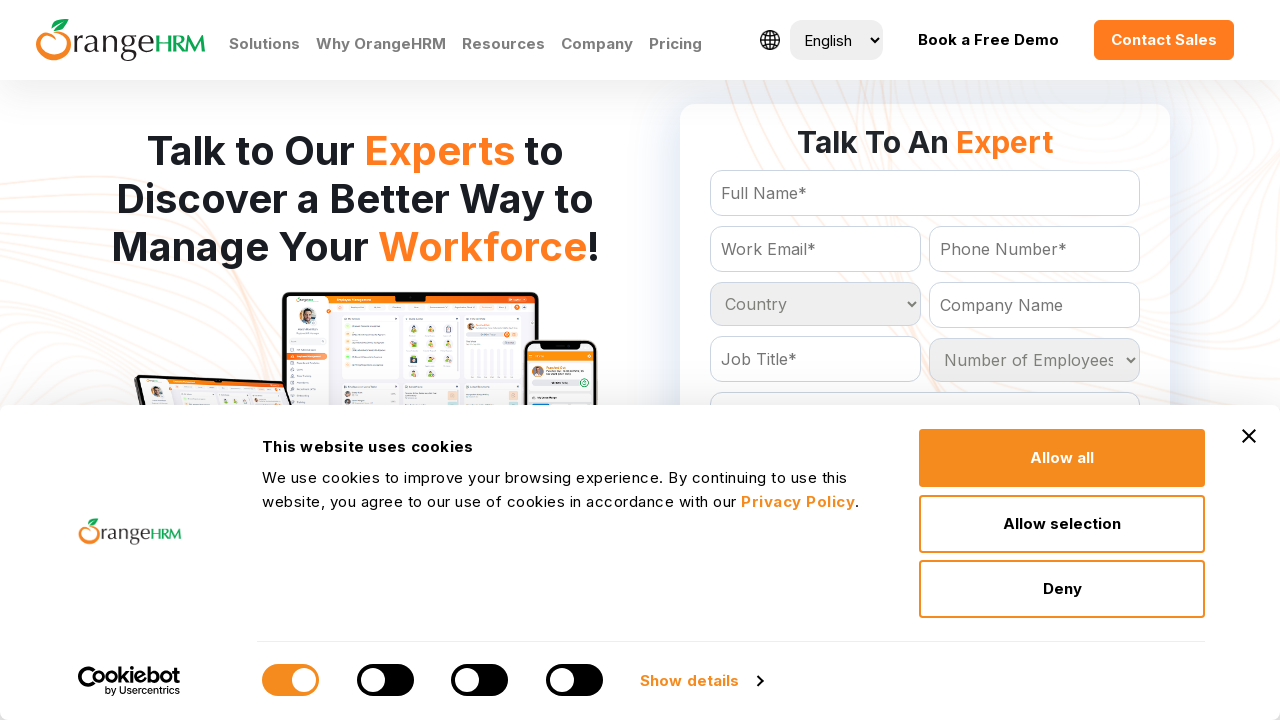

Retrieved text content from country option
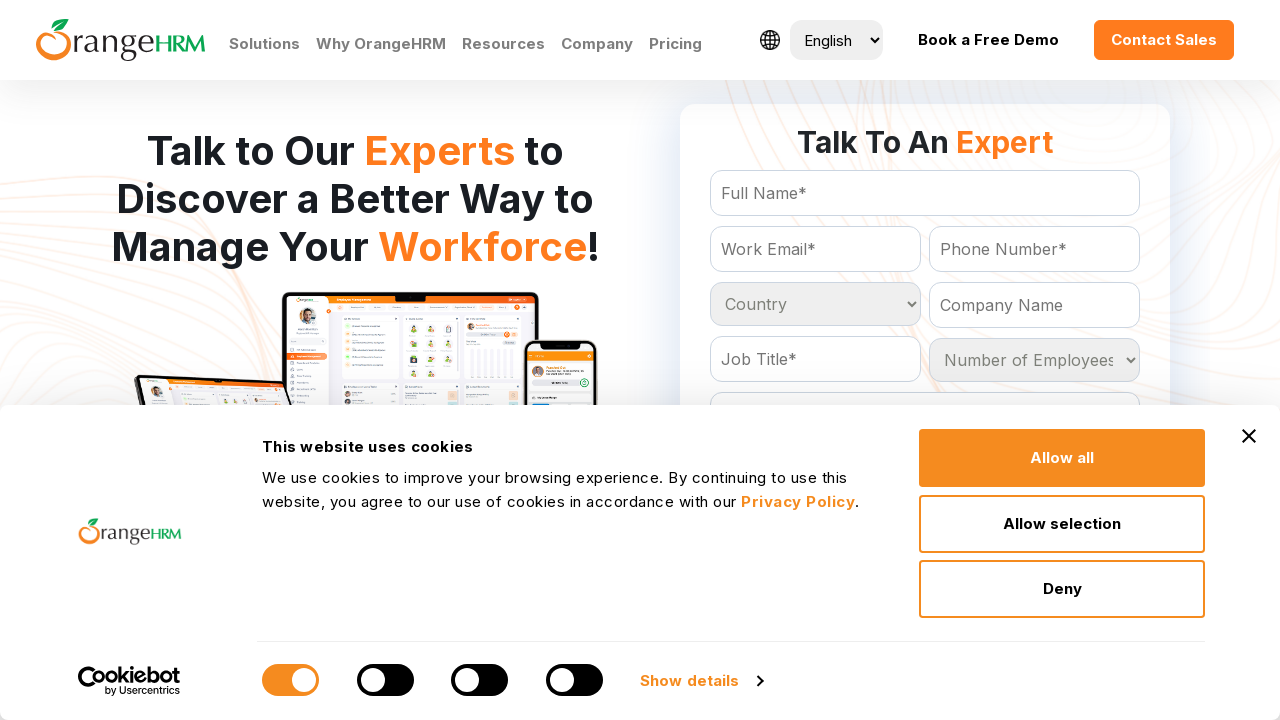

Retrieved text content from country option
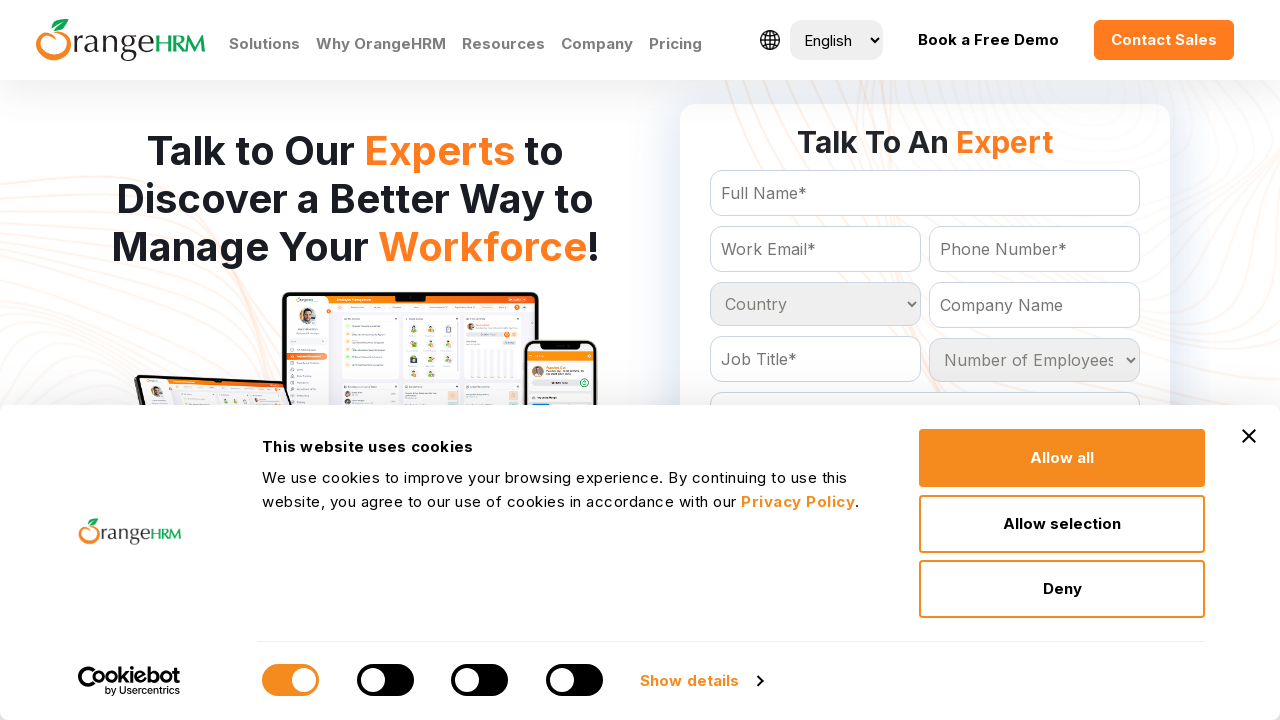

Retrieved text content from country option
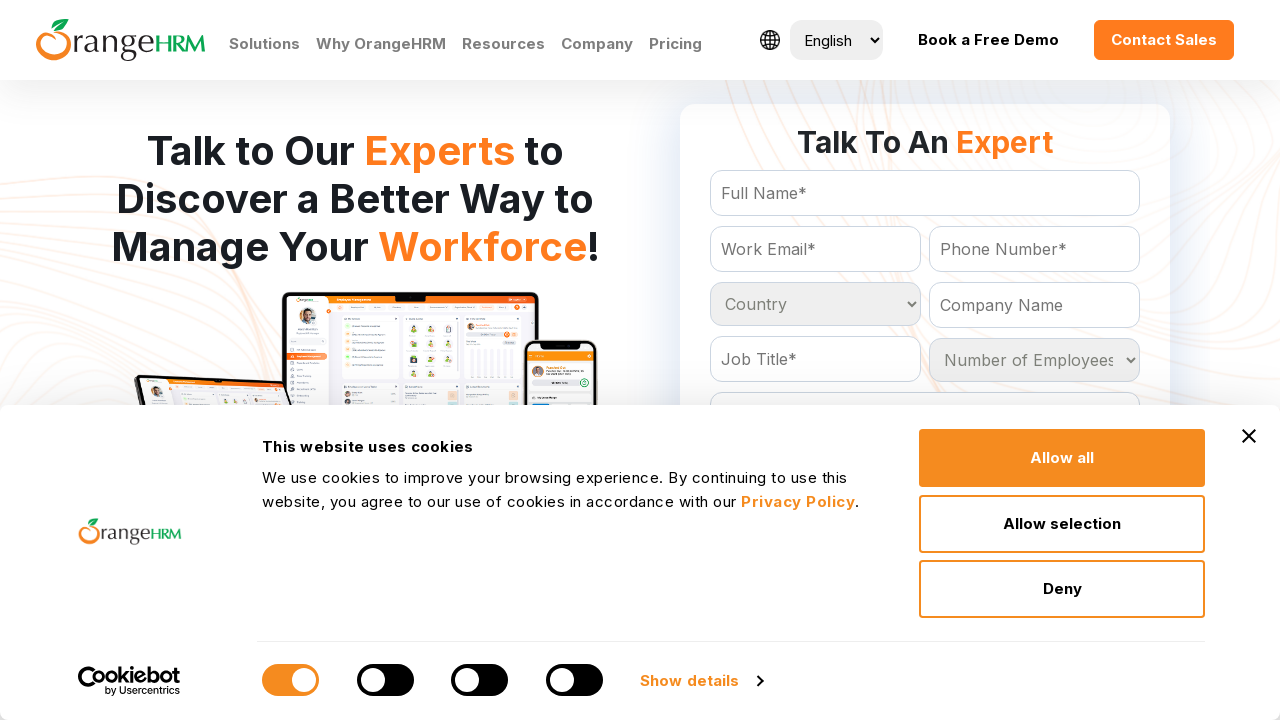

Retrieved text content from country option
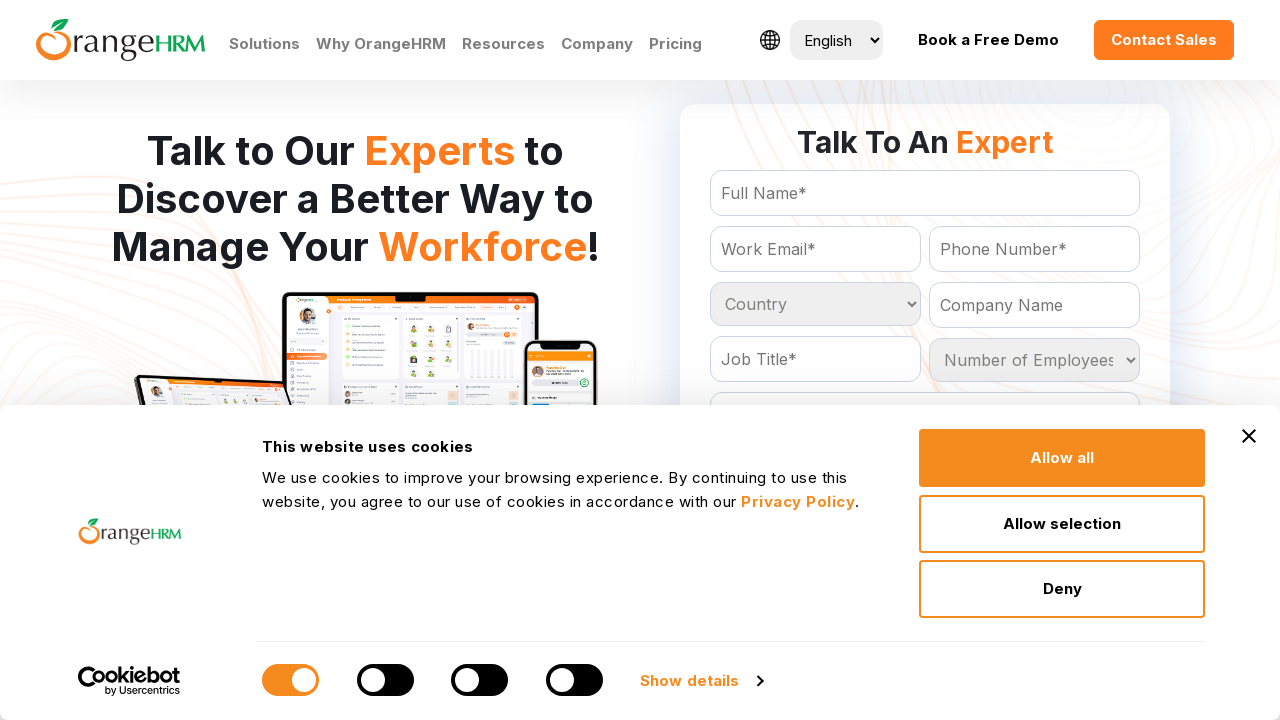

Retrieved text content from country option
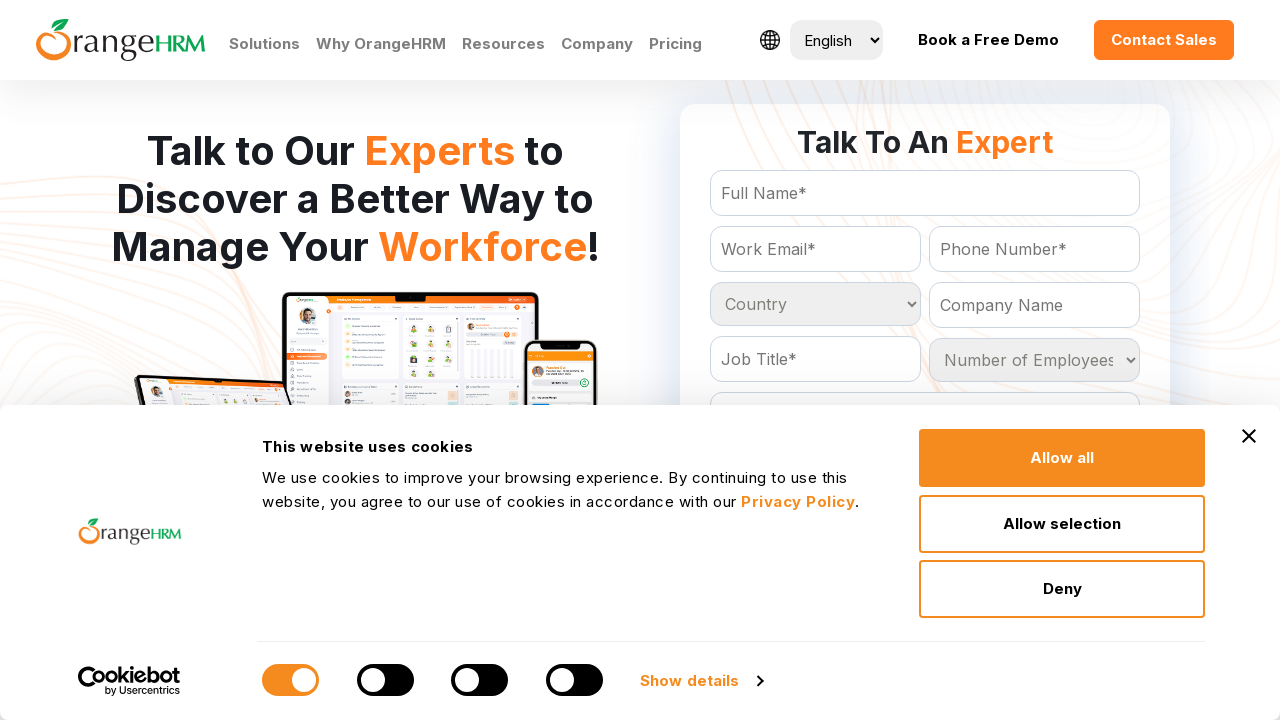

Retrieved text content from country option
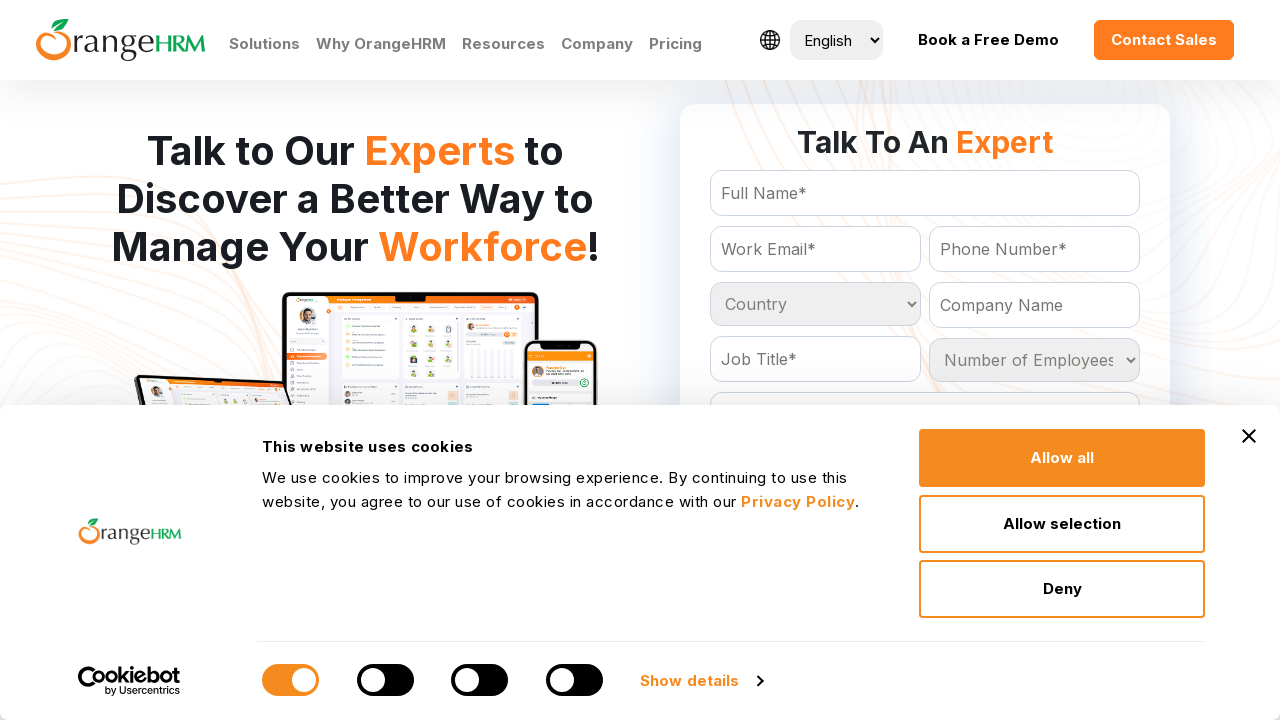

Retrieved text content from country option
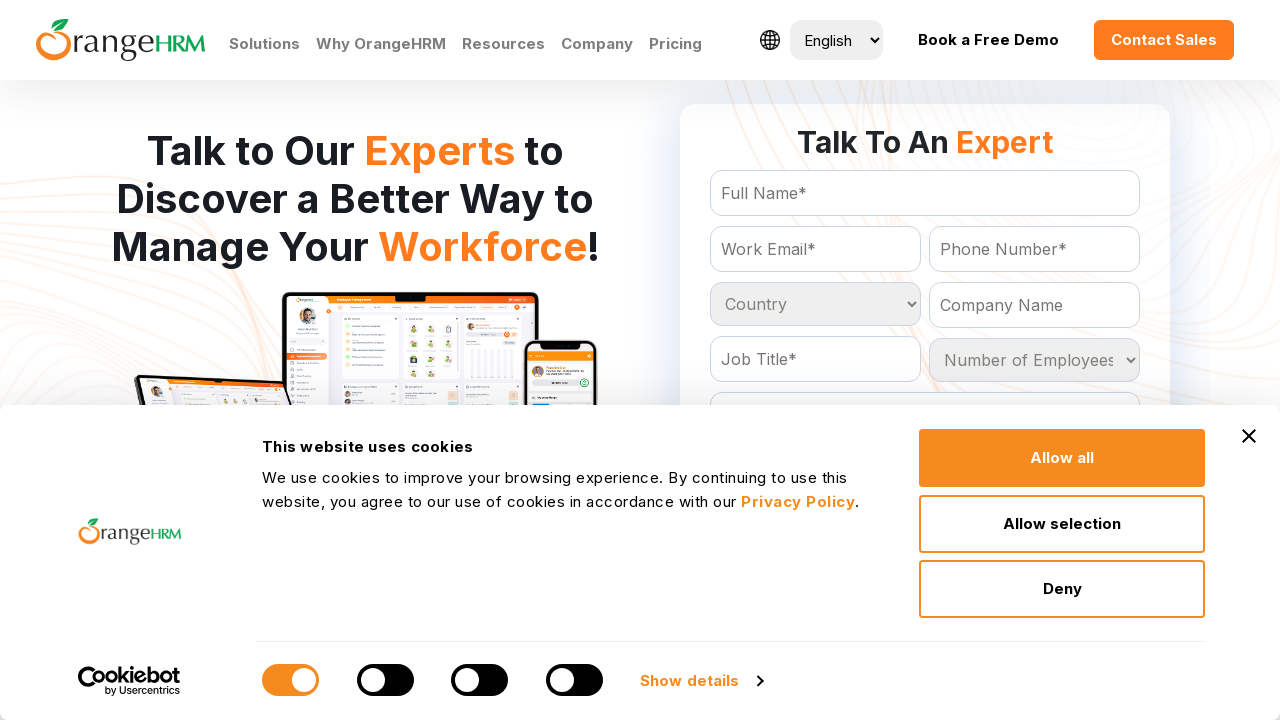

Retrieved text content from country option
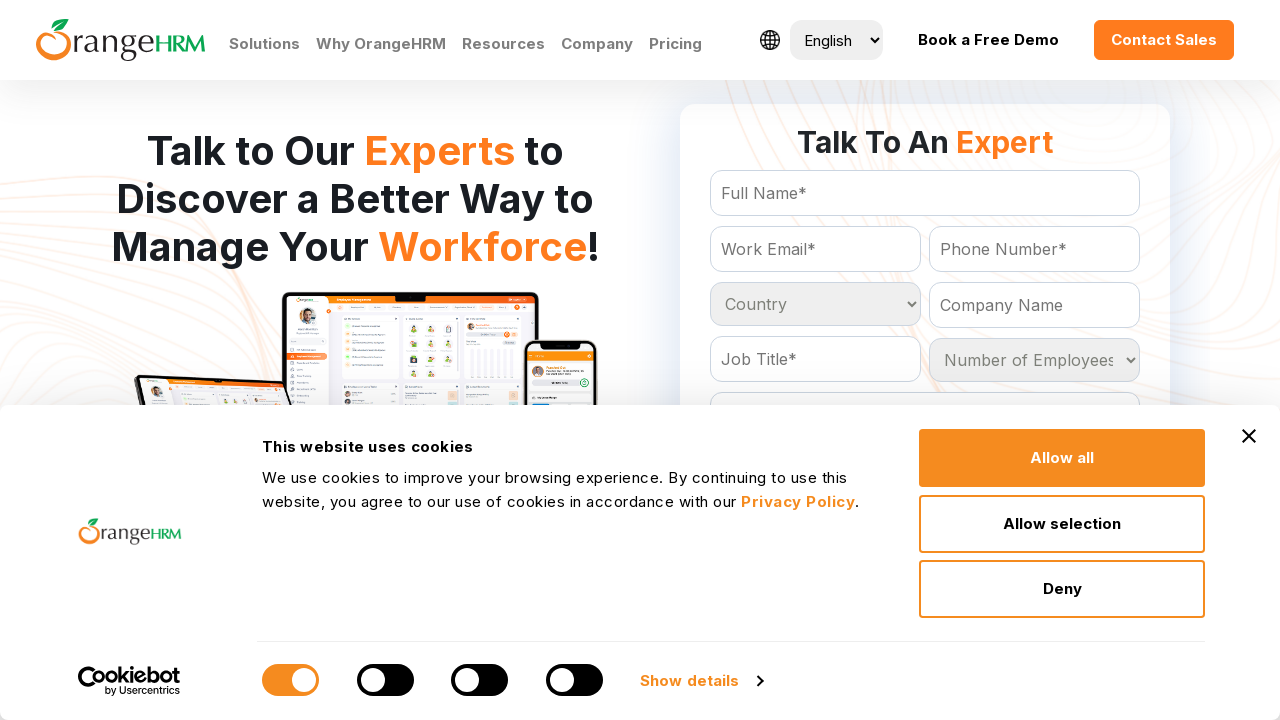

Retrieved text content from country option
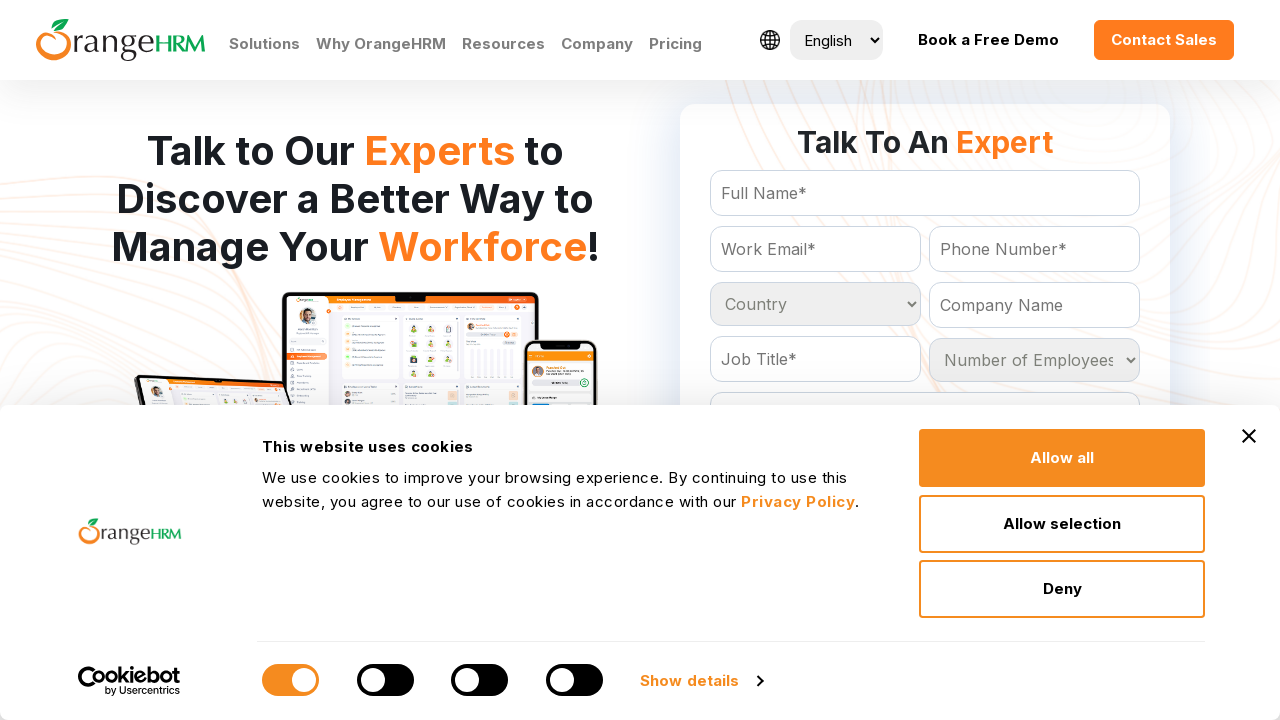

Retrieved text content from country option
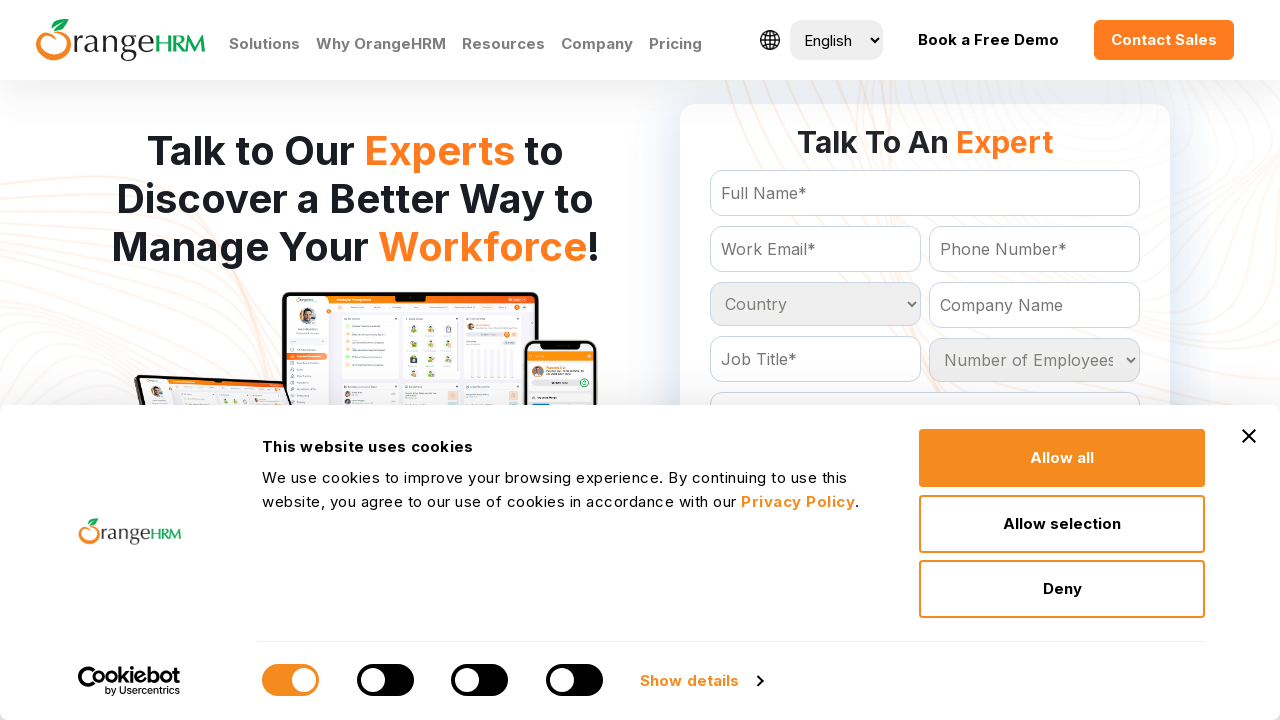

Retrieved text content from country option
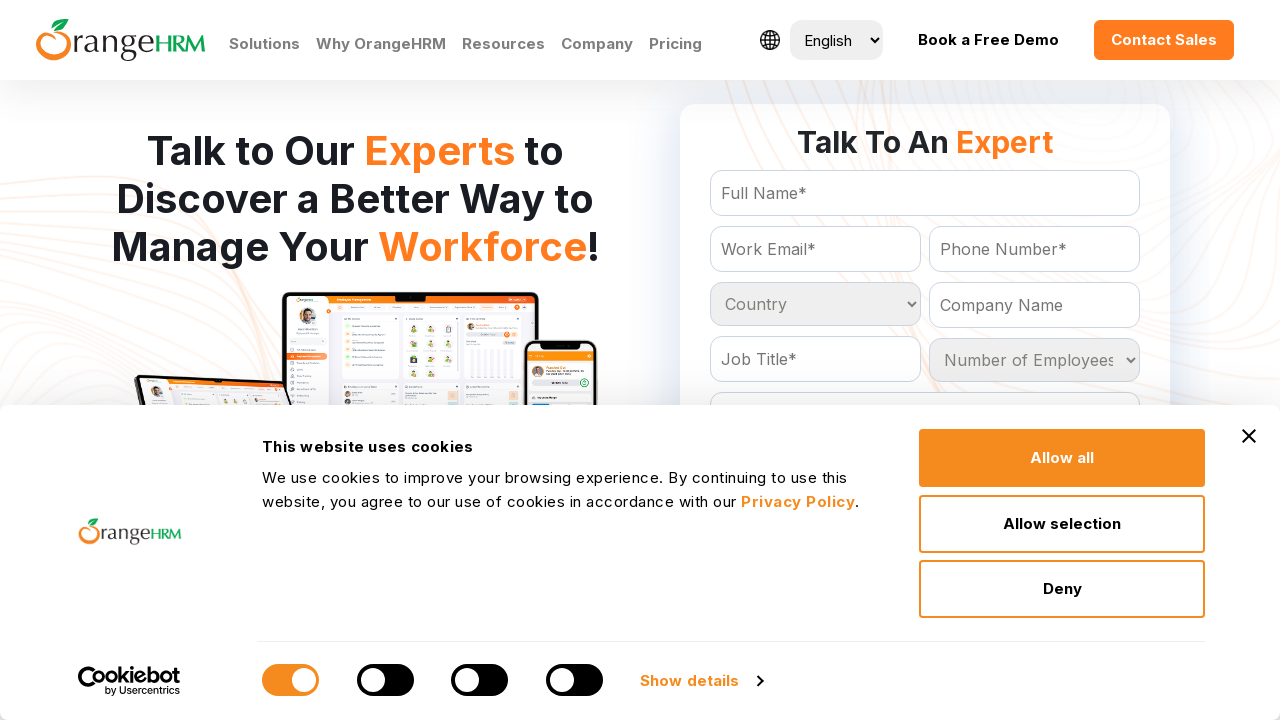

Retrieved text content from country option
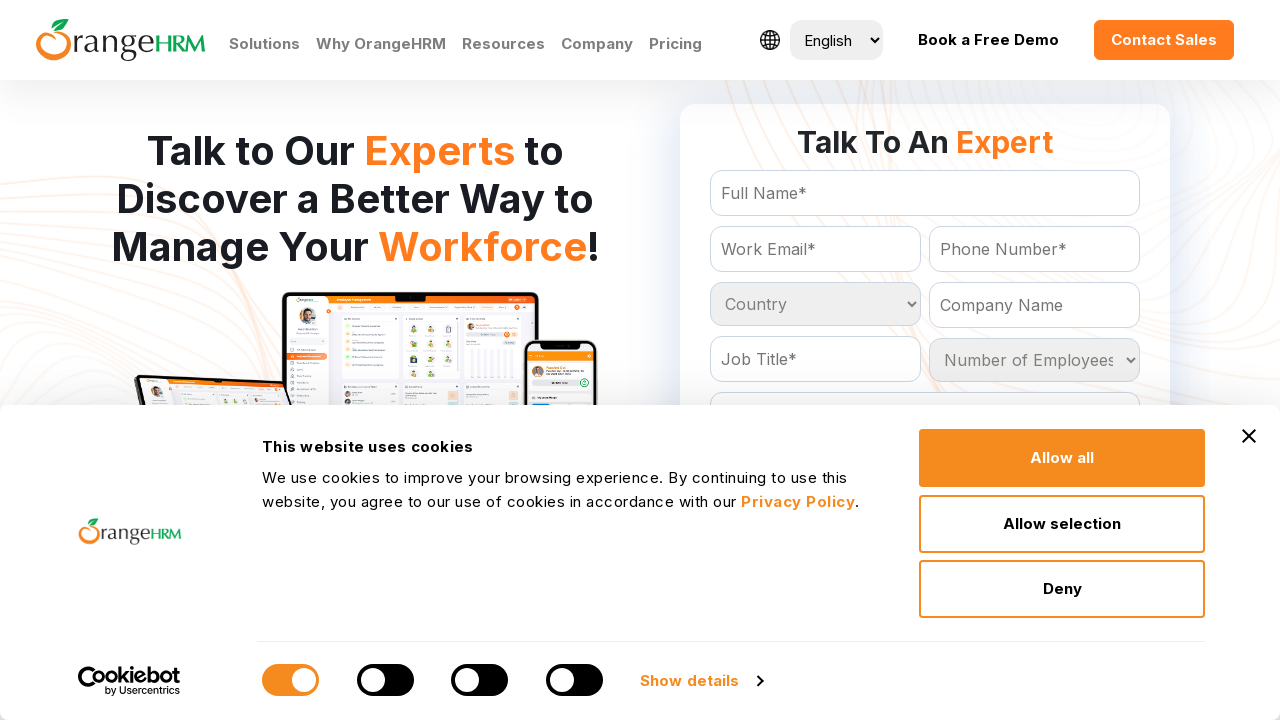

Retrieved text content from country option
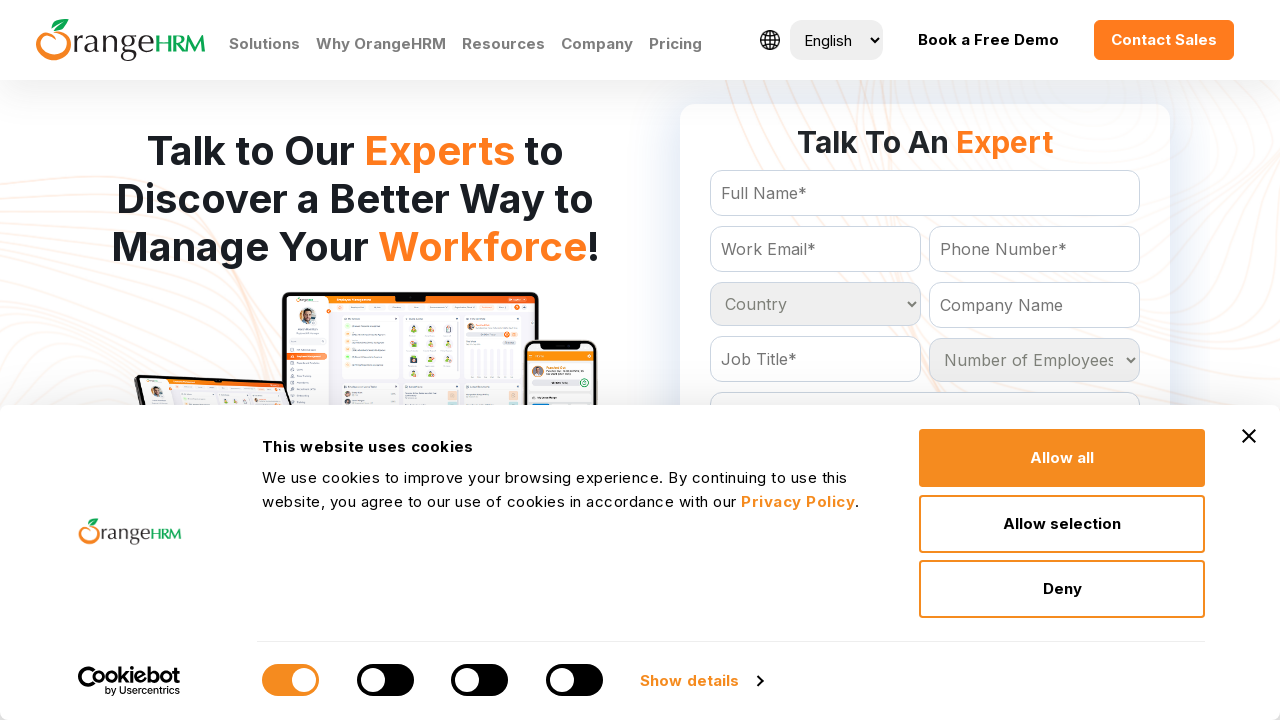

Retrieved text content from country option
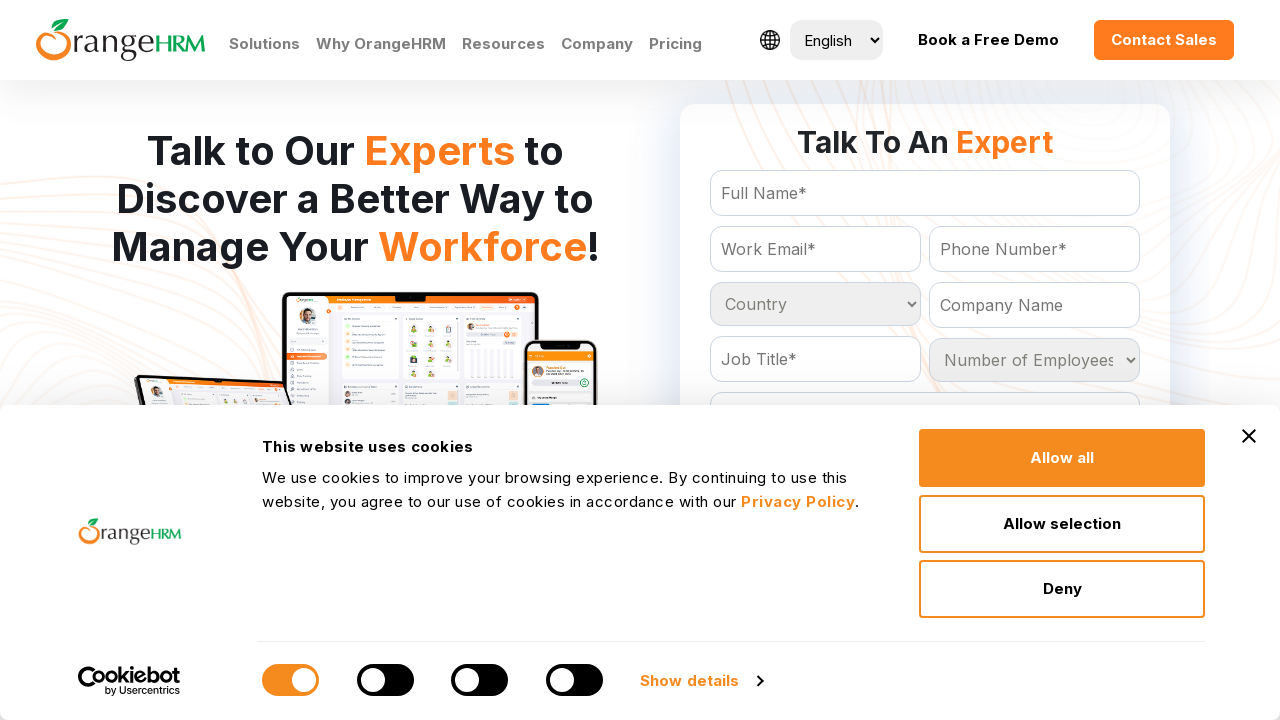

Retrieved text content from country option
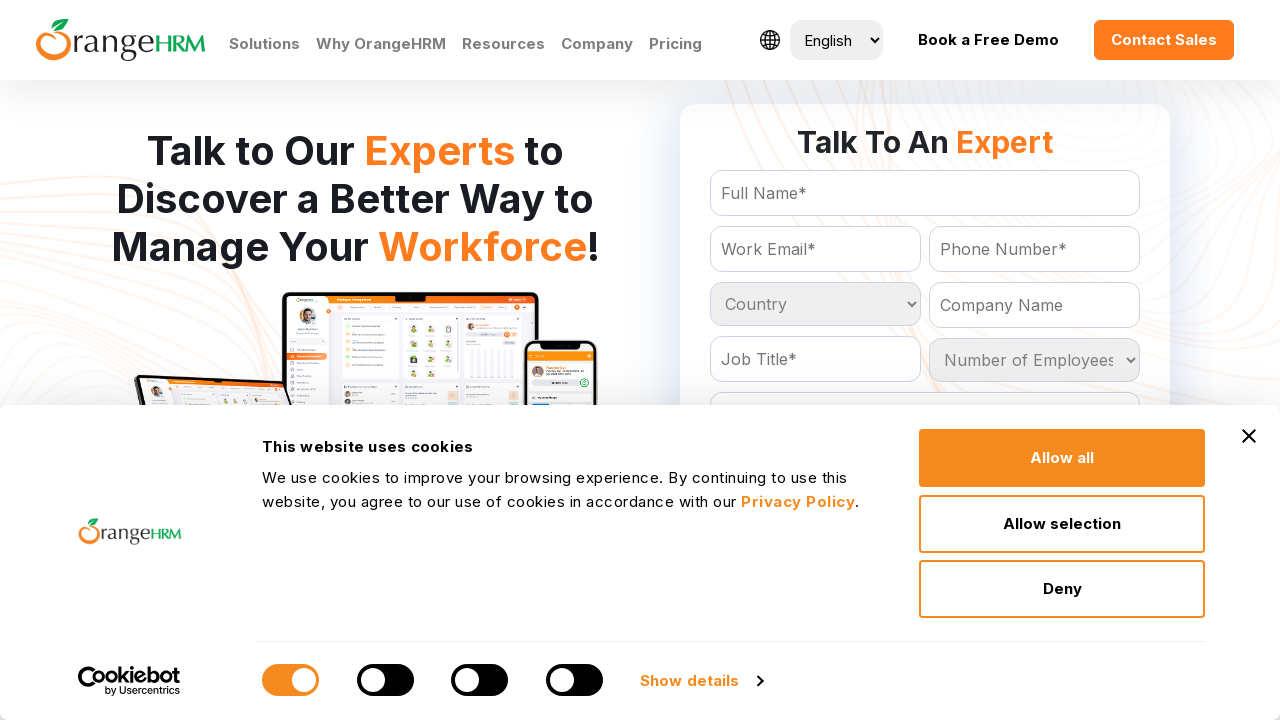

Retrieved text content from country option
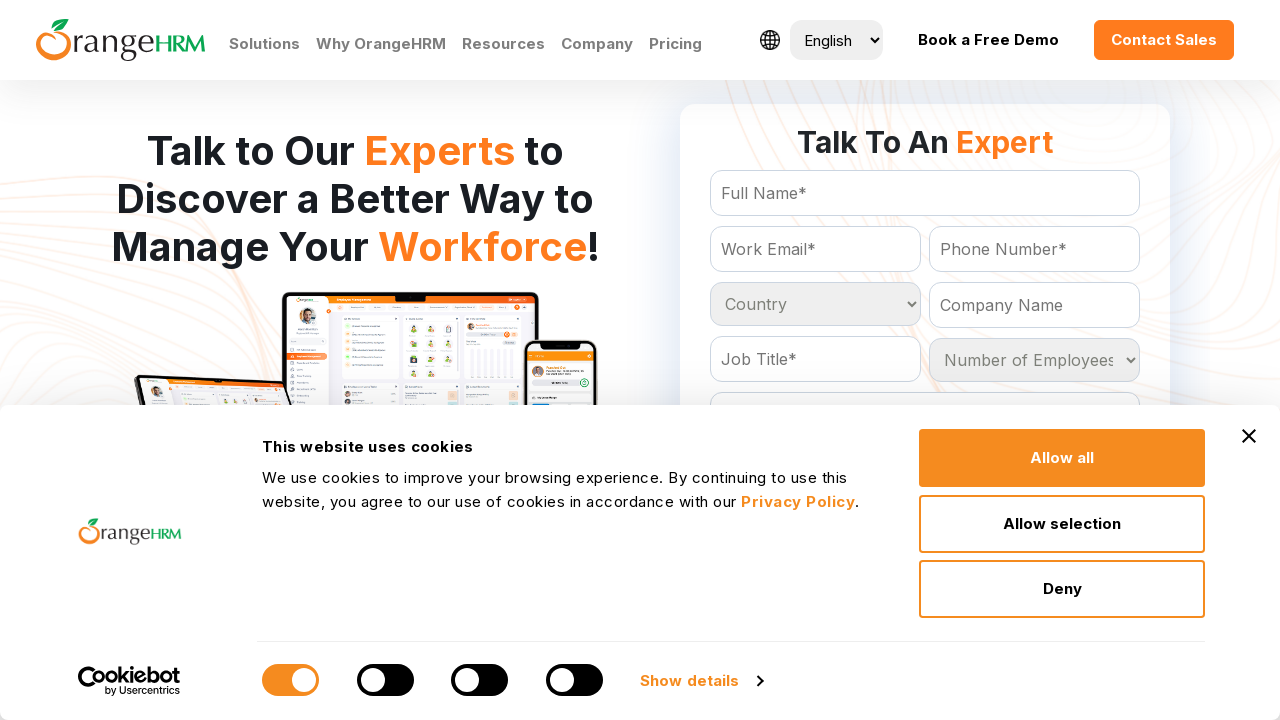

Retrieved text content from country option
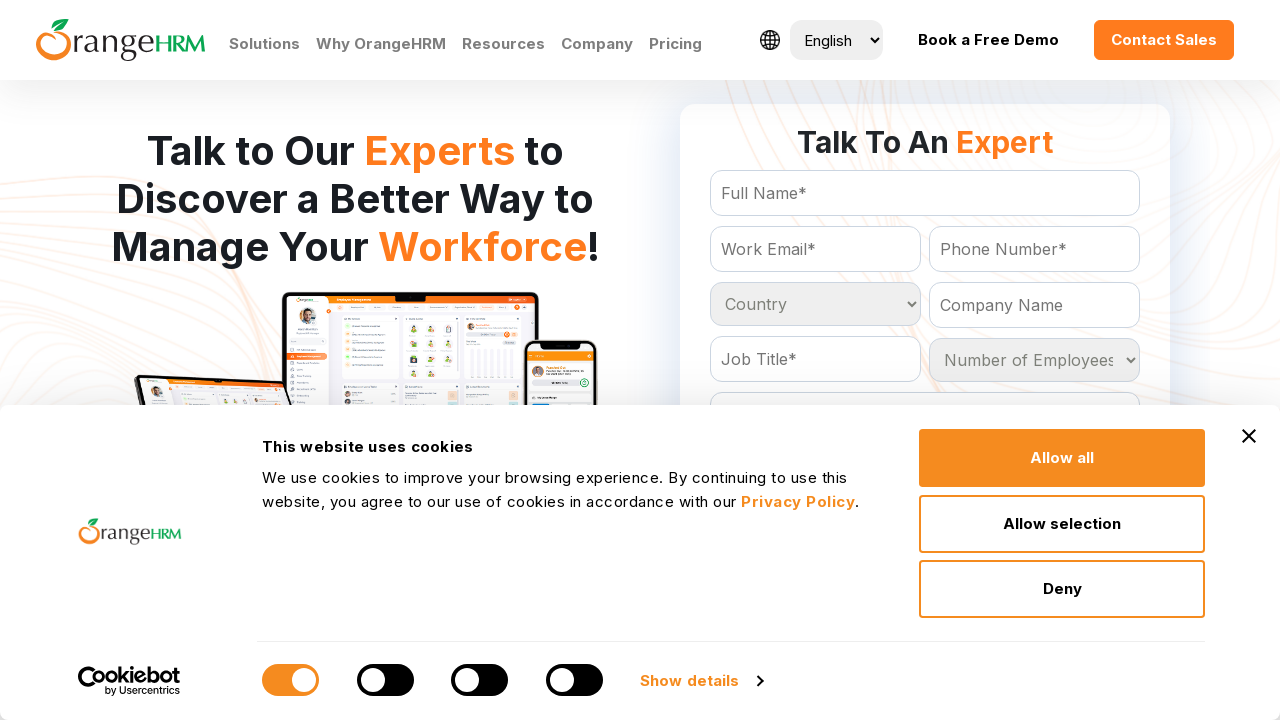

Retrieved text content from country option
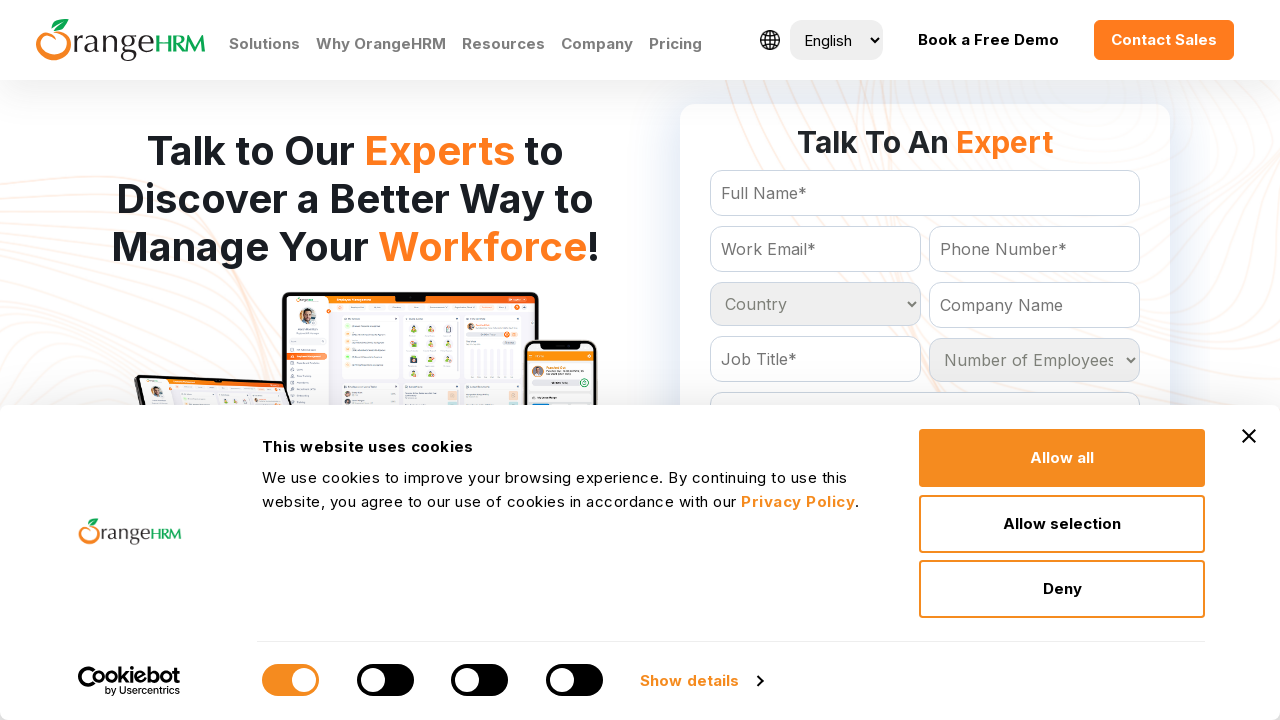

Retrieved text content from country option
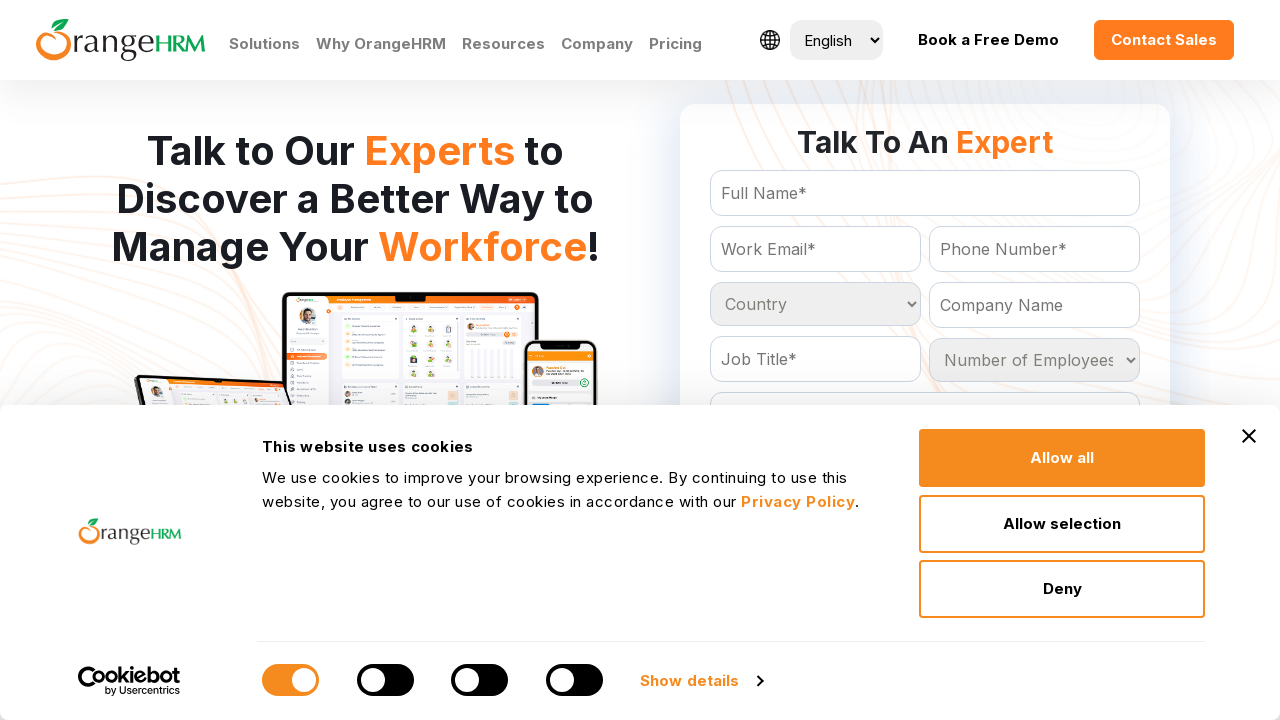

Retrieved text content from country option
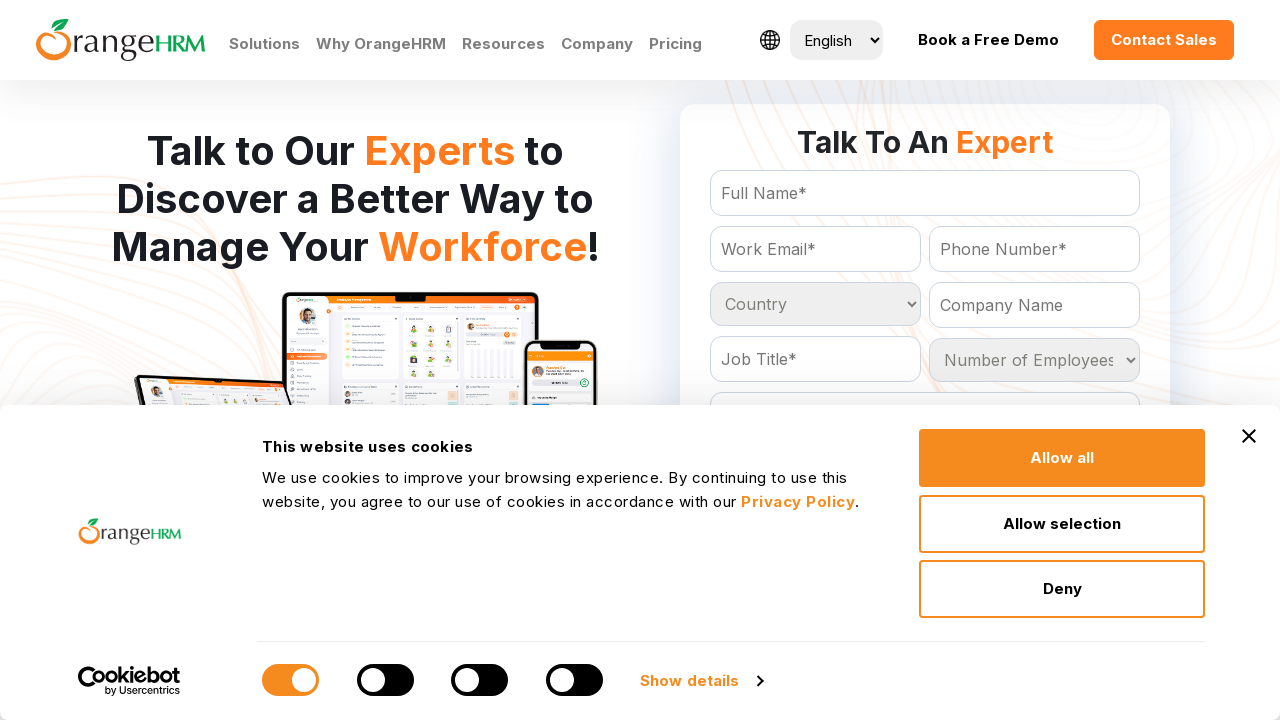

Retrieved text content from country option
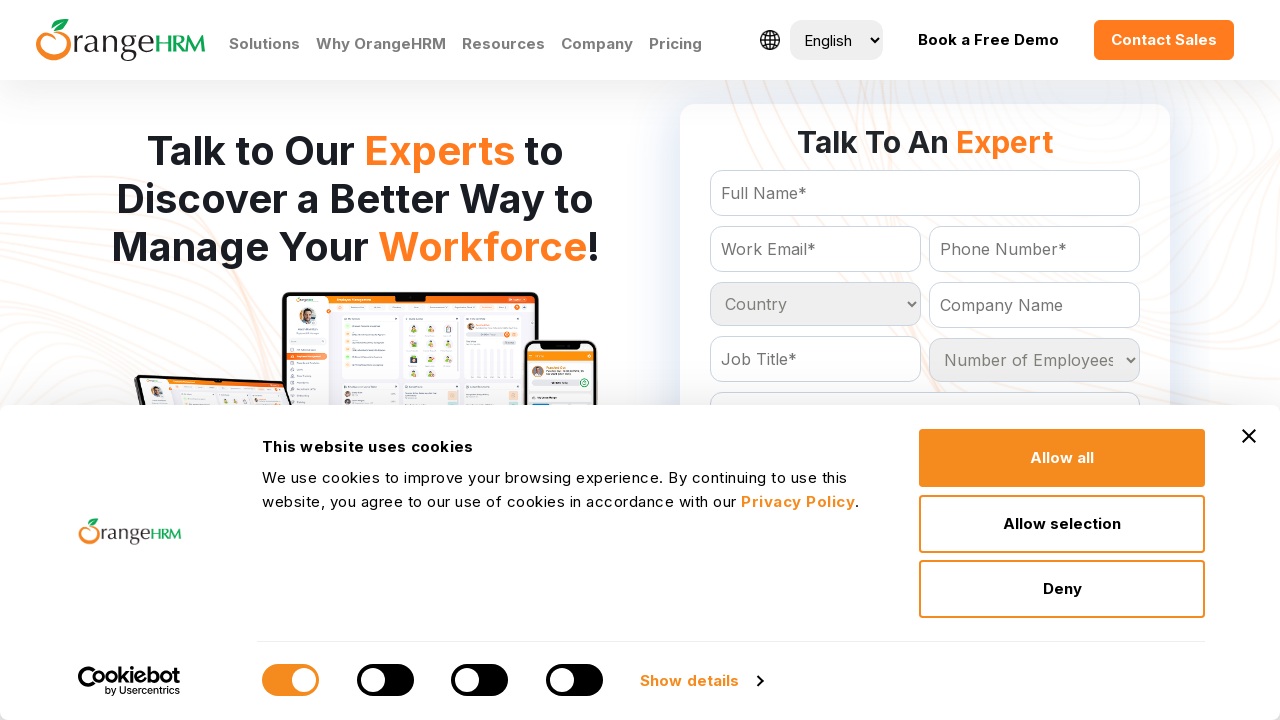

Retrieved text content from country option
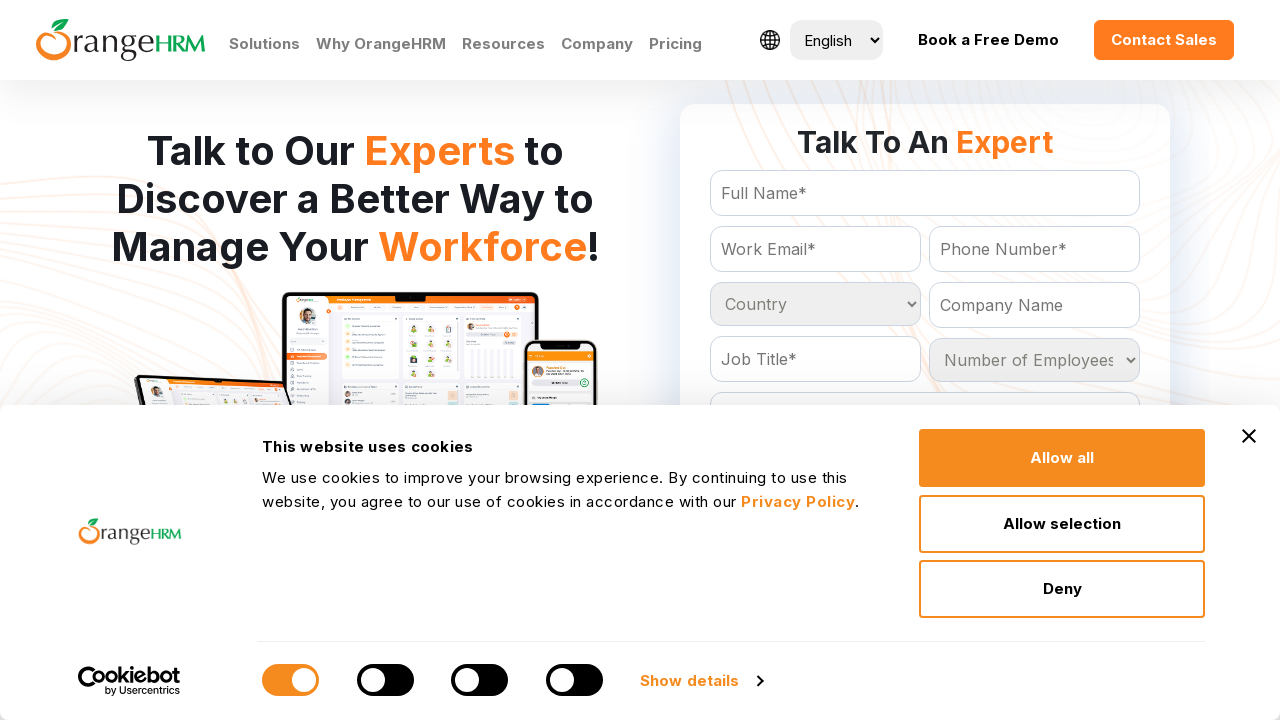

Located employees dropdown element
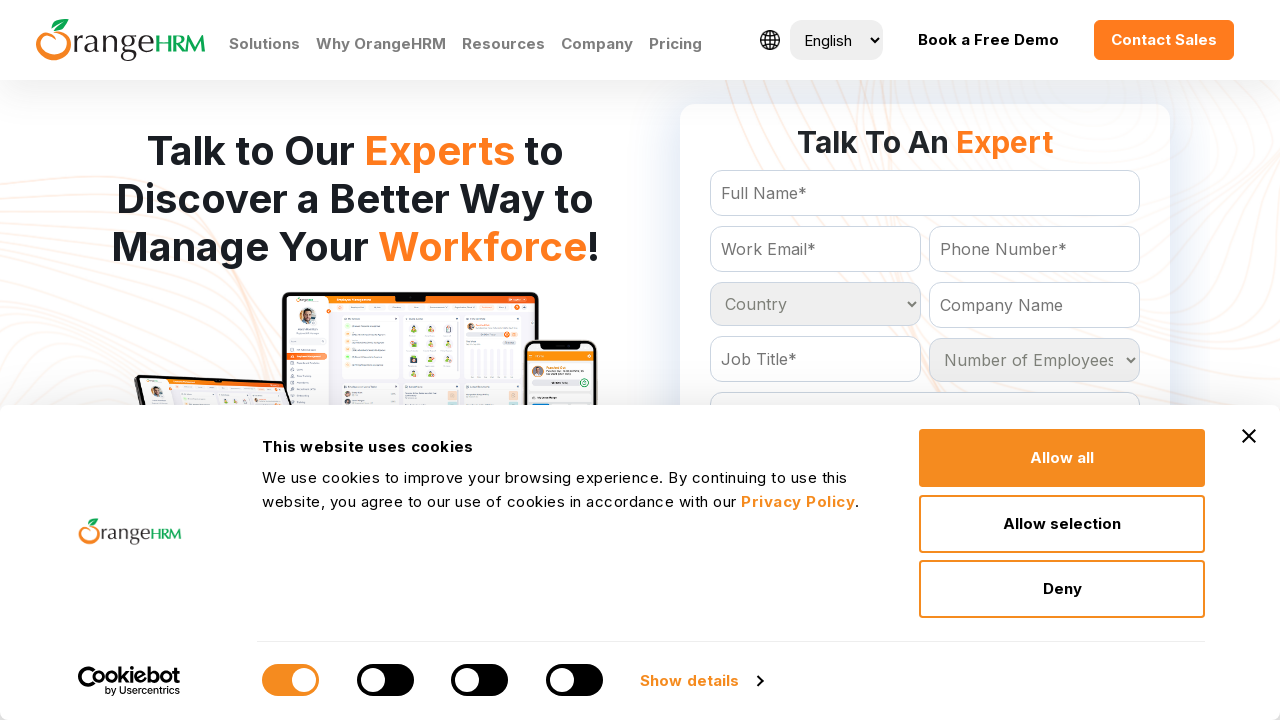

Retrieved all options from employees dropdown
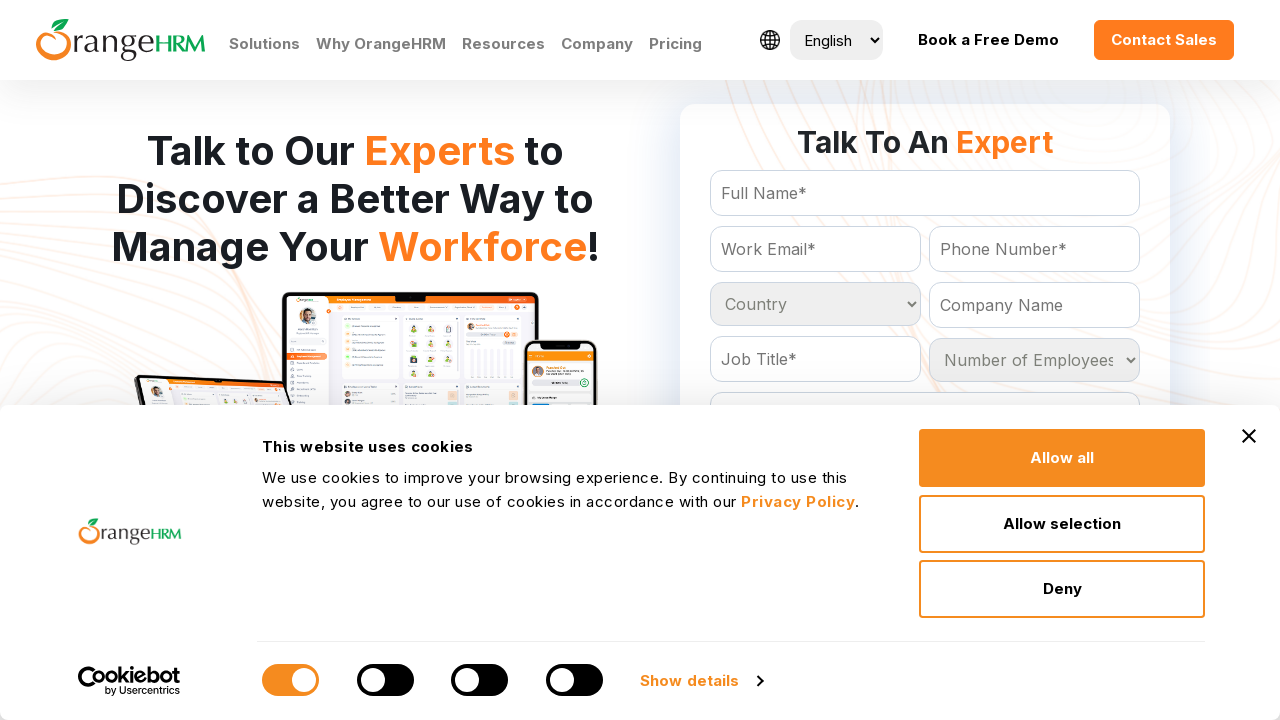

Retrieved text content from employee option
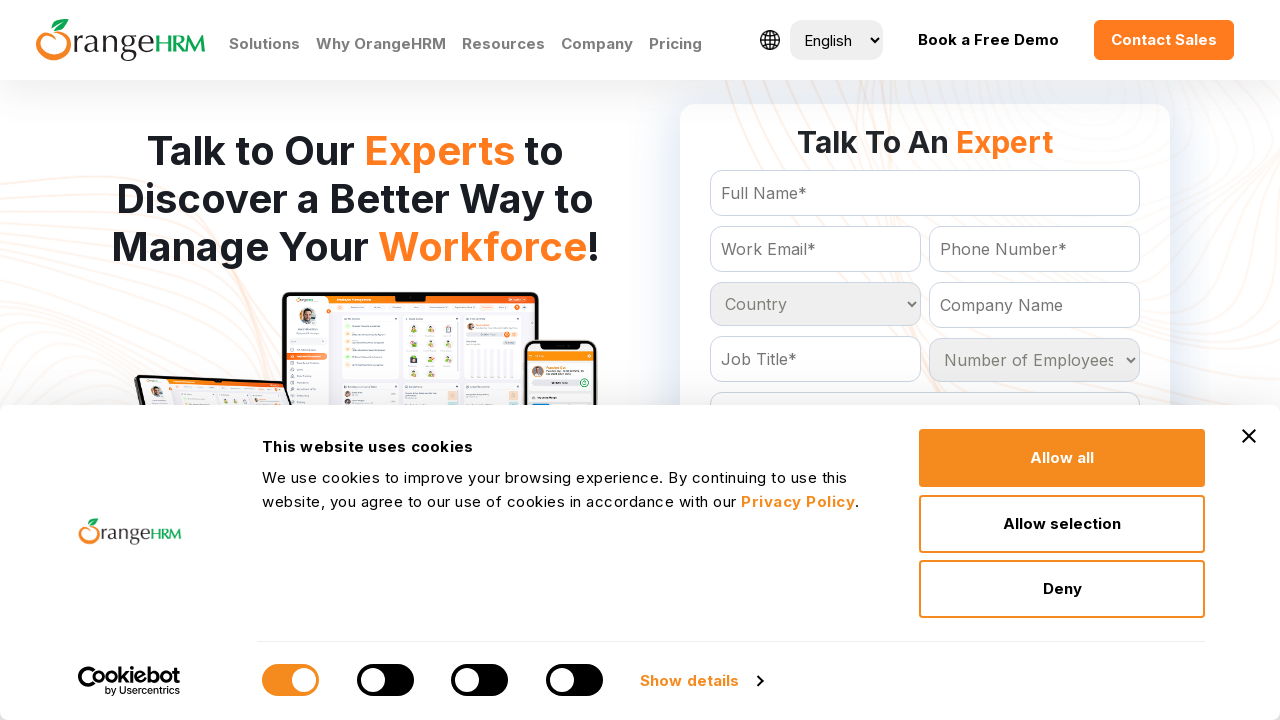

Retrieved text content from employee option
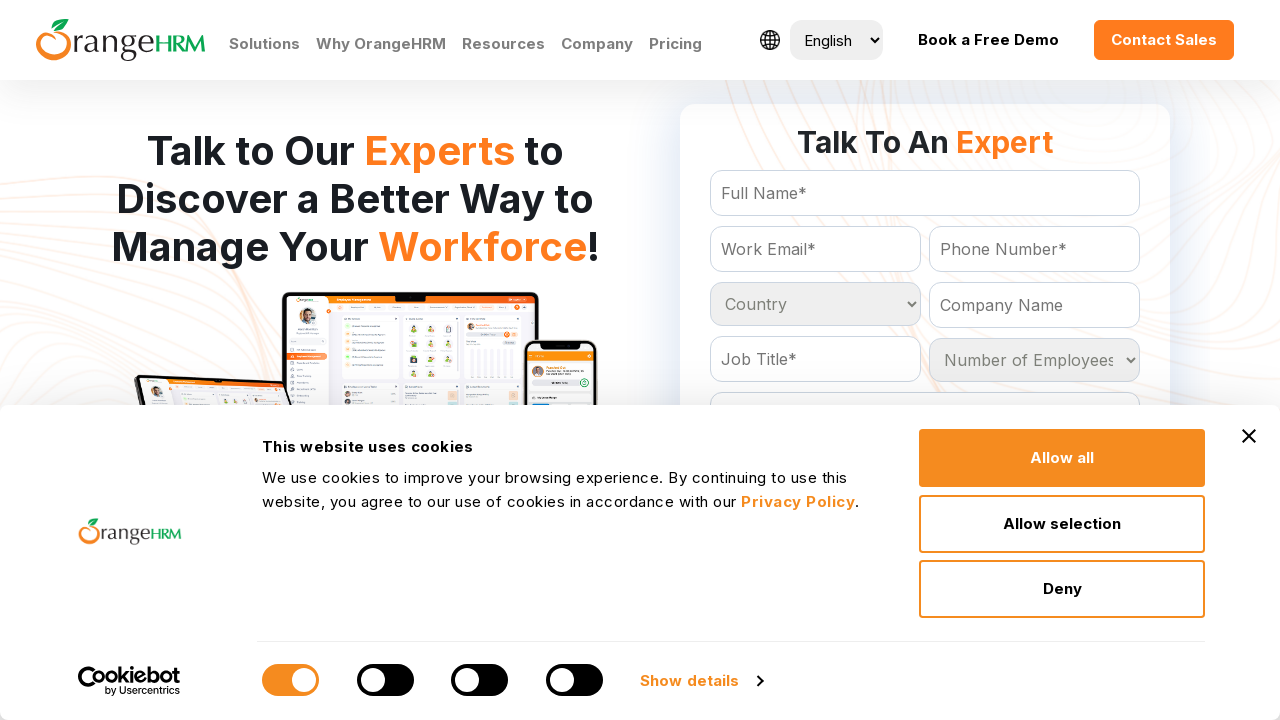

Retrieved text content from employee option
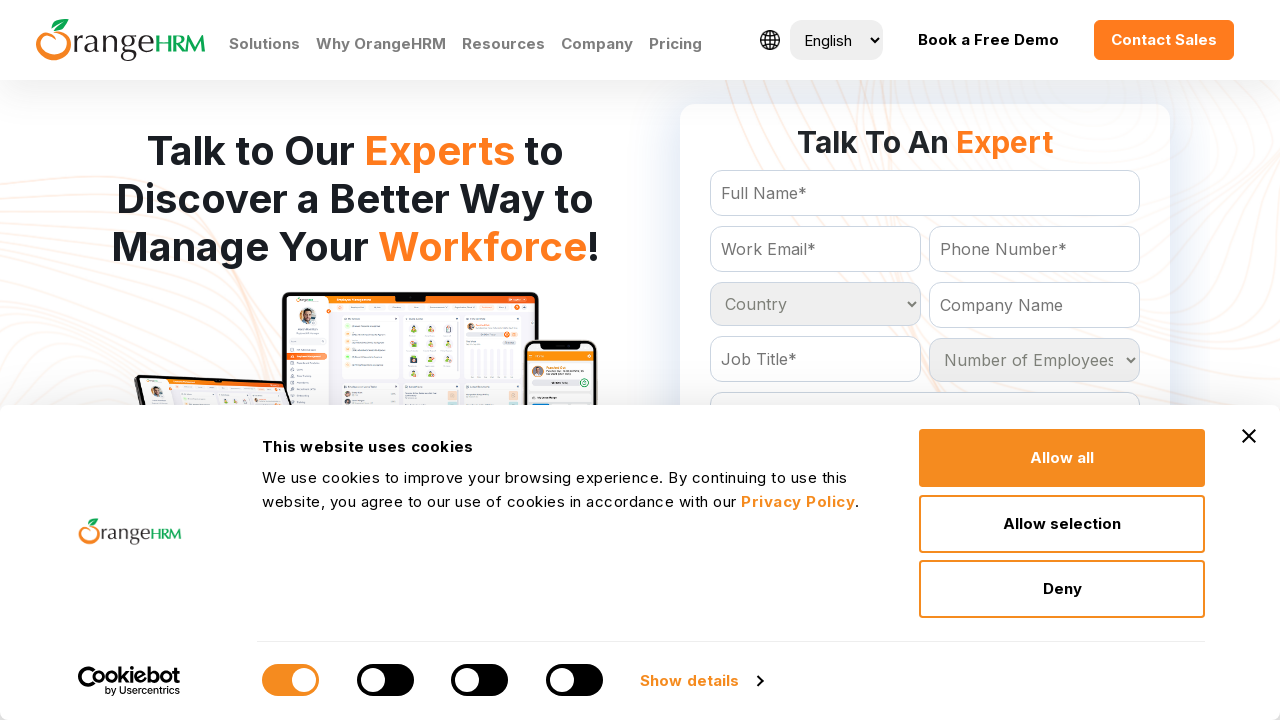

Retrieved text content from employee option
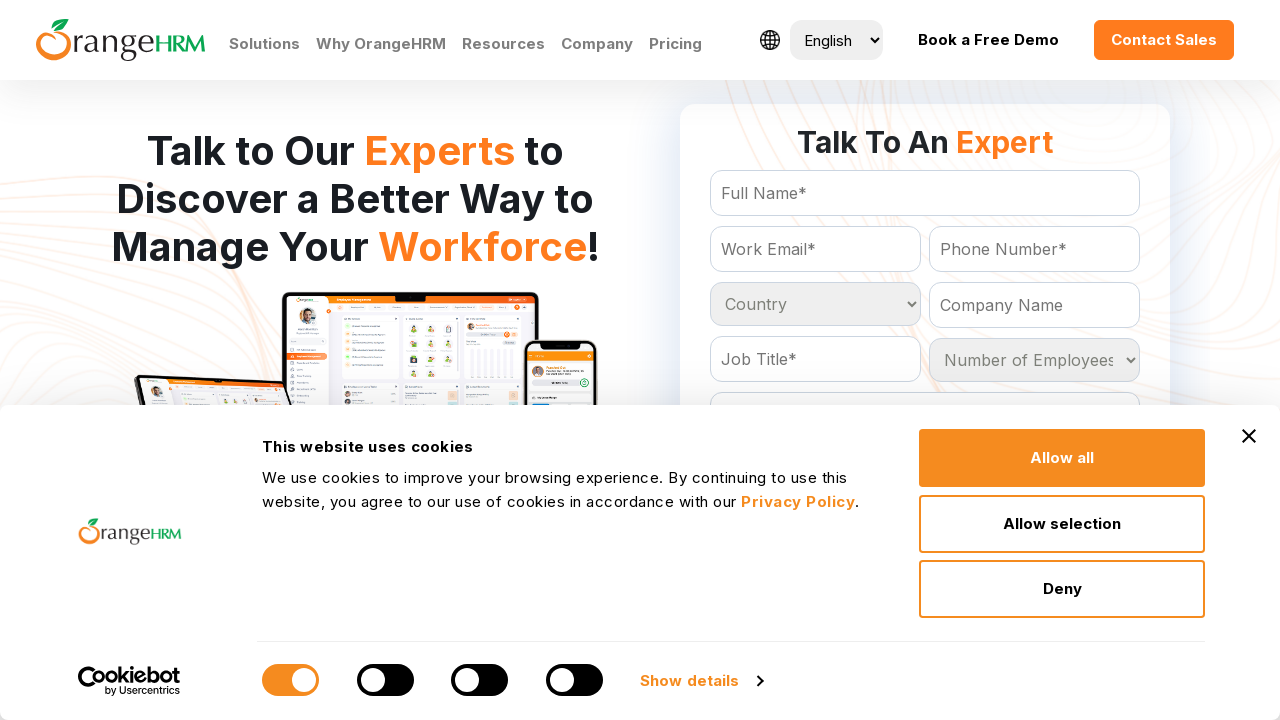

Retrieved text content from employee option
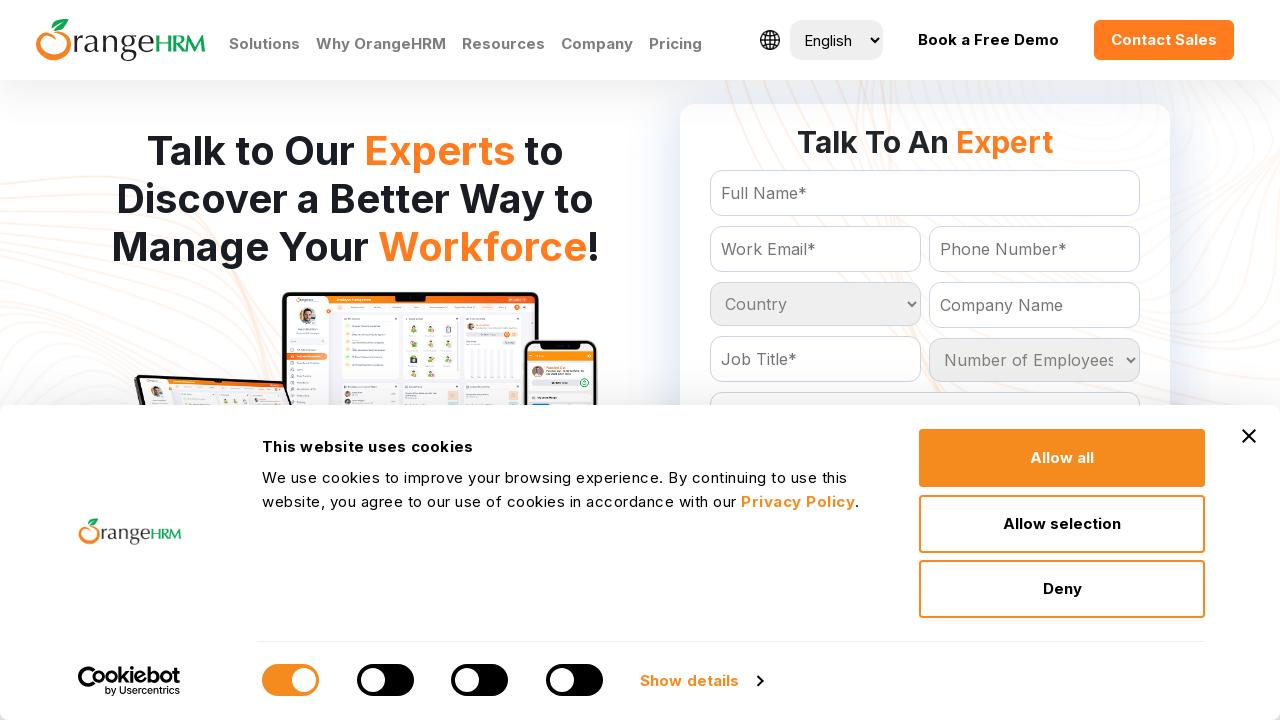

Retrieved text content from employee option
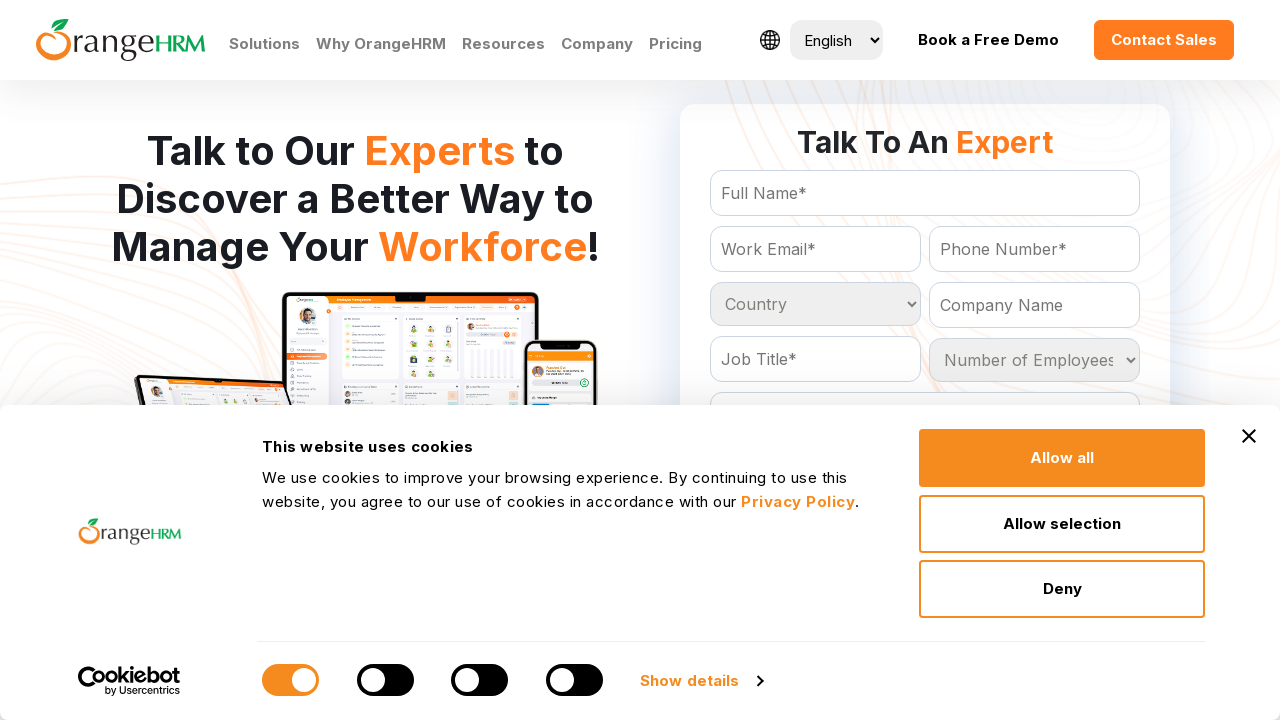

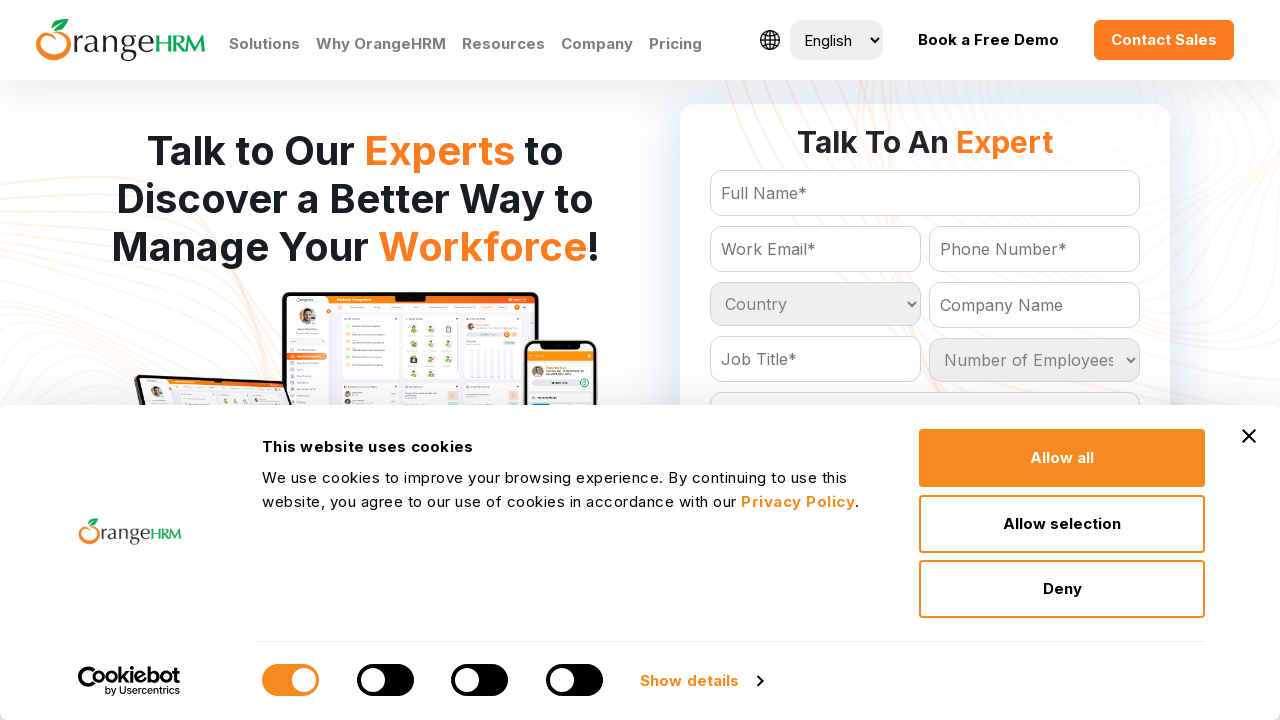